Automates playing the 2048 game by sending random arrow key movements until the game ends

Starting URL: https://gabrielecirulli.github.io/2048/

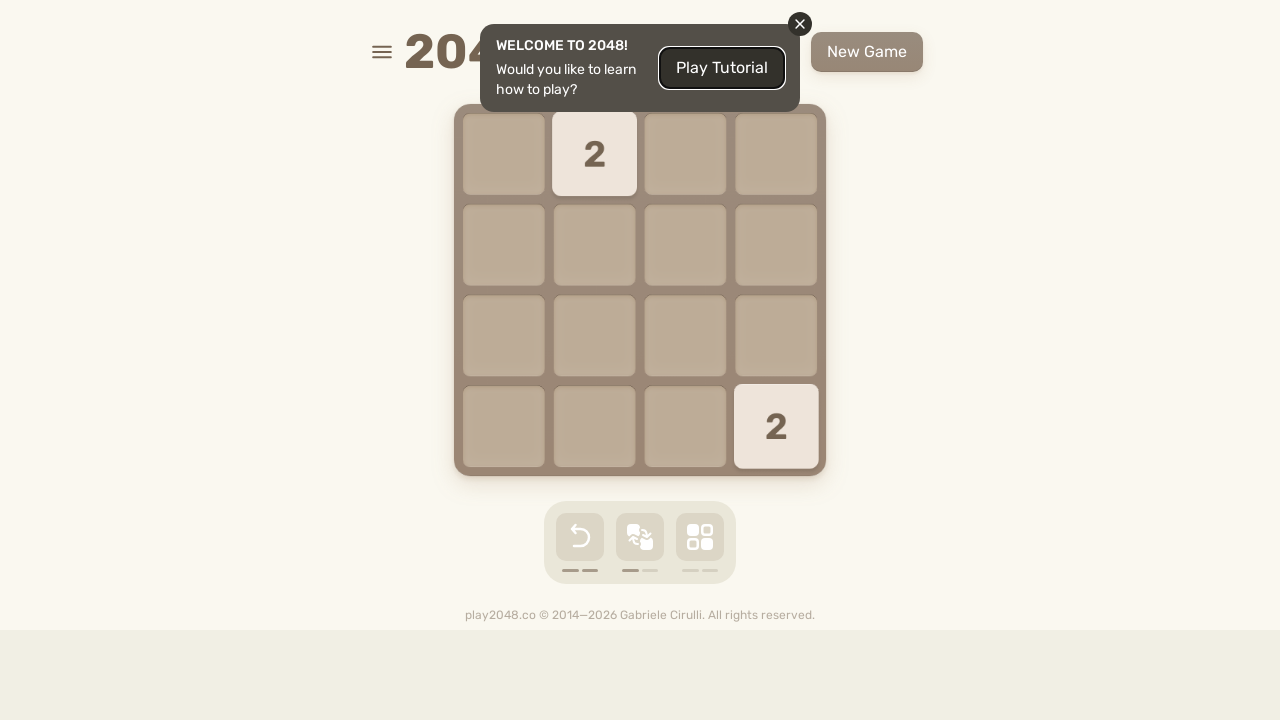

Pressed arrow key 'ArrowRight' to move in 2048 game
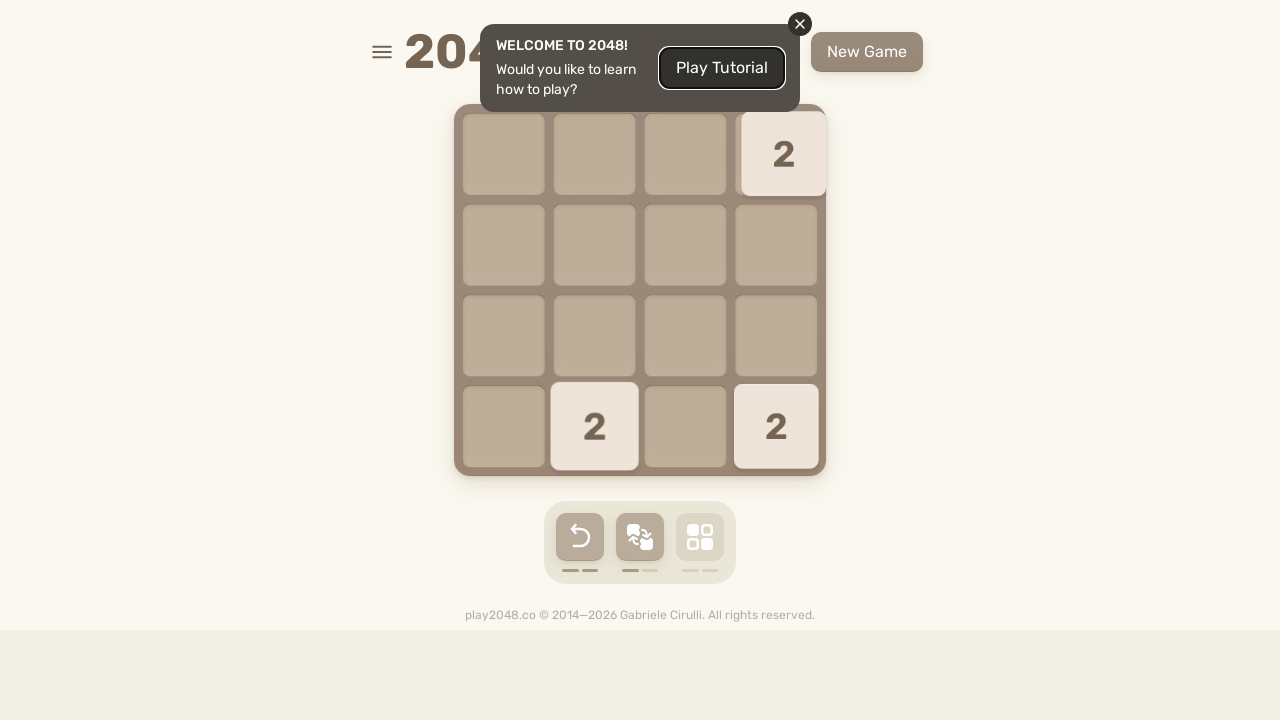

Checked for 'Play Again' button to detect game over state
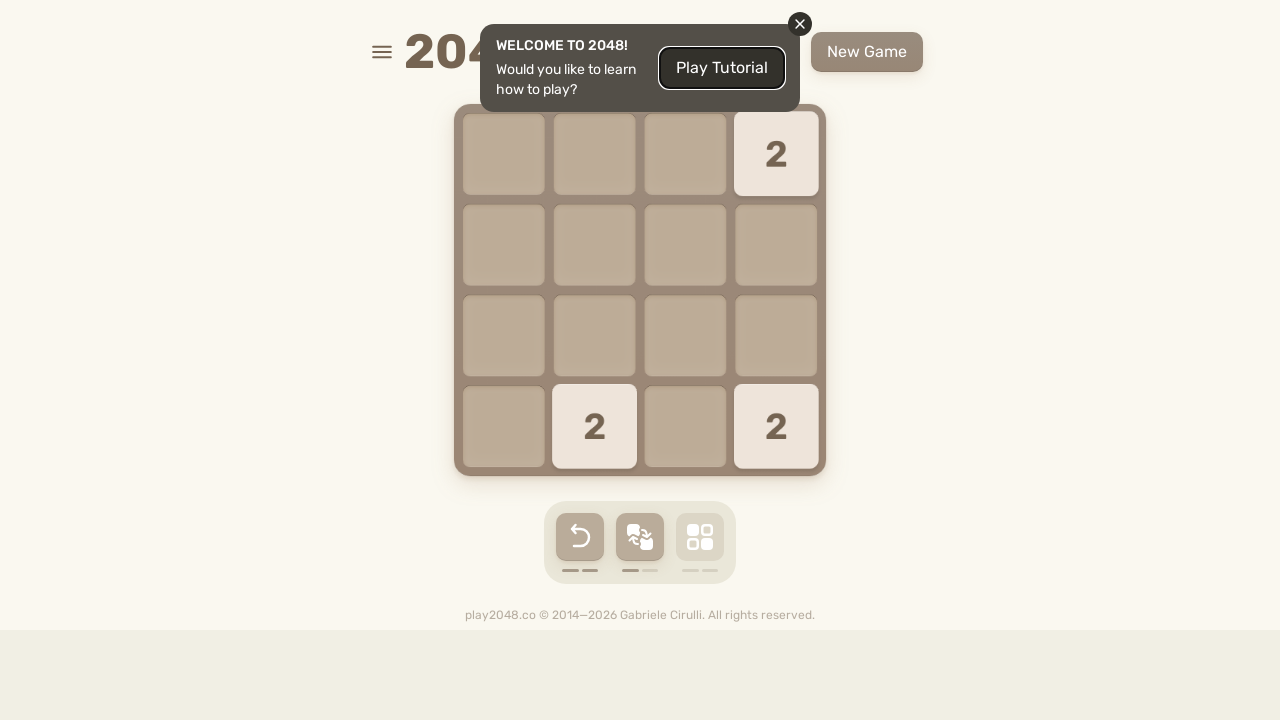

Pressed arrow key 'ArrowUp' to move in 2048 game
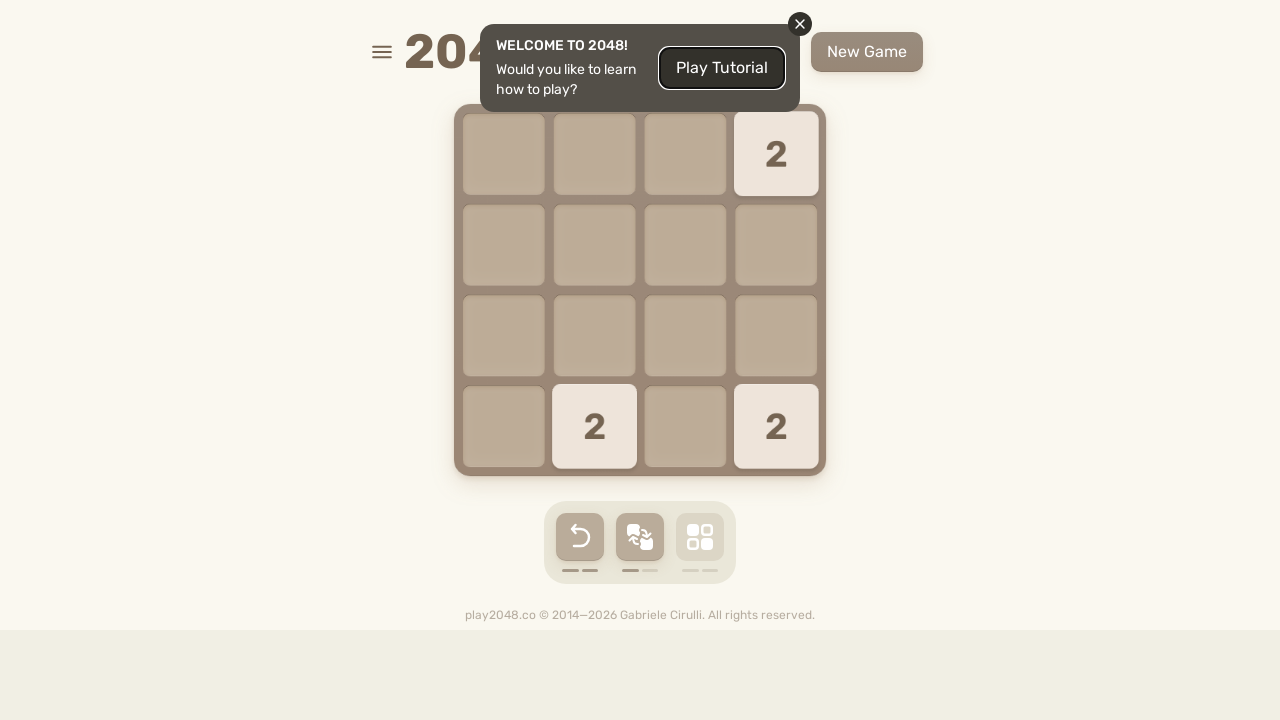

Checked for 'Play Again' button to detect game over state
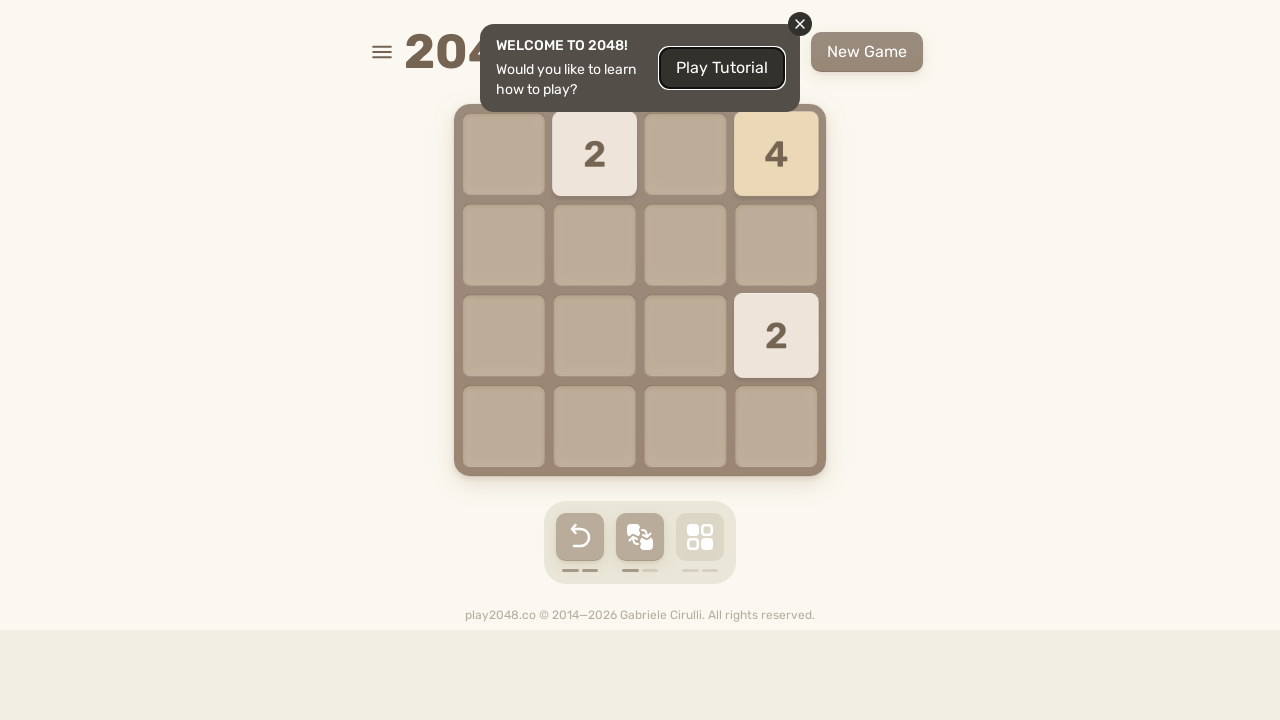

Pressed arrow key 'ArrowLeft' to move in 2048 game
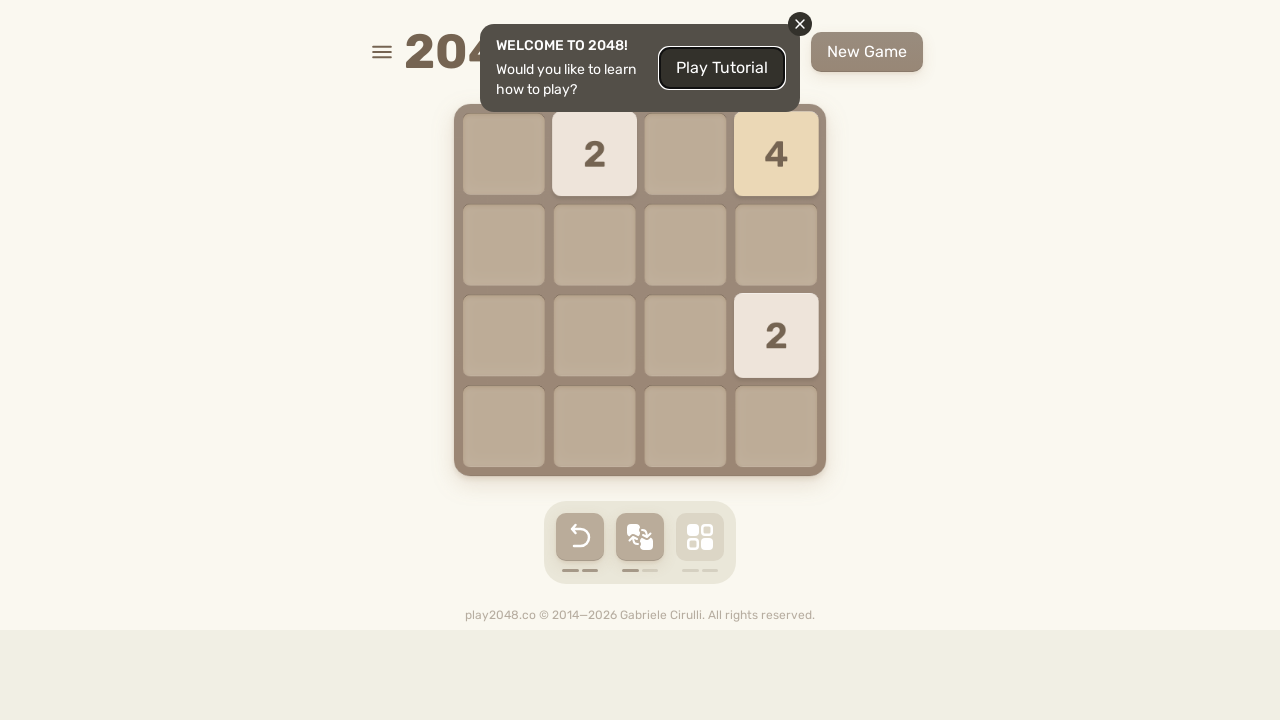

Checked for 'Play Again' button to detect game over state
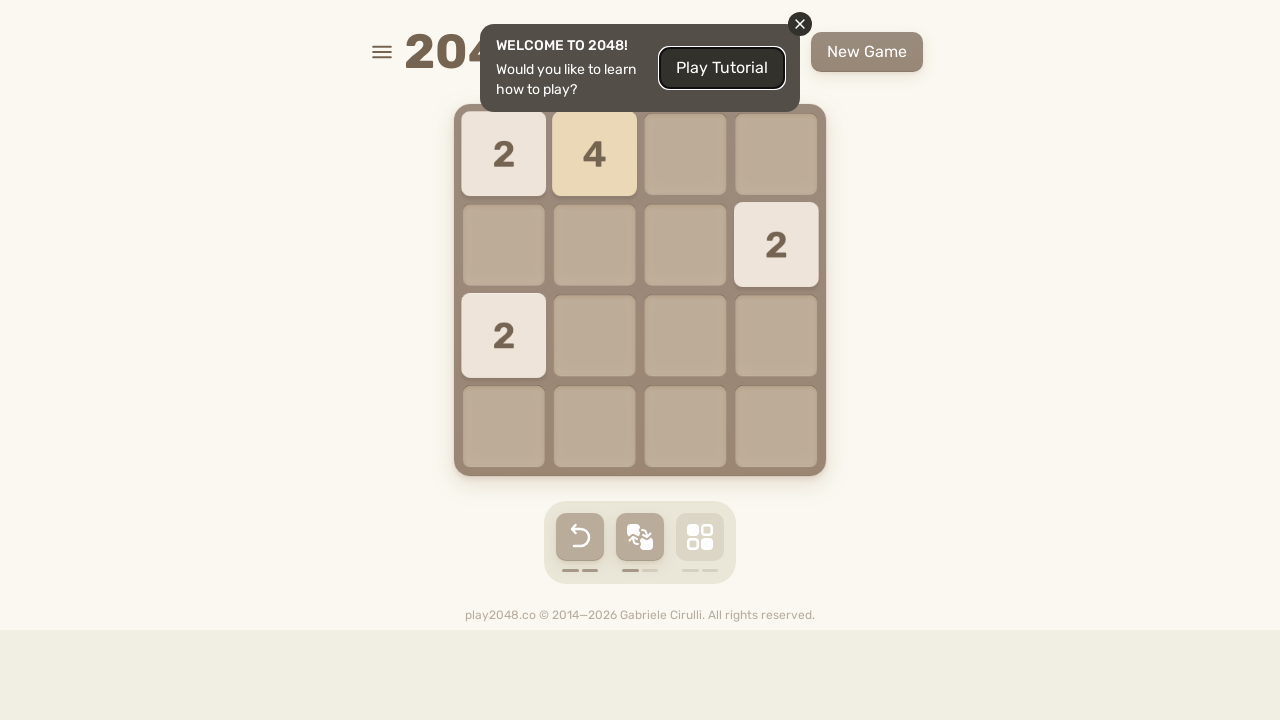

Pressed arrow key 'ArrowRight' to move in 2048 game
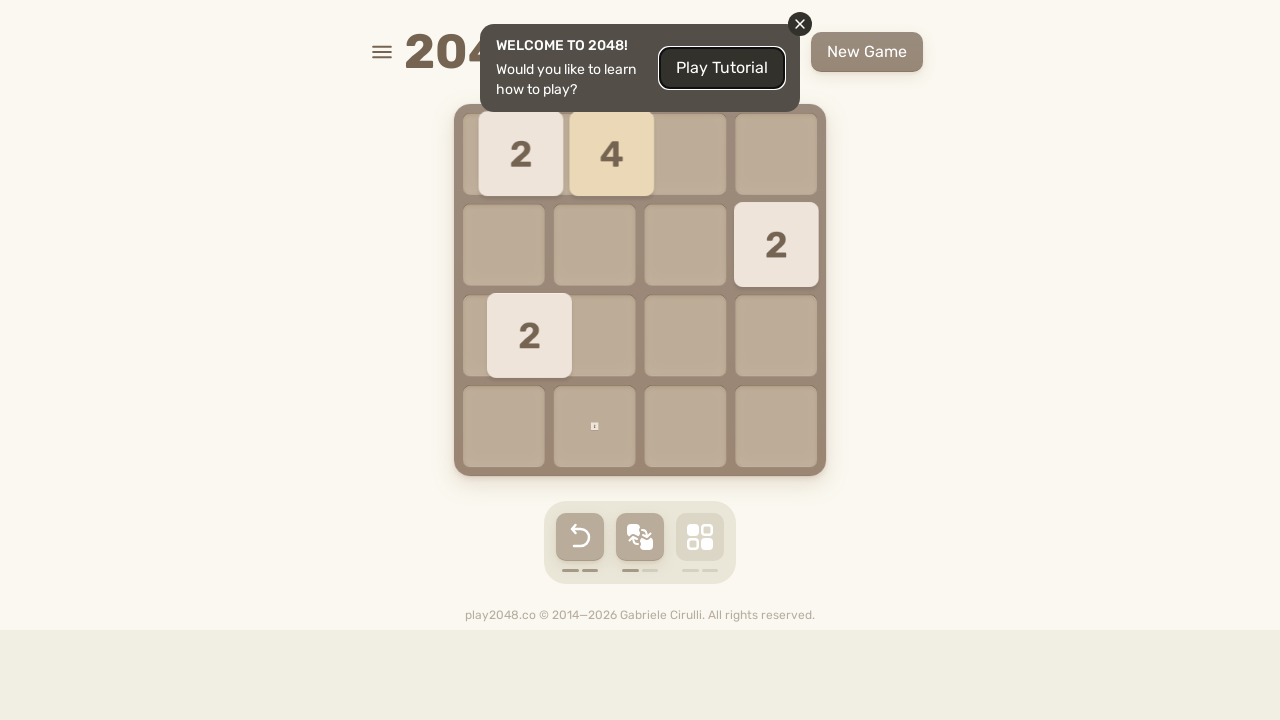

Checked for 'Play Again' button to detect game over state
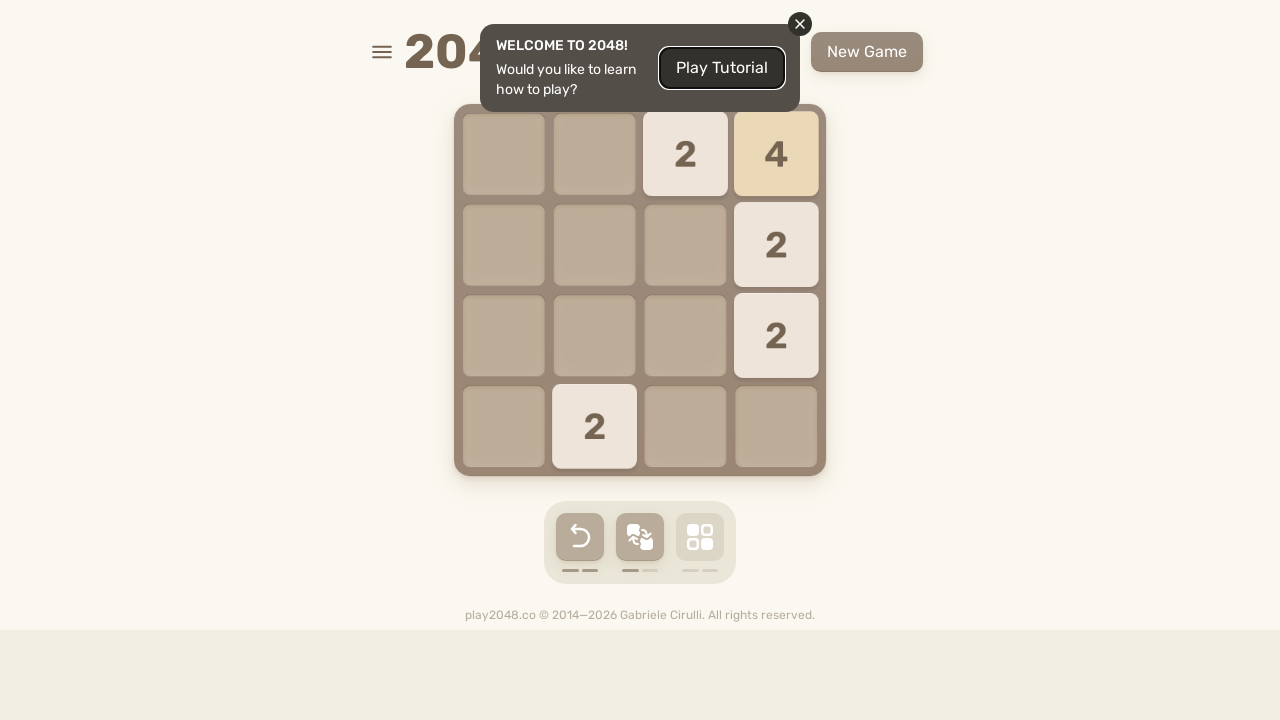

Pressed arrow key 'ArrowUp' to move in 2048 game
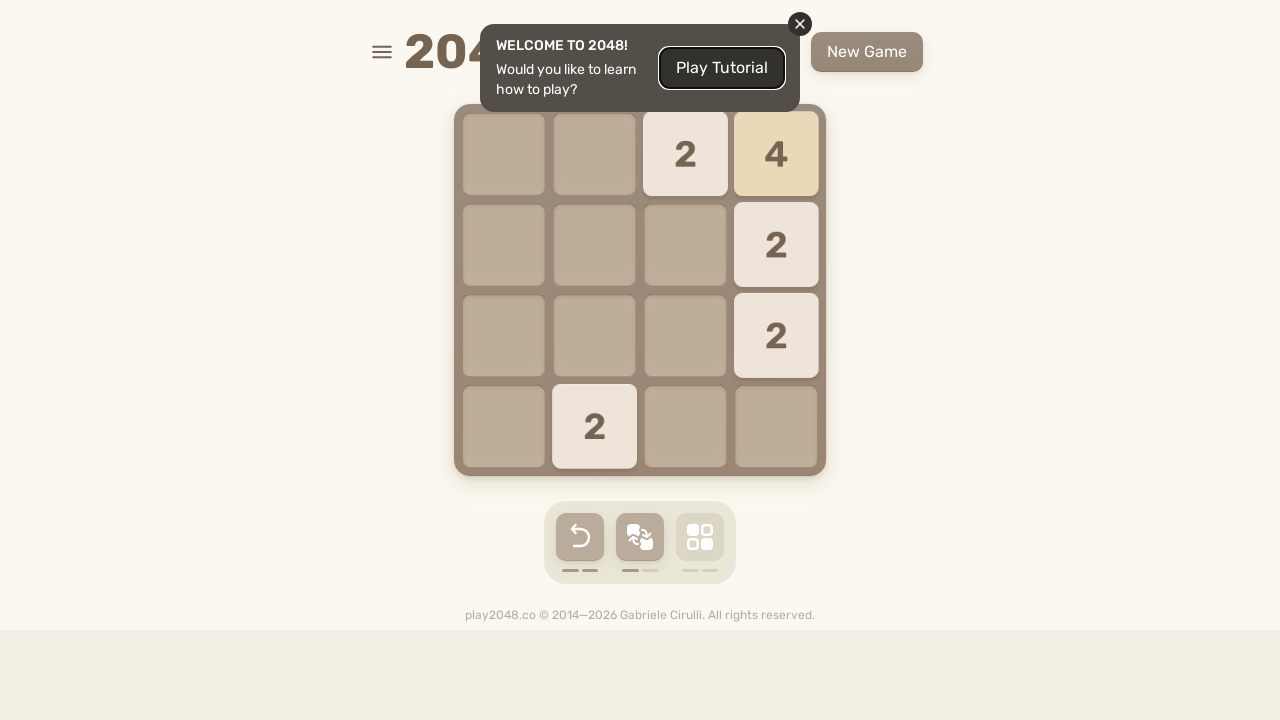

Checked for 'Play Again' button to detect game over state
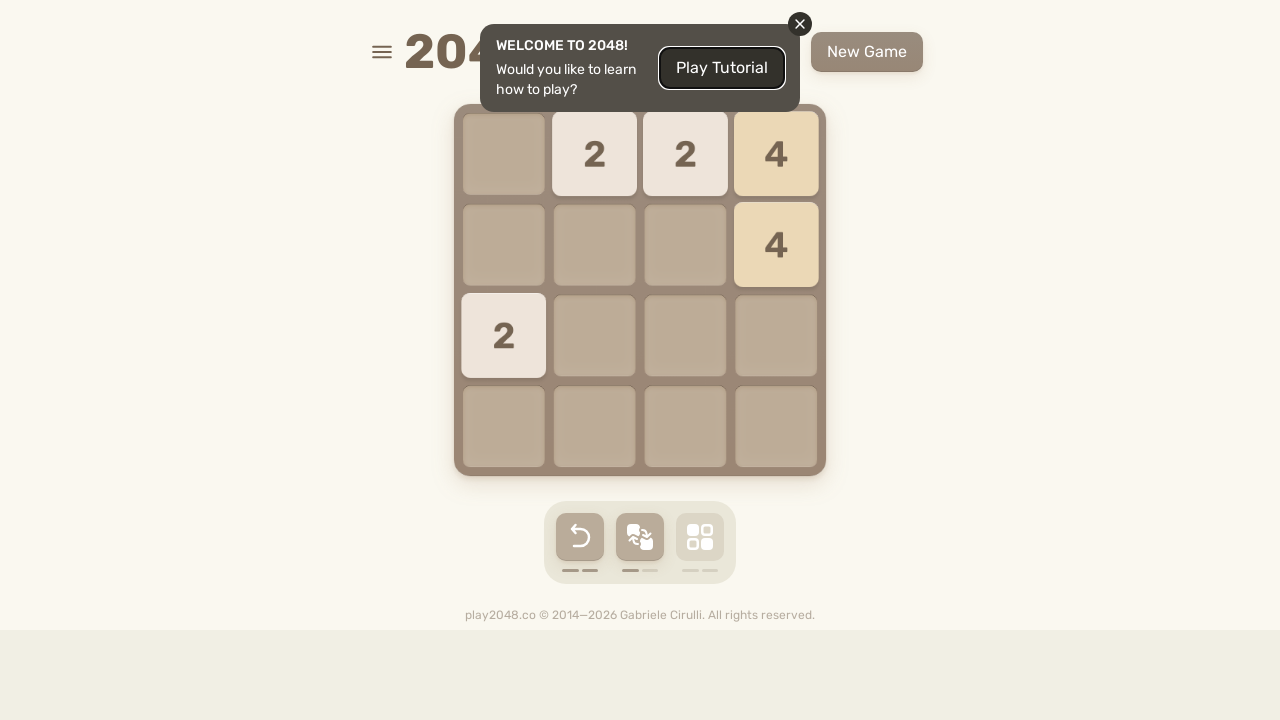

Pressed arrow key 'ArrowRight' to move in 2048 game
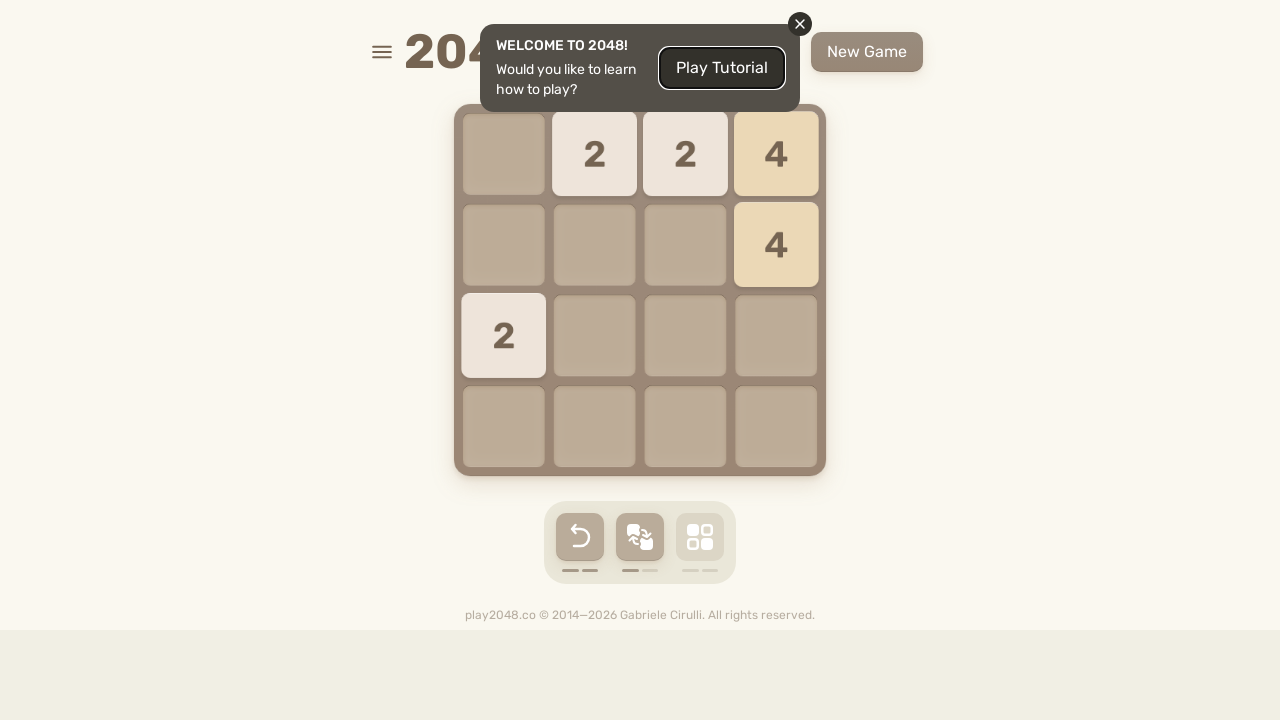

Checked for 'Play Again' button to detect game over state
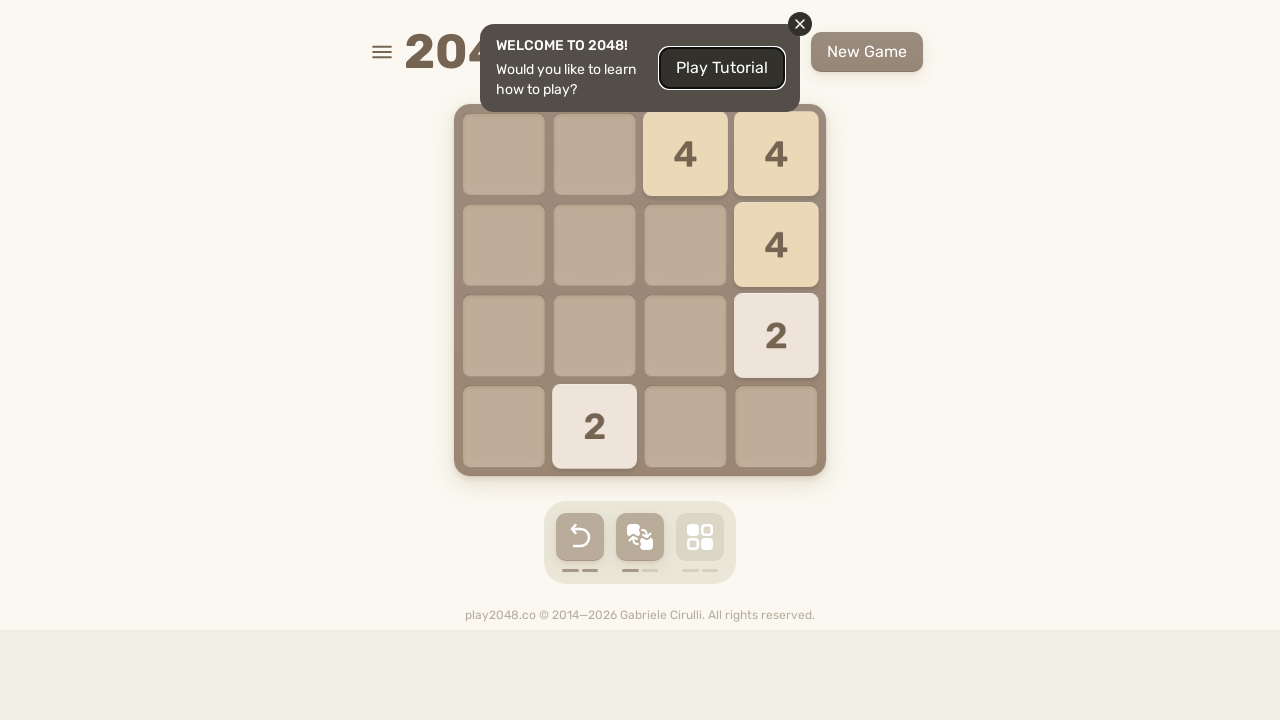

Pressed arrow key 'ArrowLeft' to move in 2048 game
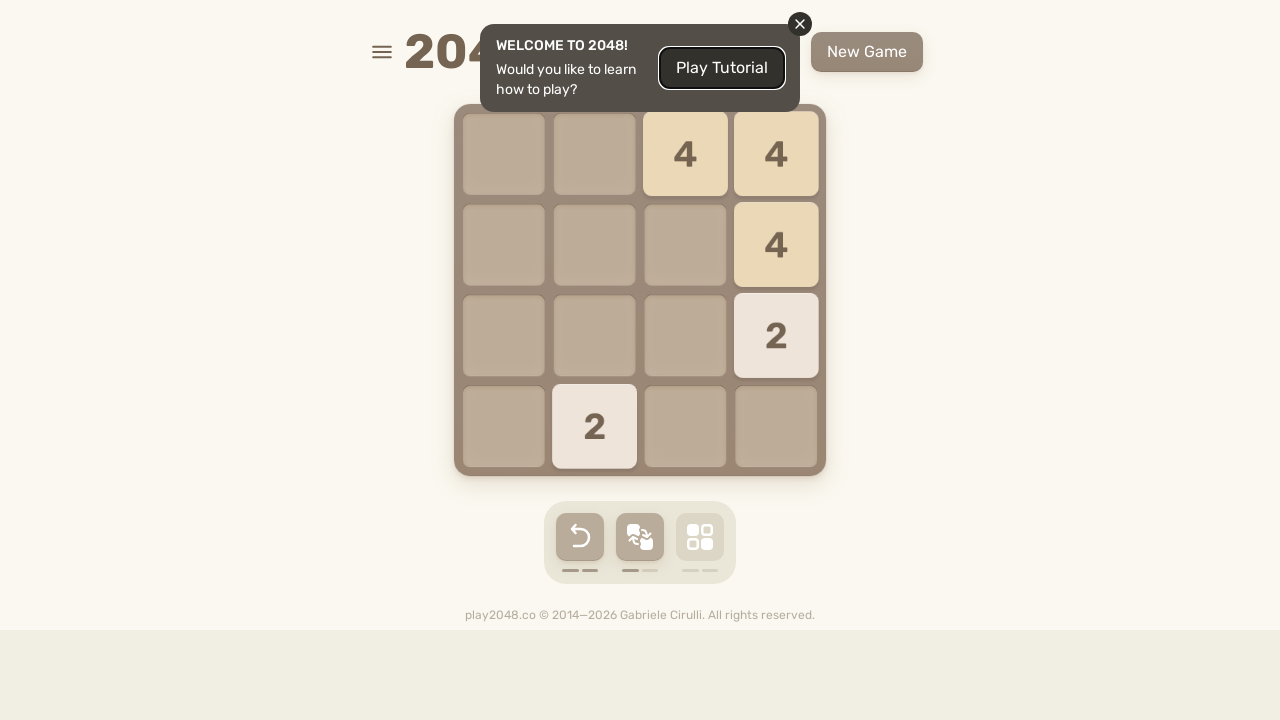

Checked for 'Play Again' button to detect game over state
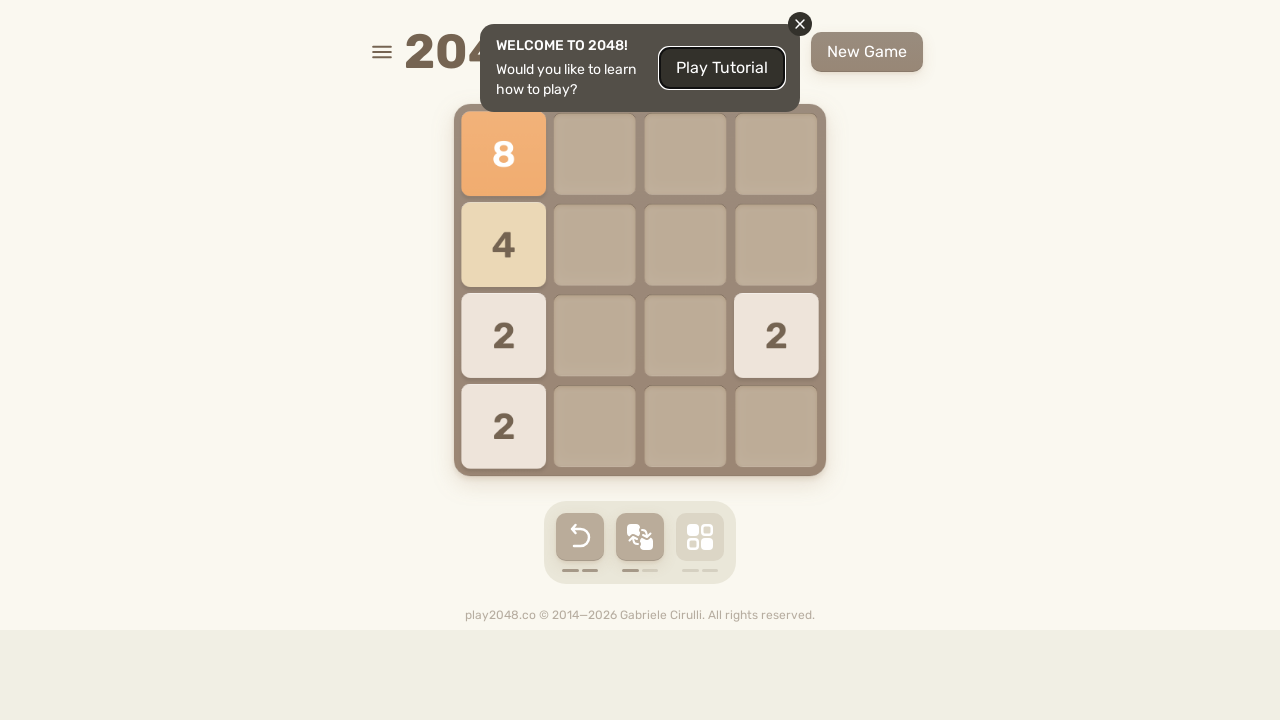

Pressed arrow key 'ArrowRight' to move in 2048 game
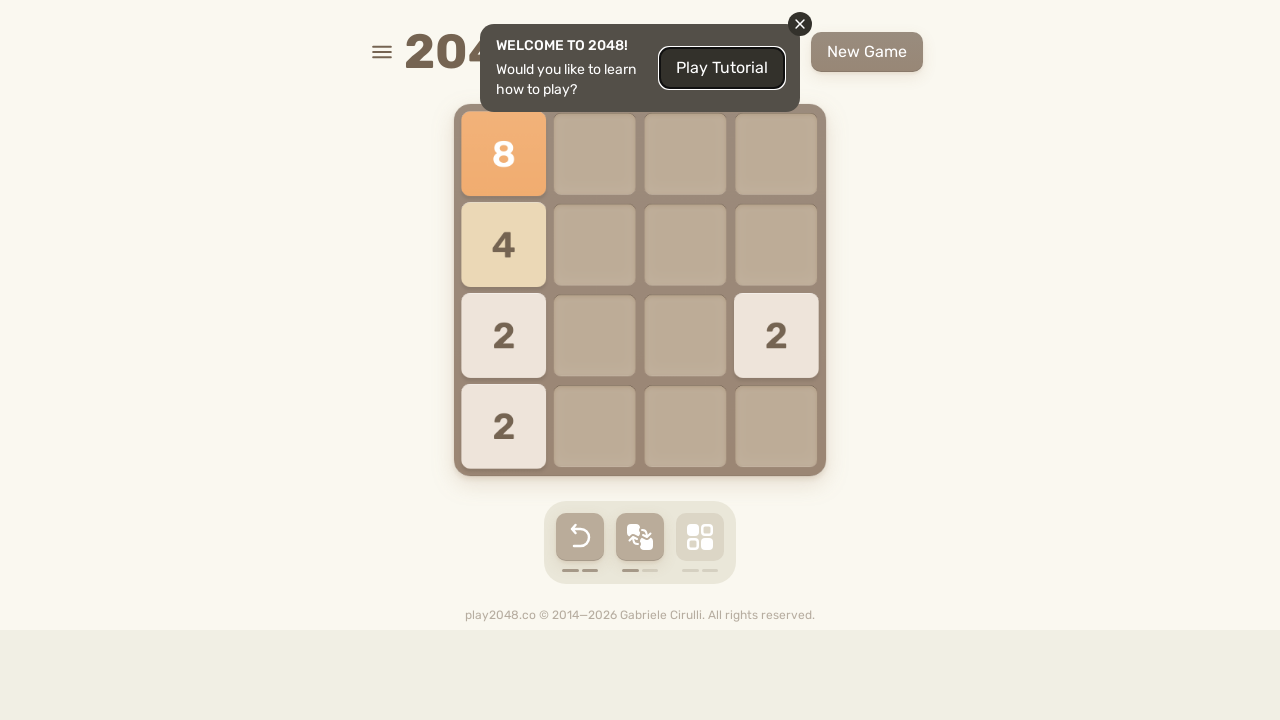

Checked for 'Play Again' button to detect game over state
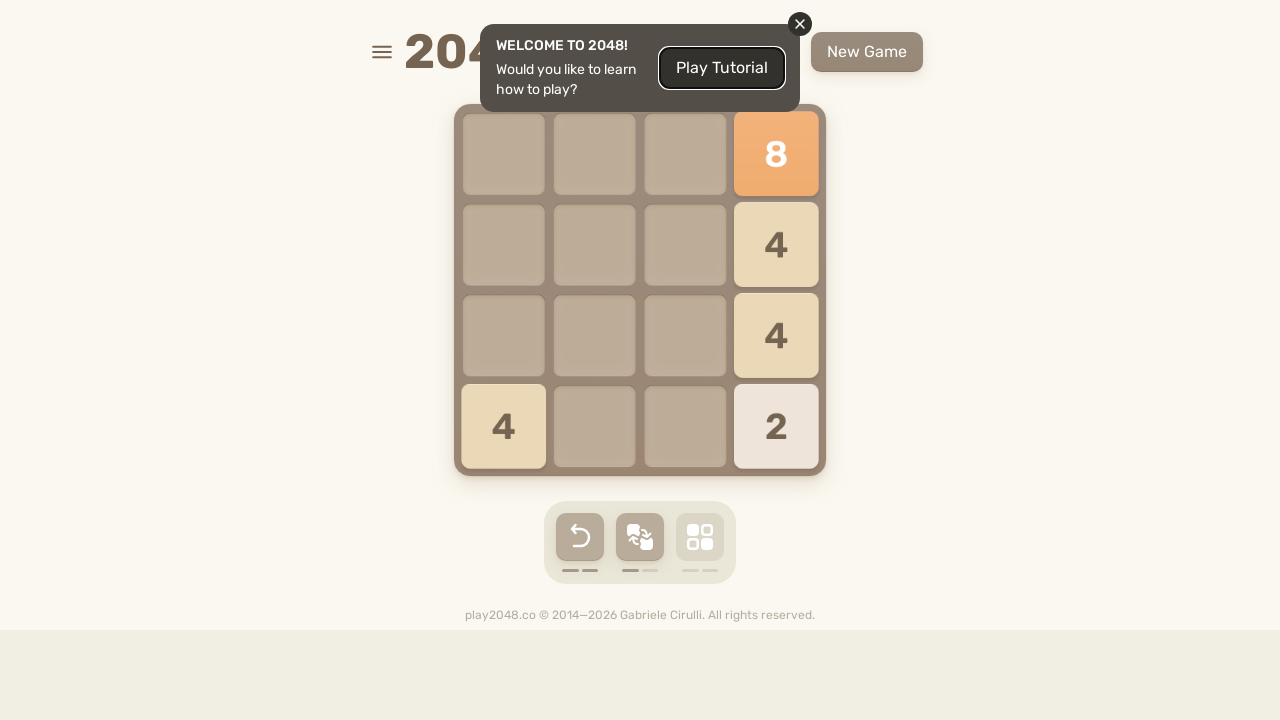

Pressed arrow key 'ArrowRight' to move in 2048 game
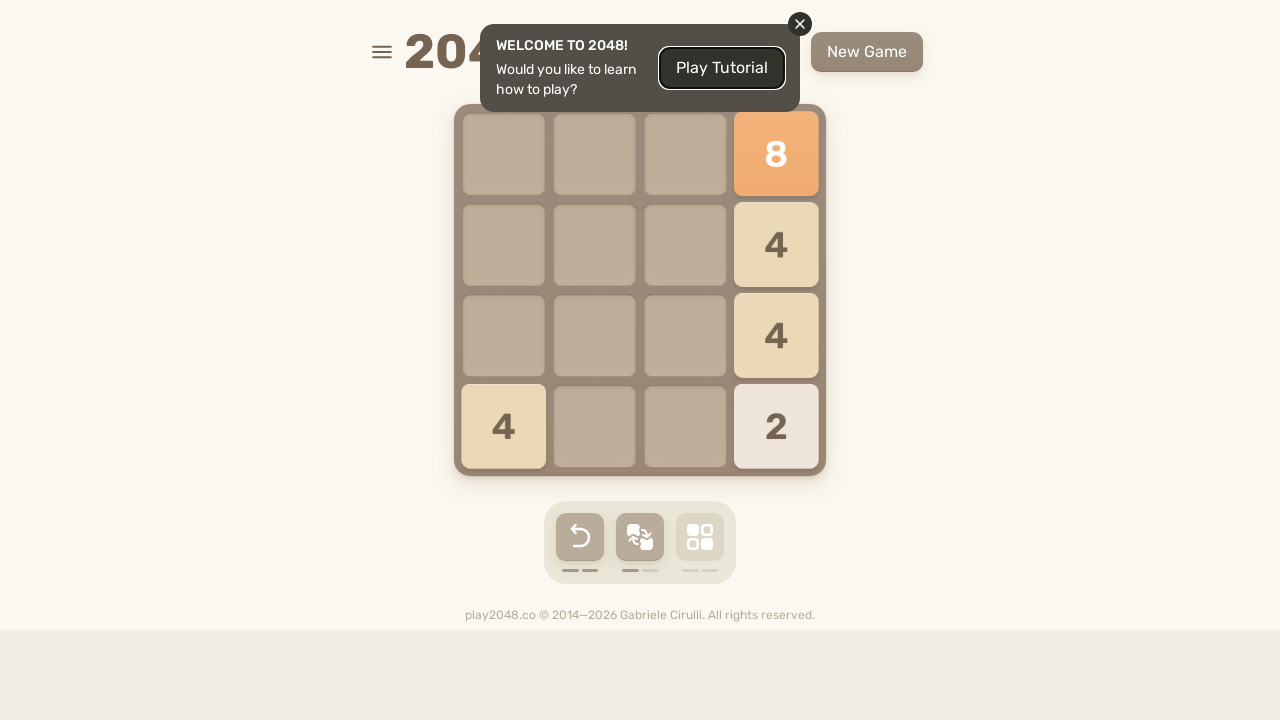

Checked for 'Play Again' button to detect game over state
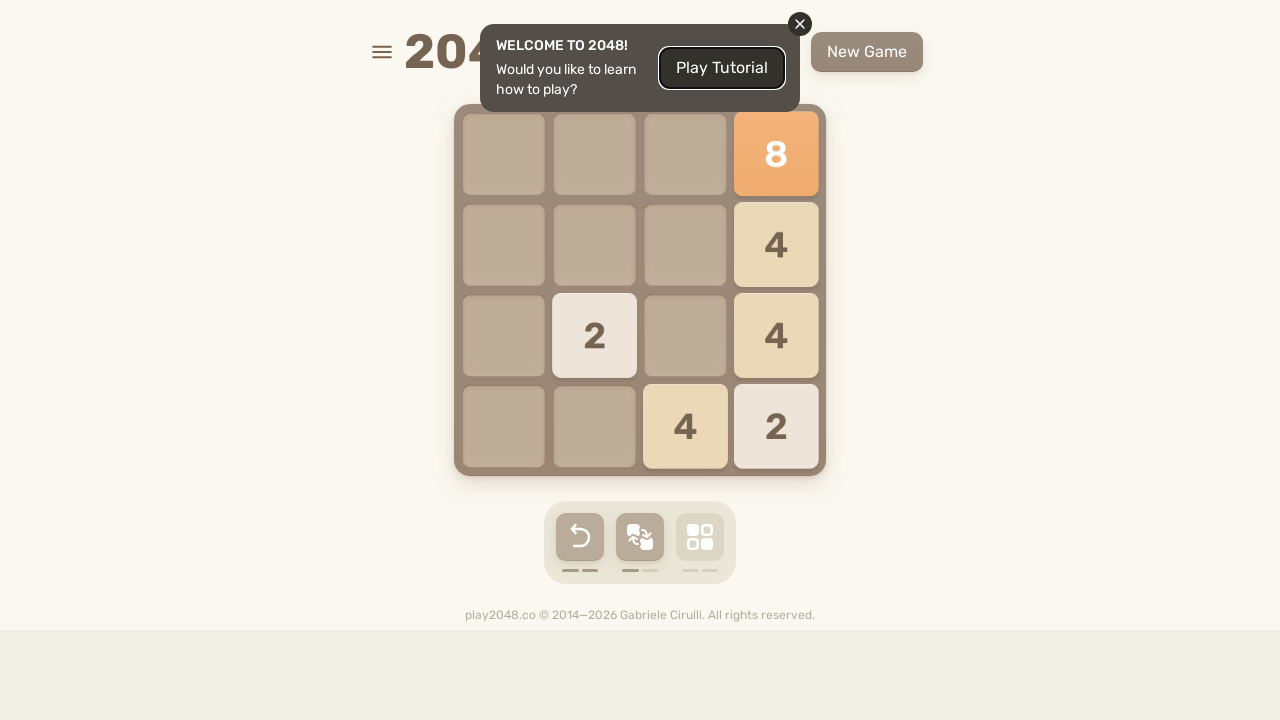

Pressed arrow key 'ArrowUp' to move in 2048 game
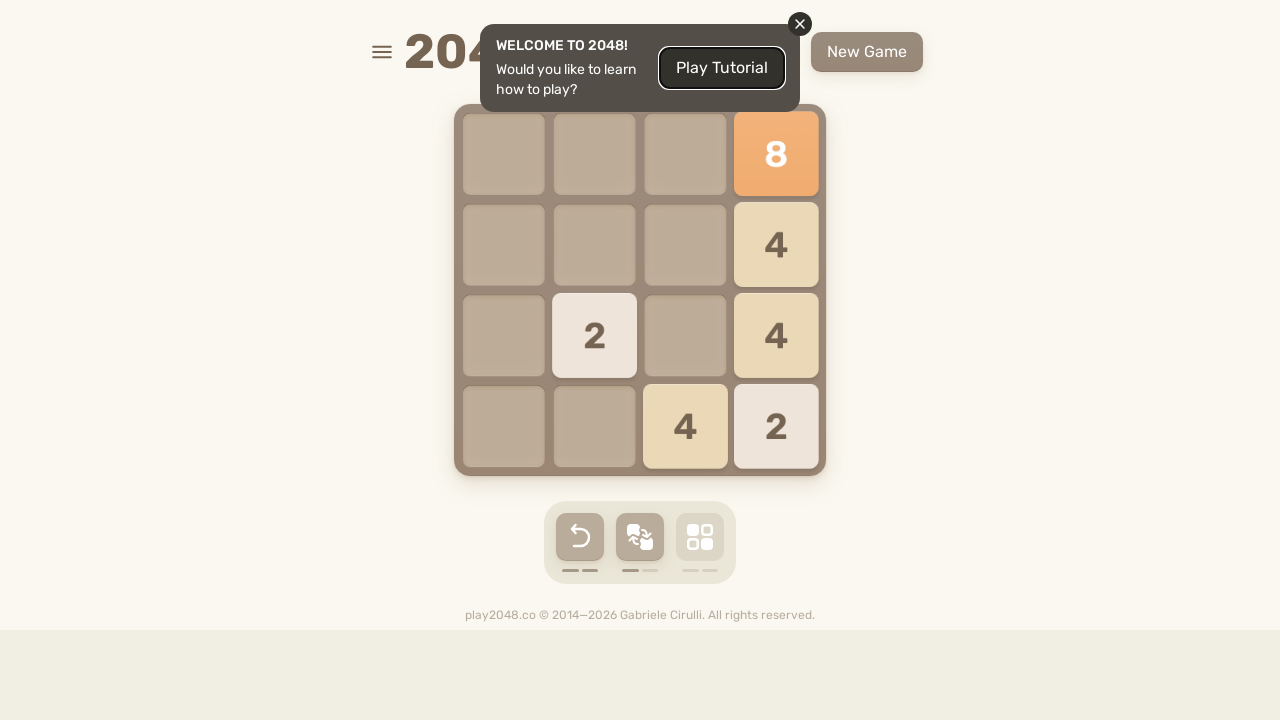

Checked for 'Play Again' button to detect game over state
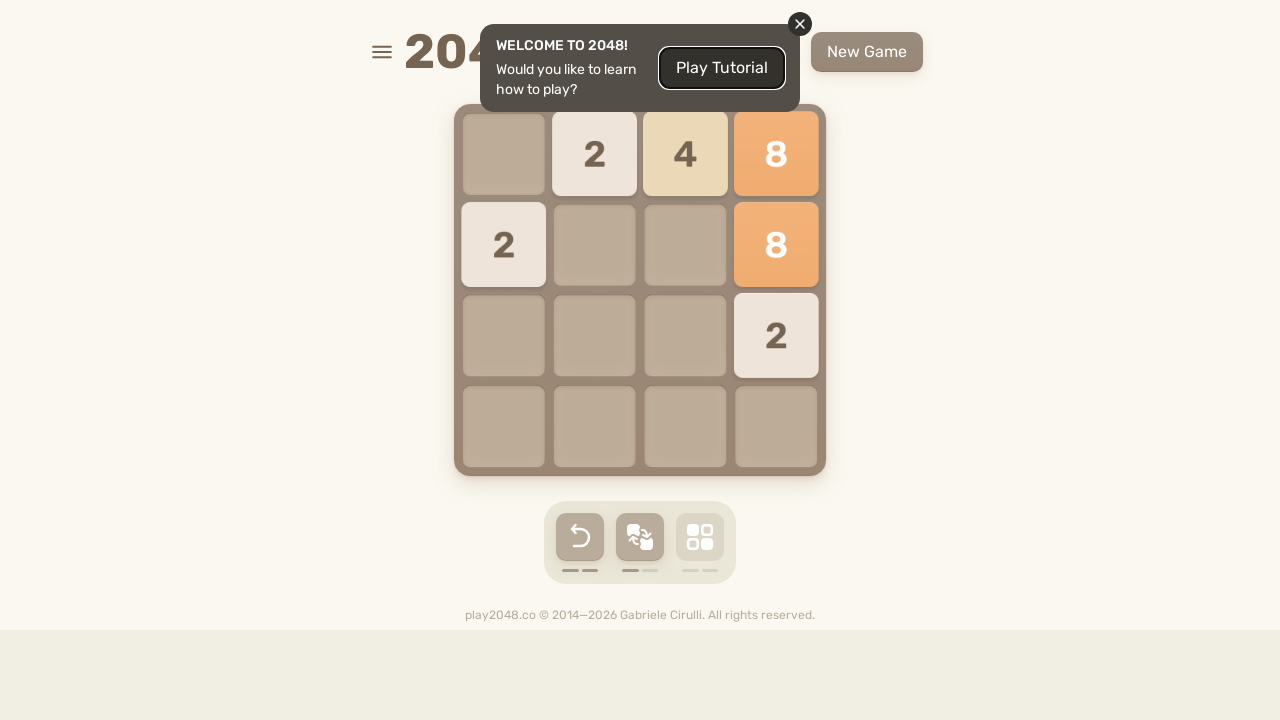

Pressed arrow key 'ArrowUp' to move in 2048 game
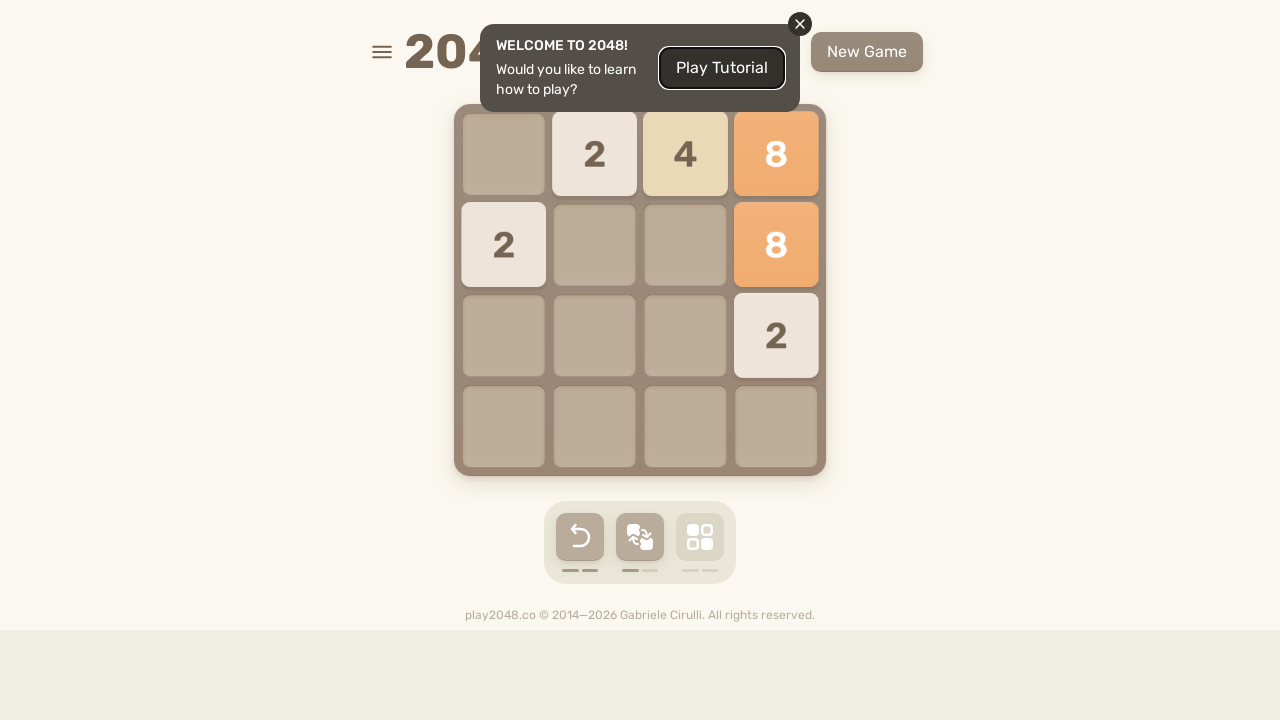

Checked for 'Play Again' button to detect game over state
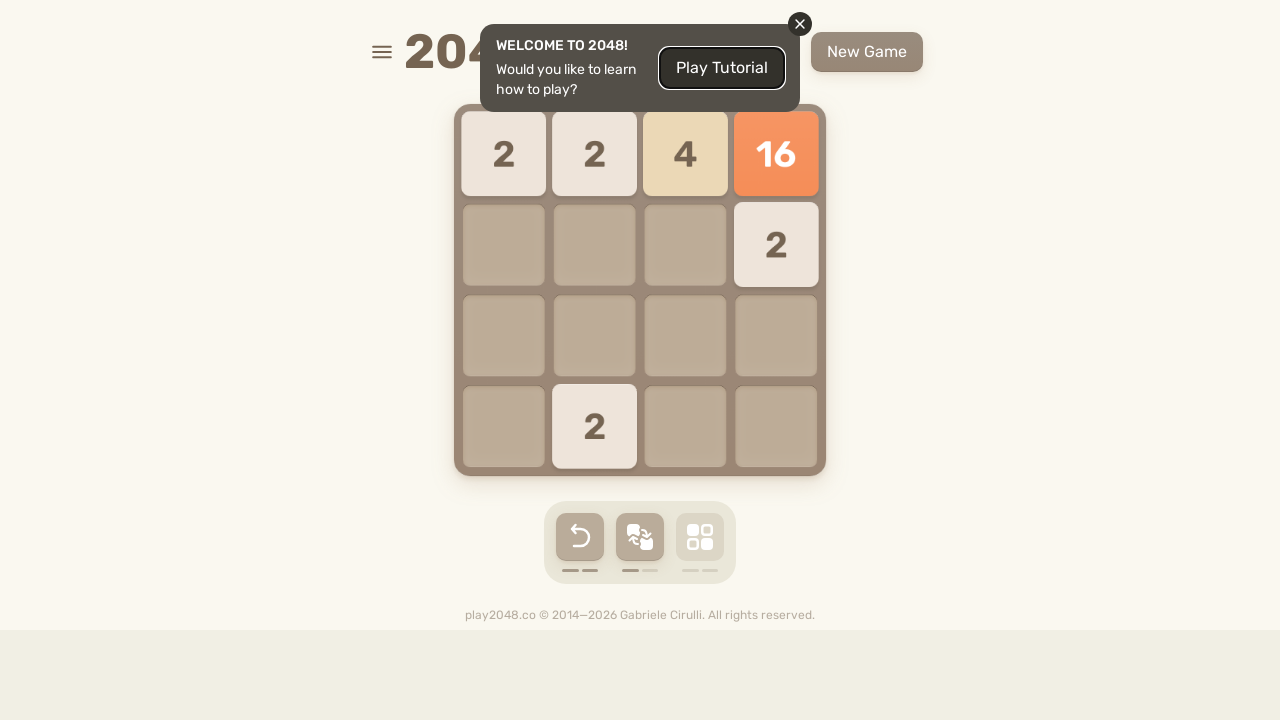

Pressed arrow key 'ArrowLeft' to move in 2048 game
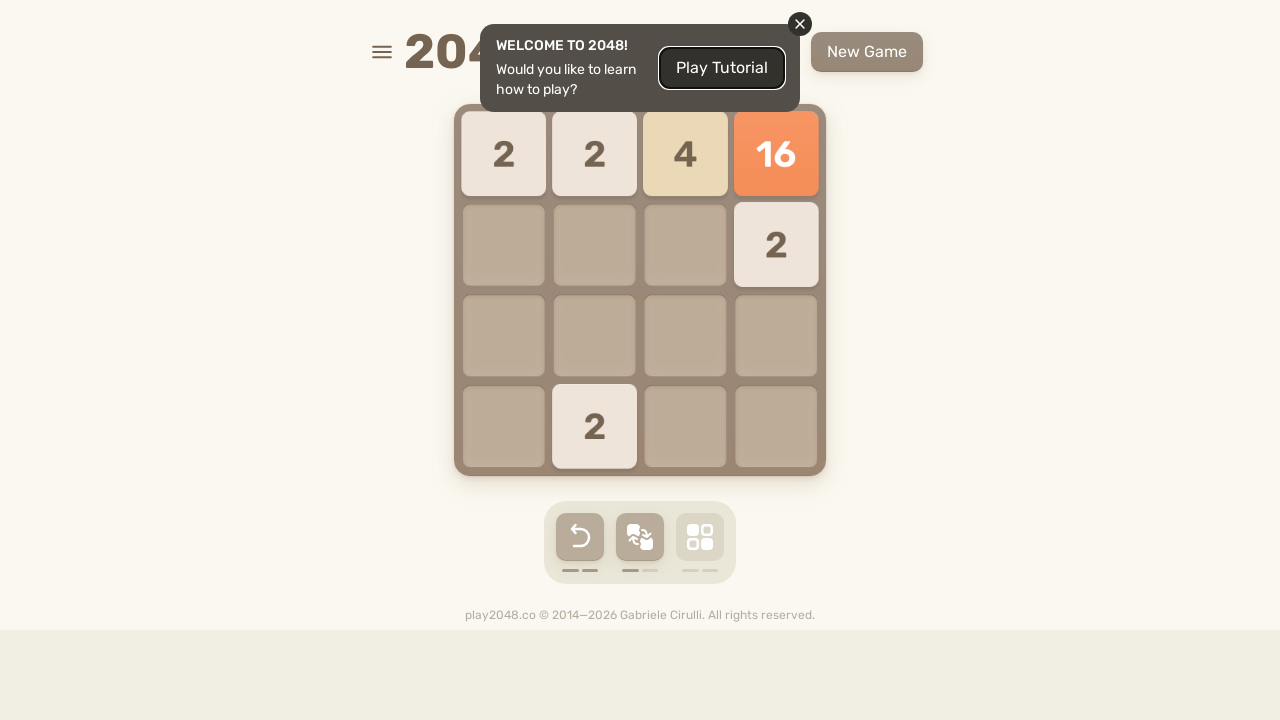

Checked for 'Play Again' button to detect game over state
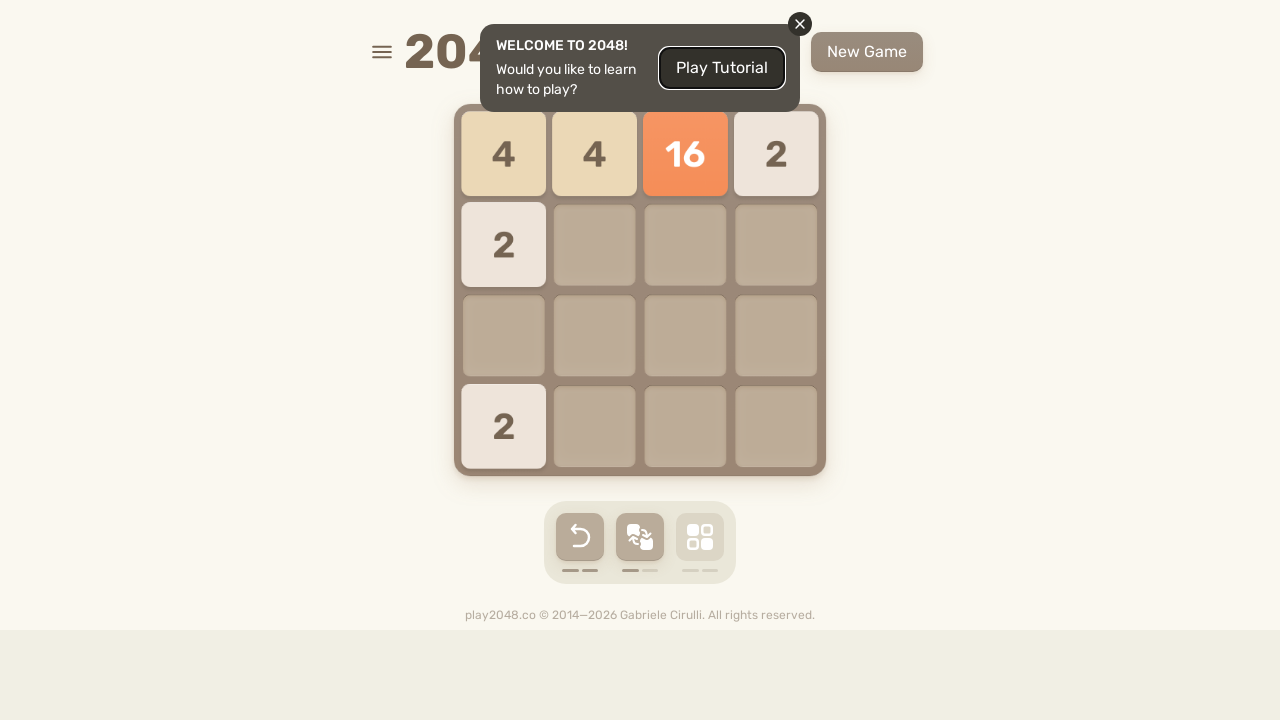

Pressed arrow key 'ArrowUp' to move in 2048 game
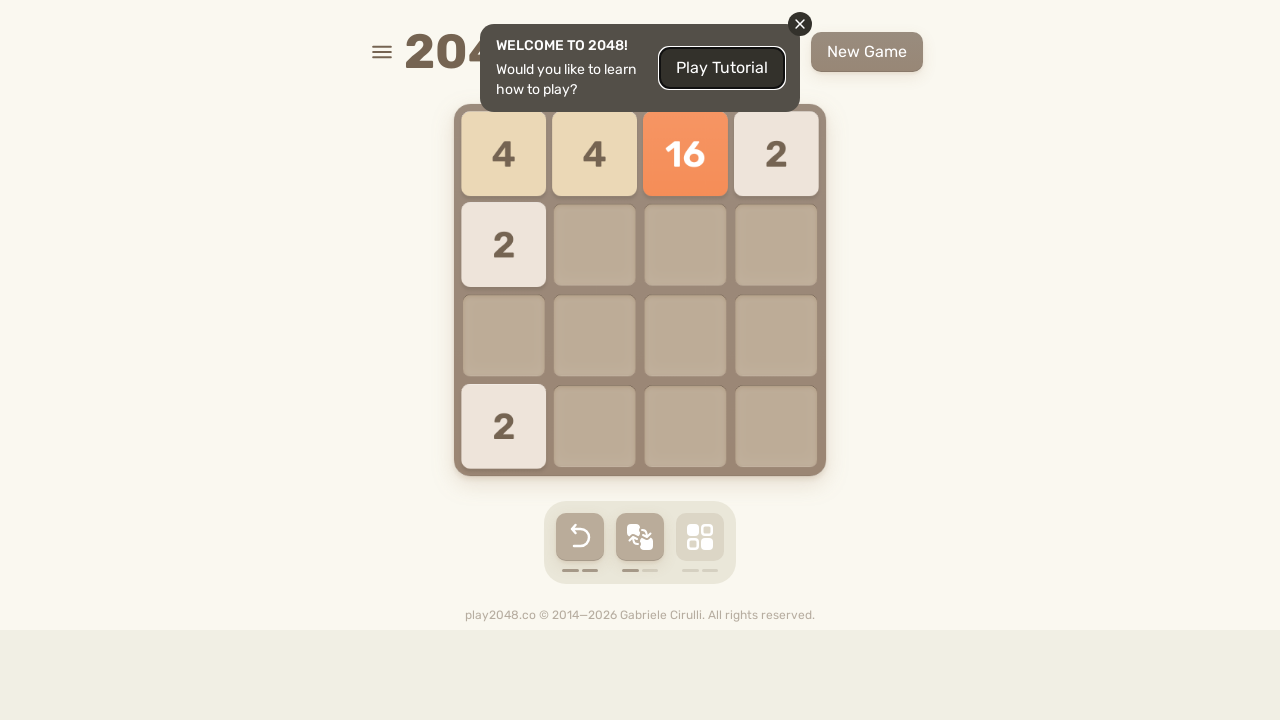

Checked for 'Play Again' button to detect game over state
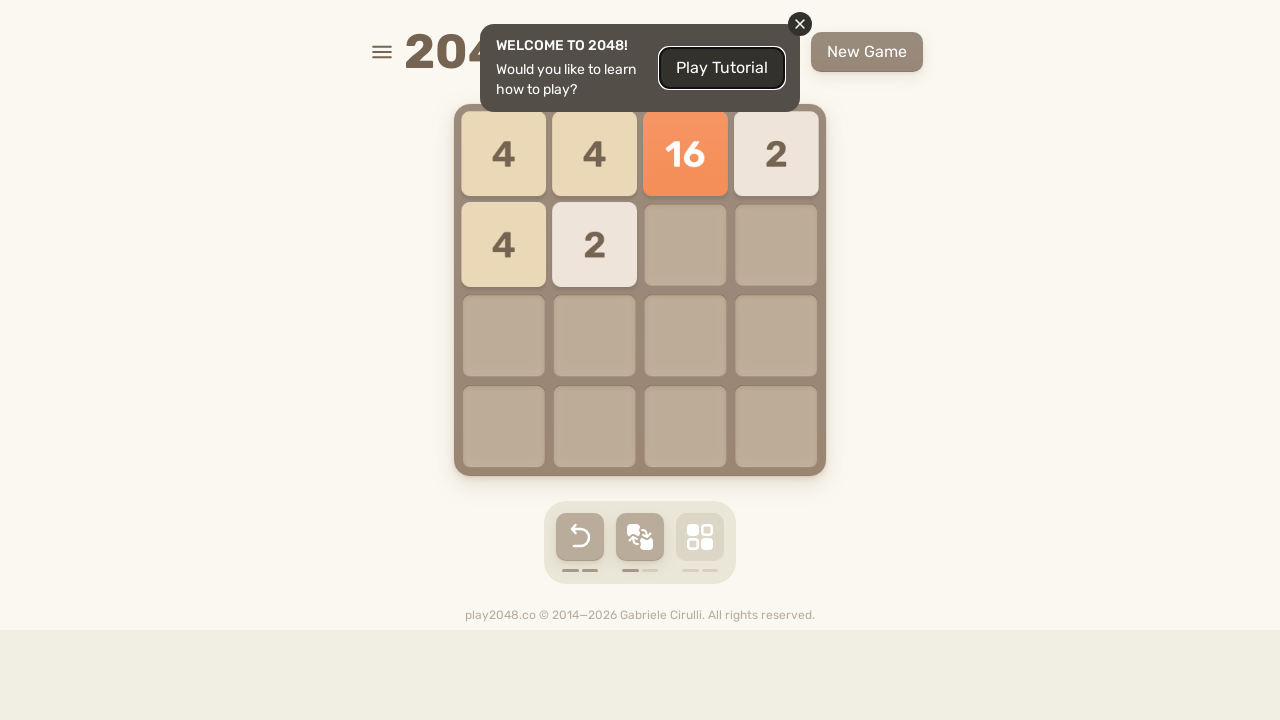

Pressed arrow key 'ArrowUp' to move in 2048 game
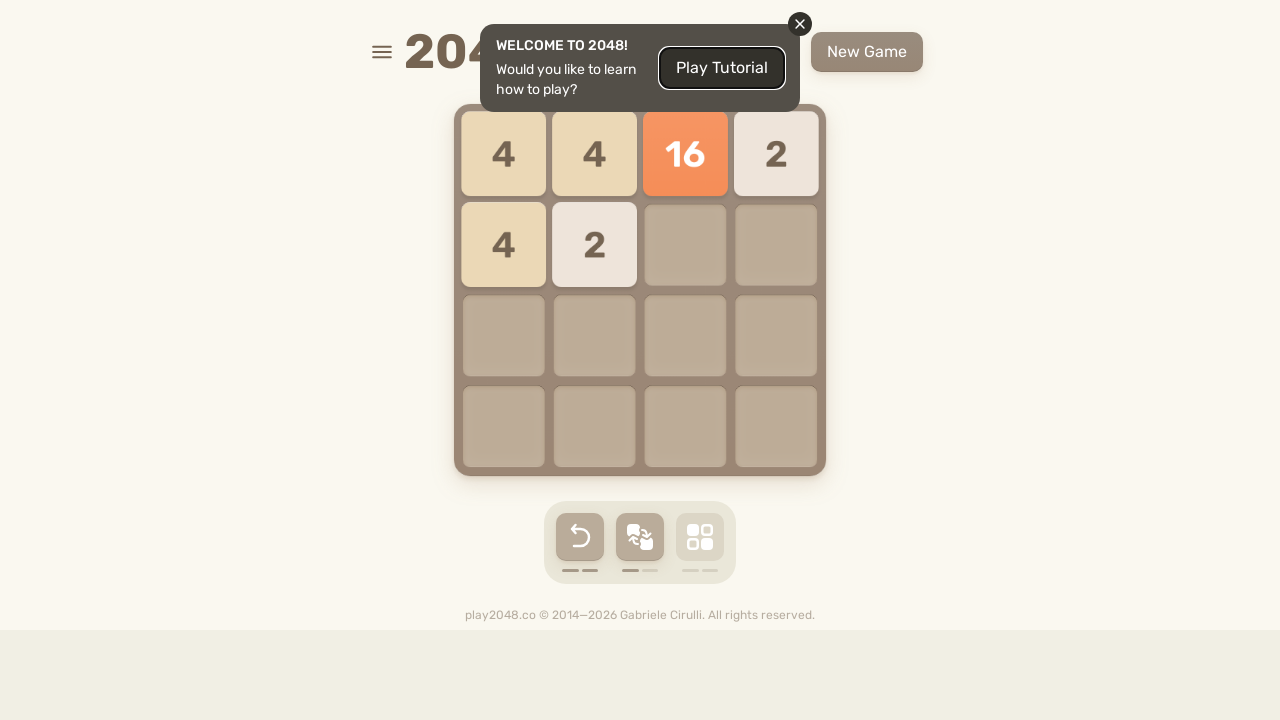

Checked for 'Play Again' button to detect game over state
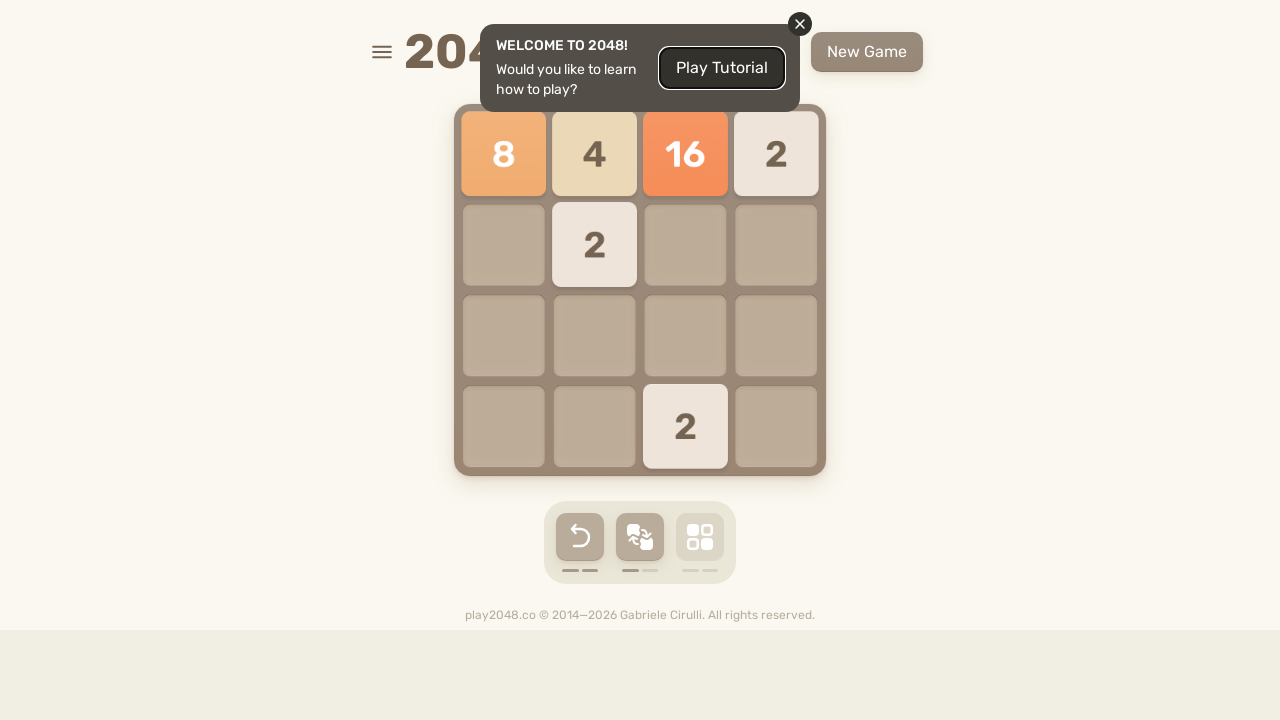

Pressed arrow key 'ArrowLeft' to move in 2048 game
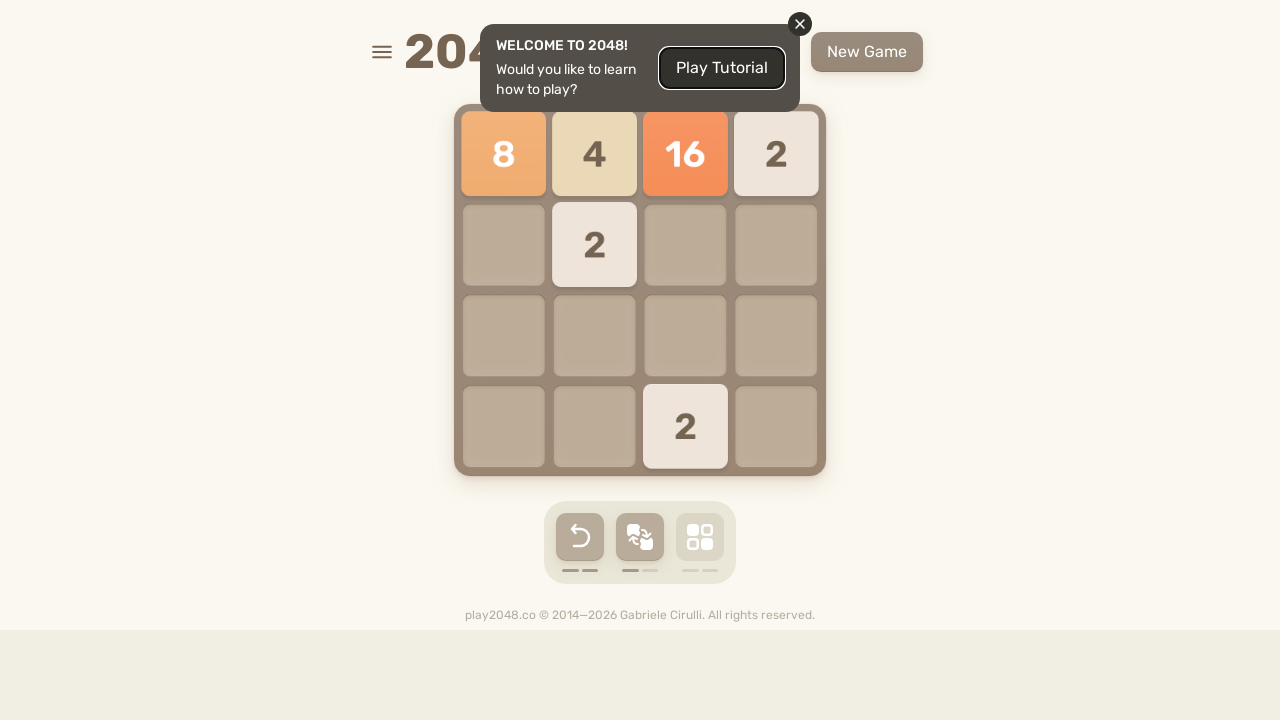

Checked for 'Play Again' button to detect game over state
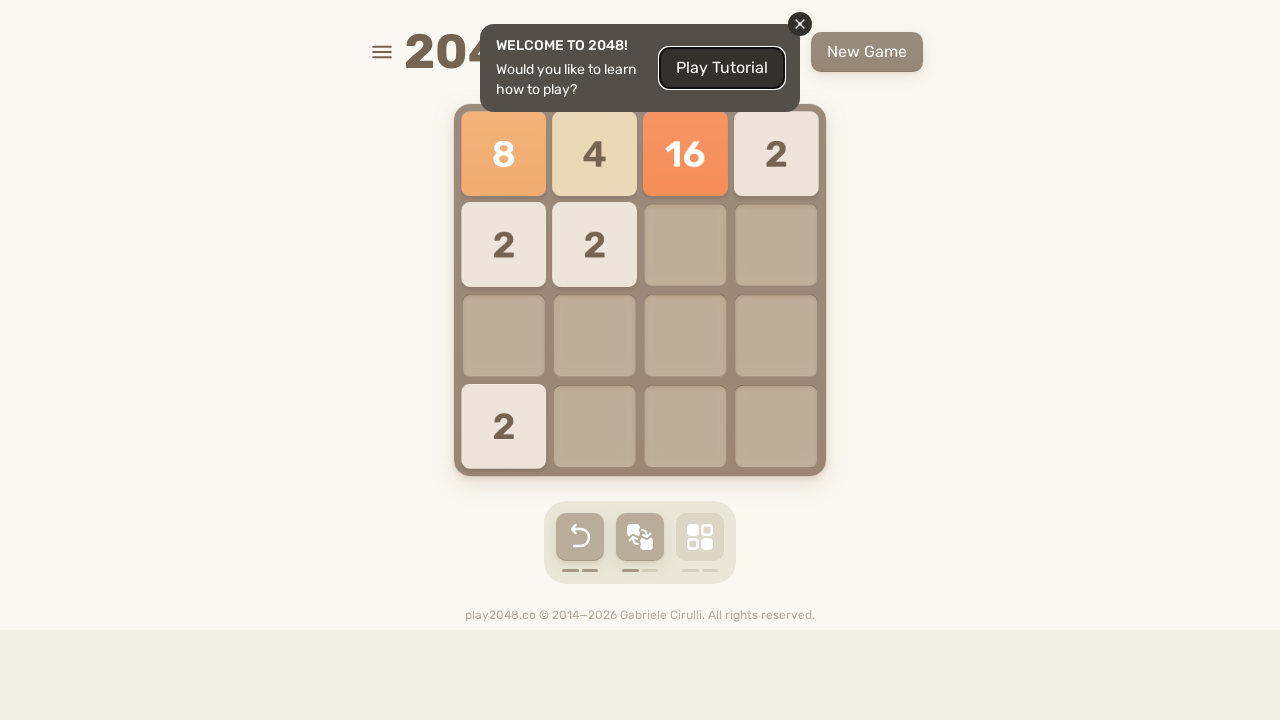

Pressed arrow key 'ArrowDown' to move in 2048 game
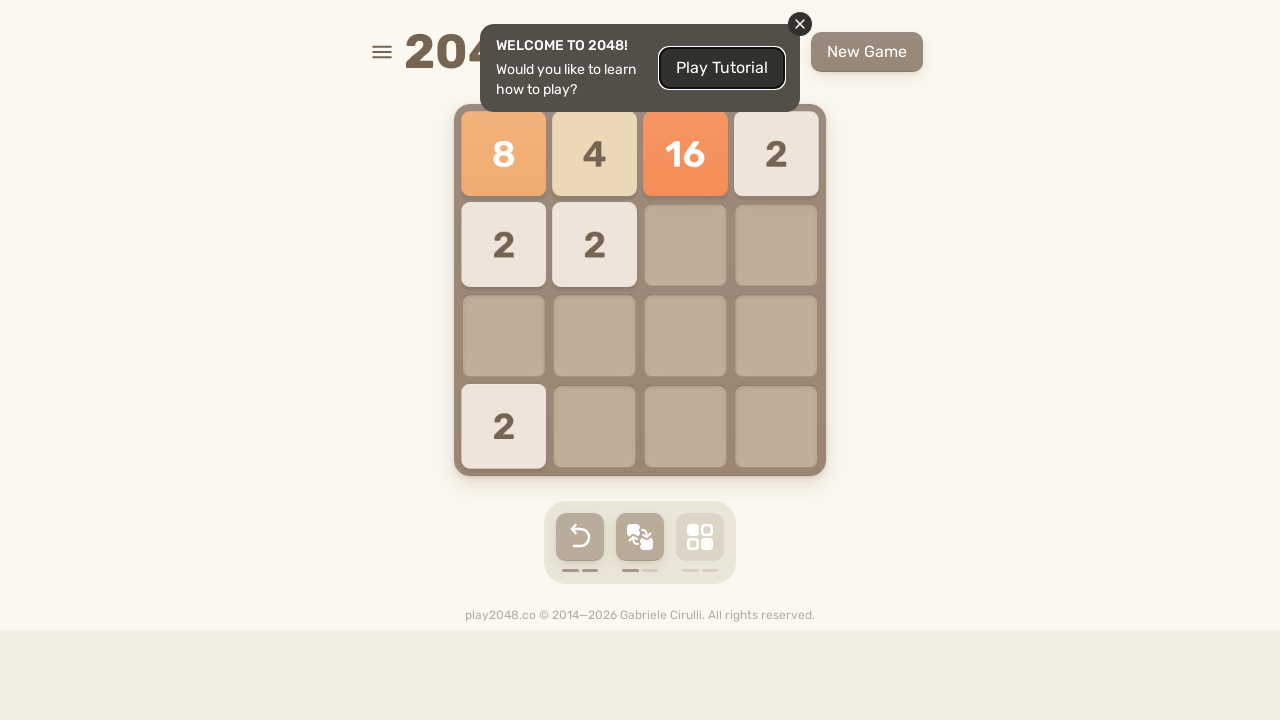

Checked for 'Play Again' button to detect game over state
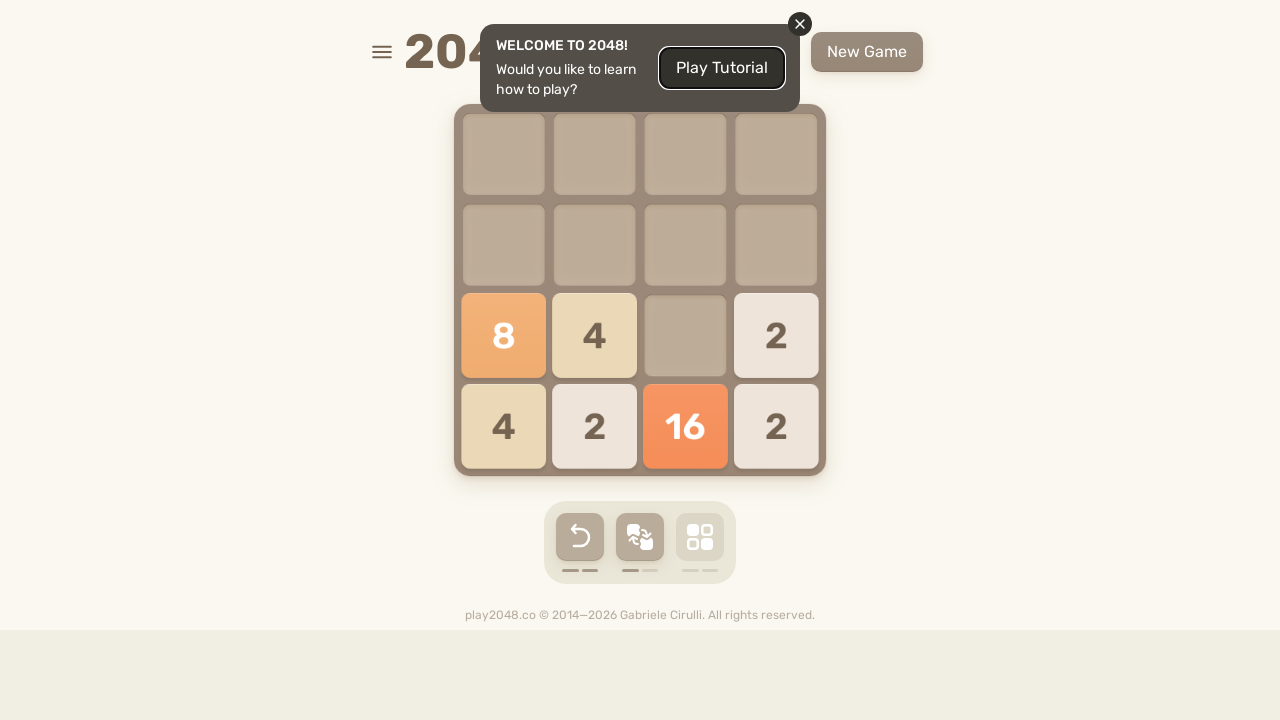

Pressed arrow key 'ArrowDown' to move in 2048 game
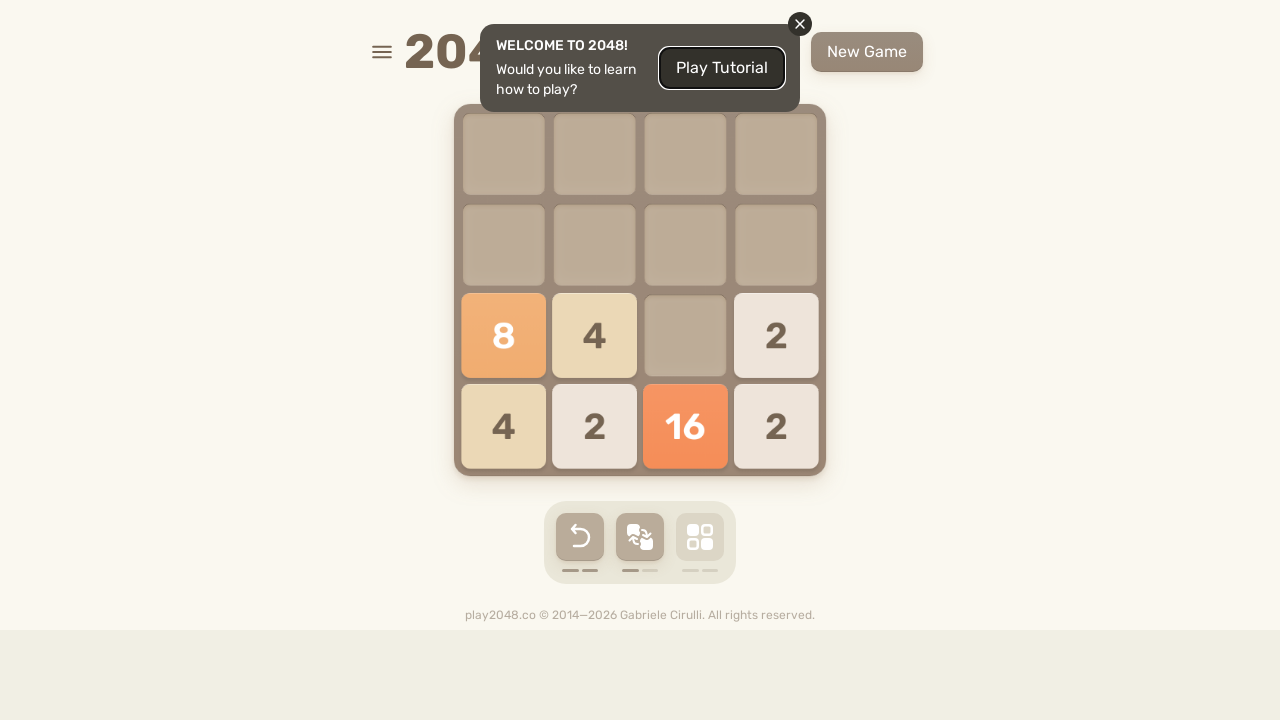

Checked for 'Play Again' button to detect game over state
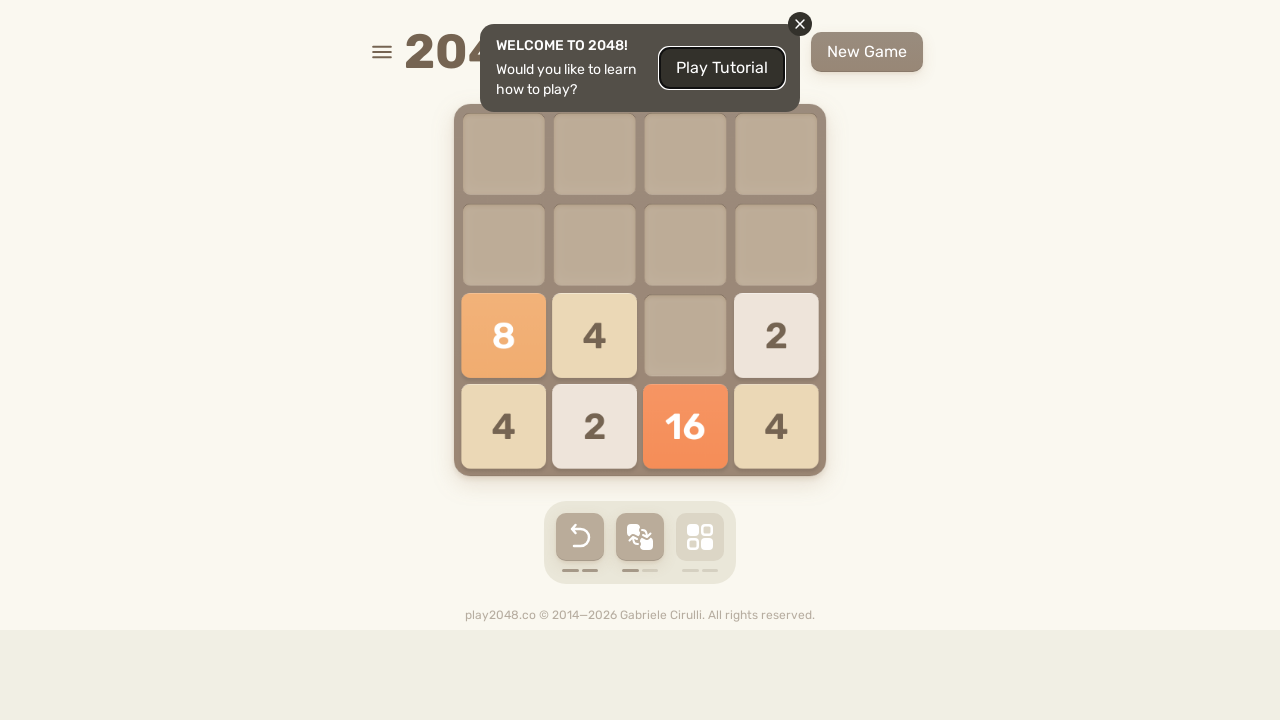

Pressed arrow key 'ArrowRight' to move in 2048 game
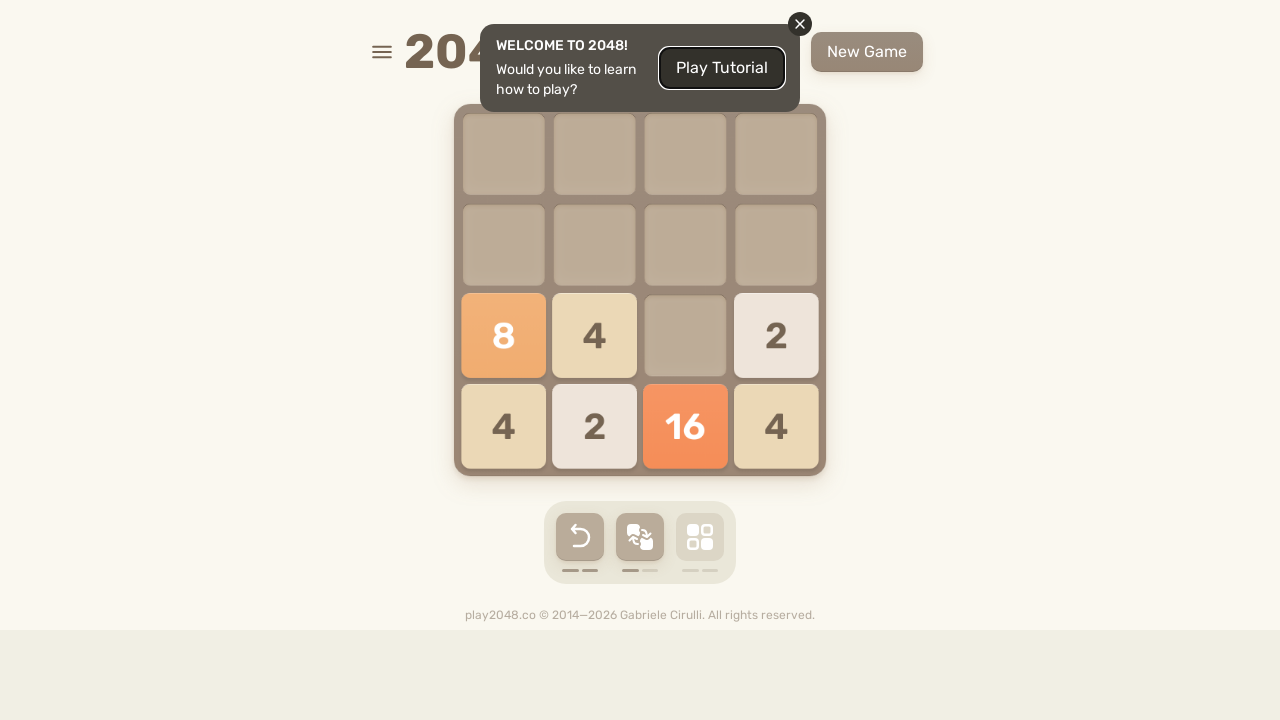

Checked for 'Play Again' button to detect game over state
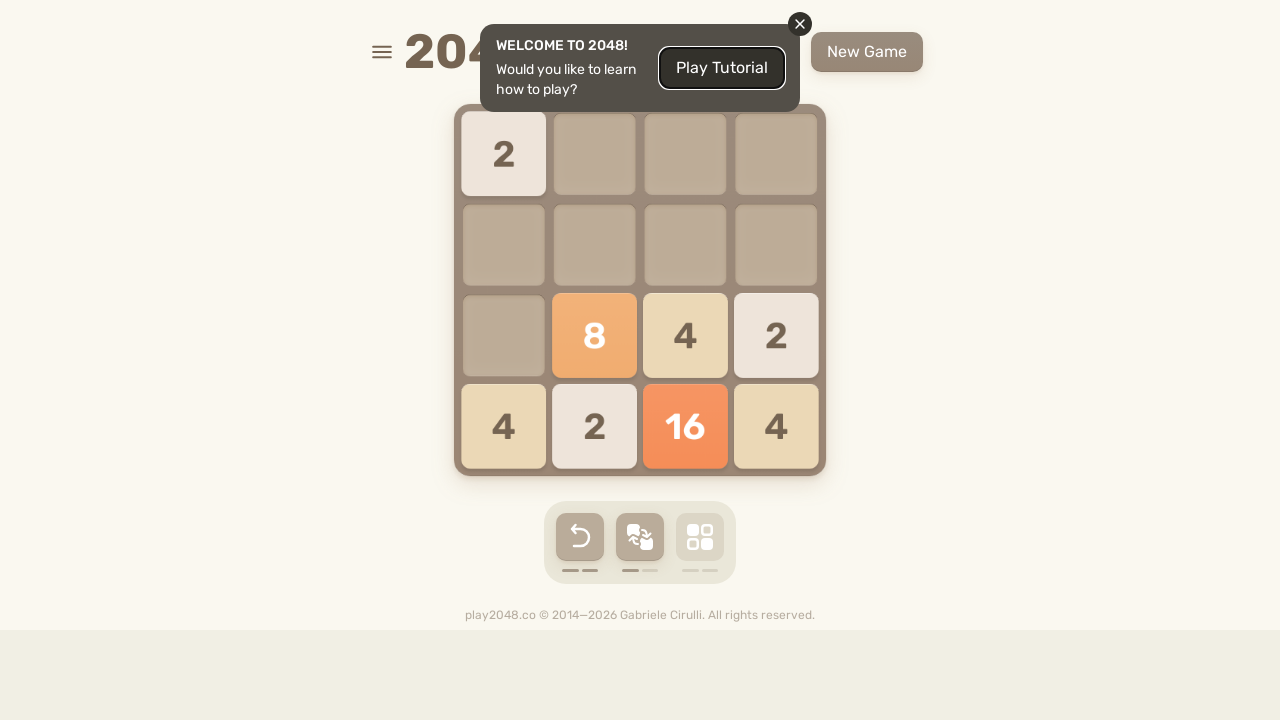

Pressed arrow key 'ArrowRight' to move in 2048 game
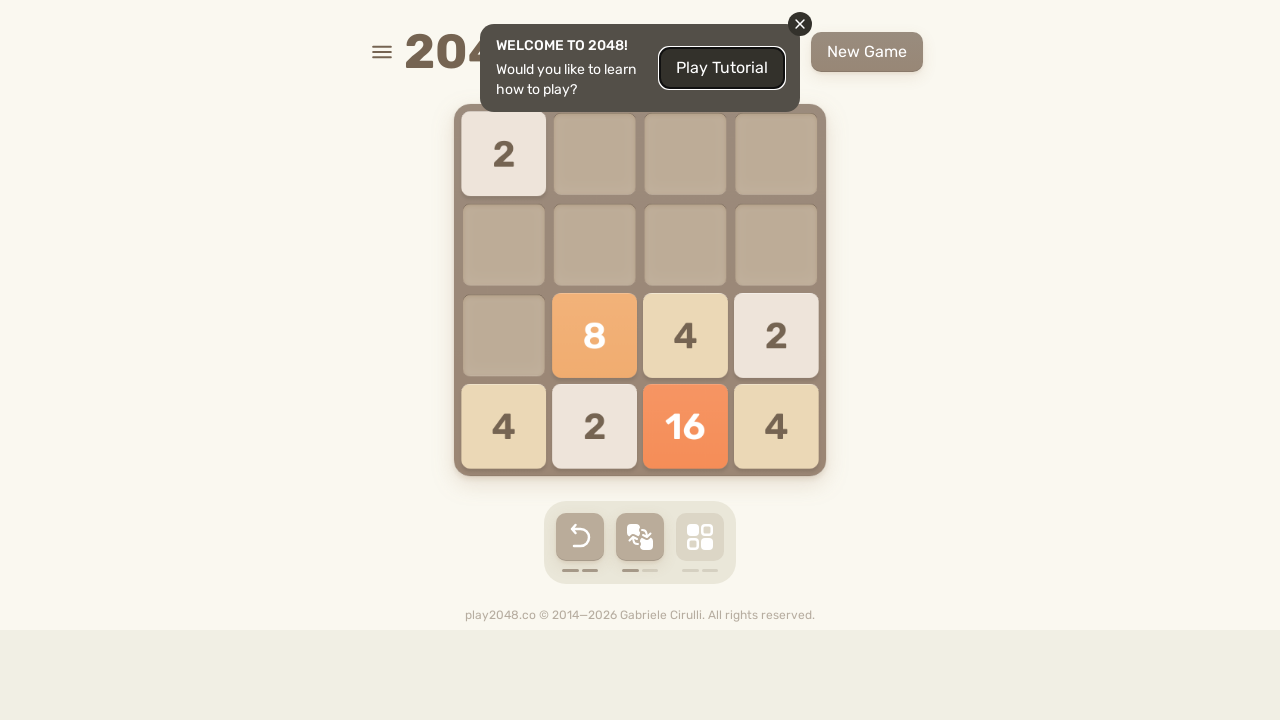

Checked for 'Play Again' button to detect game over state
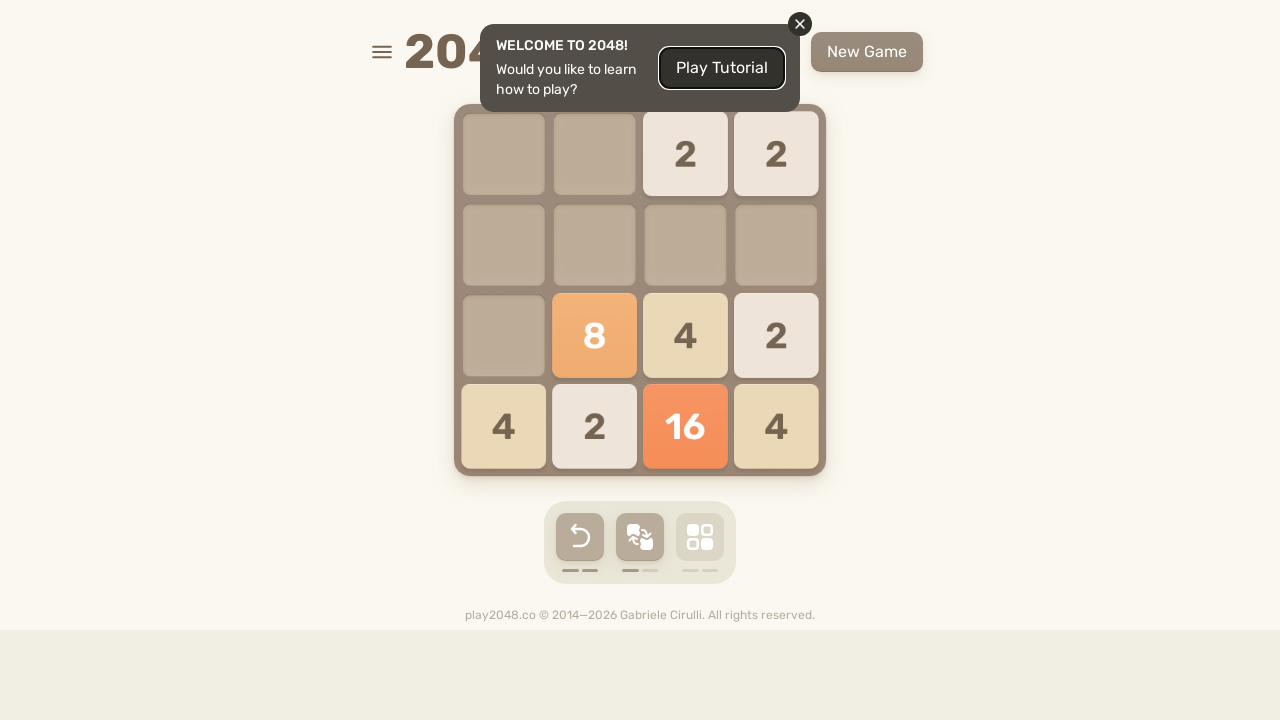

Pressed arrow key 'ArrowLeft' to move in 2048 game
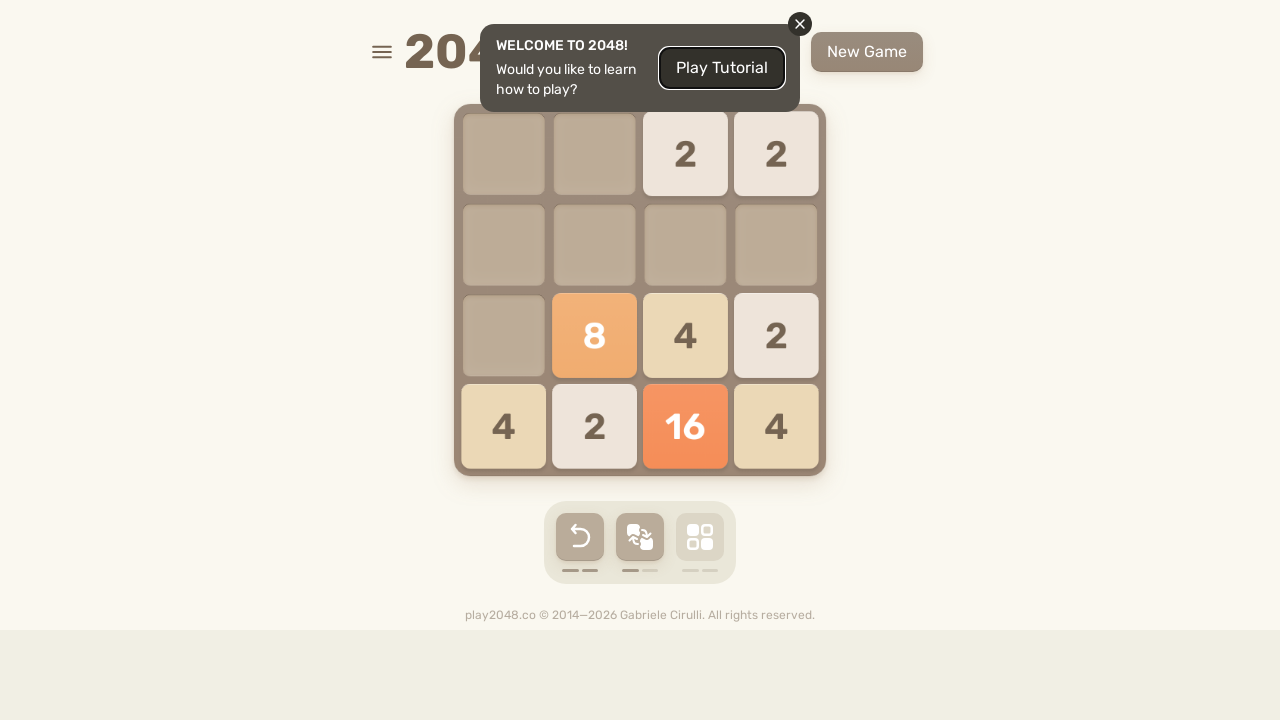

Checked for 'Play Again' button to detect game over state
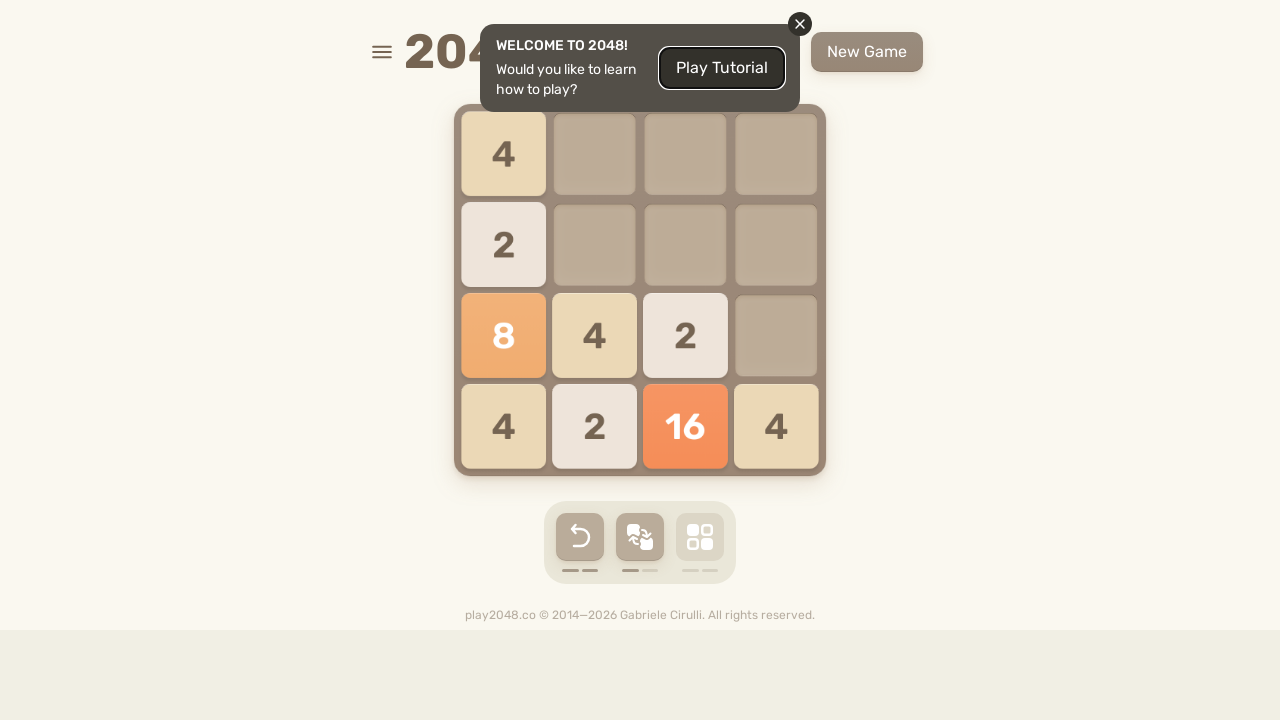

Pressed arrow key 'ArrowRight' to move in 2048 game
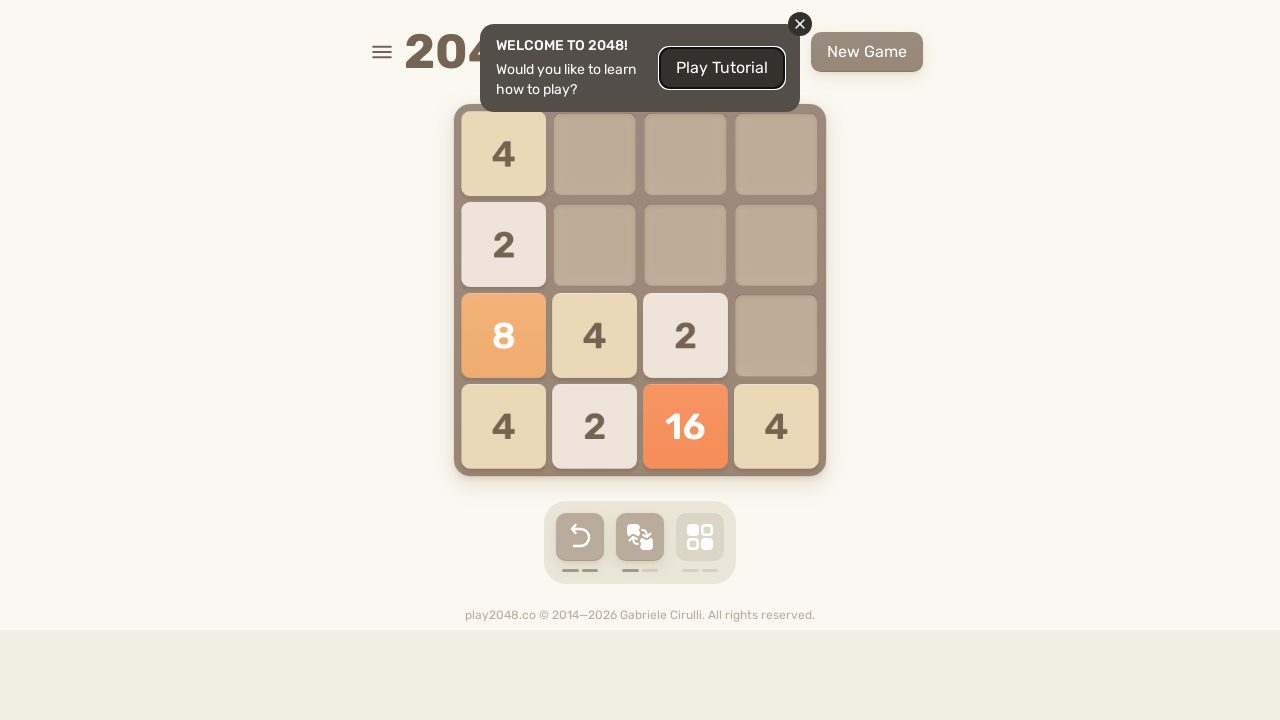

Checked for 'Play Again' button to detect game over state
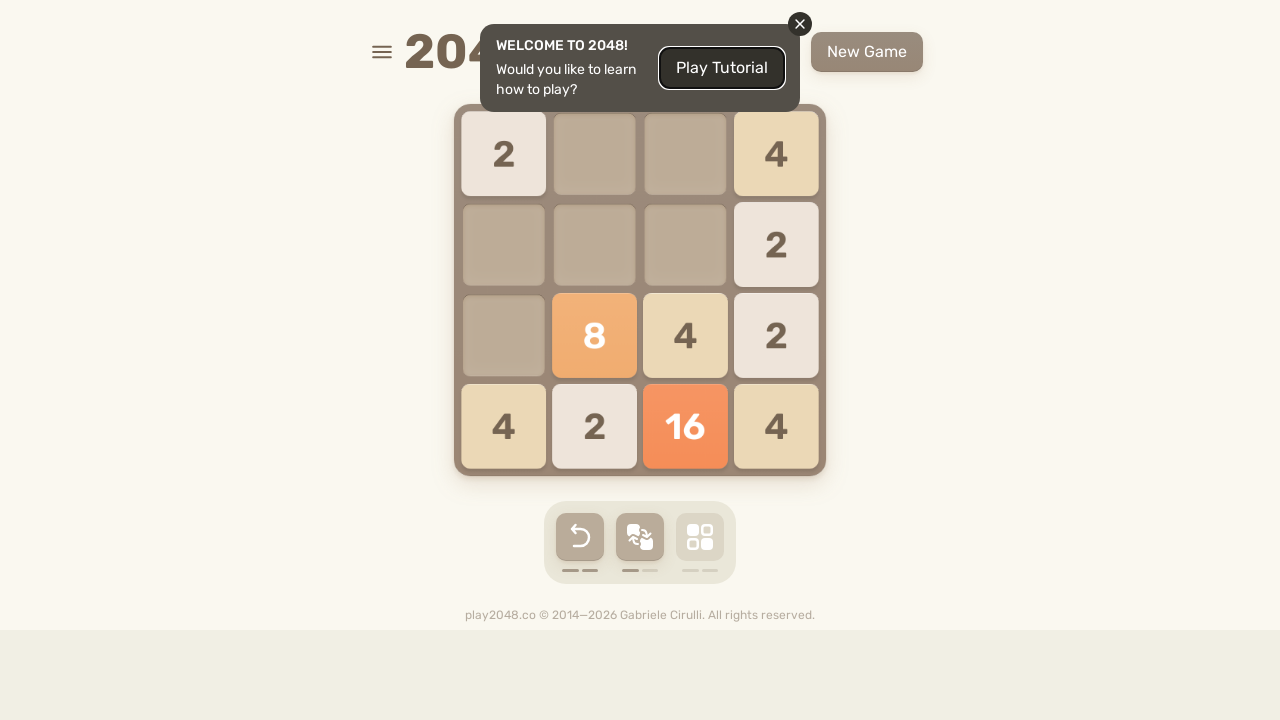

Pressed arrow key 'ArrowRight' to move in 2048 game
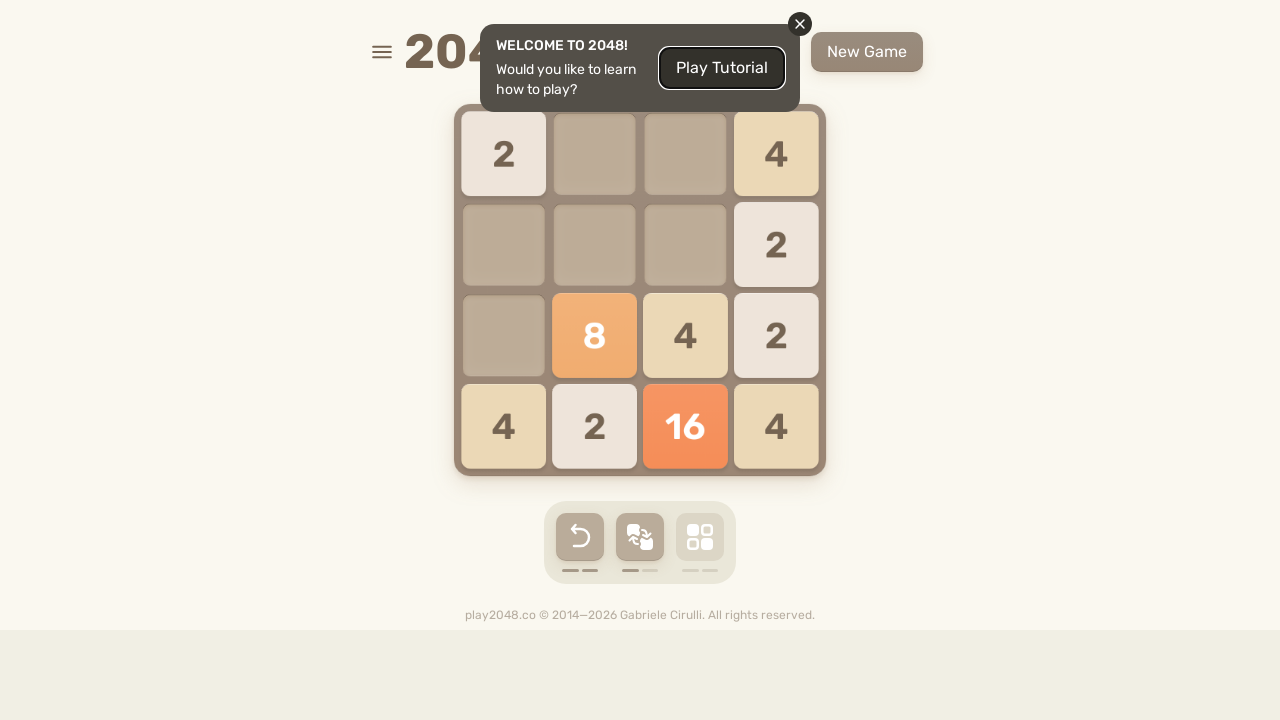

Checked for 'Play Again' button to detect game over state
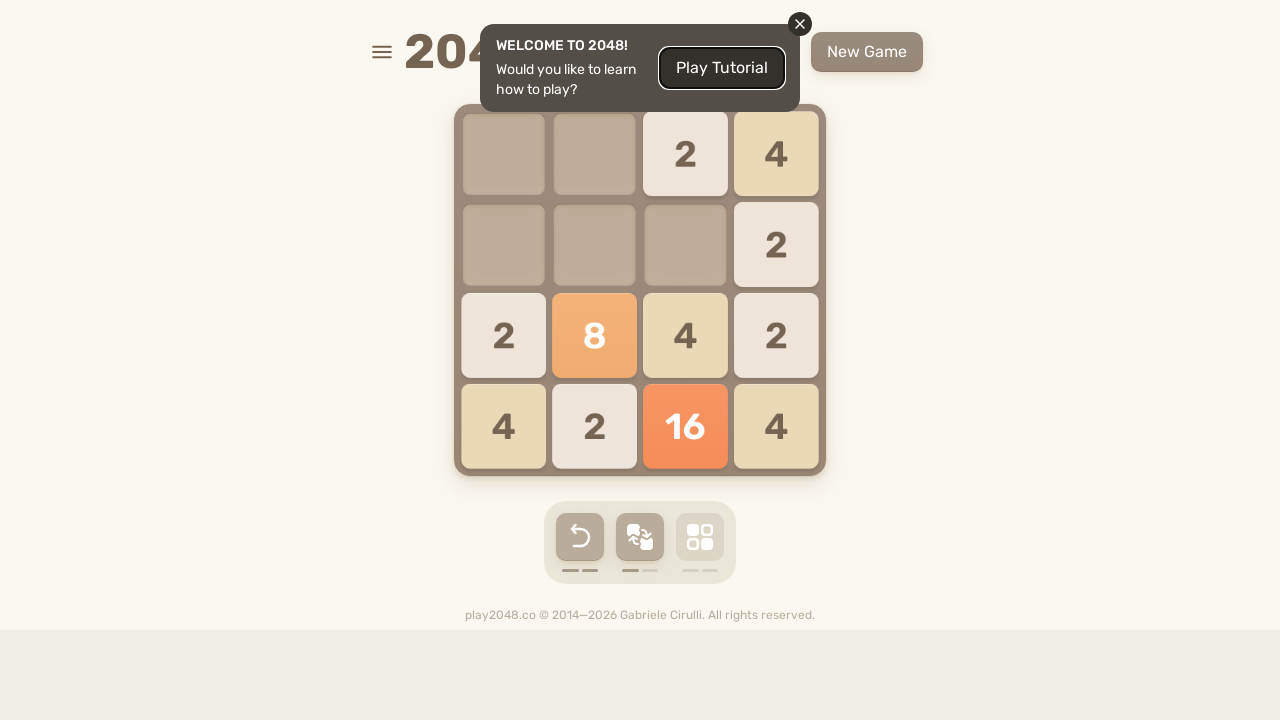

Pressed arrow key 'ArrowUp' to move in 2048 game
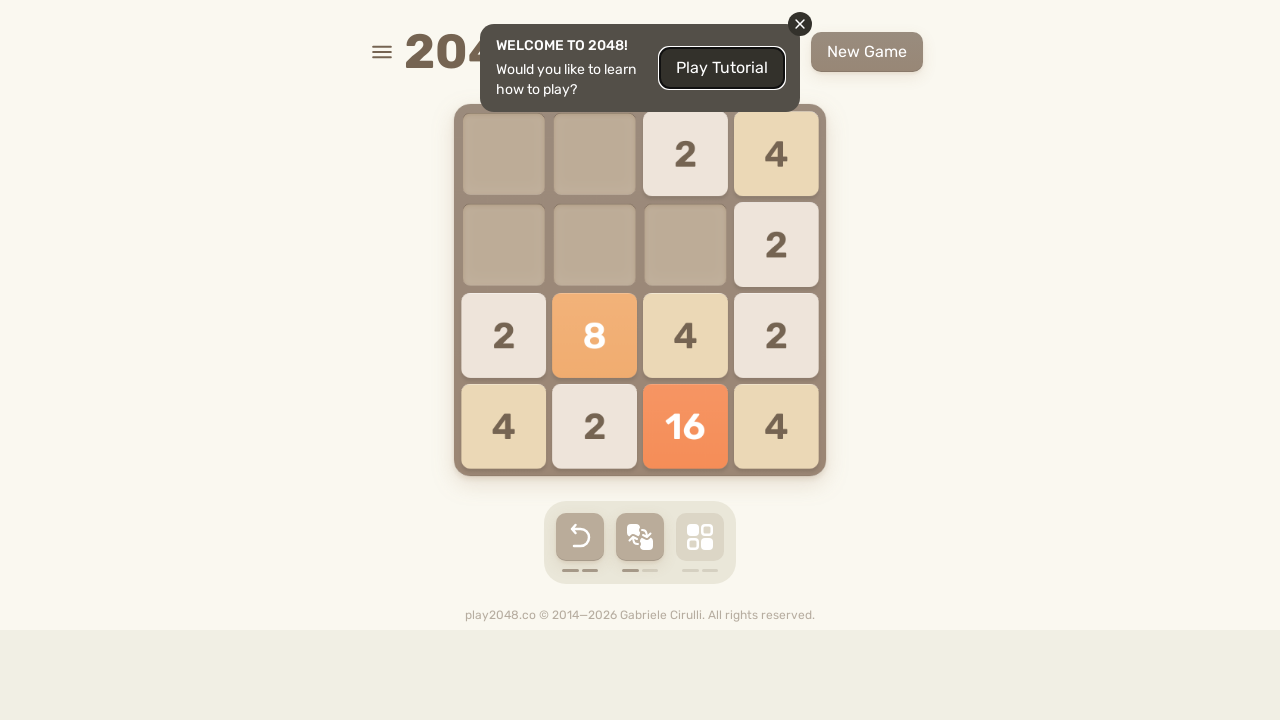

Checked for 'Play Again' button to detect game over state
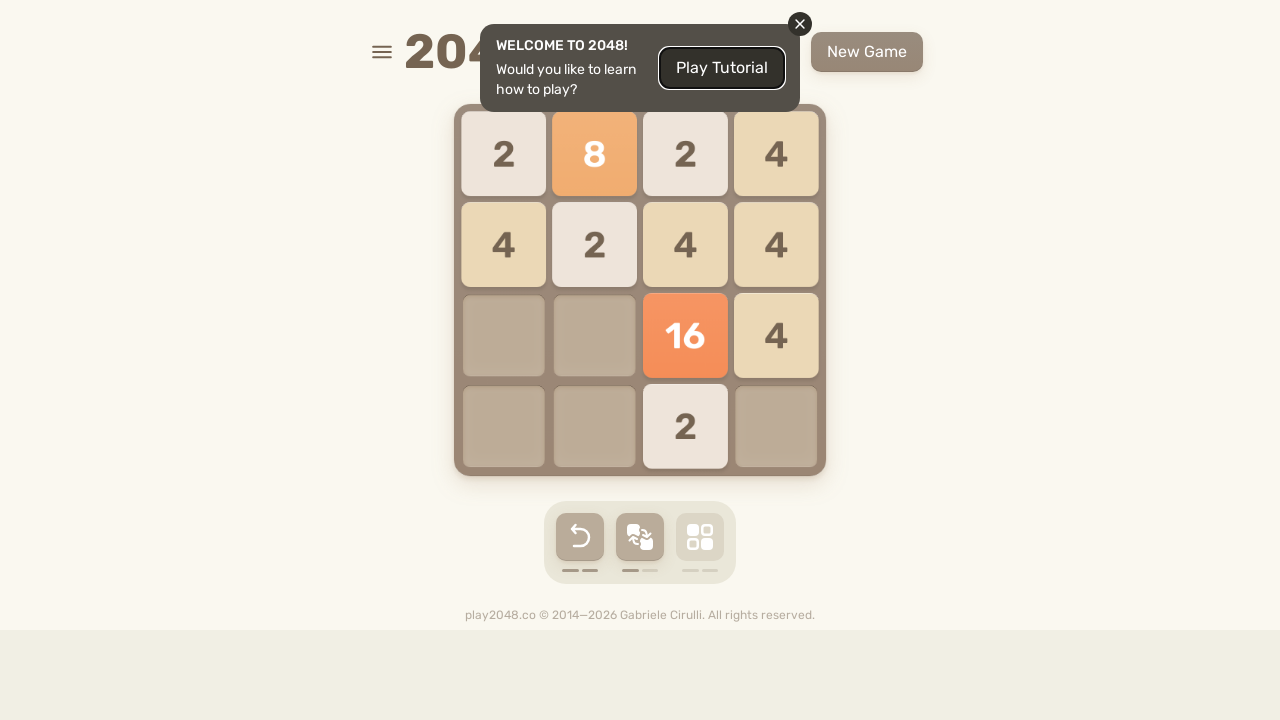

Pressed arrow key 'ArrowUp' to move in 2048 game
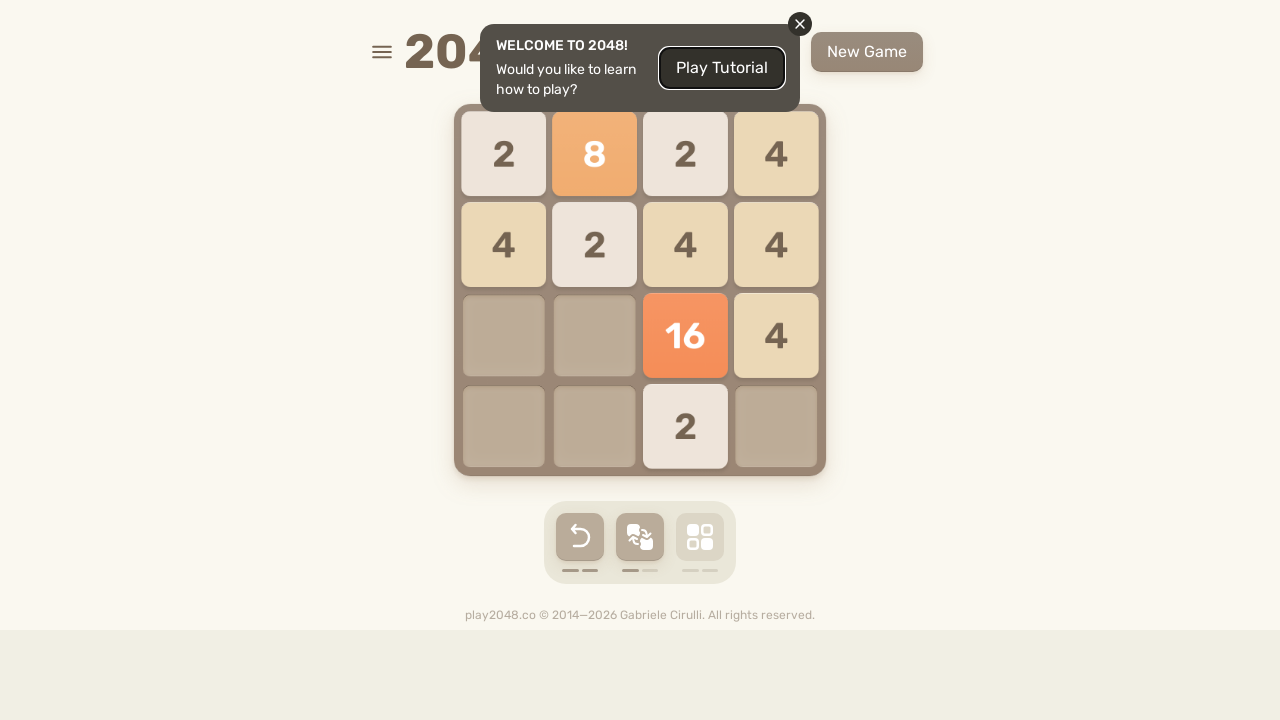

Checked for 'Play Again' button to detect game over state
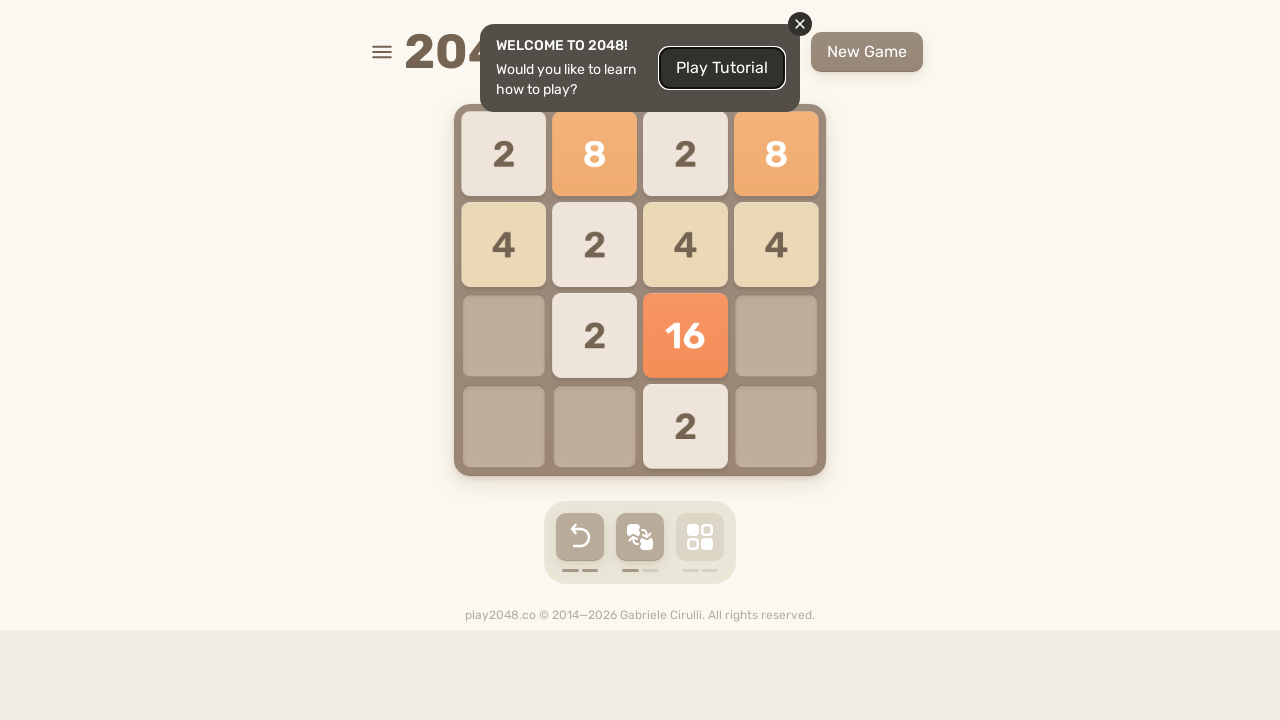

Pressed arrow key 'ArrowLeft' to move in 2048 game
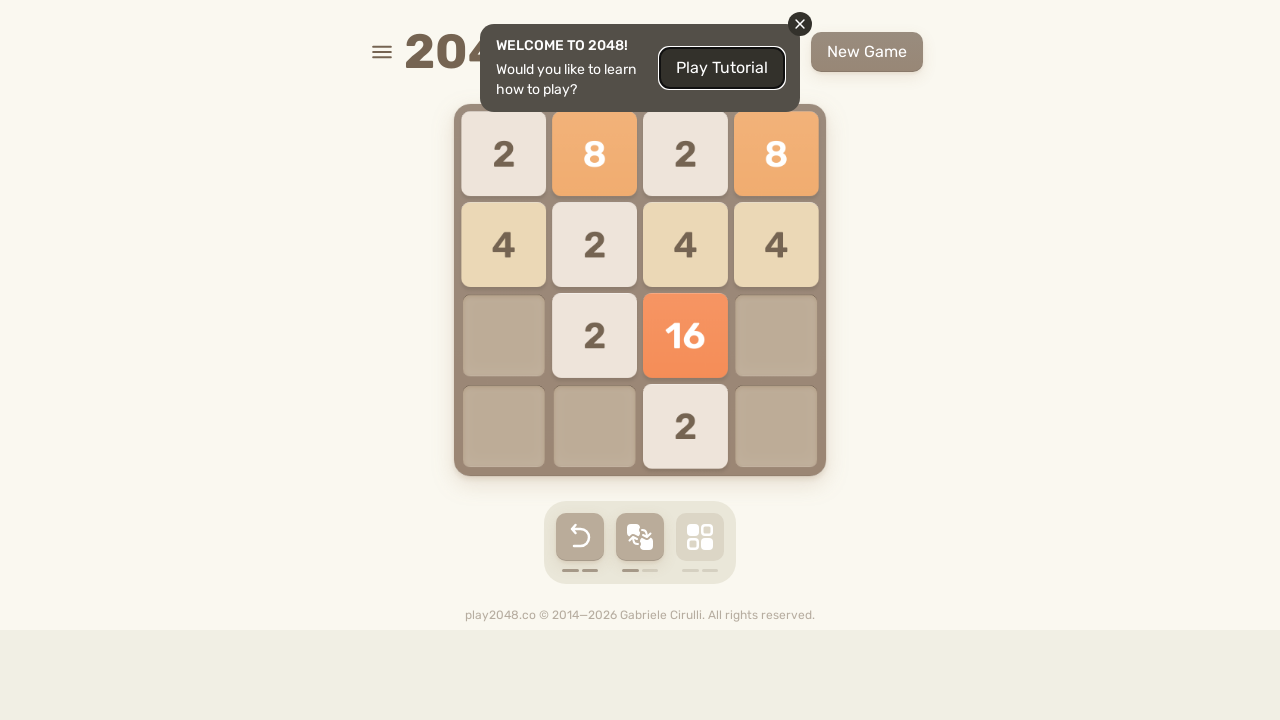

Checked for 'Play Again' button to detect game over state
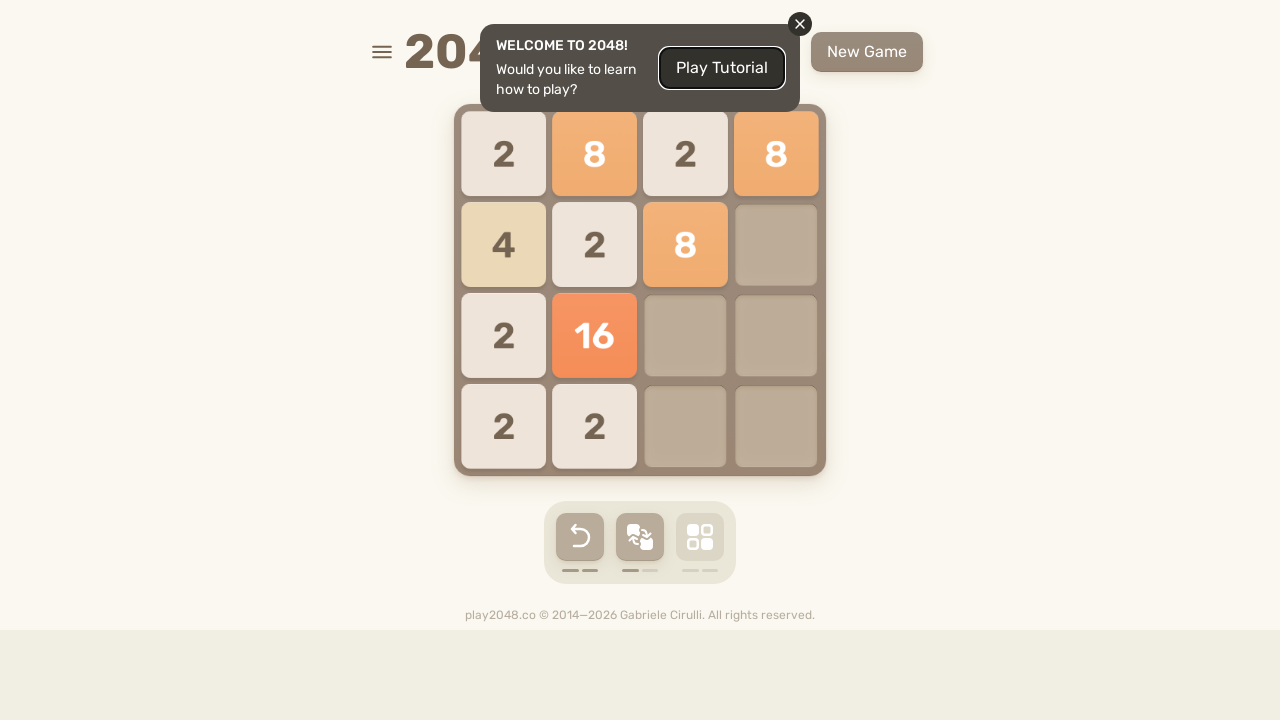

Pressed arrow key 'ArrowUp' to move in 2048 game
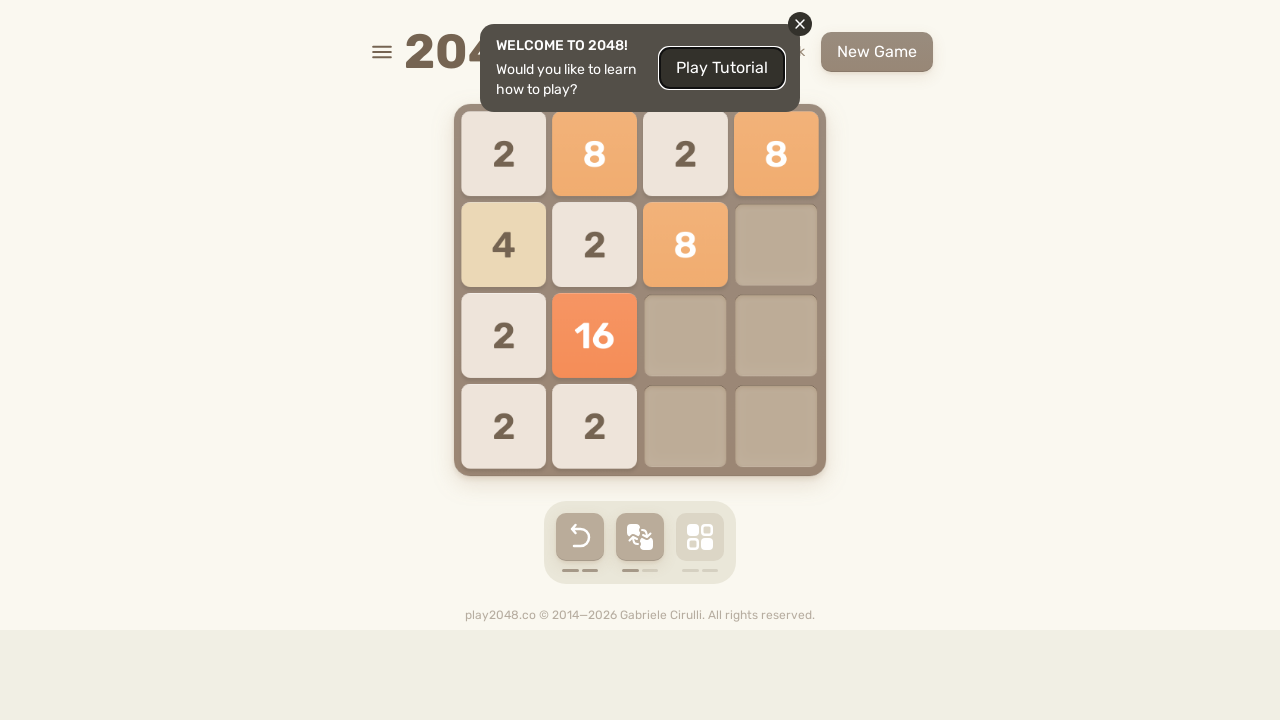

Checked for 'Play Again' button to detect game over state
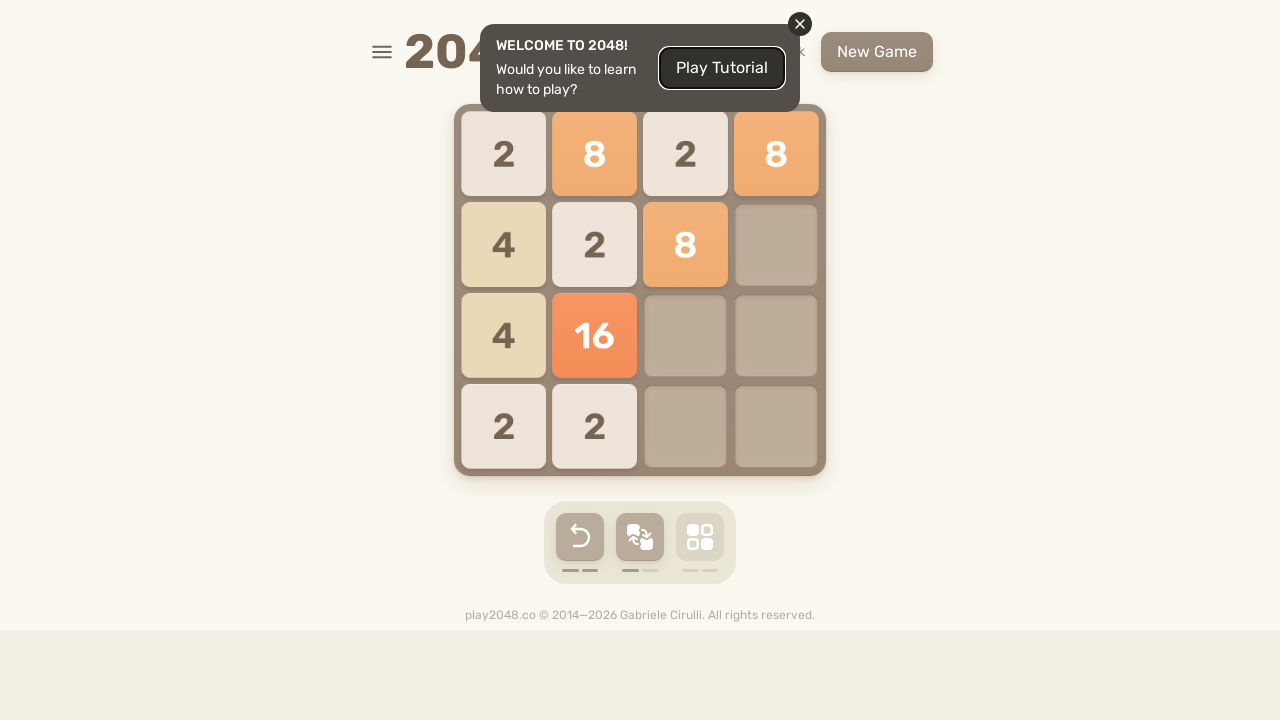

Pressed arrow key 'ArrowRight' to move in 2048 game
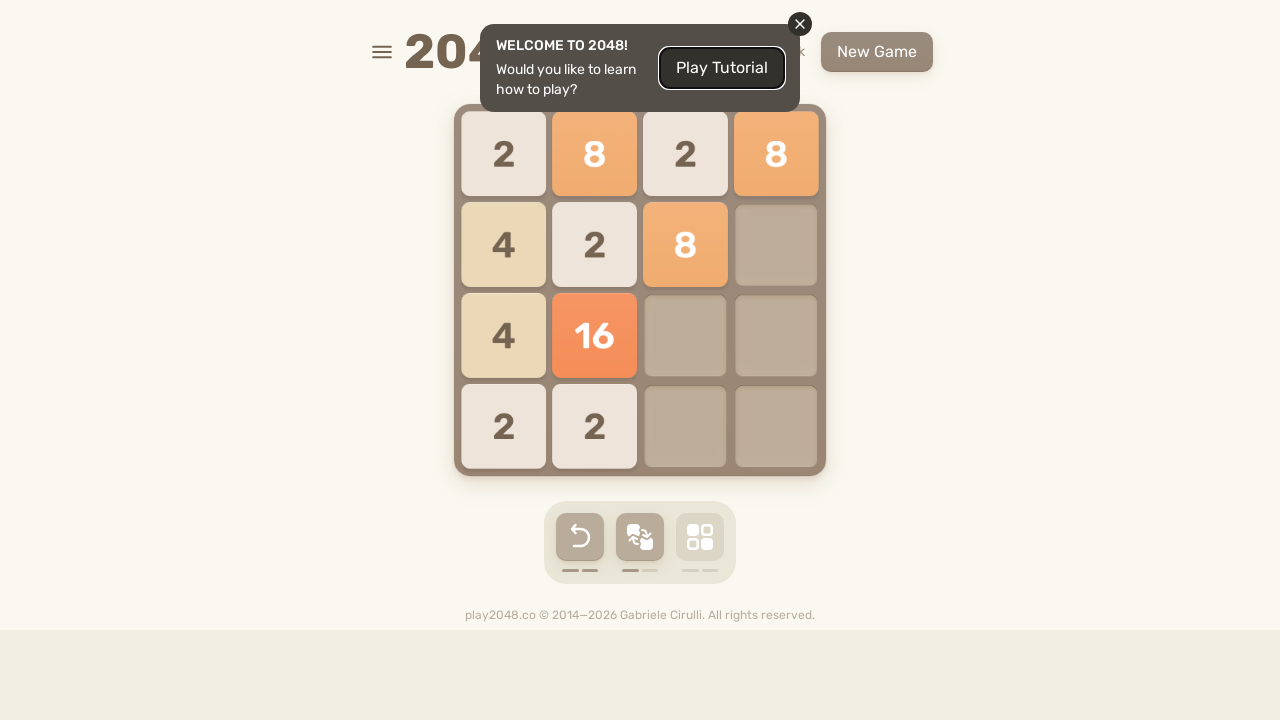

Checked for 'Play Again' button to detect game over state
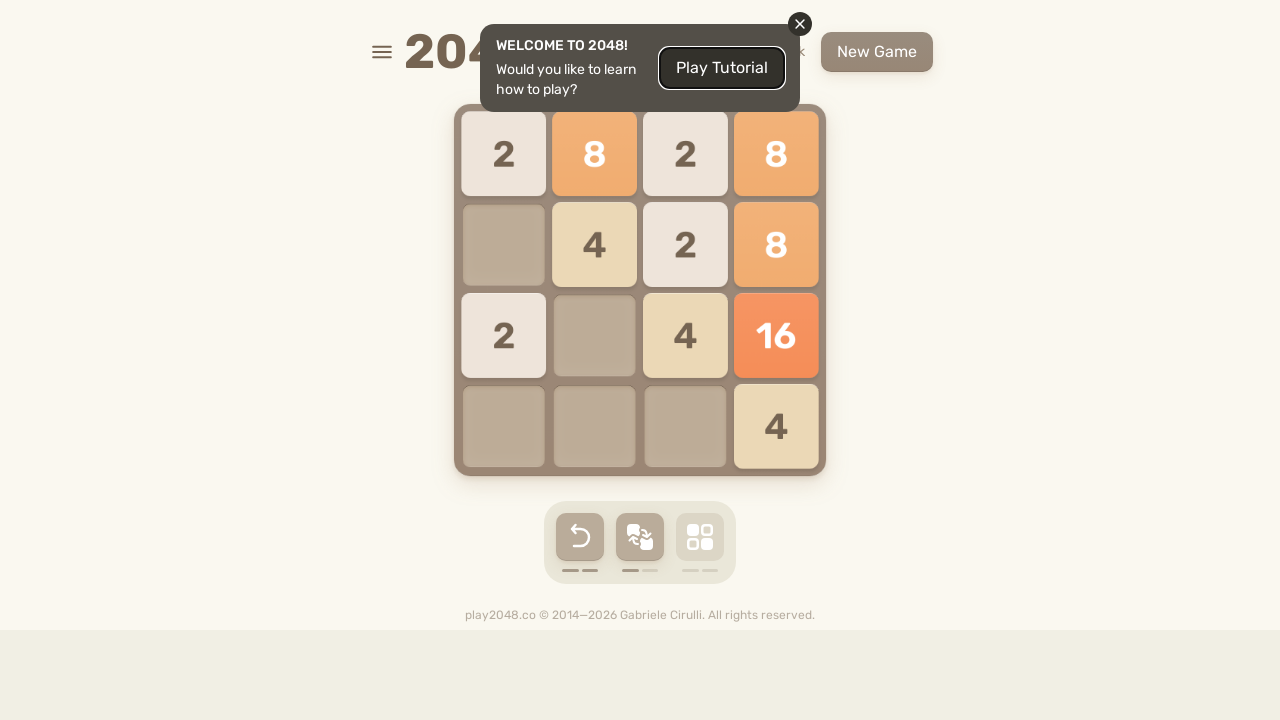

Pressed arrow key 'ArrowRight' to move in 2048 game
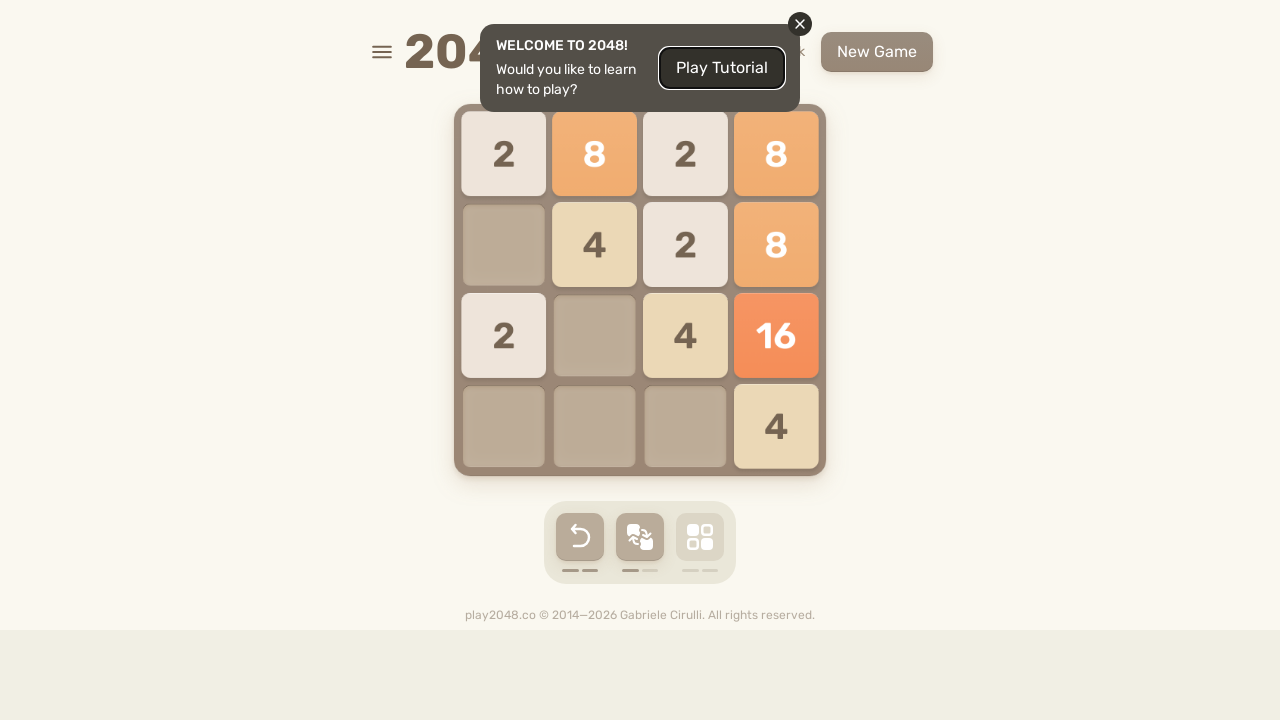

Checked for 'Play Again' button to detect game over state
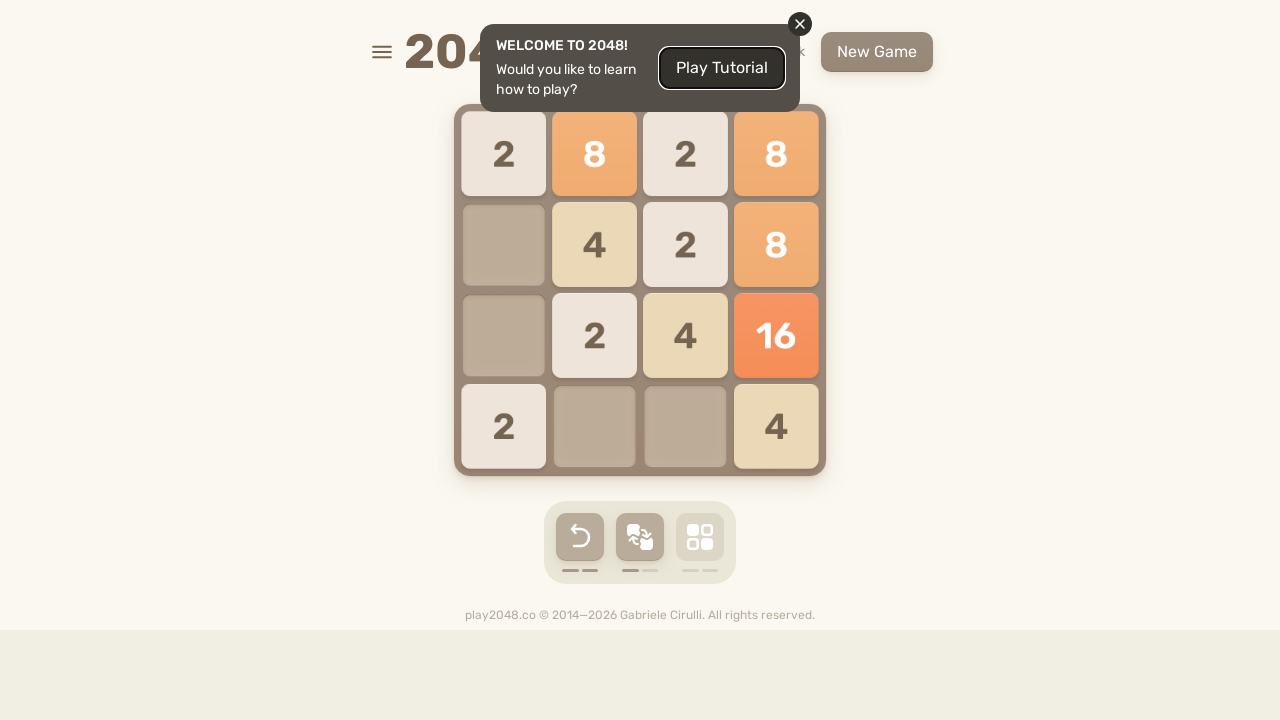

Pressed arrow key 'ArrowLeft' to move in 2048 game
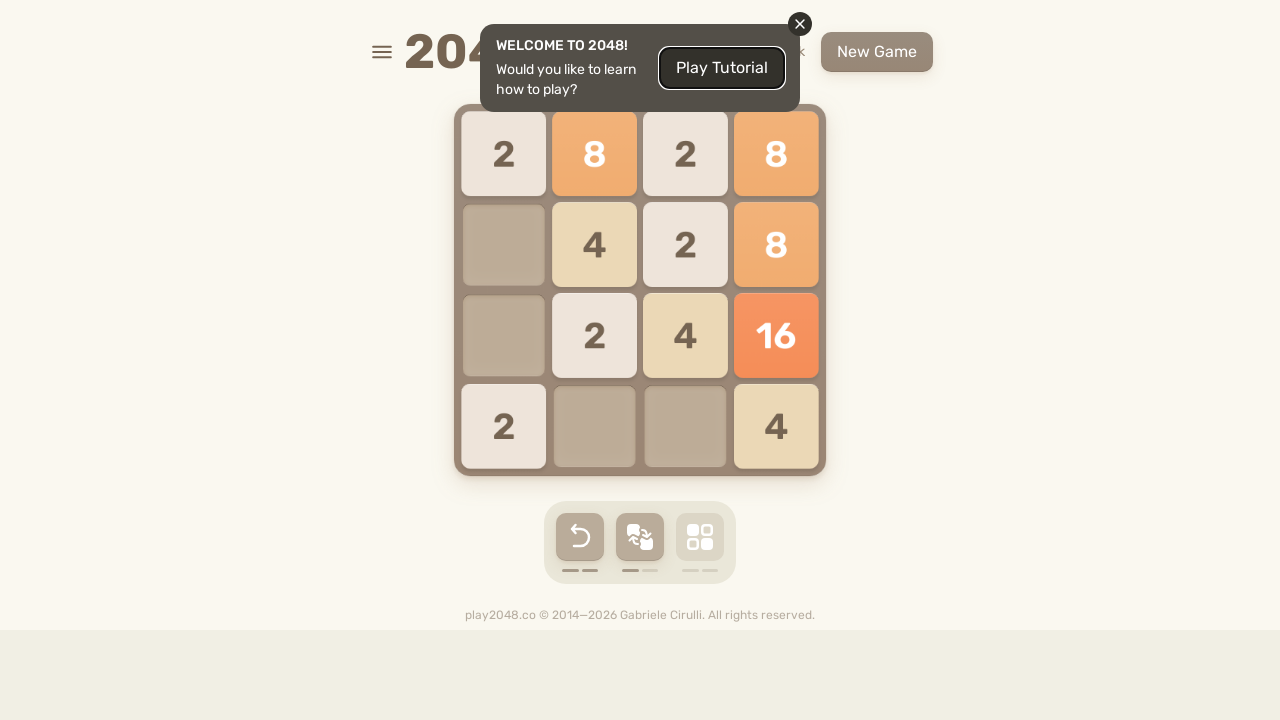

Checked for 'Play Again' button to detect game over state
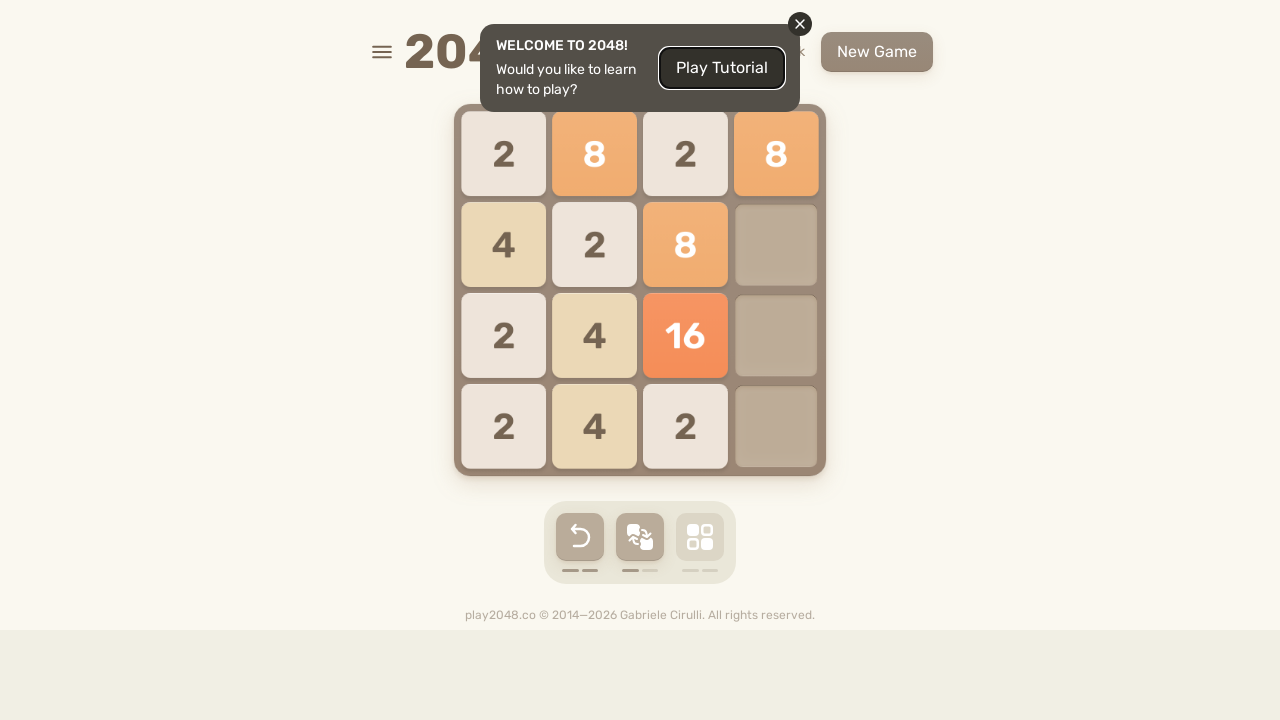

Pressed arrow key 'ArrowUp' to move in 2048 game
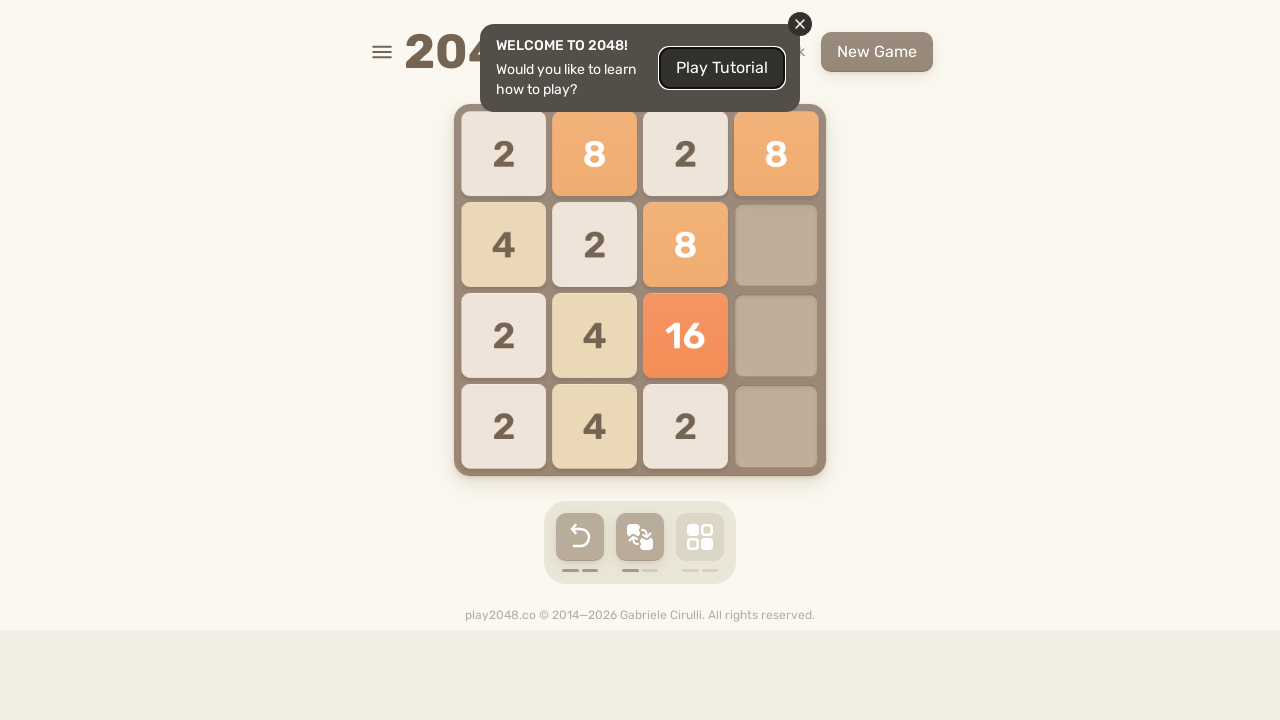

Checked for 'Play Again' button to detect game over state
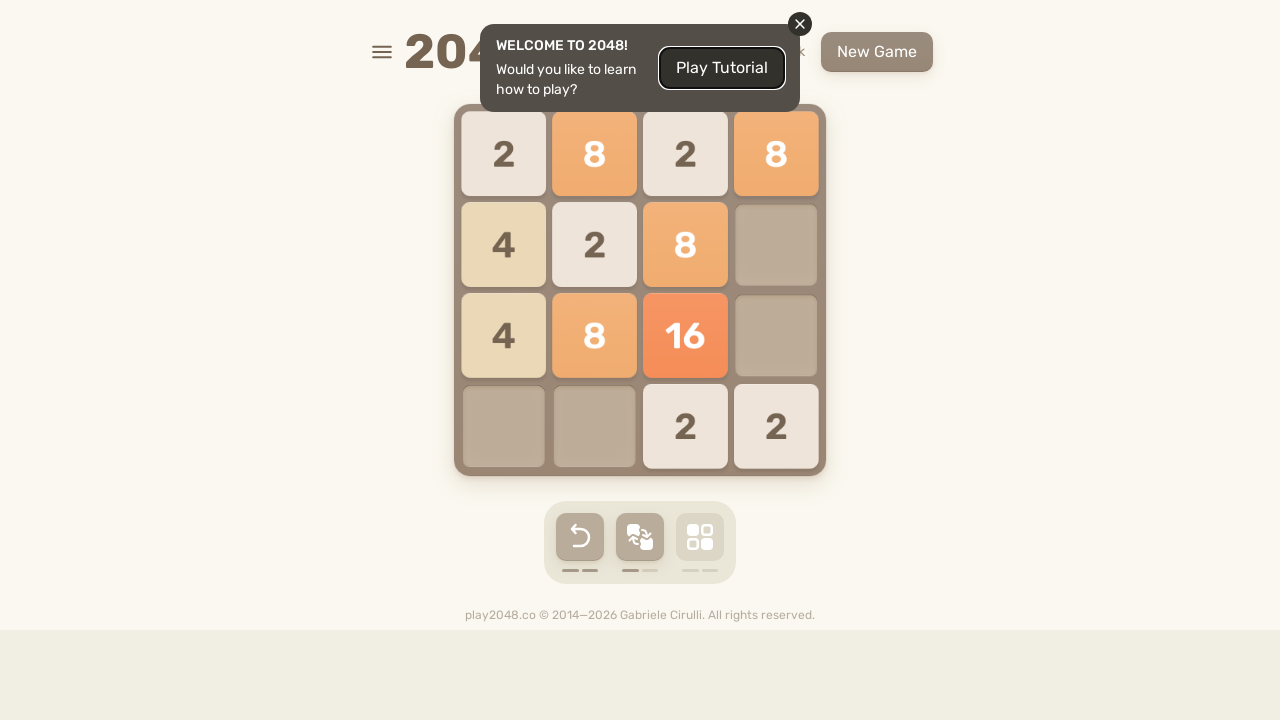

Pressed arrow key 'ArrowDown' to move in 2048 game
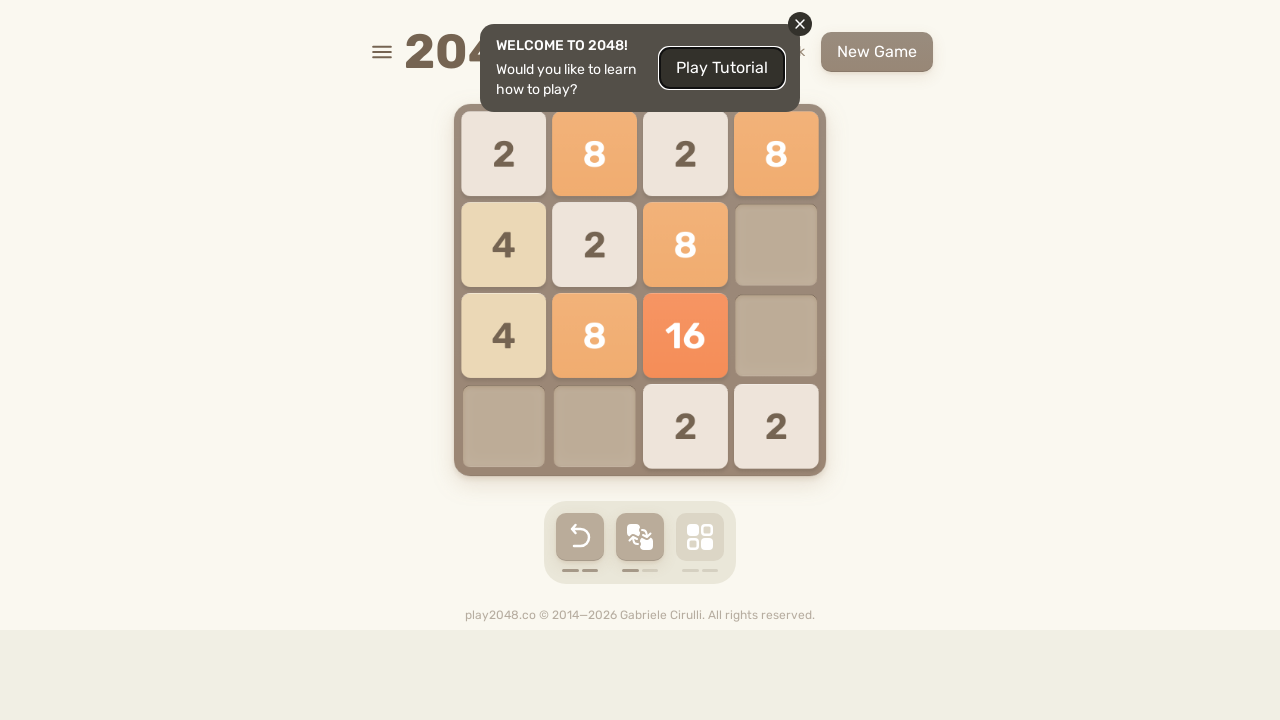

Checked for 'Play Again' button to detect game over state
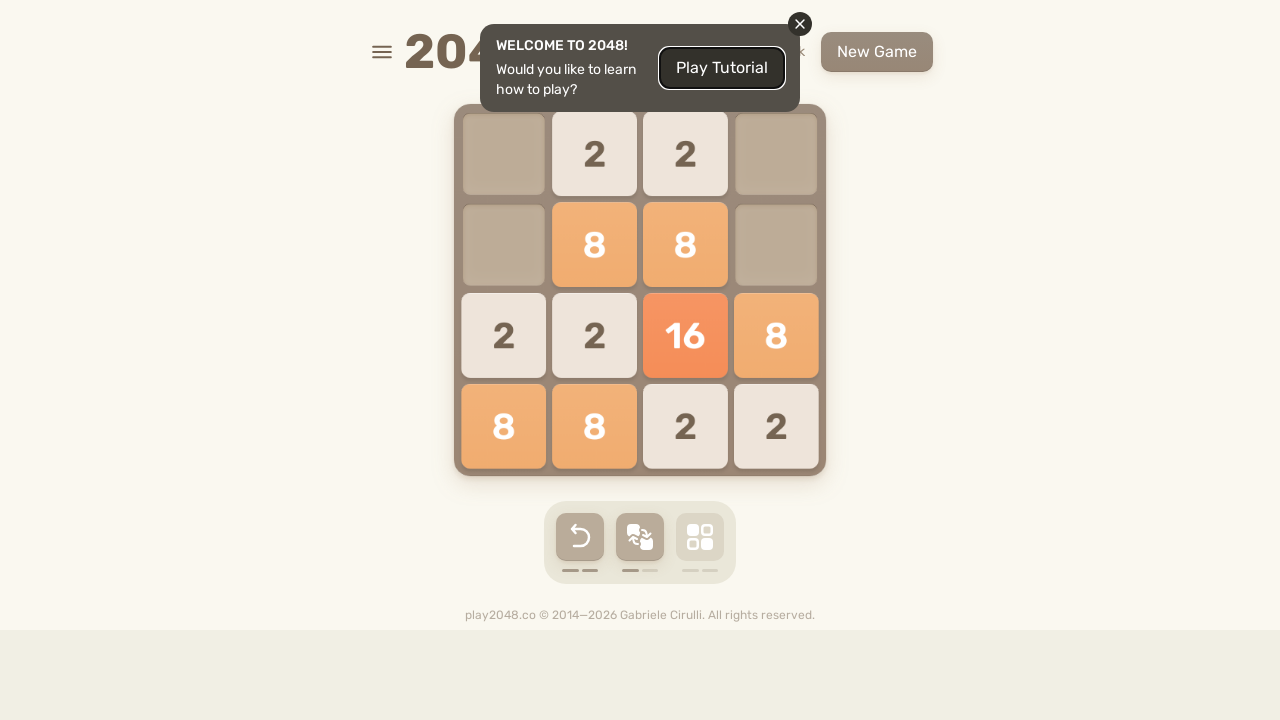

Pressed arrow key 'ArrowUp' to move in 2048 game
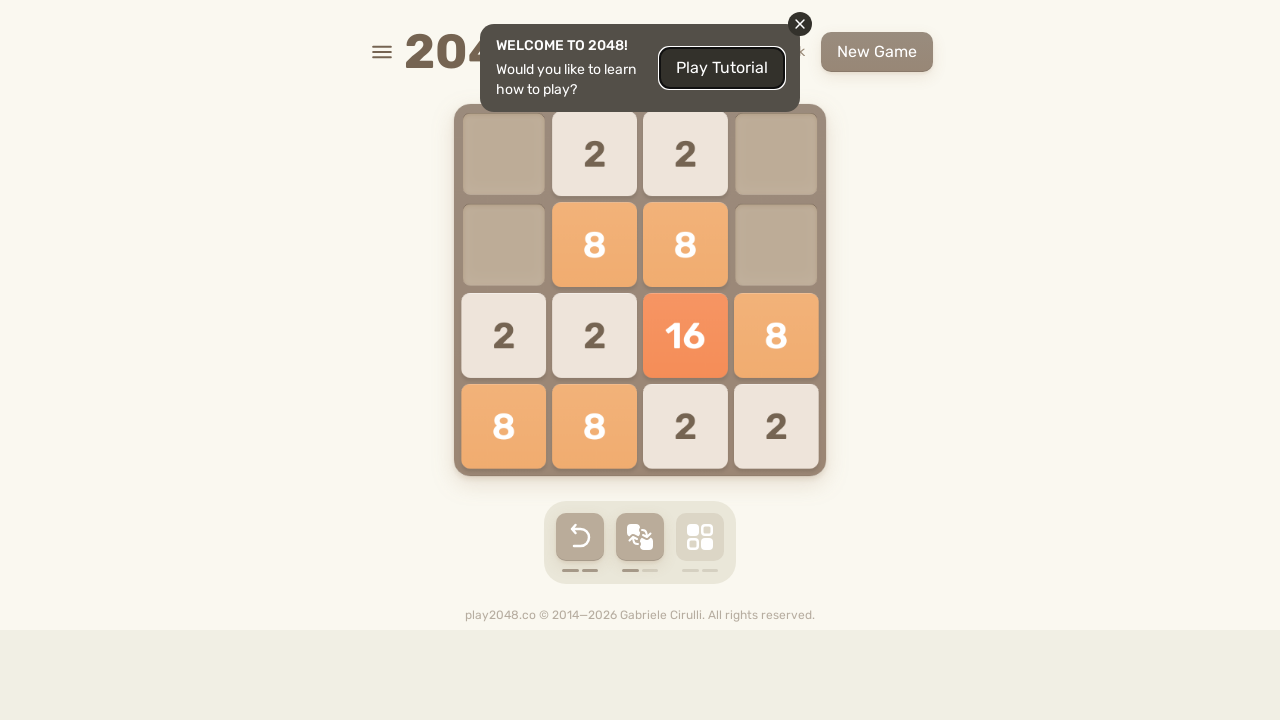

Checked for 'Play Again' button to detect game over state
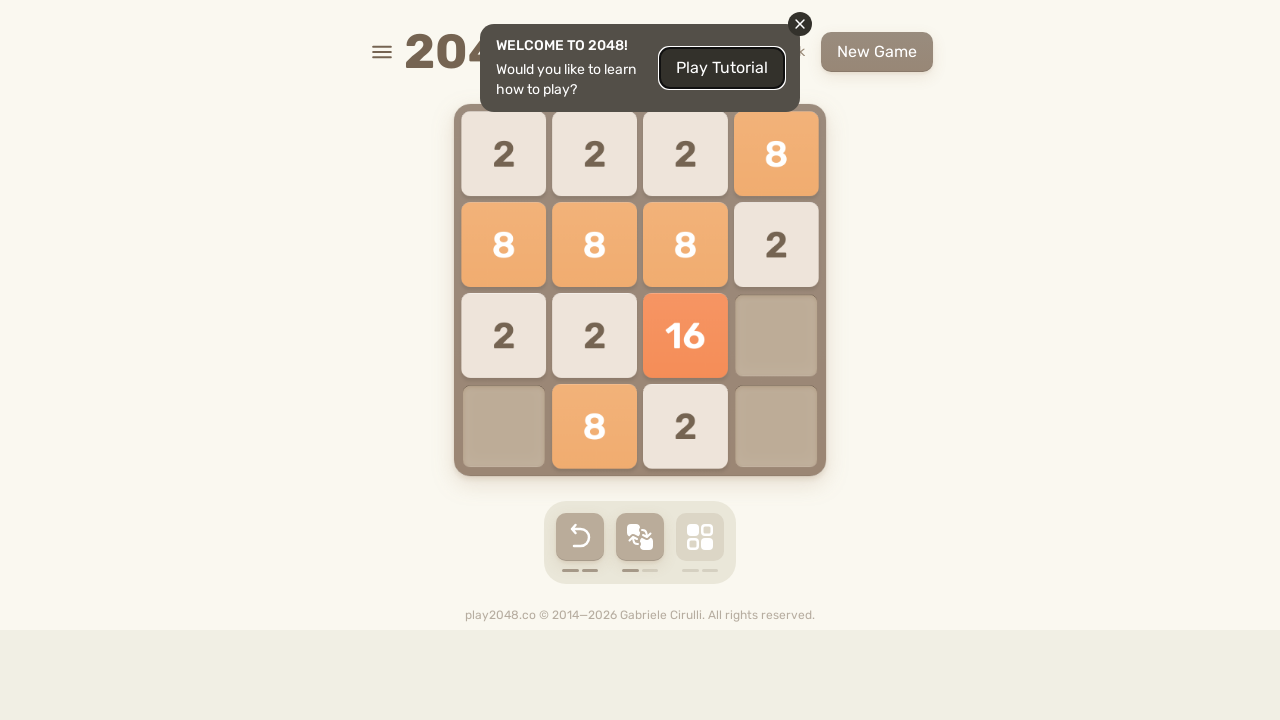

Pressed arrow key 'ArrowLeft' to move in 2048 game
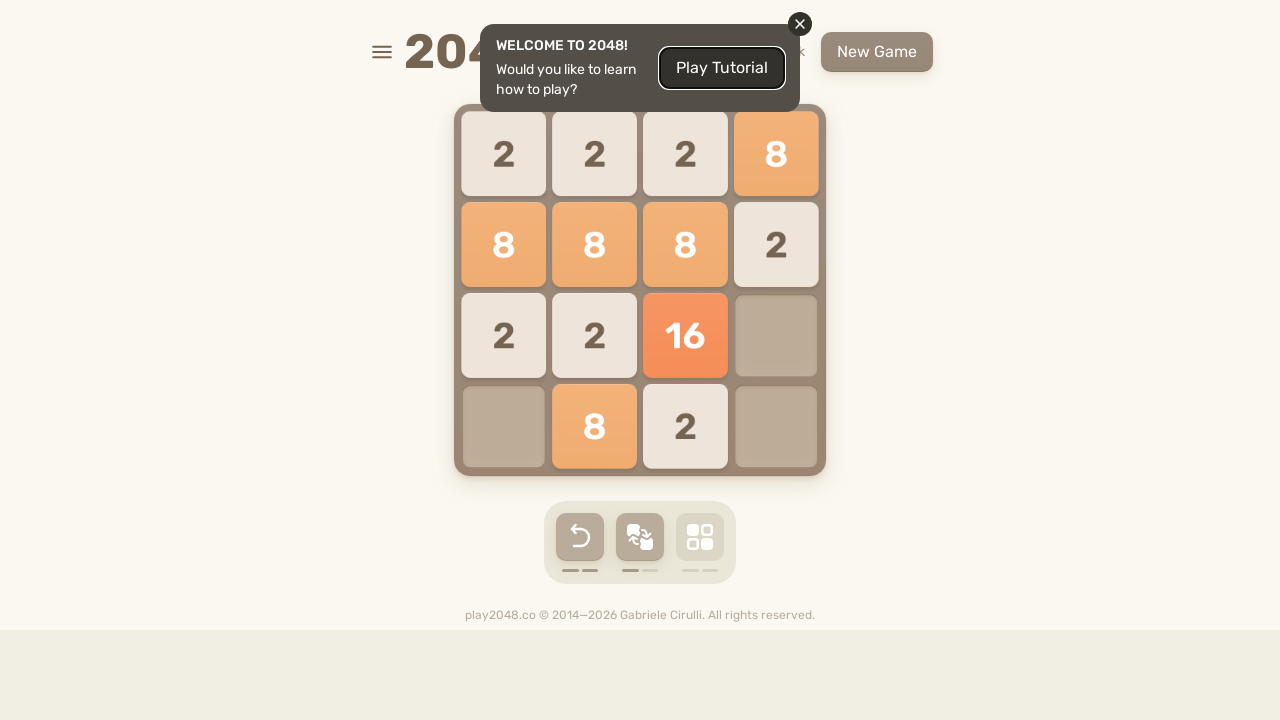

Checked for 'Play Again' button to detect game over state
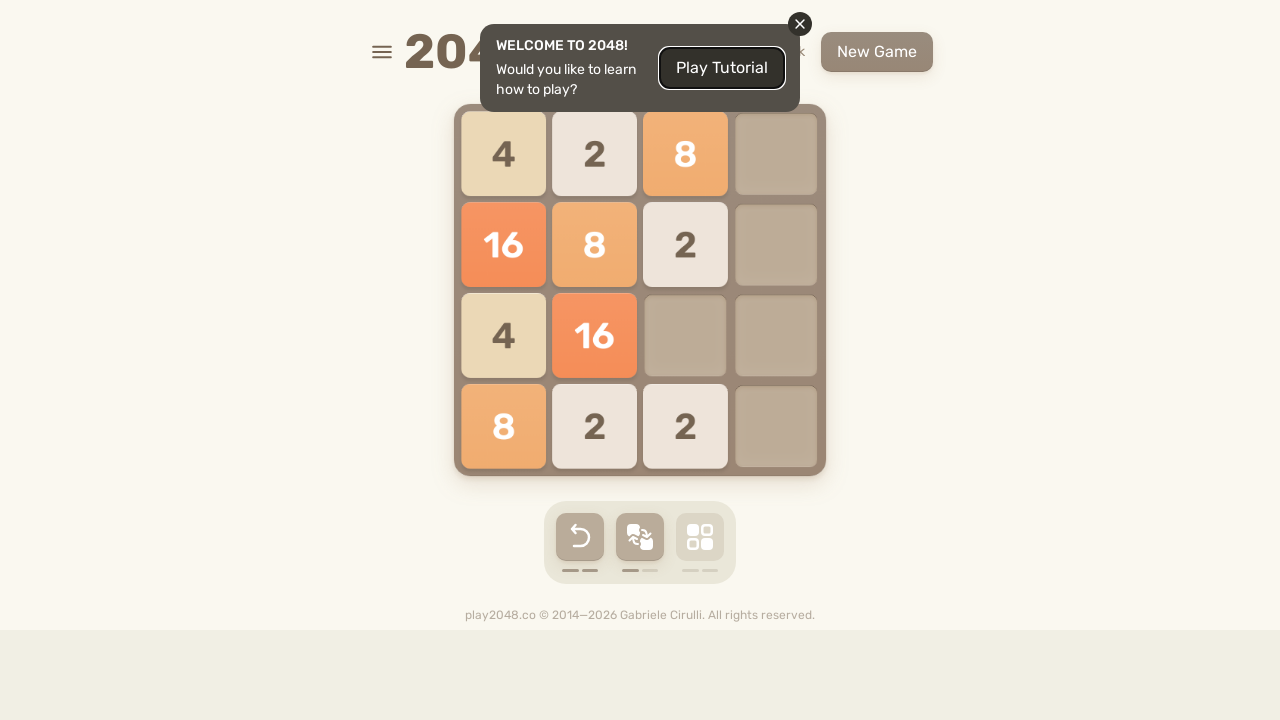

Pressed arrow key 'ArrowRight' to move in 2048 game
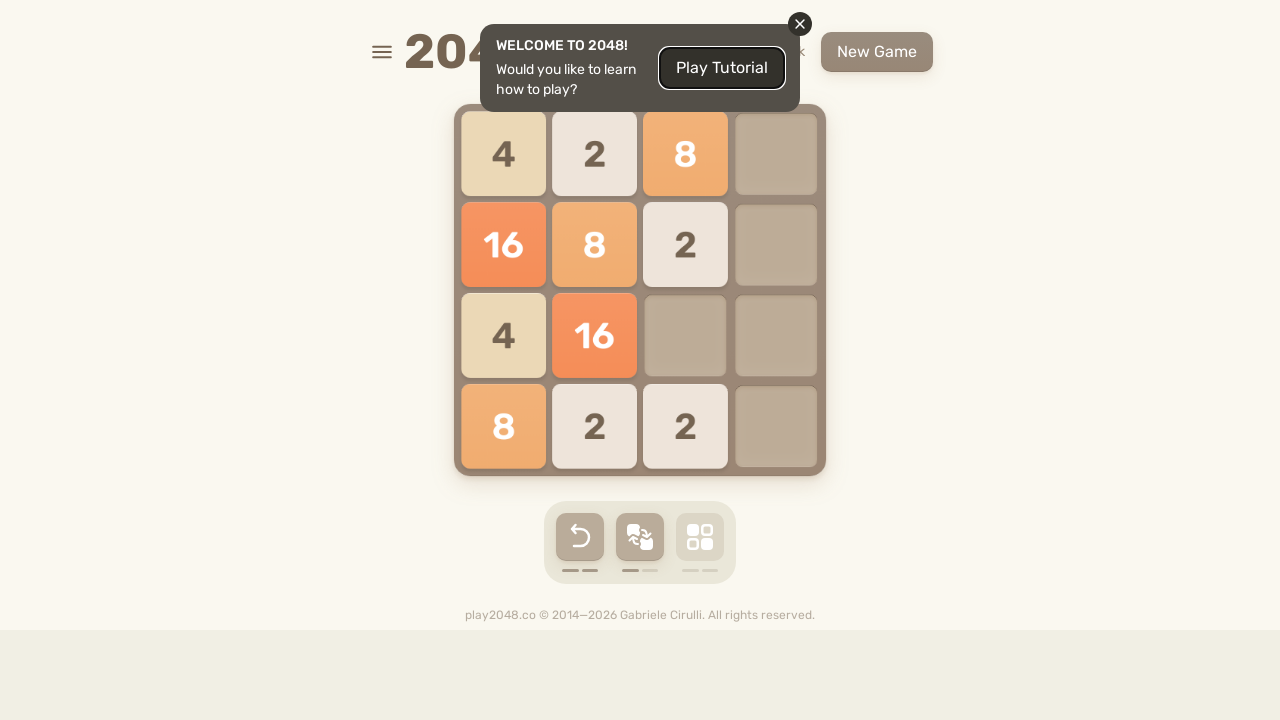

Checked for 'Play Again' button to detect game over state
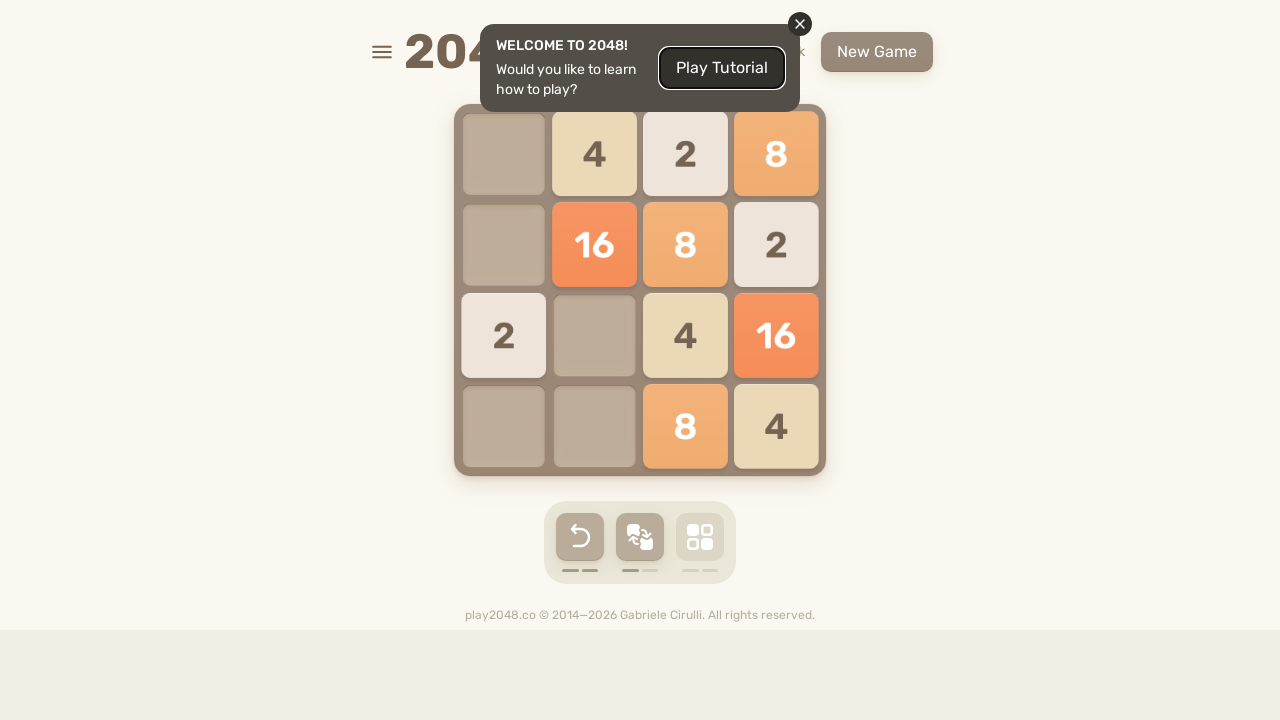

Pressed arrow key 'ArrowRight' to move in 2048 game
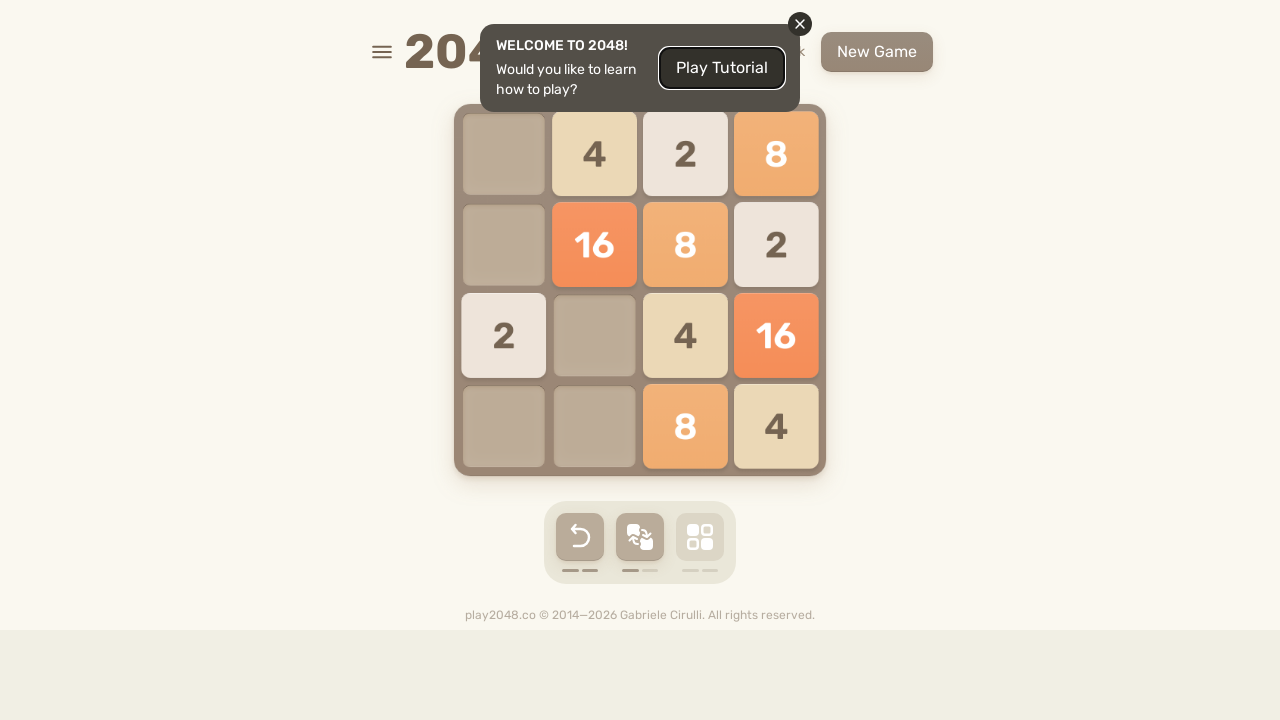

Checked for 'Play Again' button to detect game over state
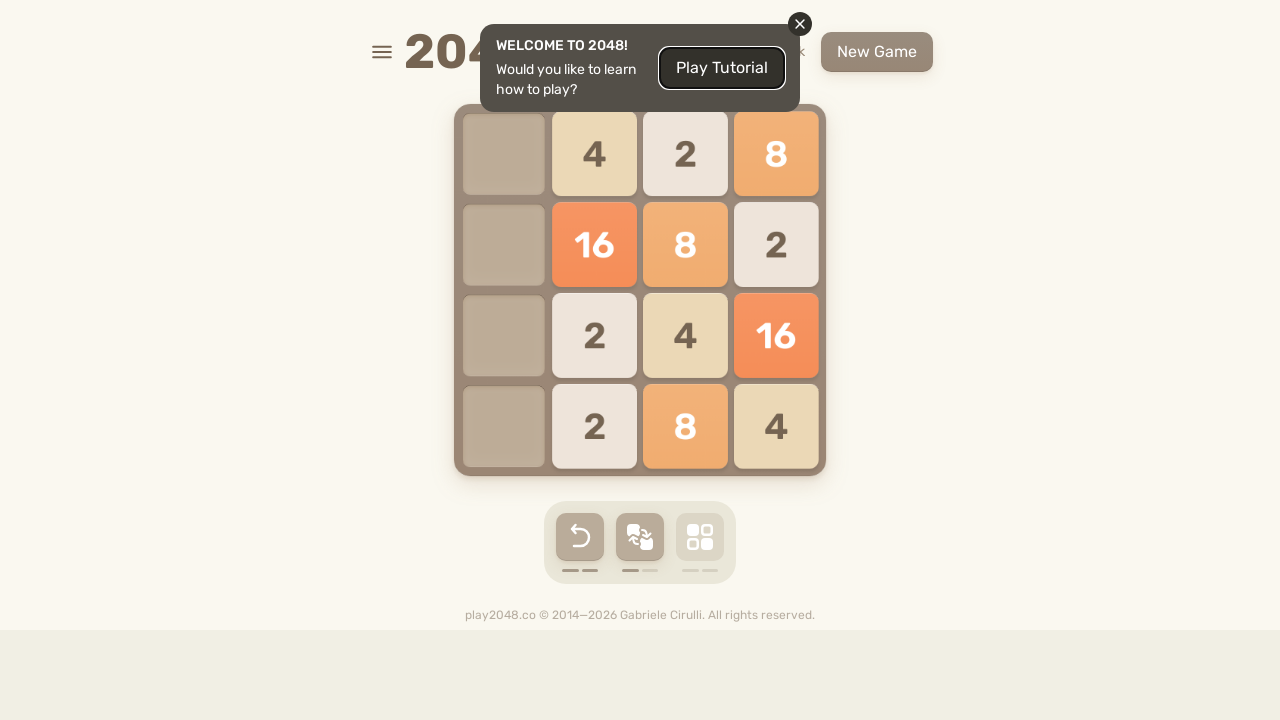

Pressed arrow key 'ArrowLeft' to move in 2048 game
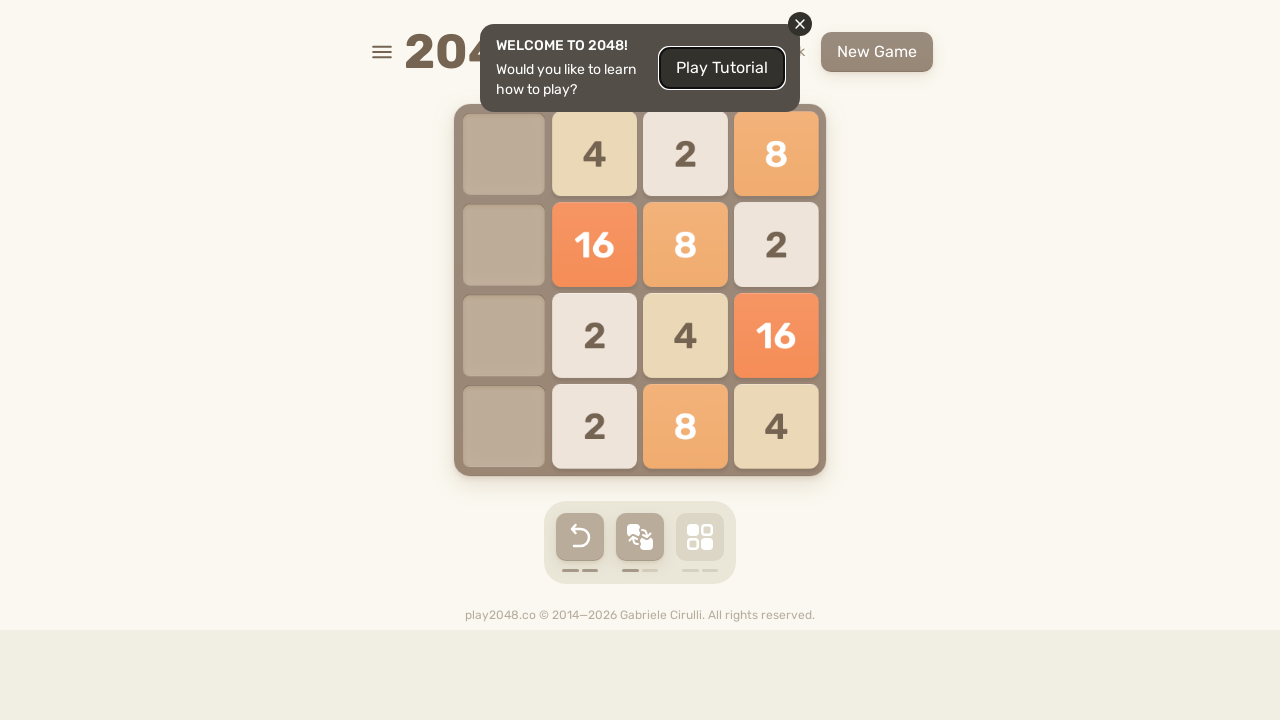

Checked for 'Play Again' button to detect game over state
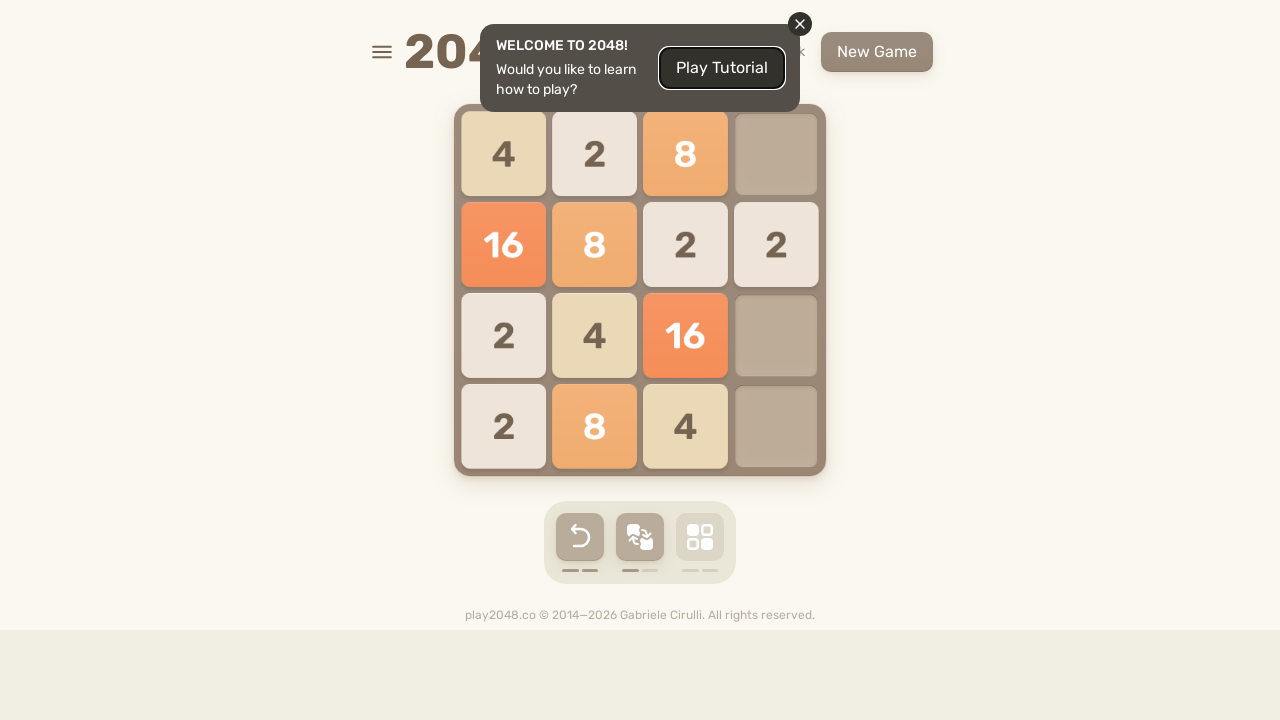

Pressed arrow key 'ArrowLeft' to move in 2048 game
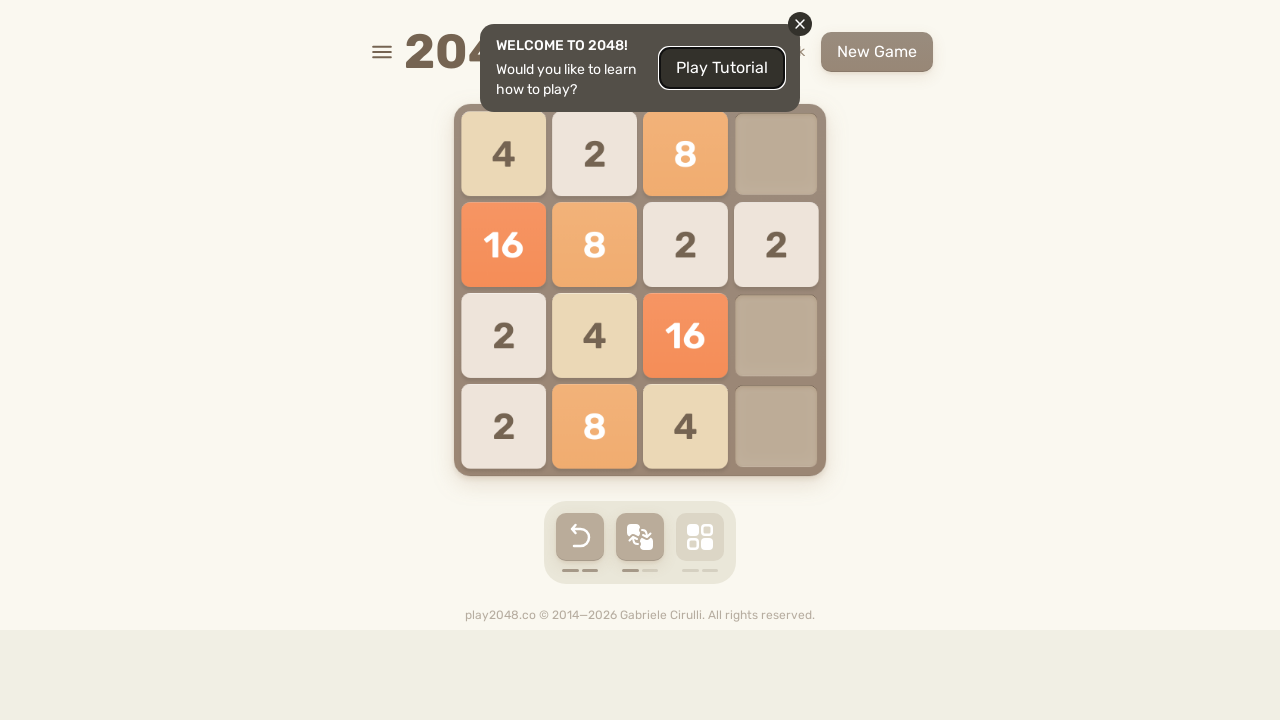

Checked for 'Play Again' button to detect game over state
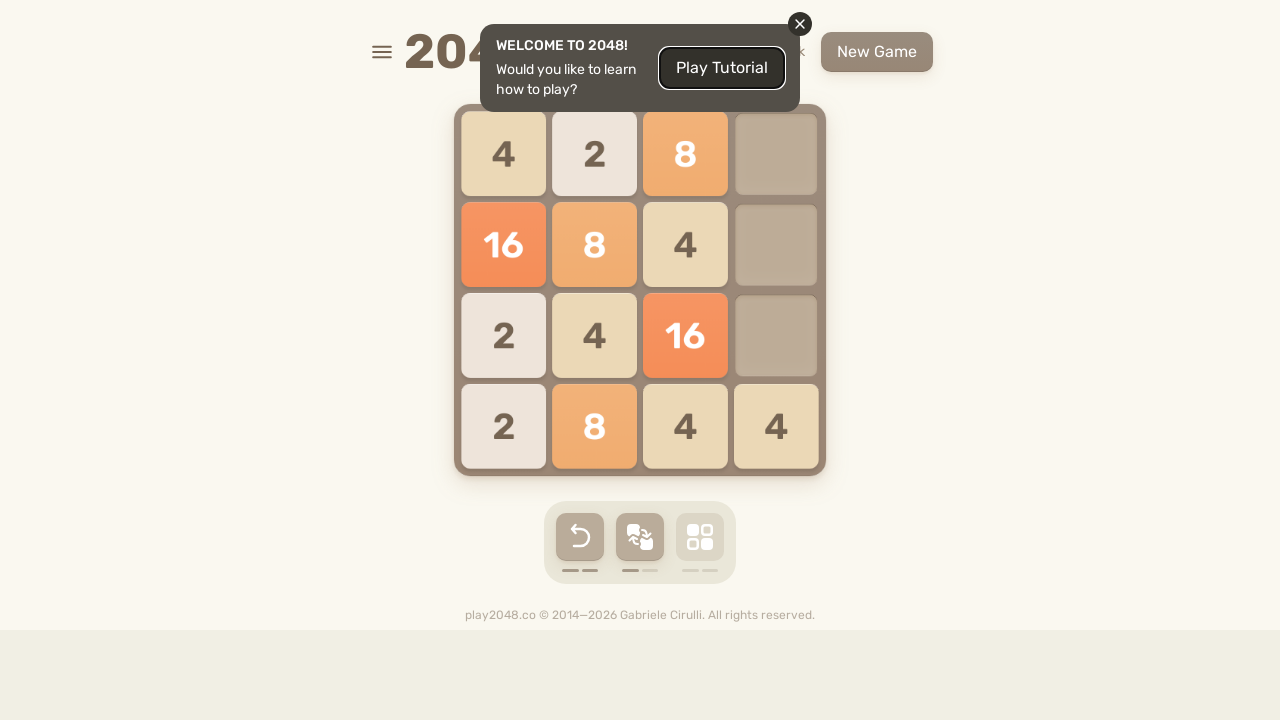

Pressed arrow key 'ArrowUp' to move in 2048 game
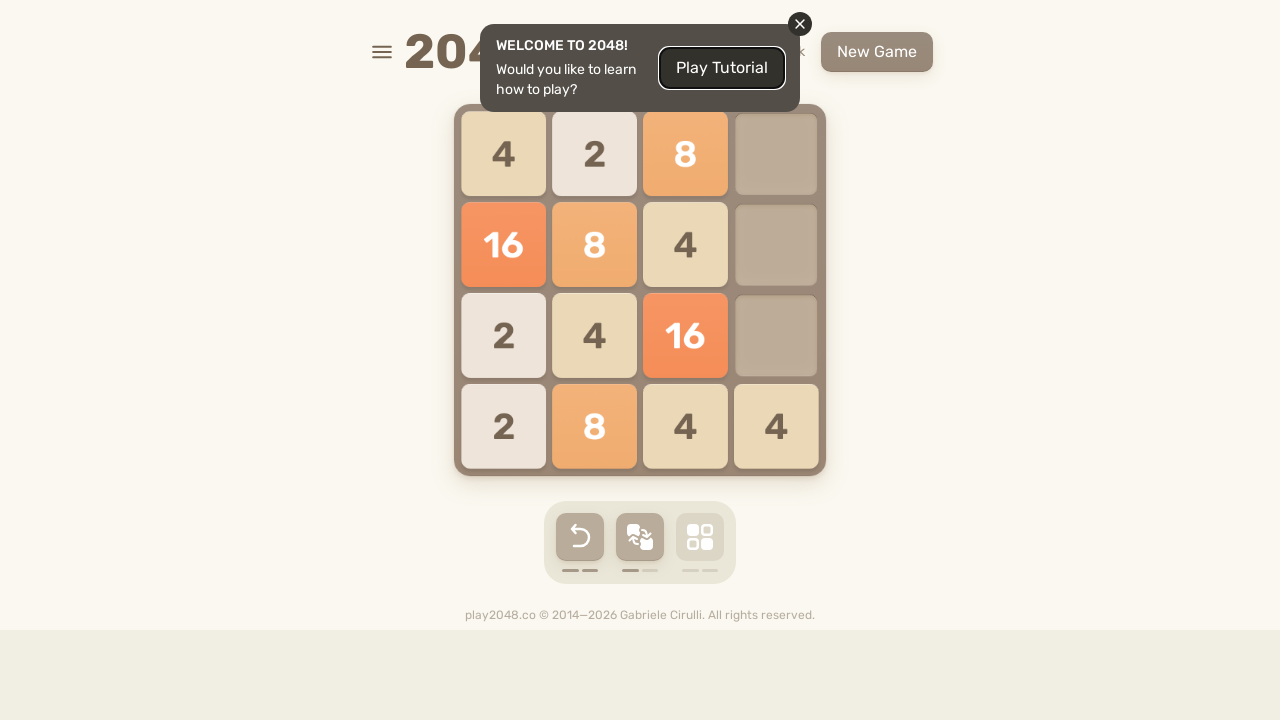

Checked for 'Play Again' button to detect game over state
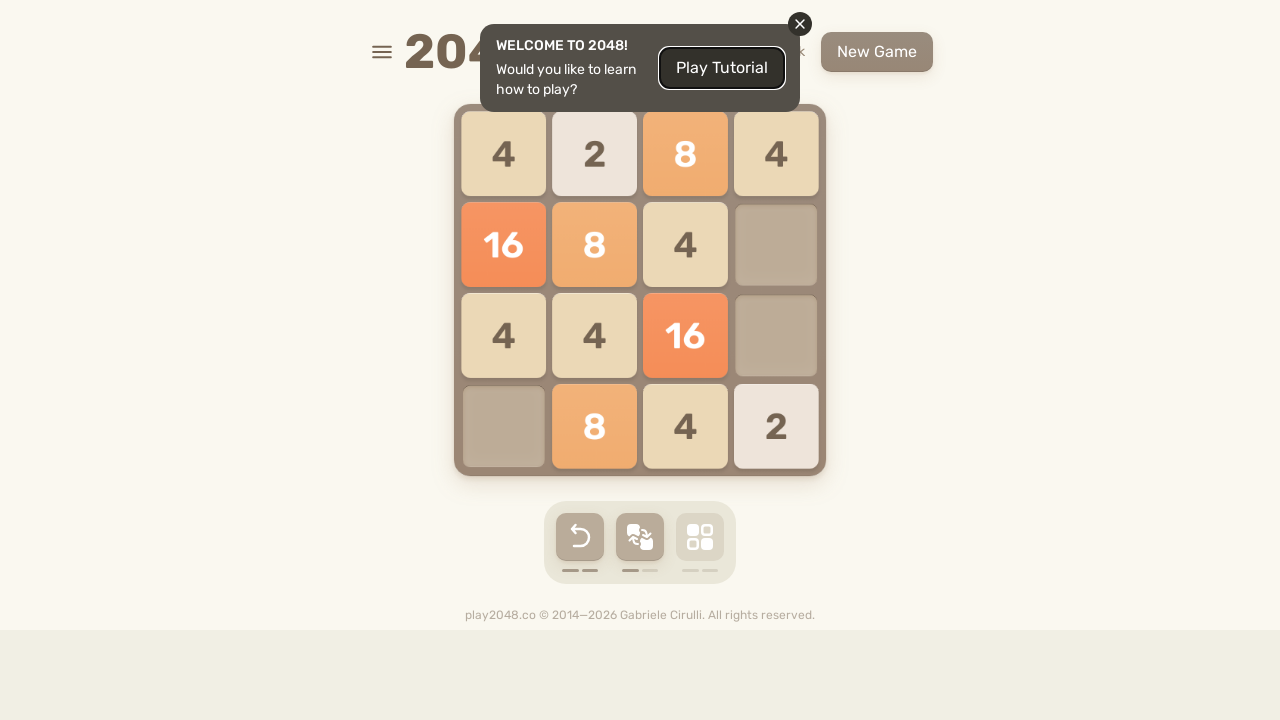

Pressed arrow key 'ArrowLeft' to move in 2048 game
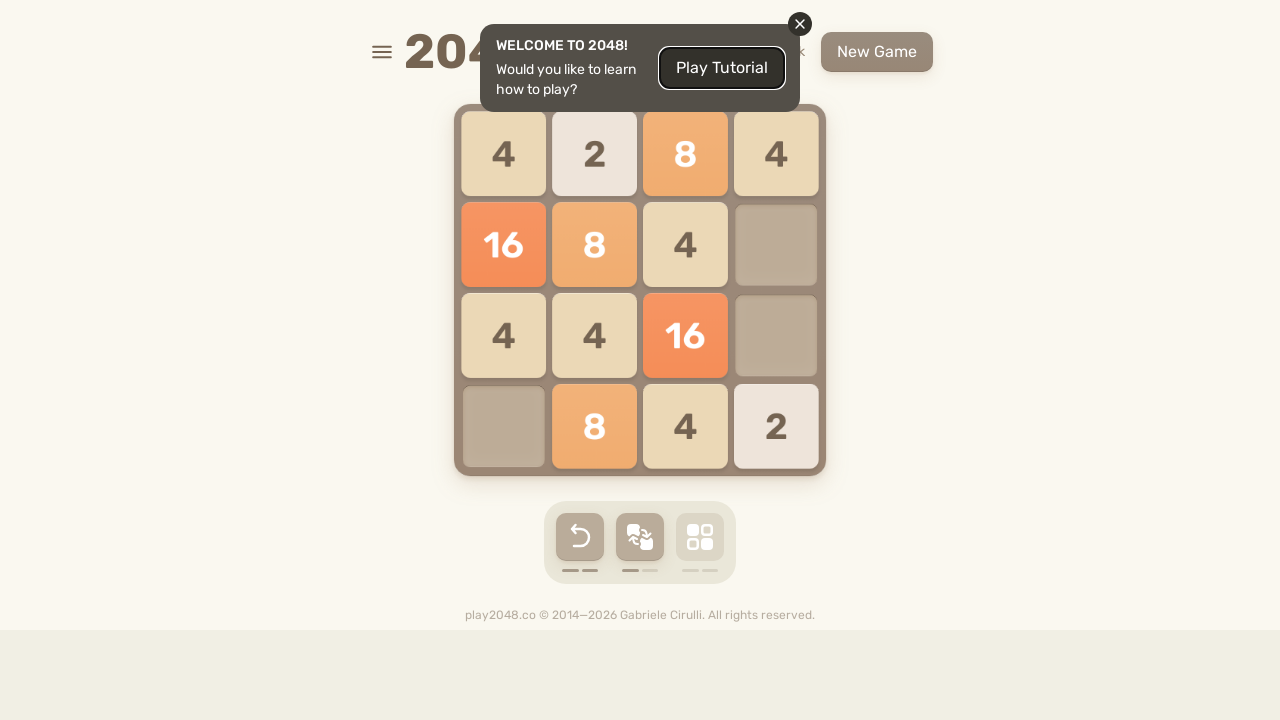

Checked for 'Play Again' button to detect game over state
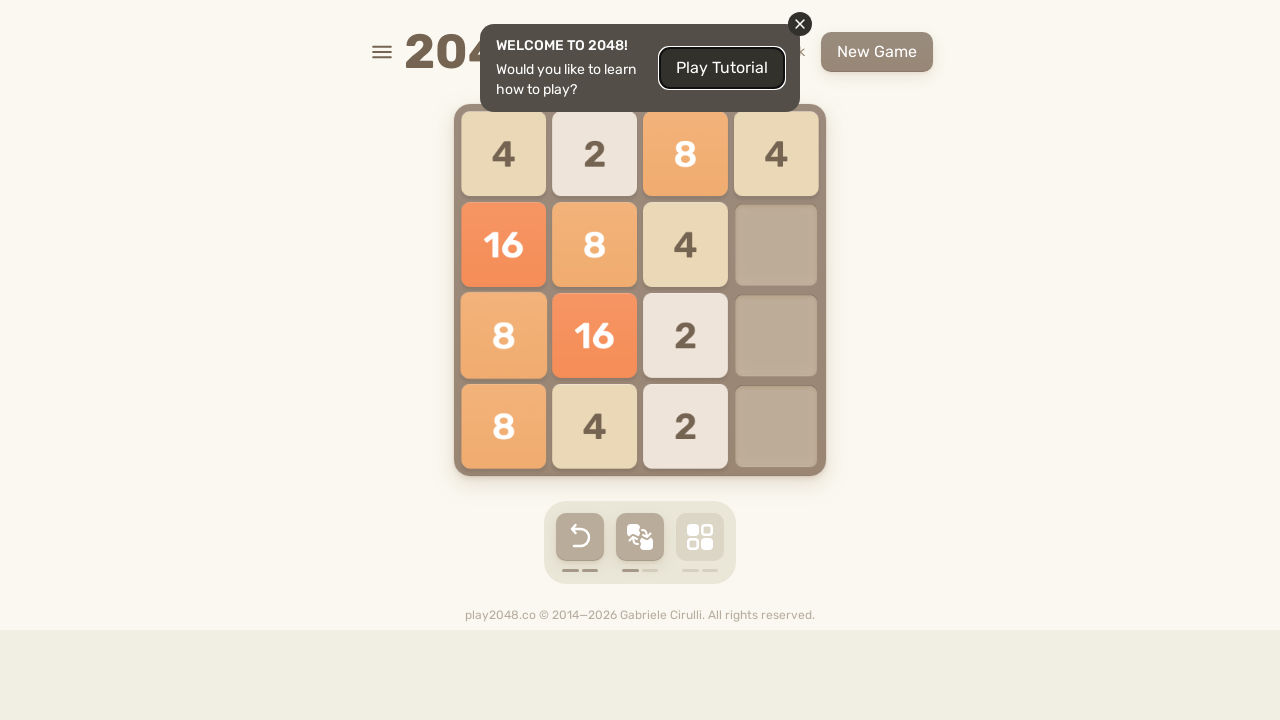

Pressed arrow key 'ArrowDown' to move in 2048 game
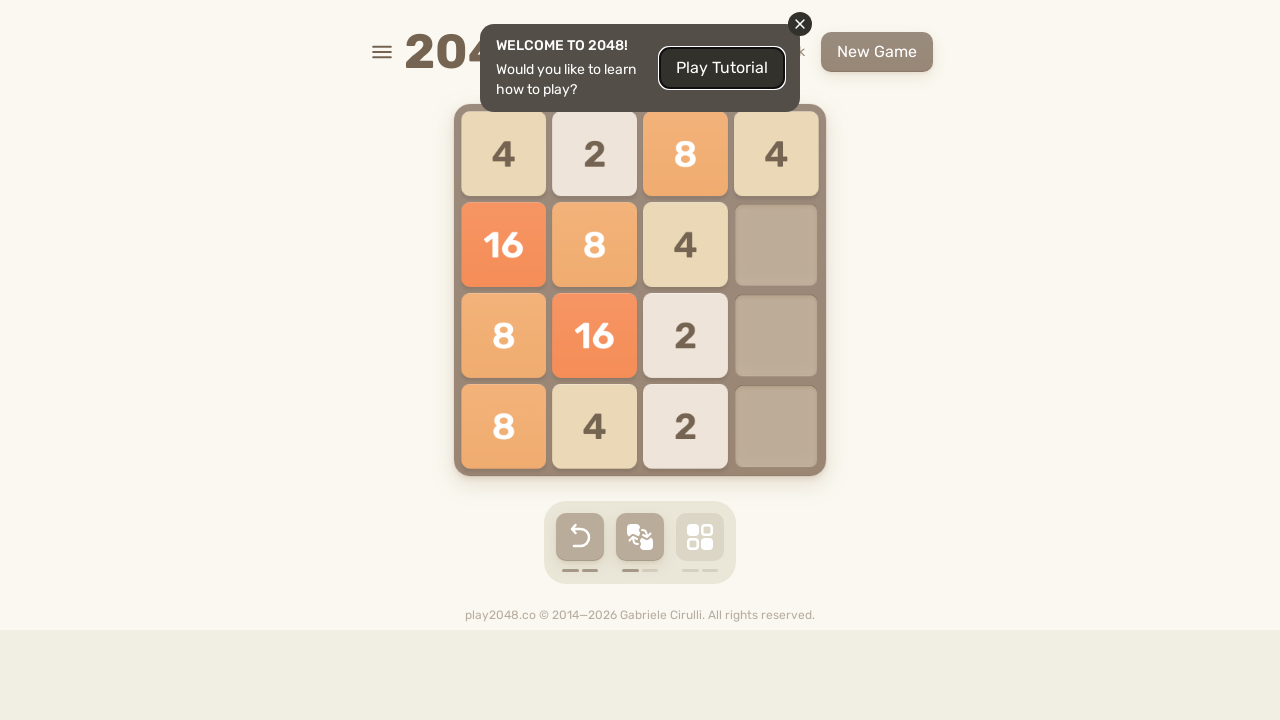

Checked for 'Play Again' button to detect game over state
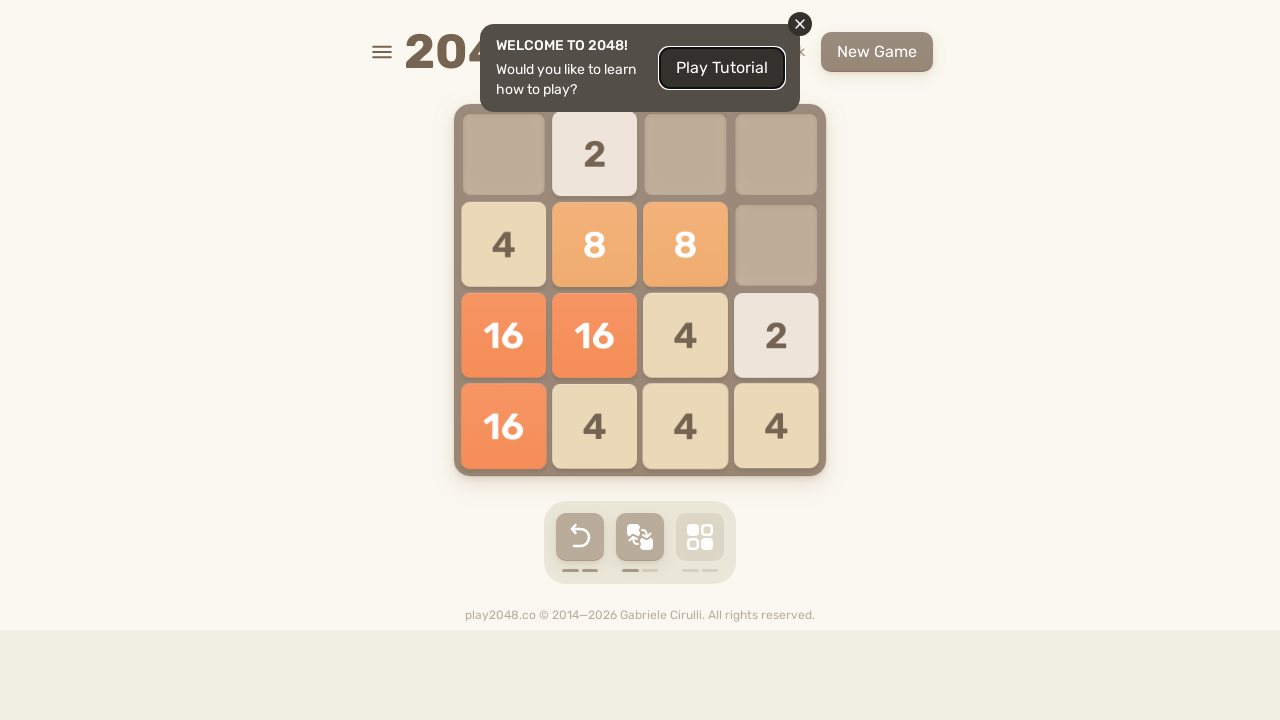

Pressed arrow key 'ArrowRight' to move in 2048 game
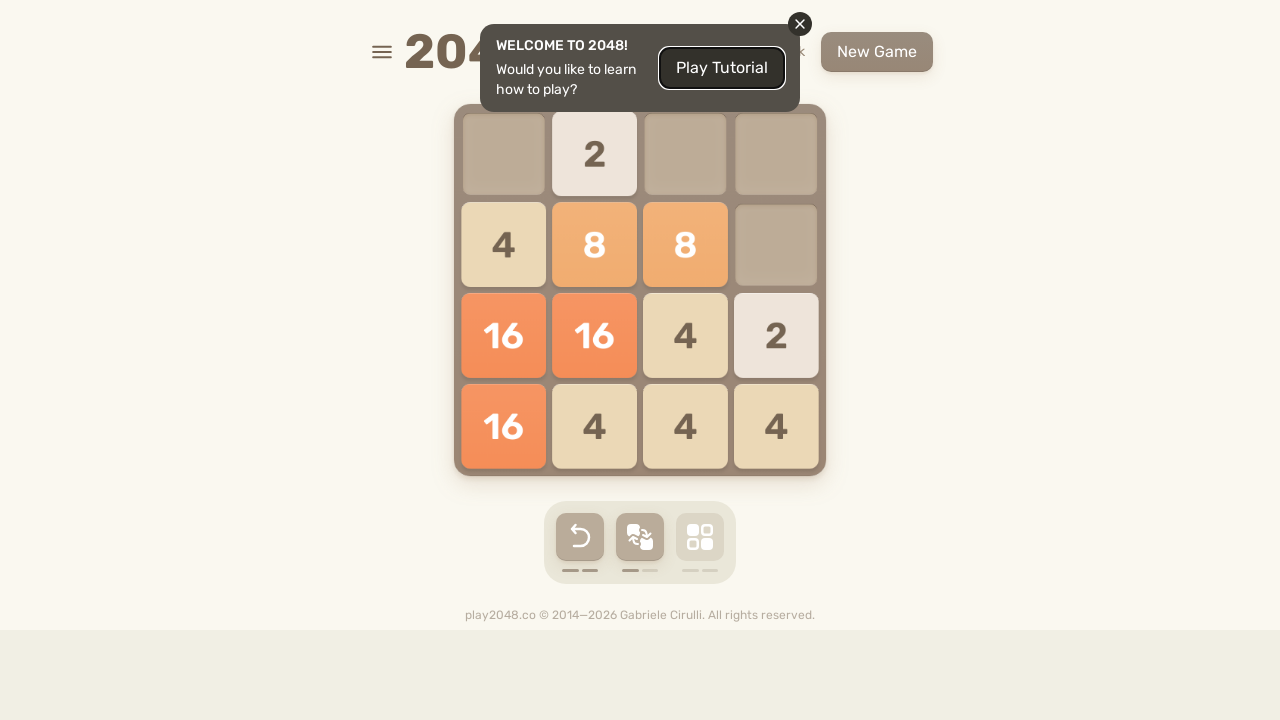

Checked for 'Play Again' button to detect game over state
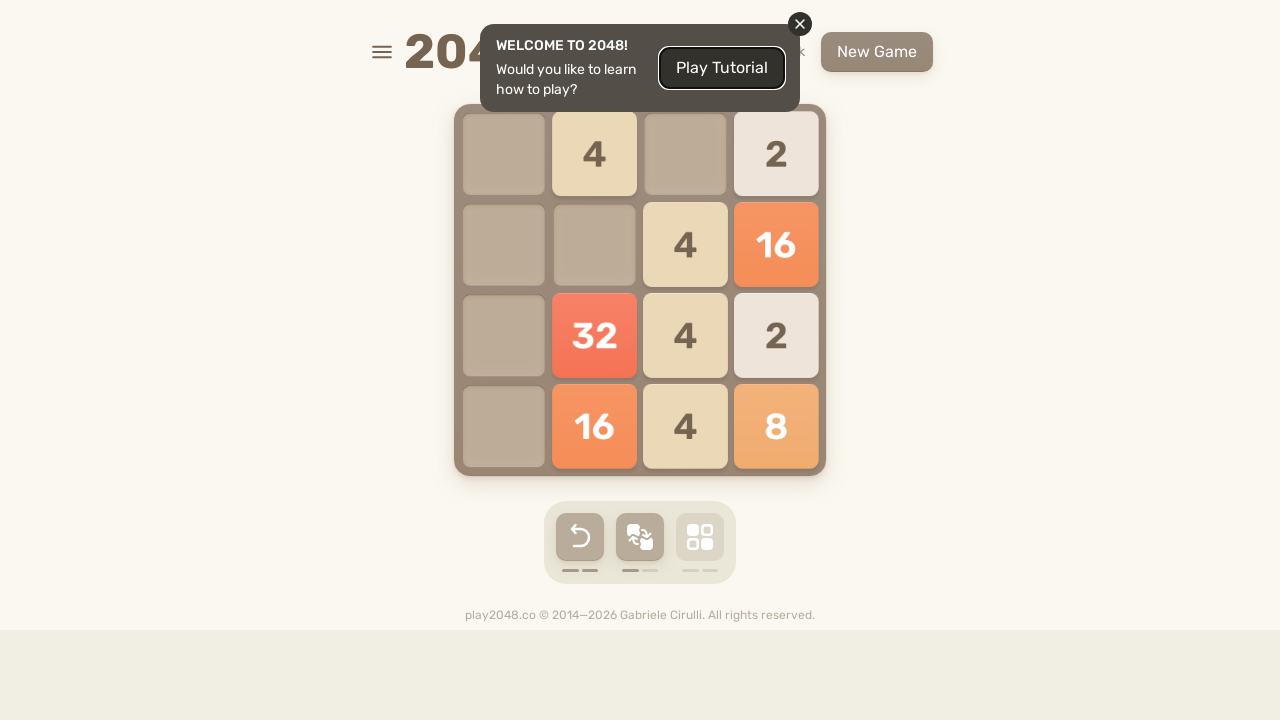

Pressed arrow key 'ArrowLeft' to move in 2048 game
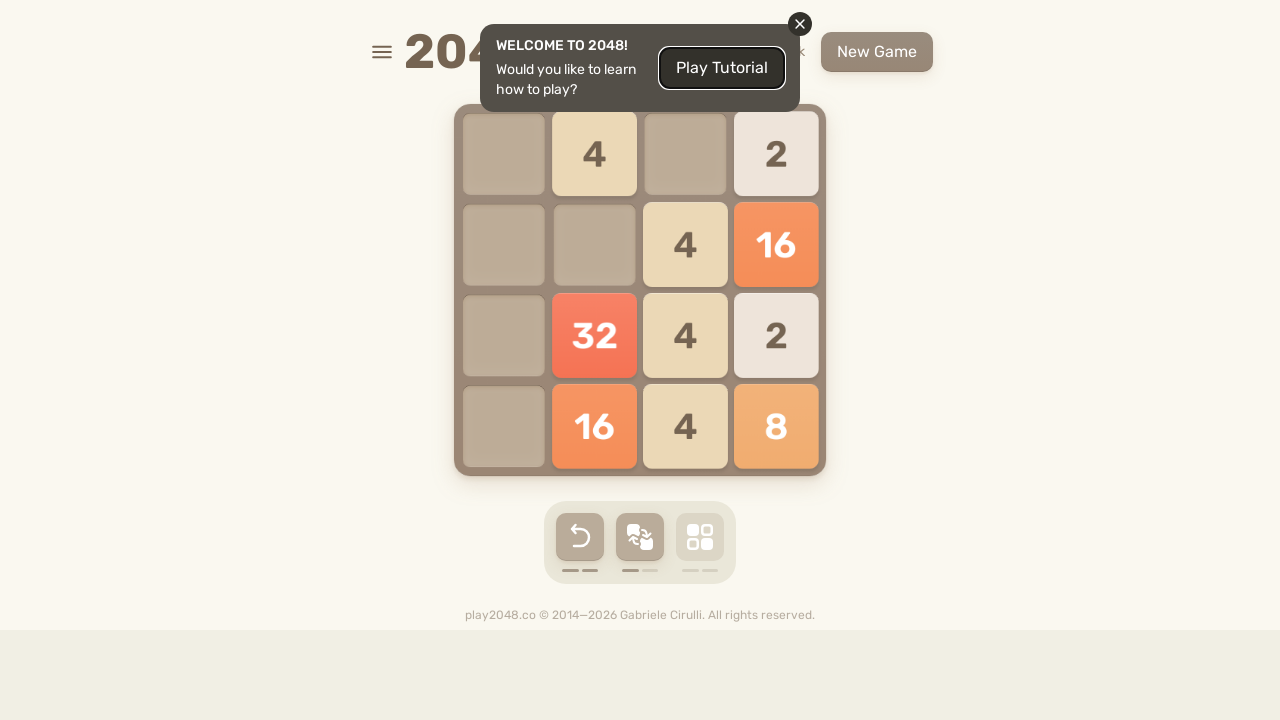

Checked for 'Play Again' button to detect game over state
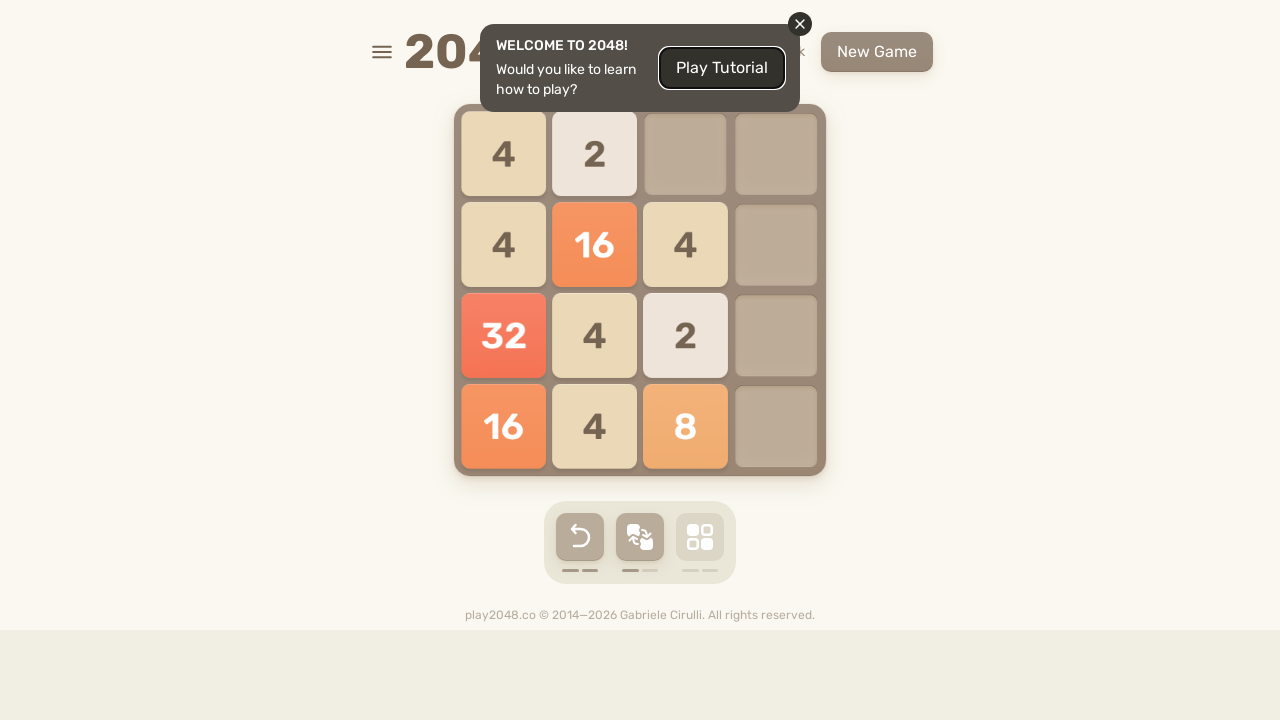

Pressed arrow key 'ArrowDown' to move in 2048 game
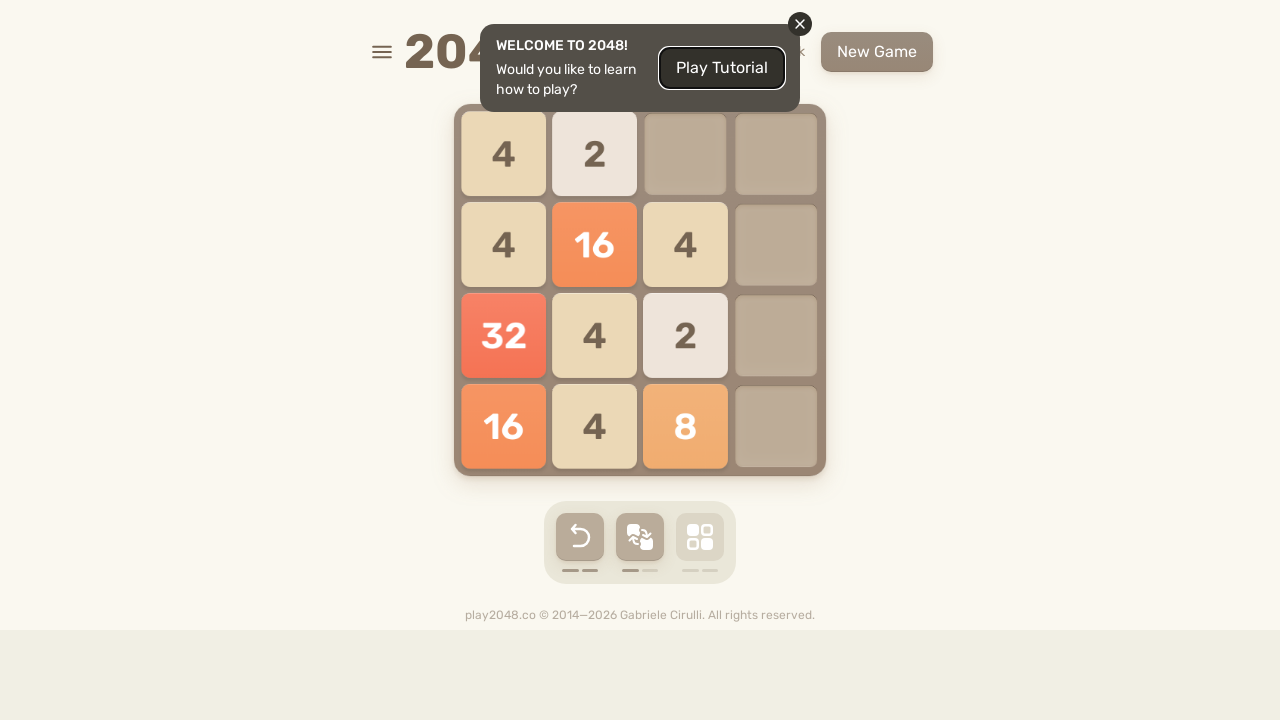

Checked for 'Play Again' button to detect game over state
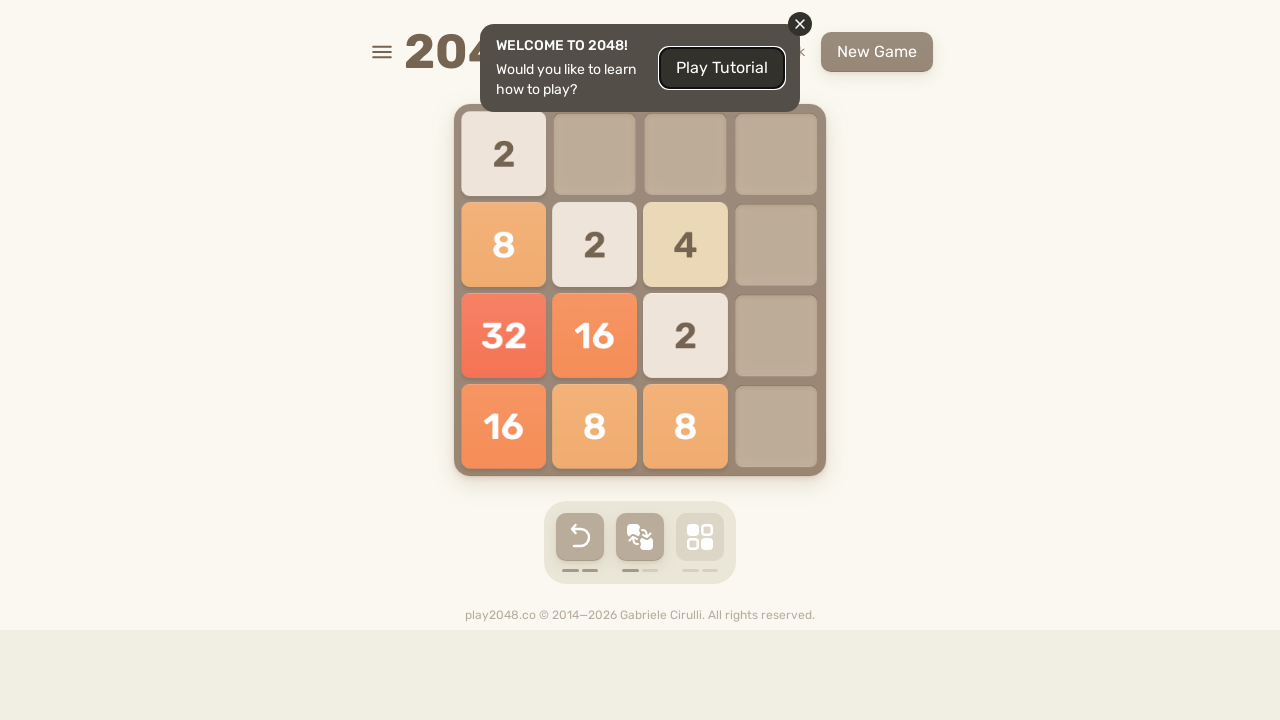

Pressed arrow key 'ArrowRight' to move in 2048 game
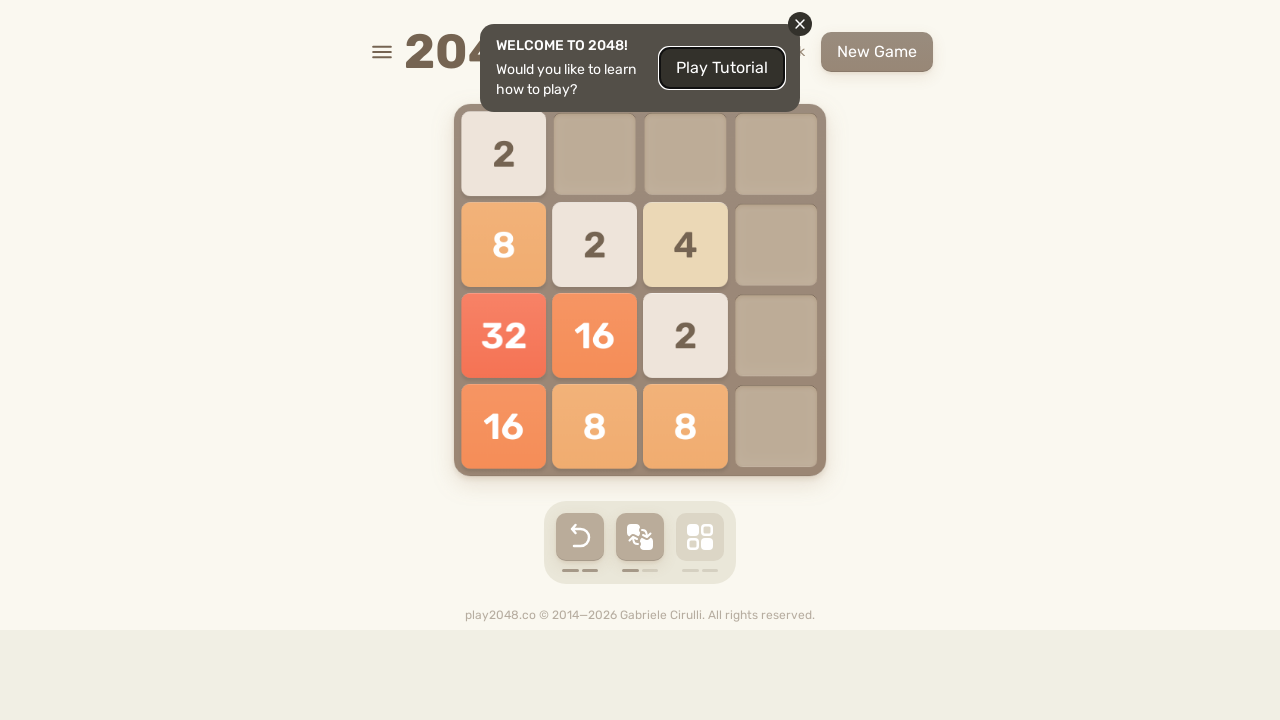

Checked for 'Play Again' button to detect game over state
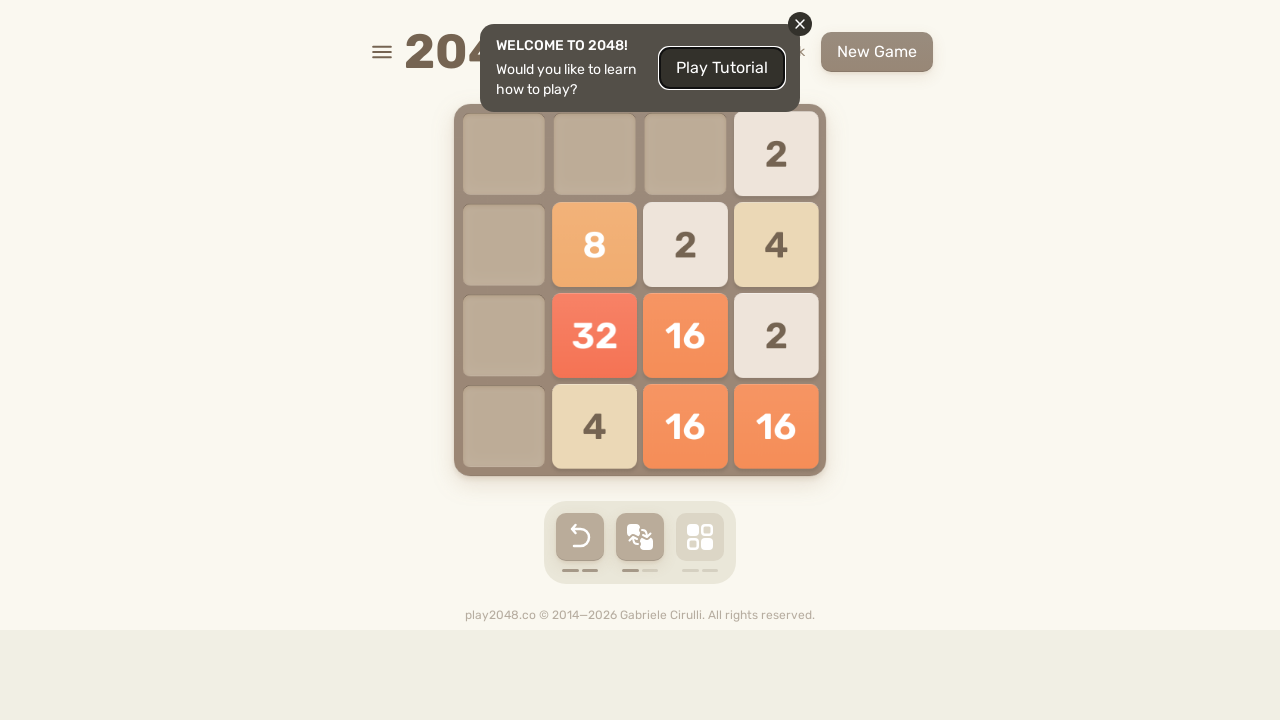

Pressed arrow key 'ArrowLeft' to move in 2048 game
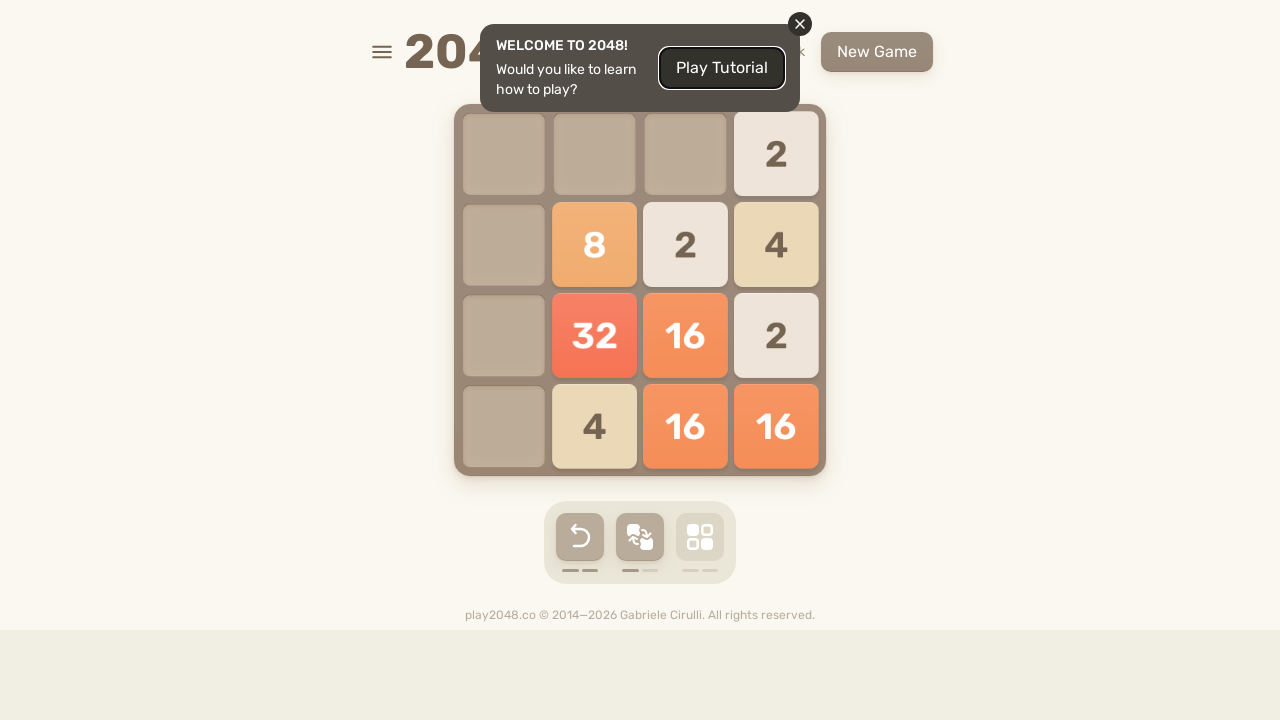

Checked for 'Play Again' button to detect game over state
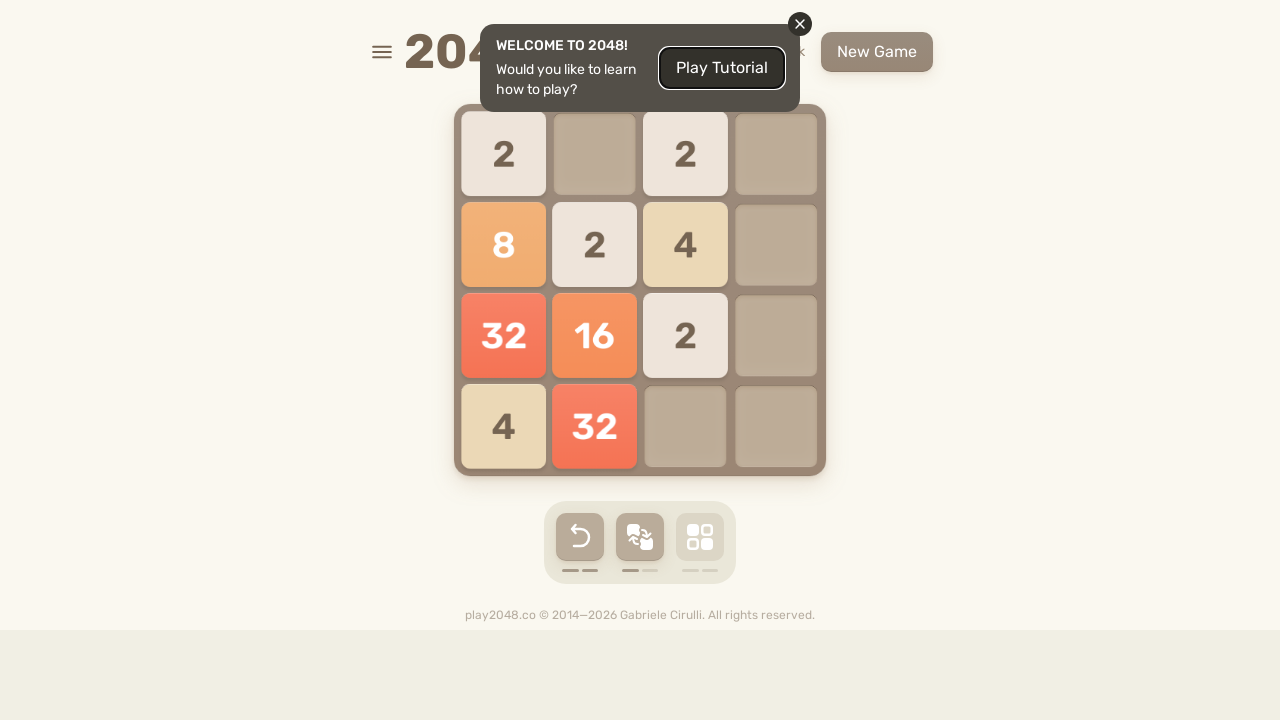

Pressed arrow key 'ArrowLeft' to move in 2048 game
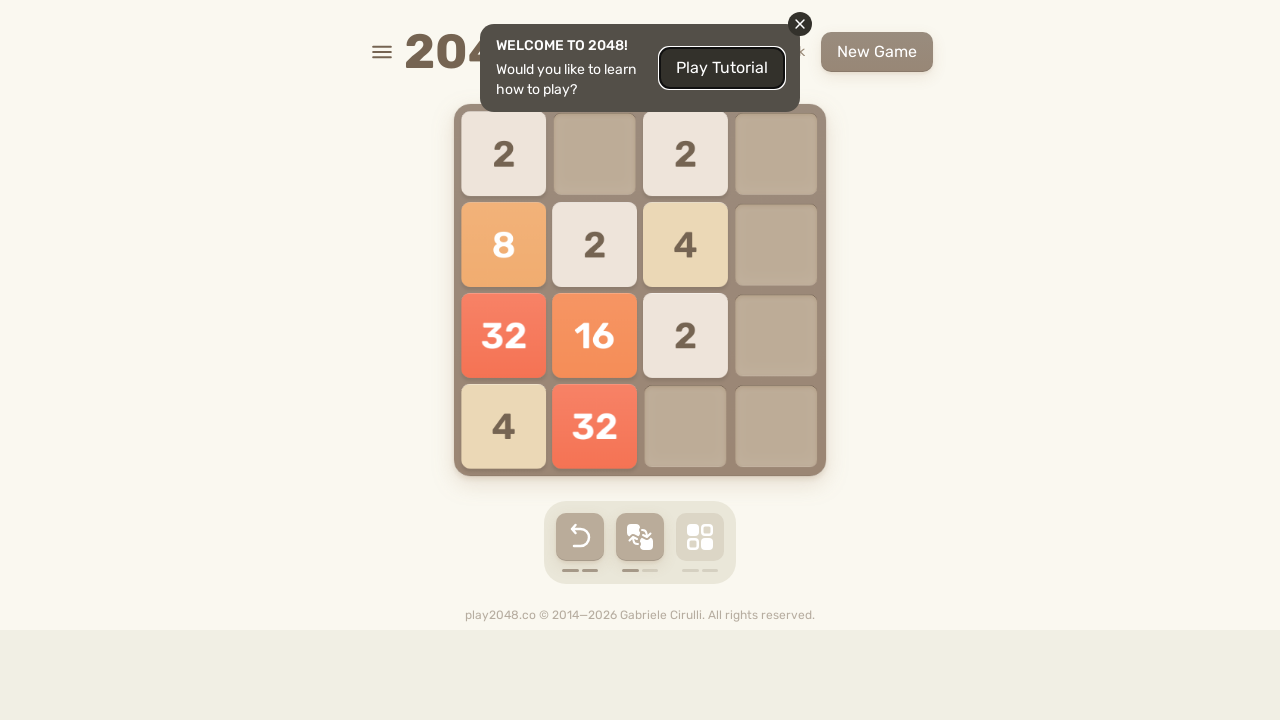

Checked for 'Play Again' button to detect game over state
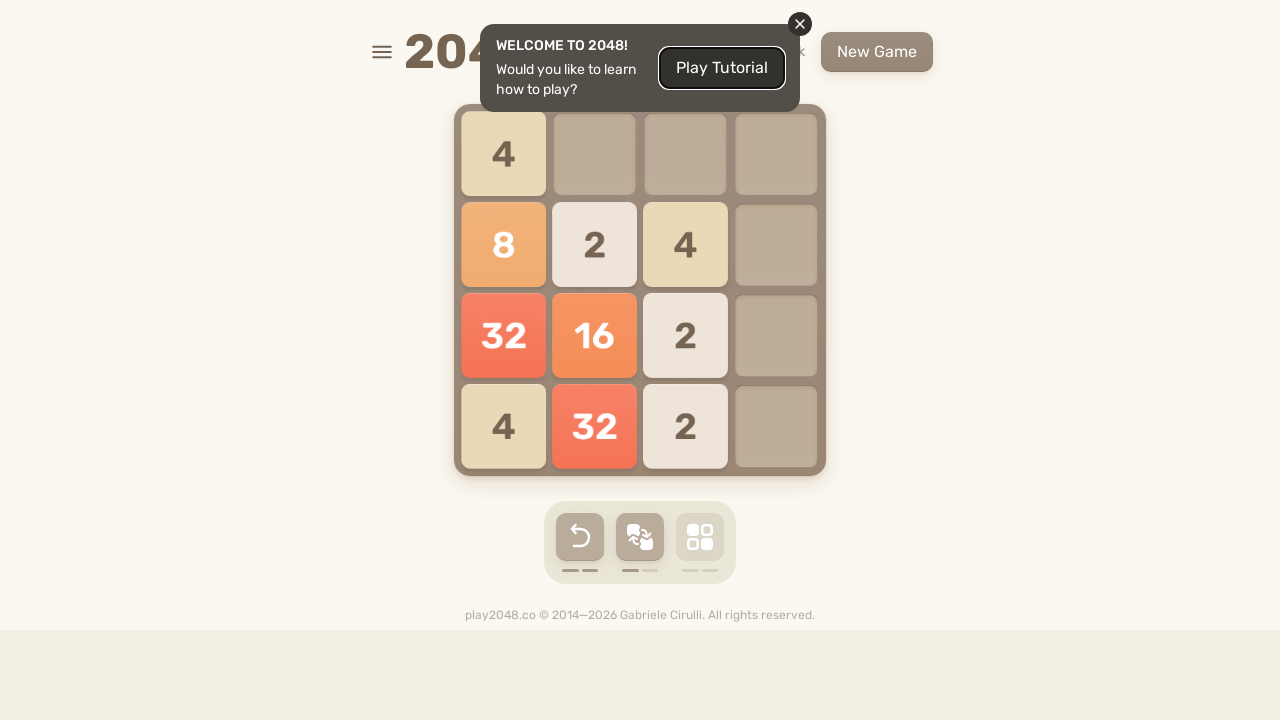

Pressed arrow key 'ArrowLeft' to move in 2048 game
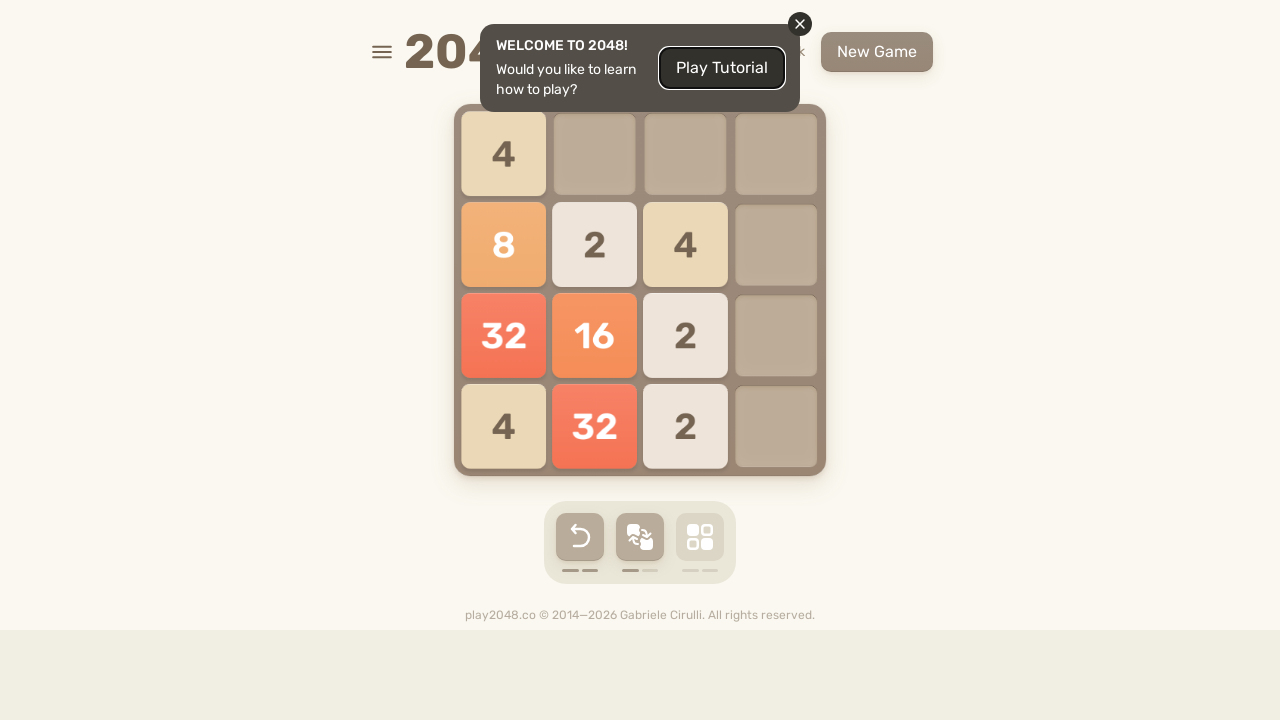

Checked for 'Play Again' button to detect game over state
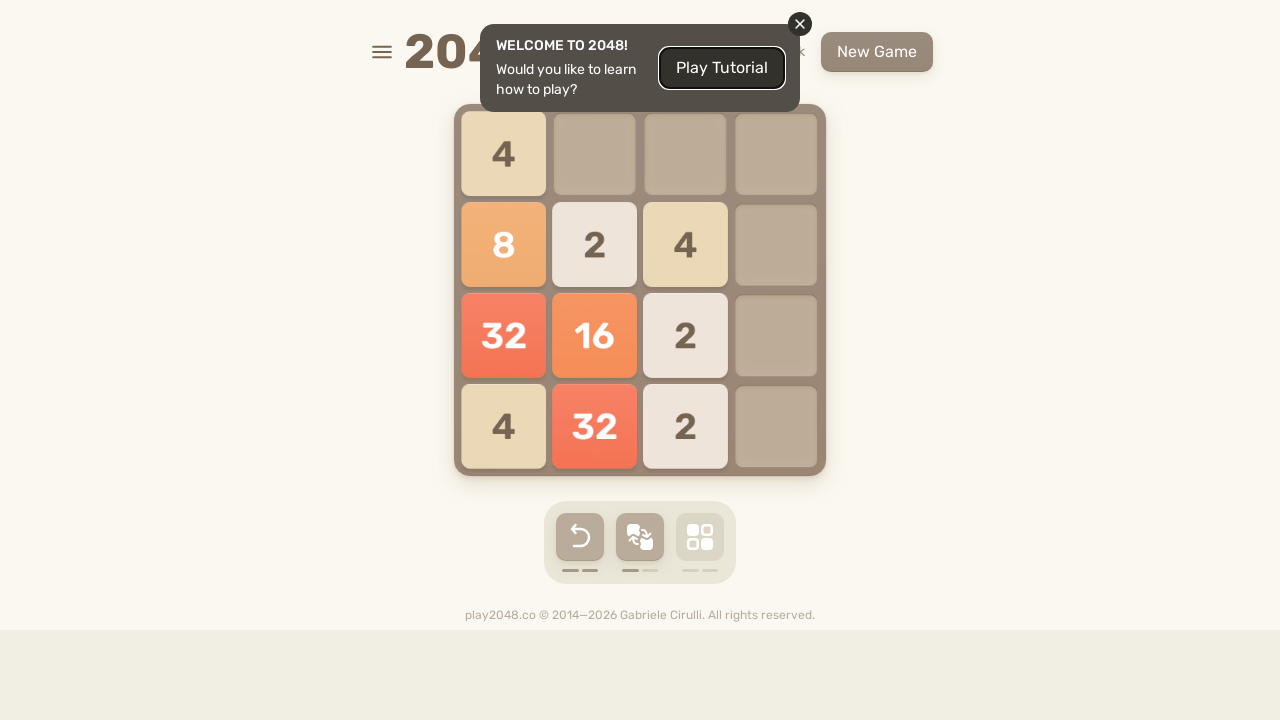

Pressed arrow key 'ArrowLeft' to move in 2048 game
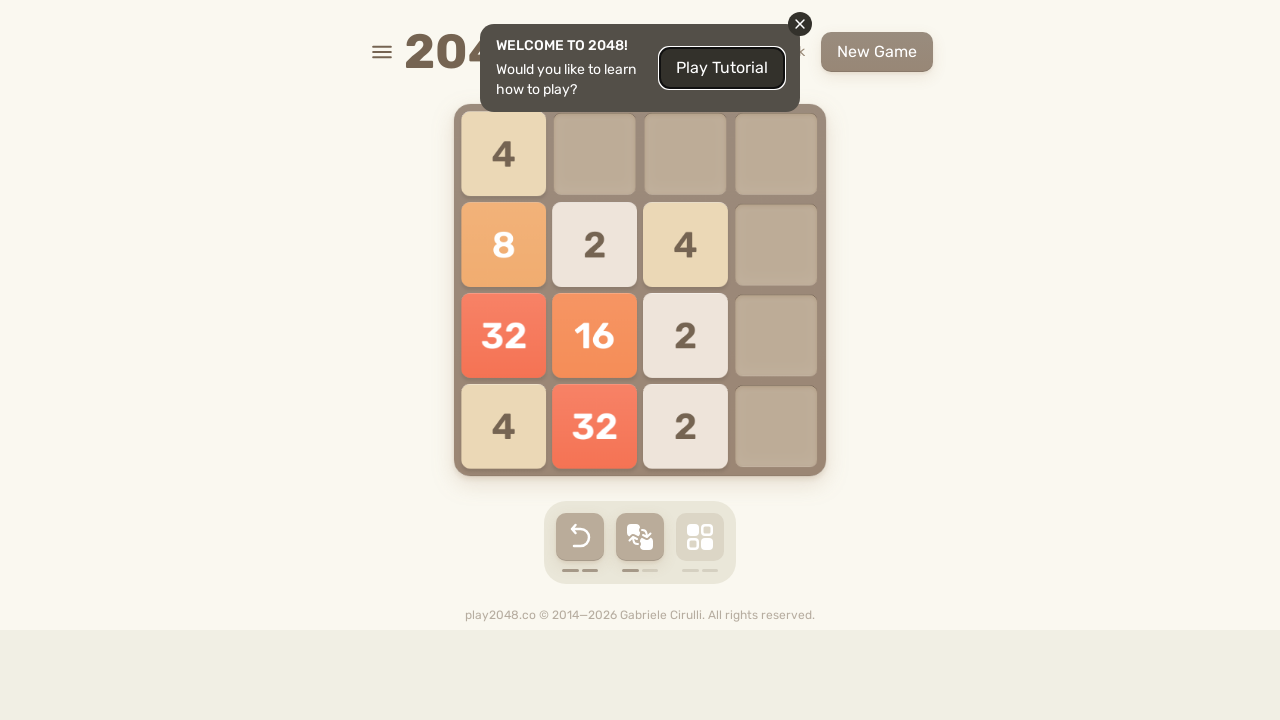

Checked for 'Play Again' button to detect game over state
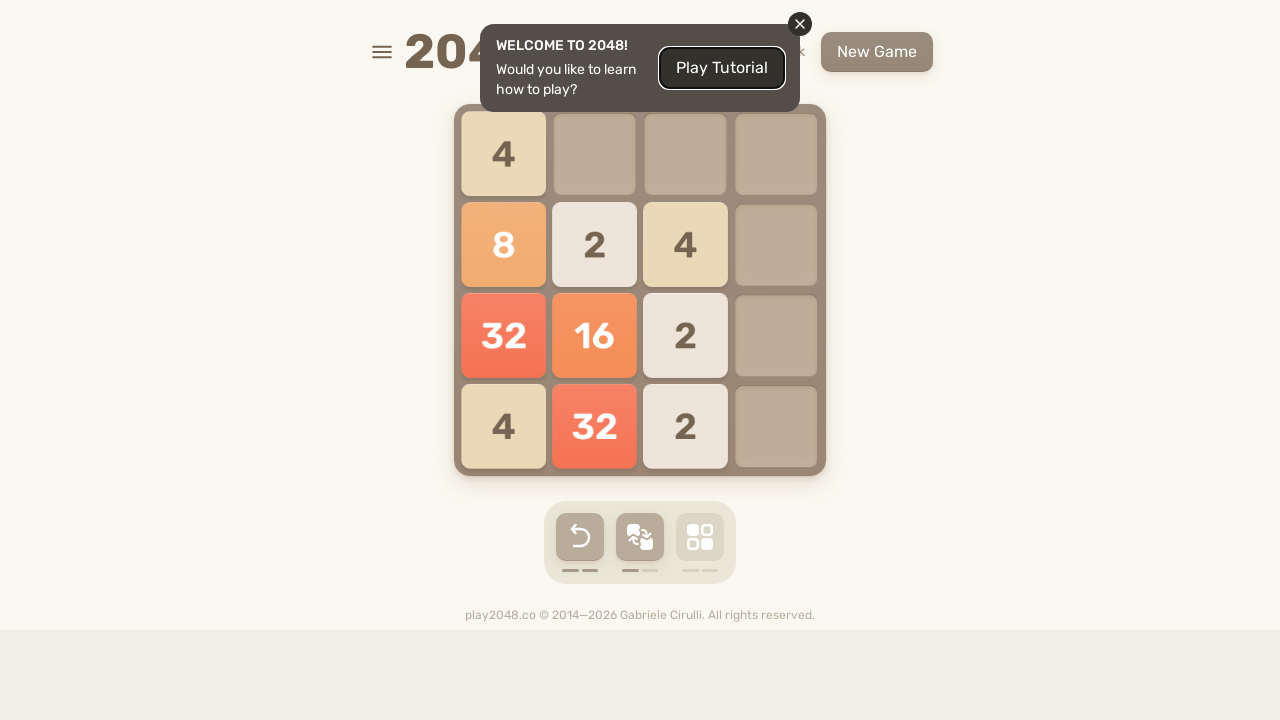

Pressed arrow key 'ArrowDown' to move in 2048 game
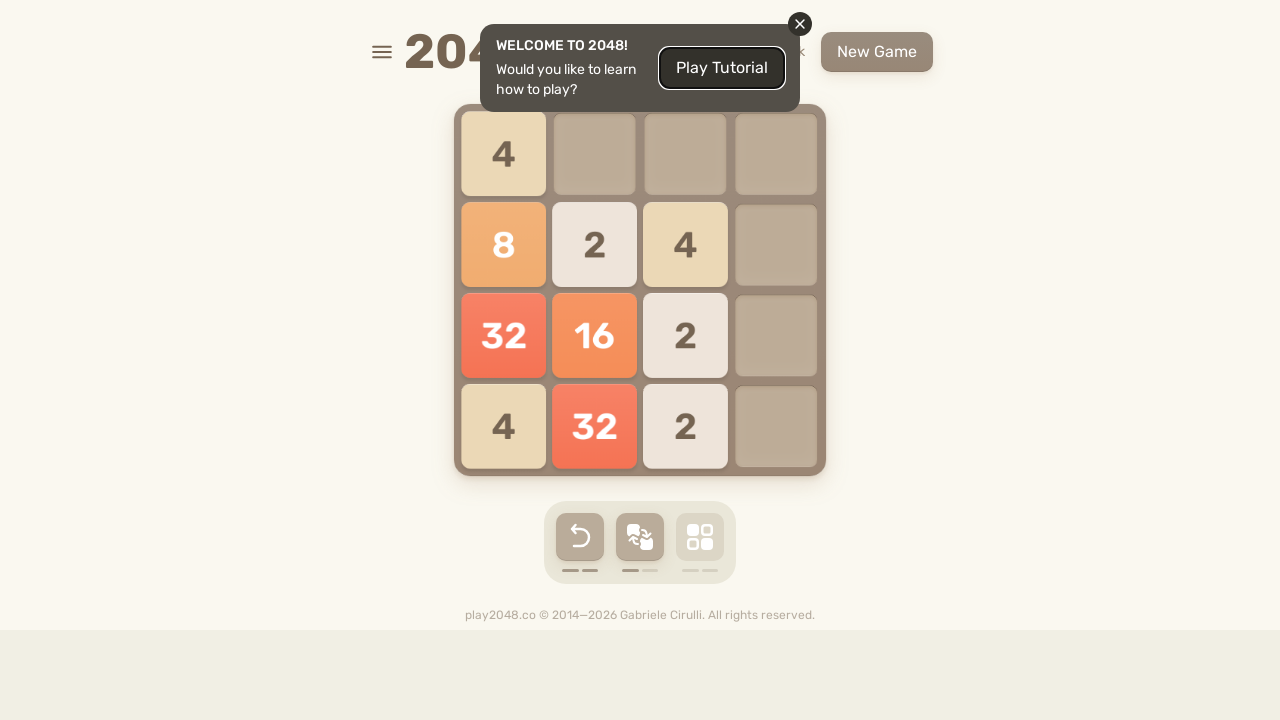

Checked for 'Play Again' button to detect game over state
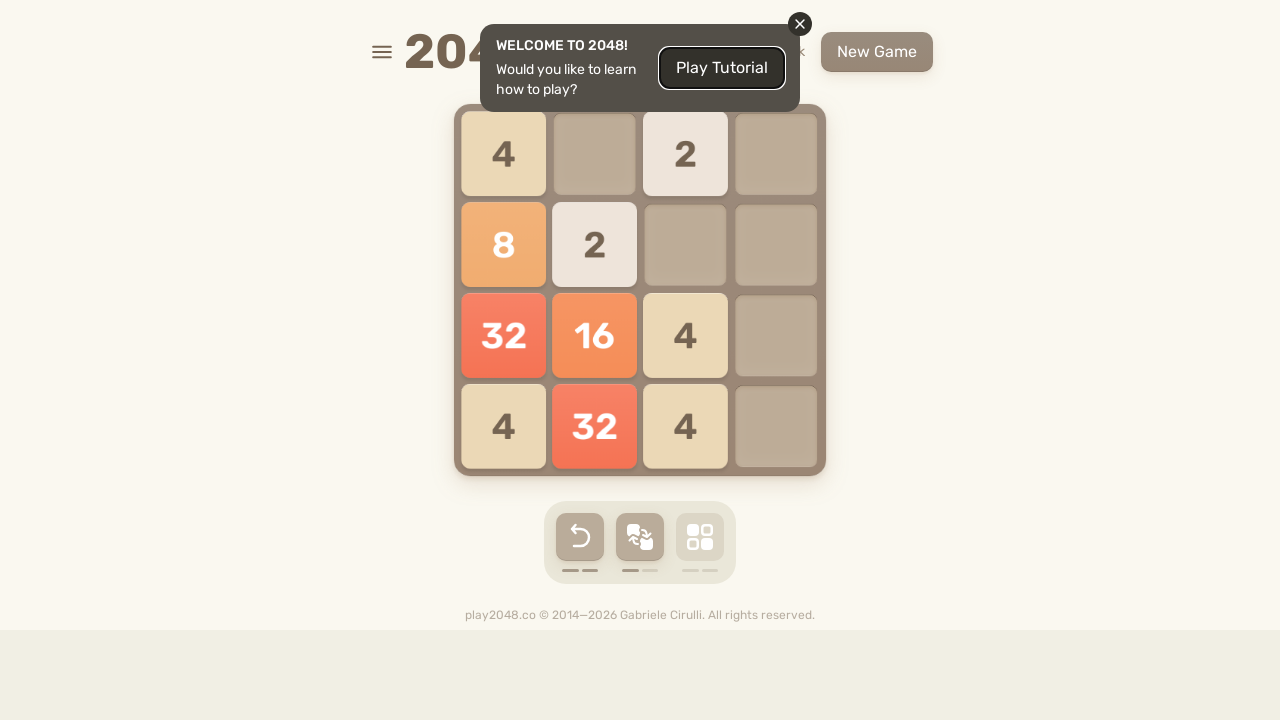

Pressed arrow key 'ArrowUp' to move in 2048 game
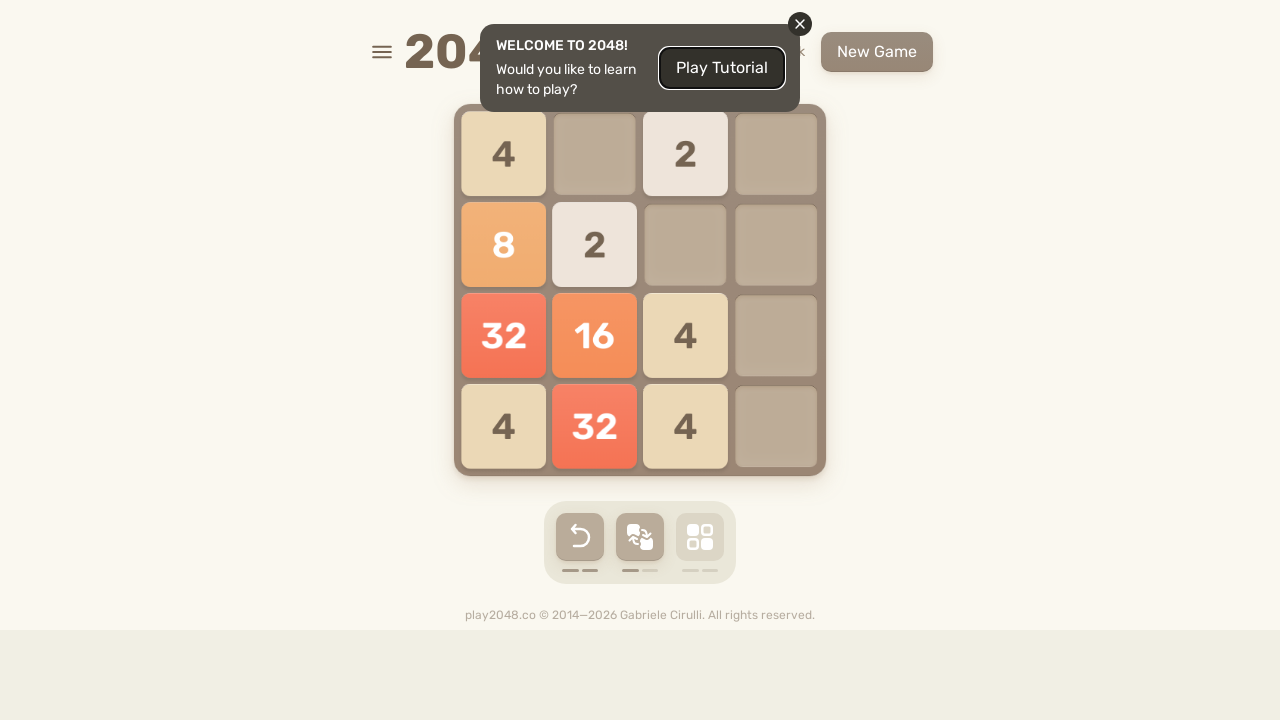

Checked for 'Play Again' button to detect game over state
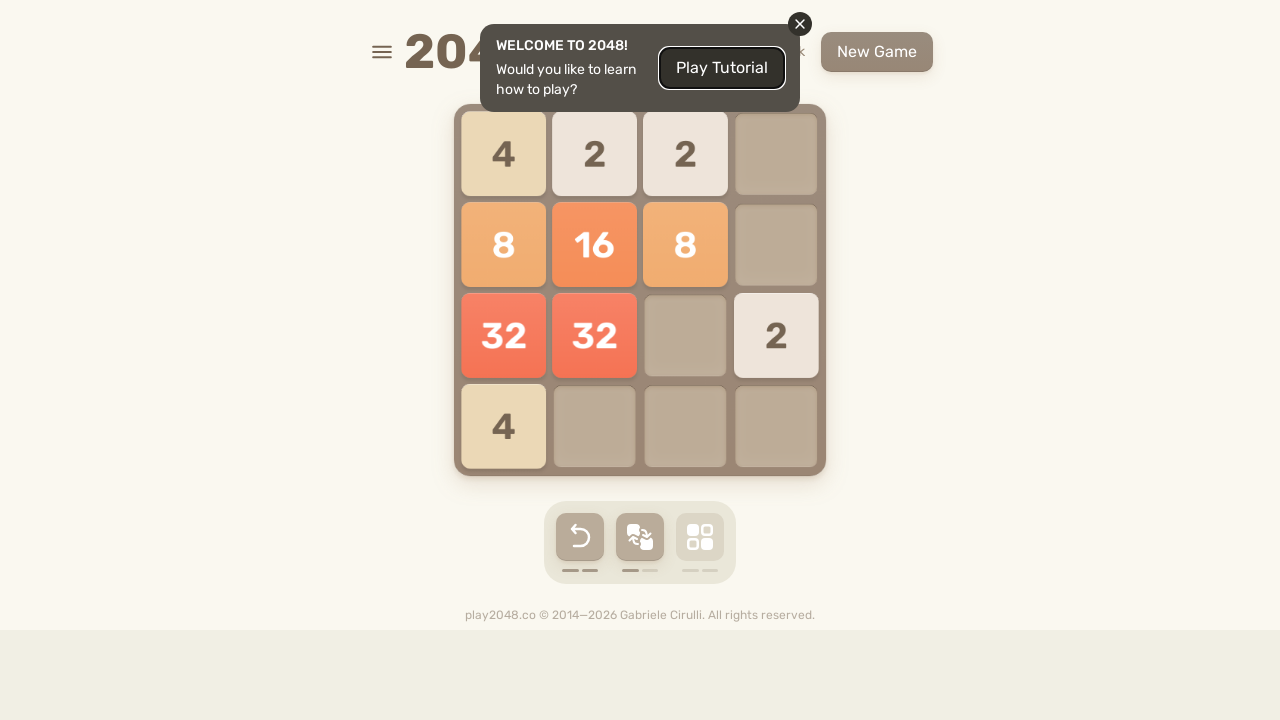

Pressed arrow key 'ArrowLeft' to move in 2048 game
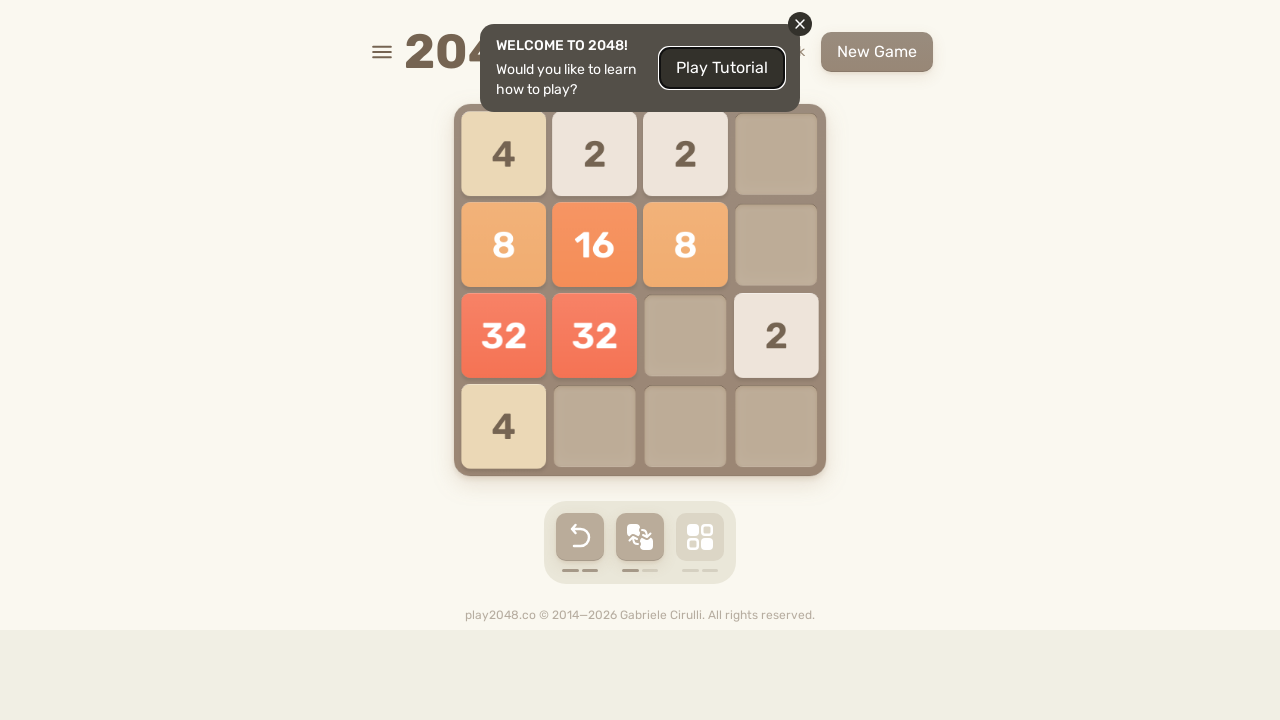

Checked for 'Play Again' button to detect game over state
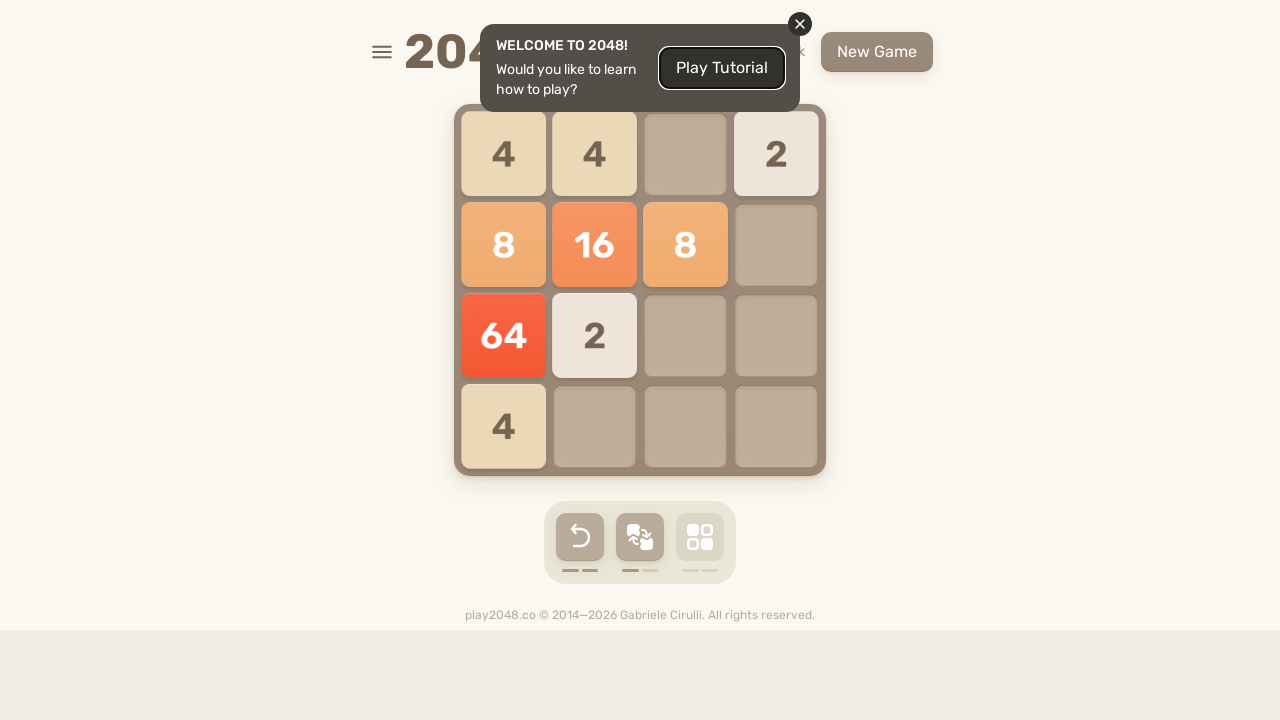

Pressed arrow key 'ArrowLeft' to move in 2048 game
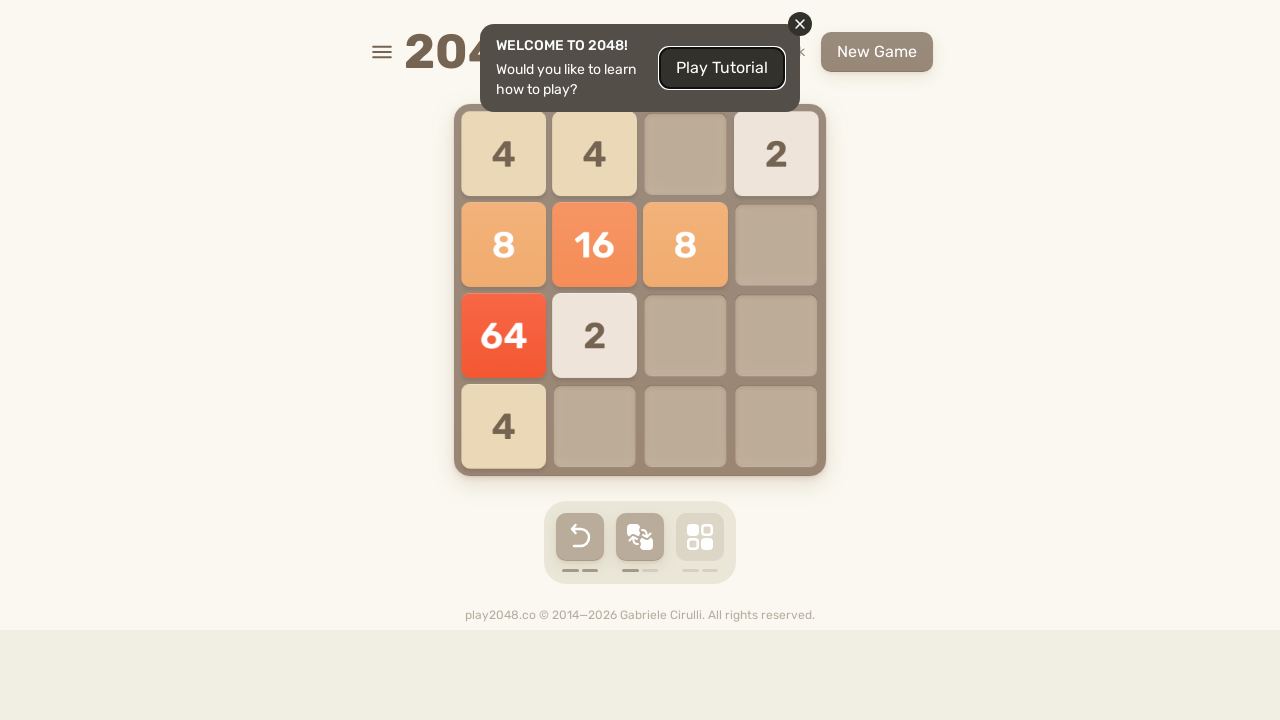

Checked for 'Play Again' button to detect game over state
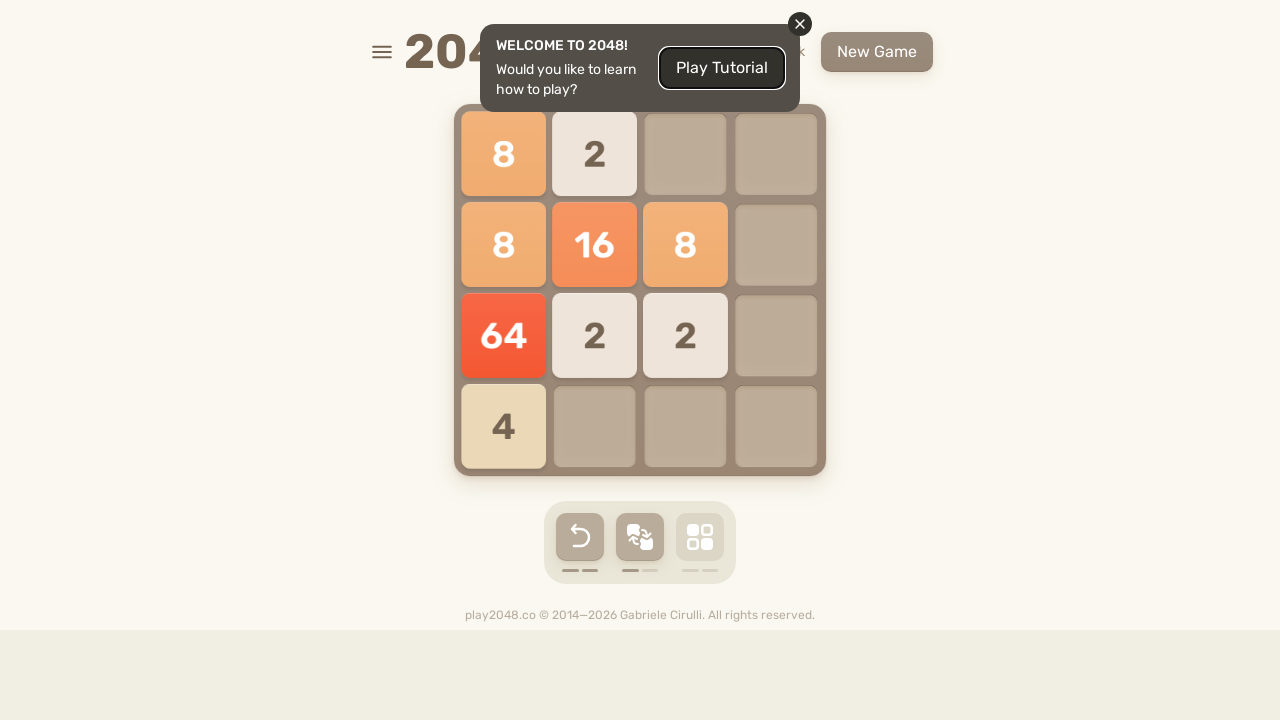

Pressed arrow key 'ArrowRight' to move in 2048 game
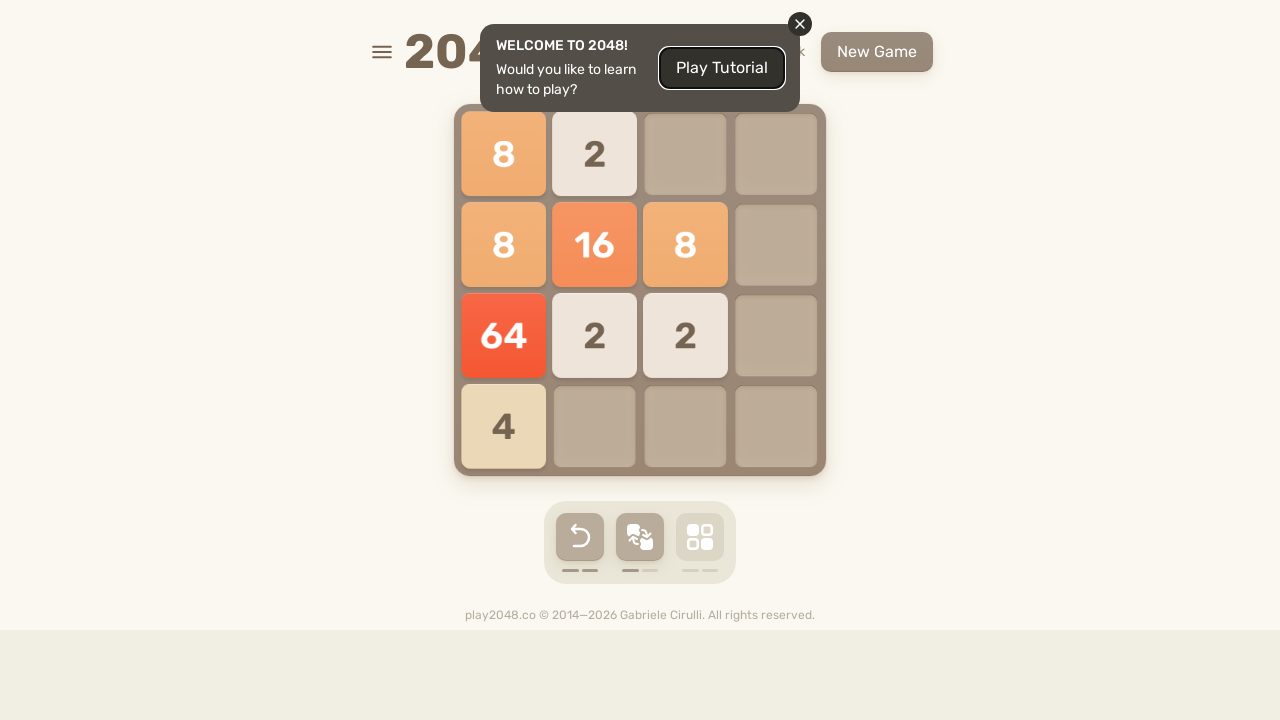

Checked for 'Play Again' button to detect game over state
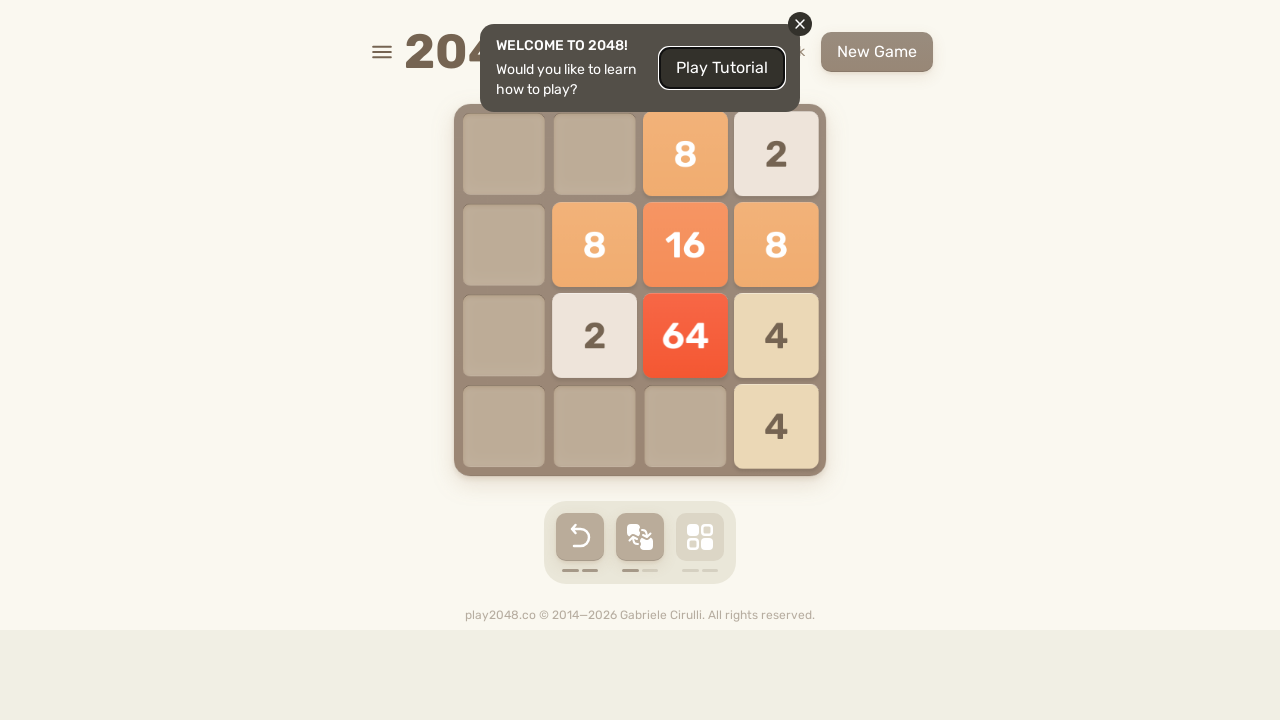

Pressed arrow key 'ArrowUp' to move in 2048 game
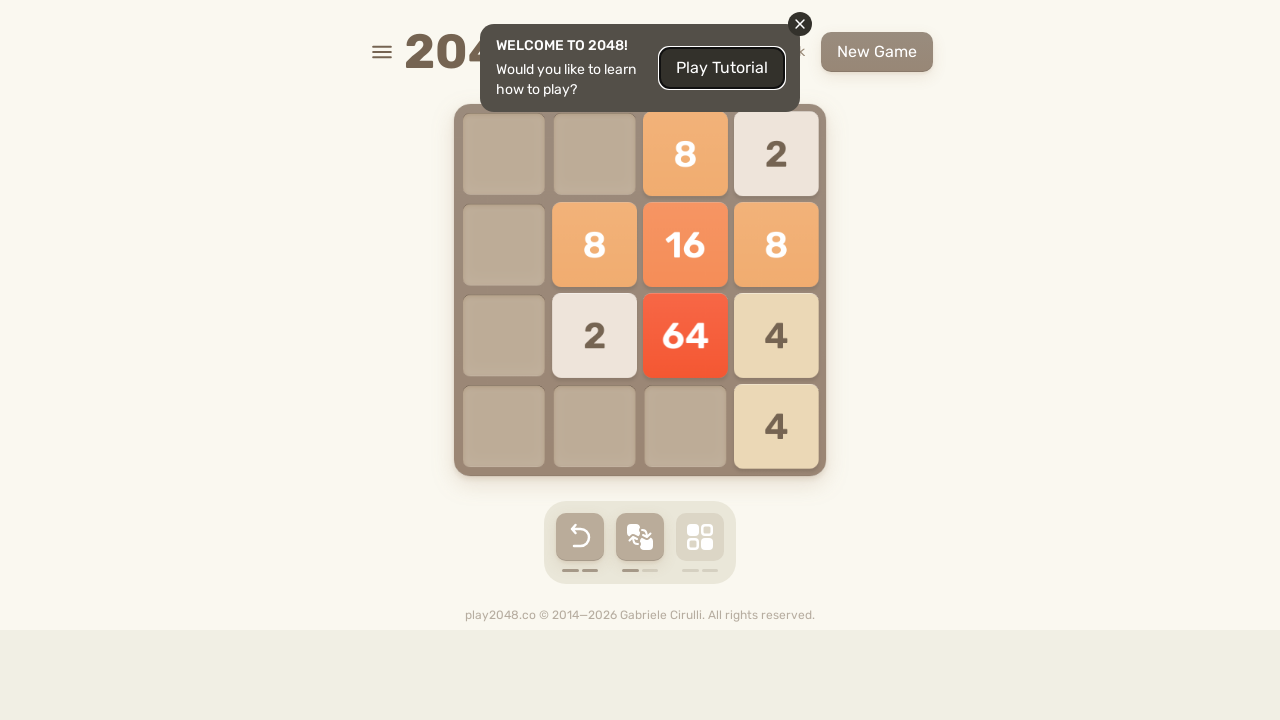

Checked for 'Play Again' button to detect game over state
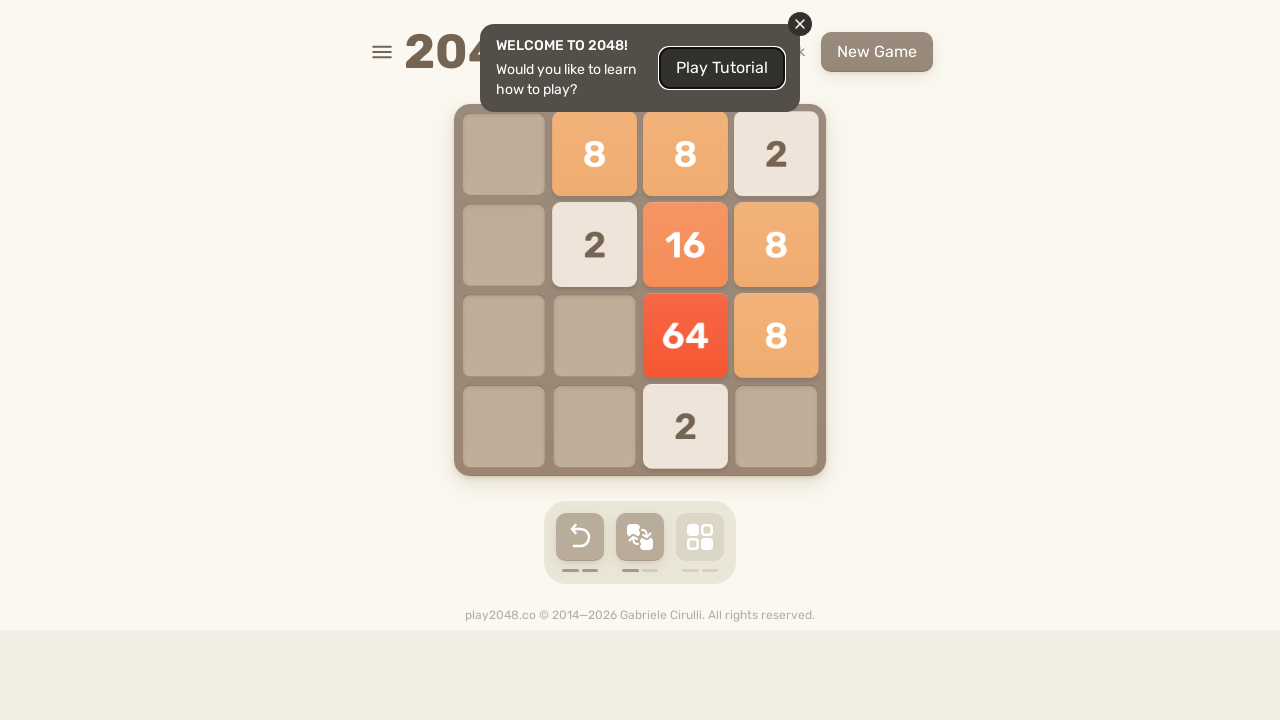

Pressed arrow key 'ArrowLeft' to move in 2048 game
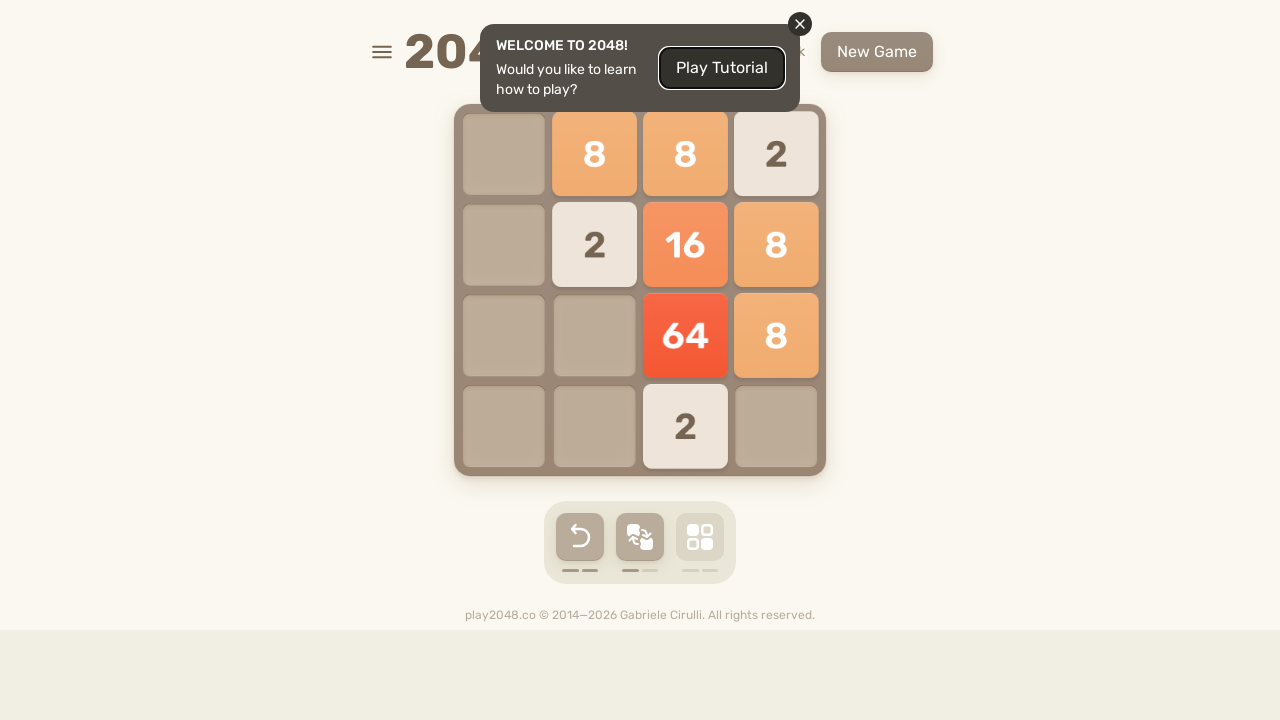

Checked for 'Play Again' button to detect game over state
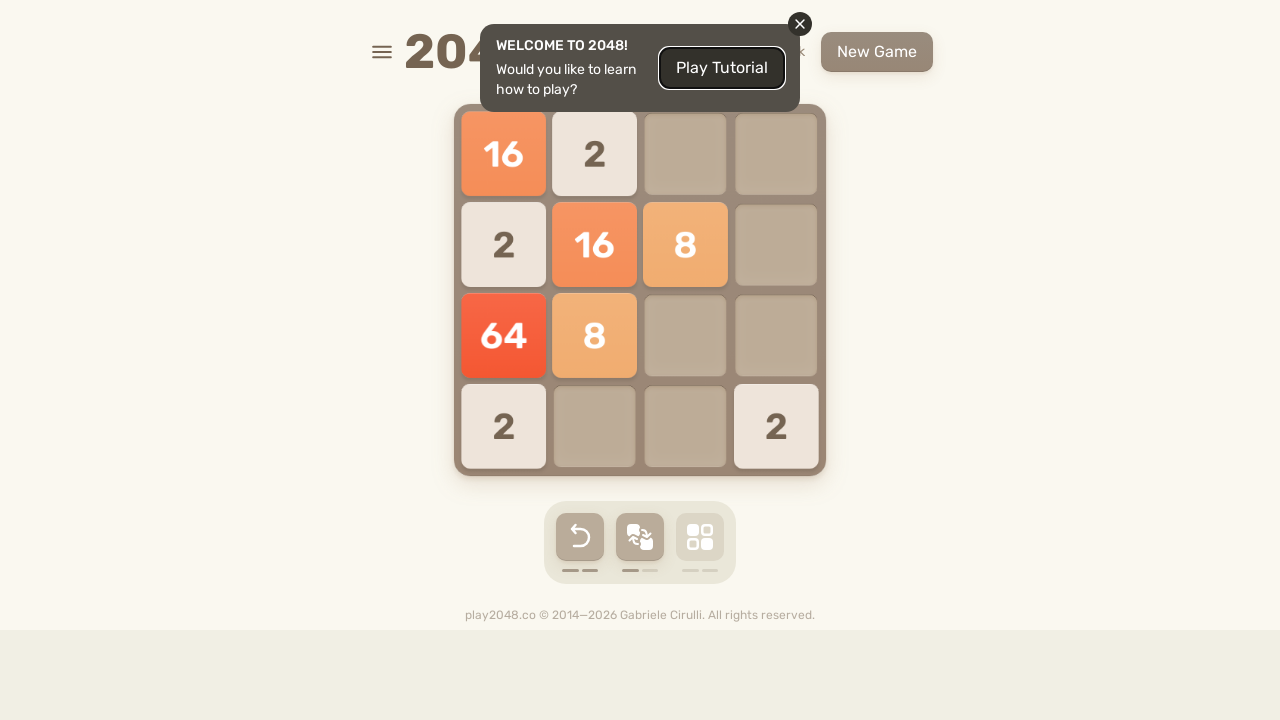

Pressed arrow key 'ArrowRight' to move in 2048 game
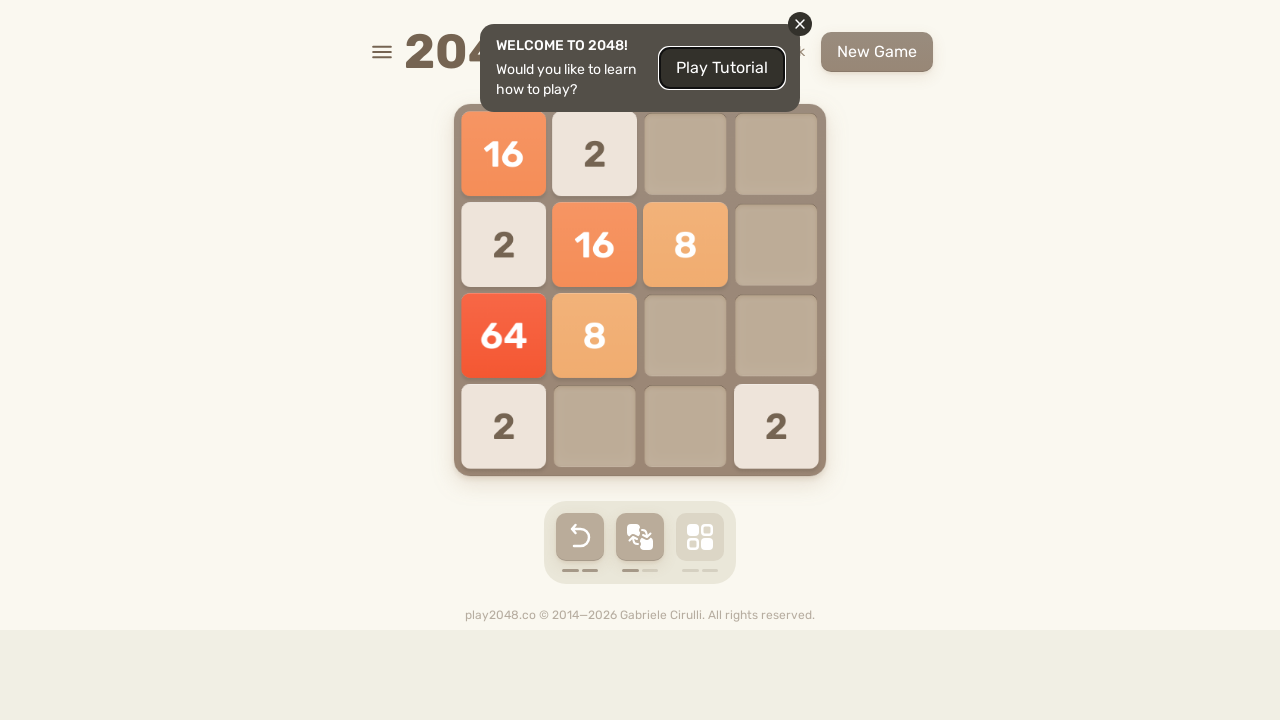

Checked for 'Play Again' button to detect game over state
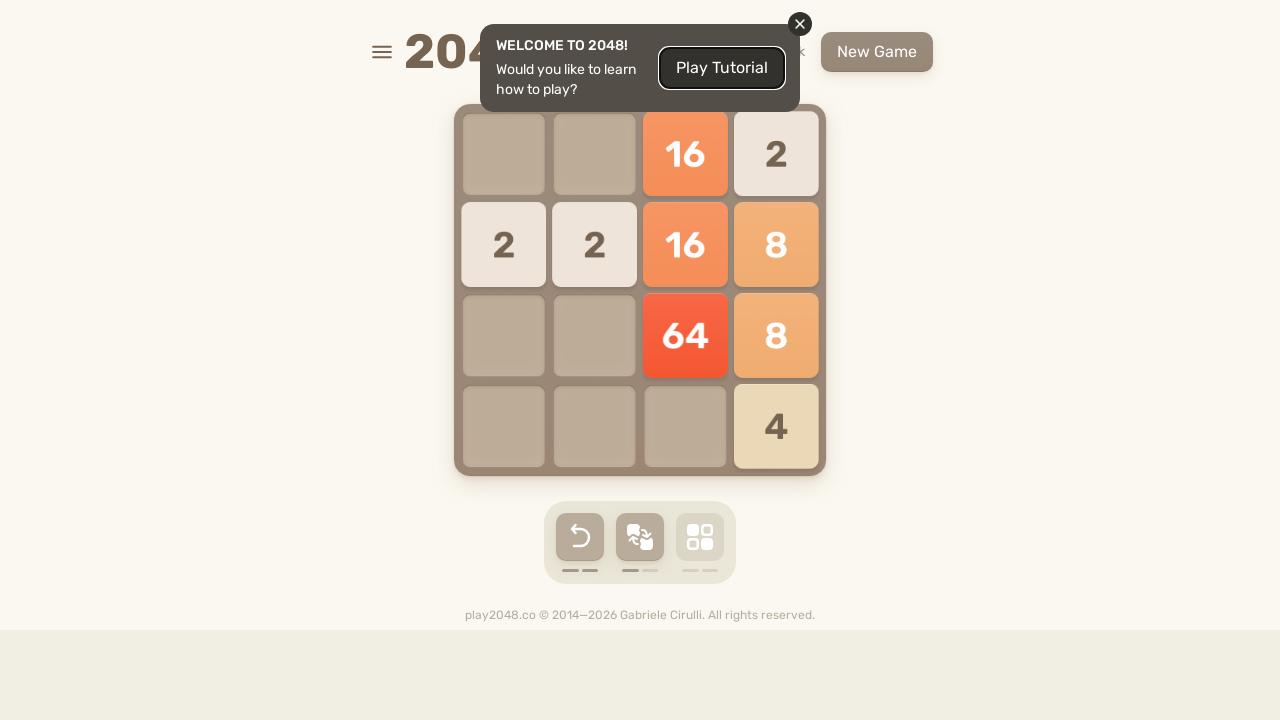

Pressed arrow key 'ArrowLeft' to move in 2048 game
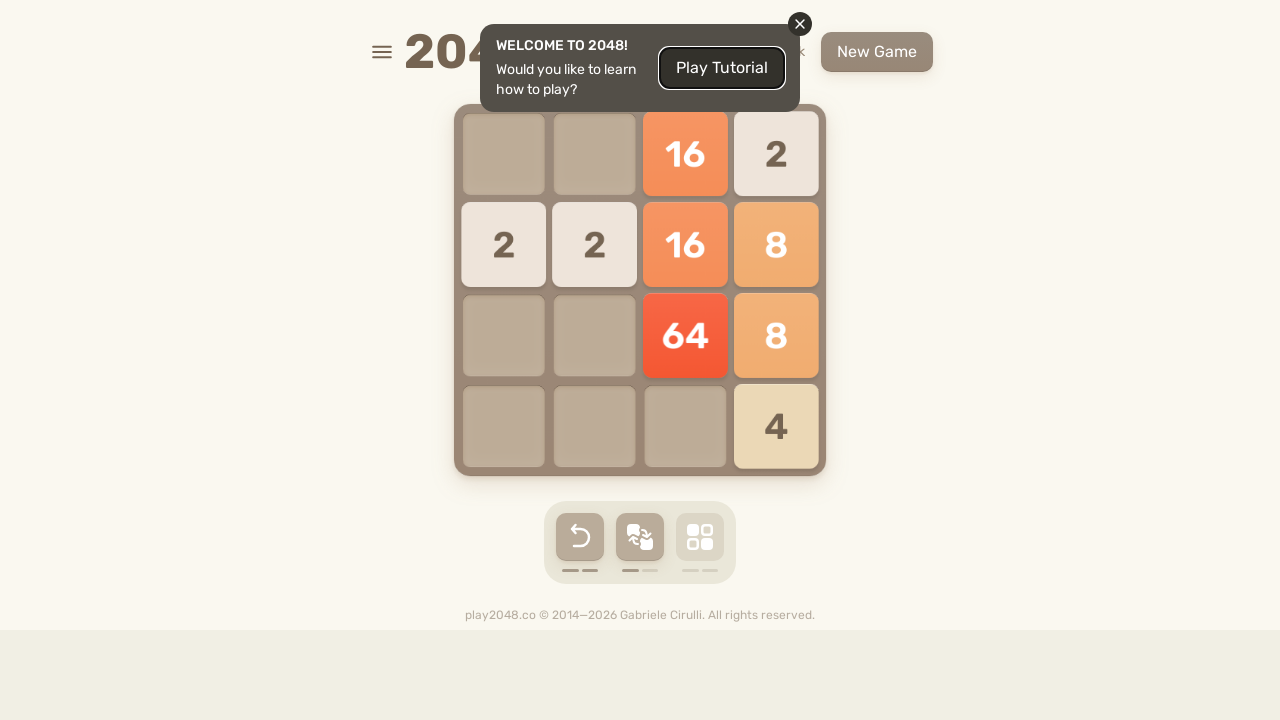

Checked for 'Play Again' button to detect game over state
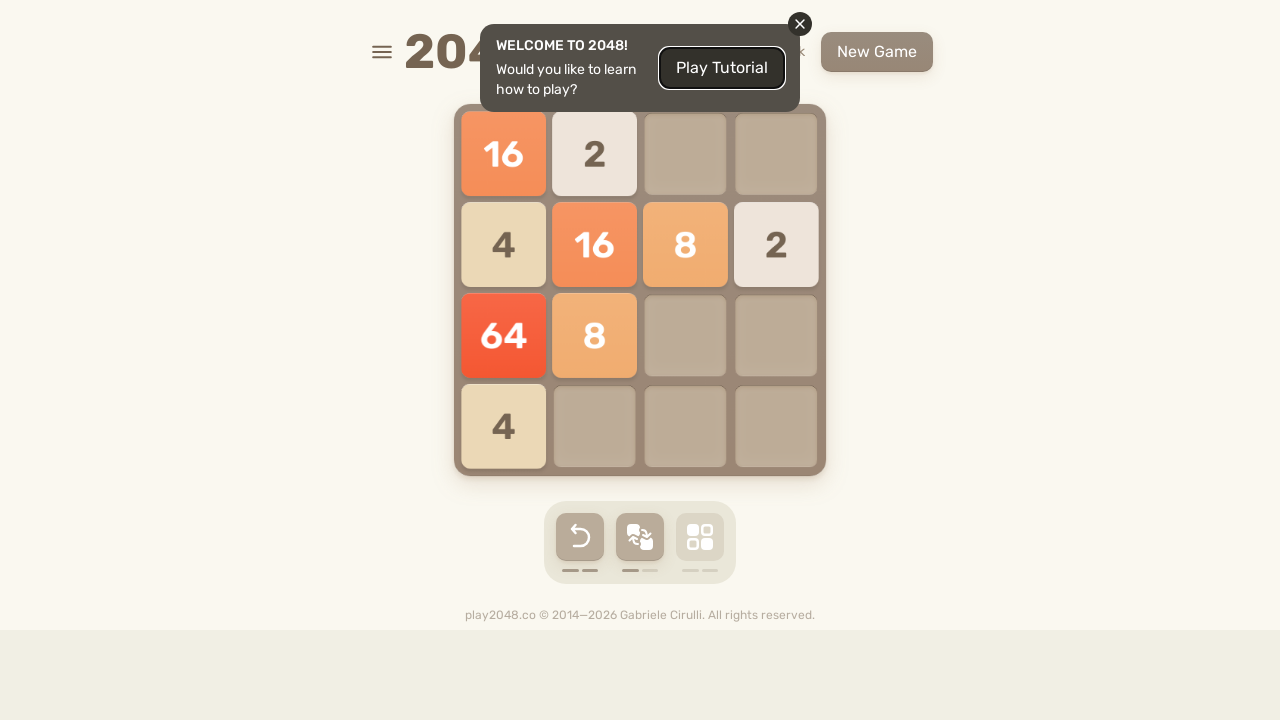

Pressed arrow key 'ArrowDown' to move in 2048 game
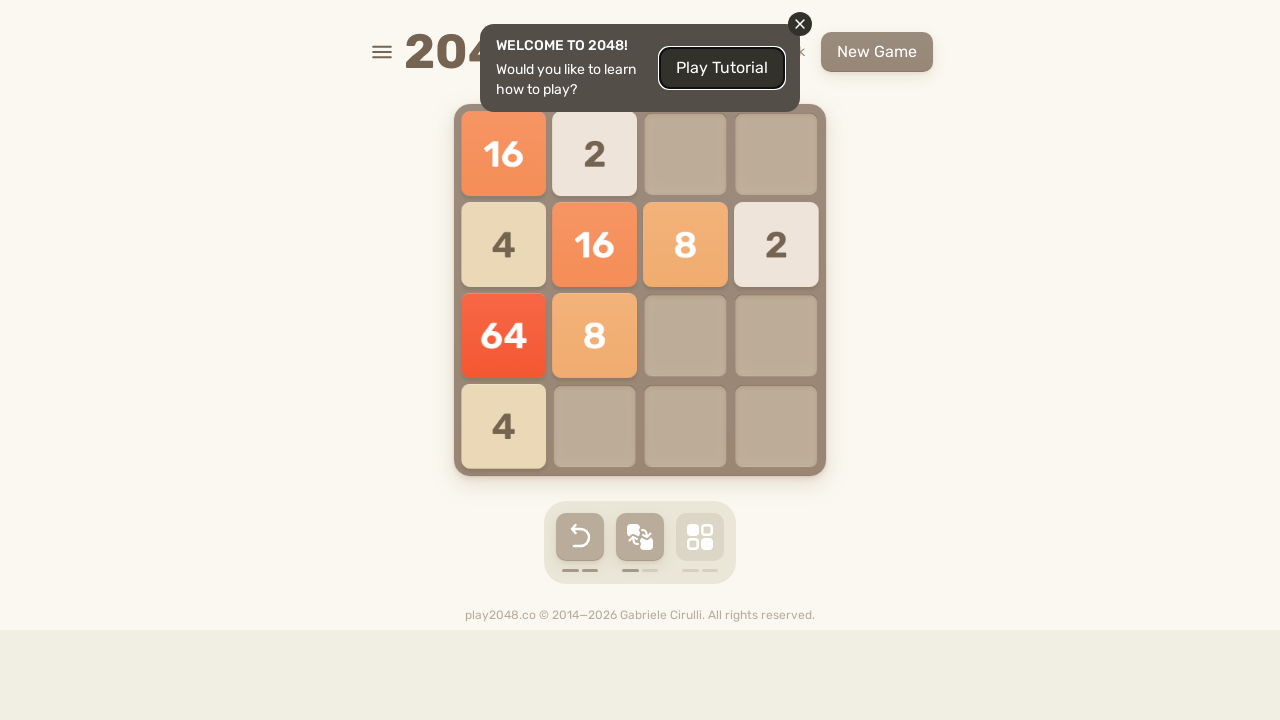

Checked for 'Play Again' button to detect game over state
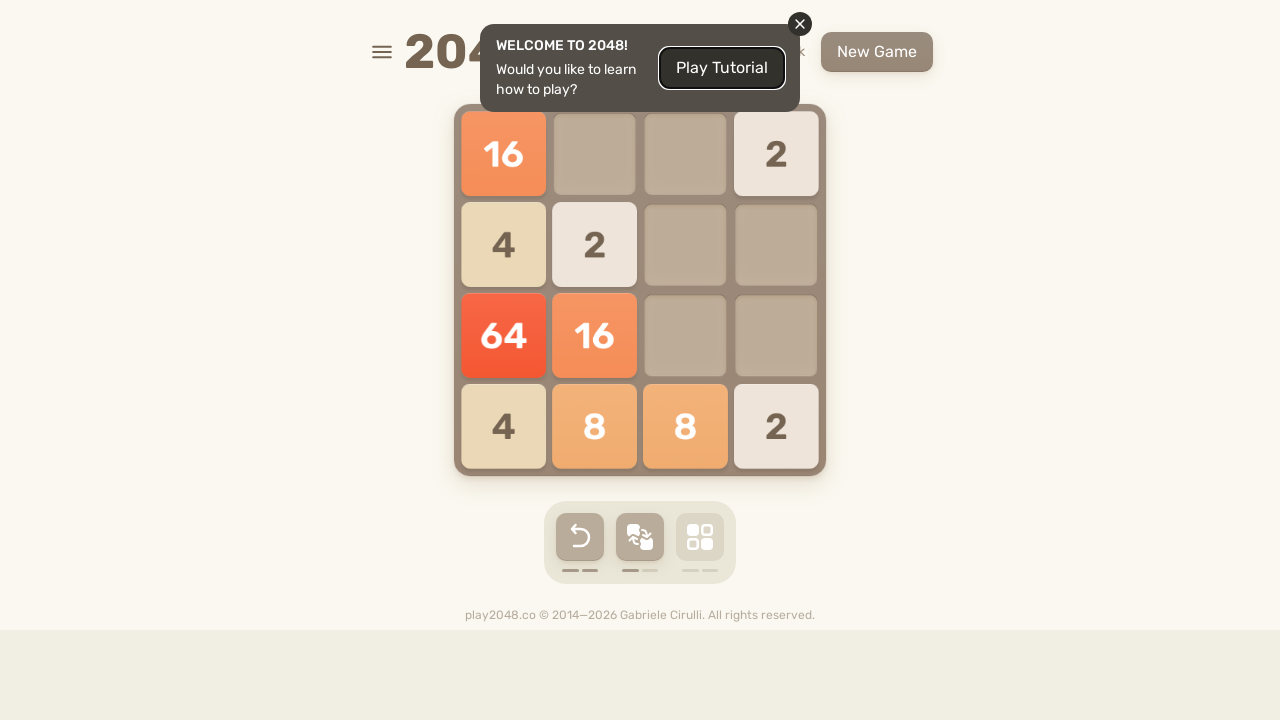

Pressed arrow key 'ArrowRight' to move in 2048 game
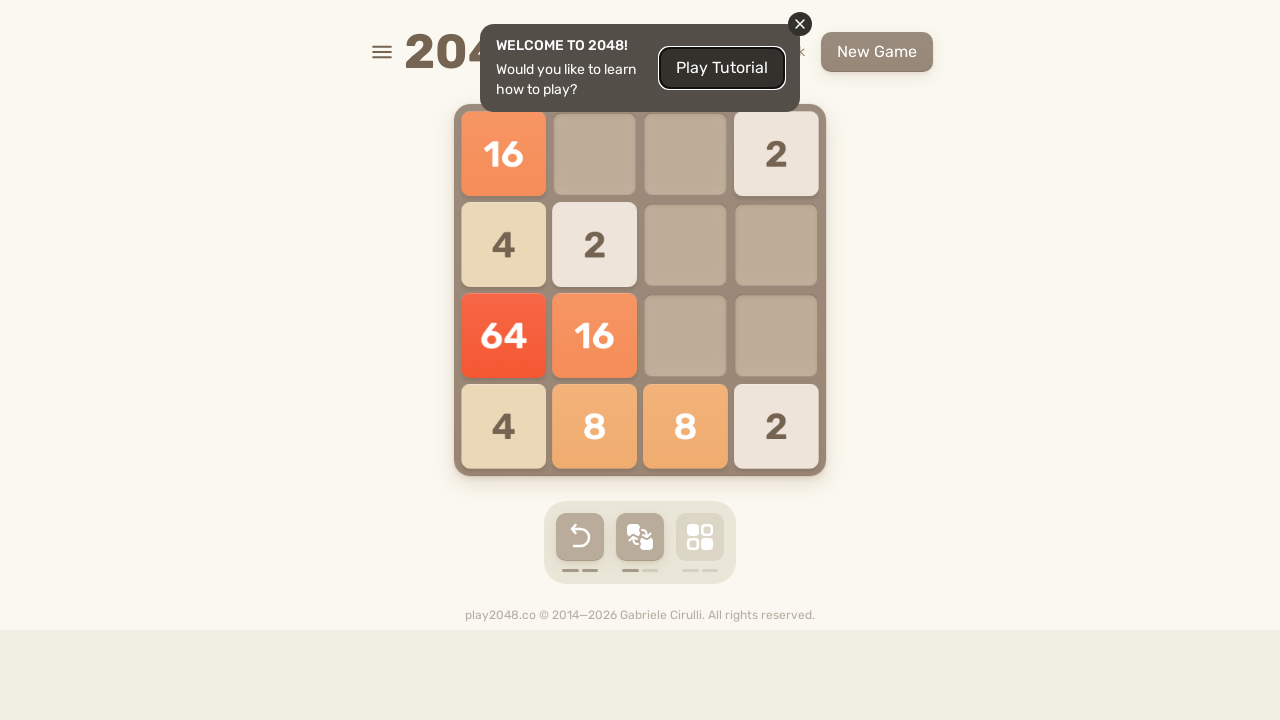

Checked for 'Play Again' button to detect game over state
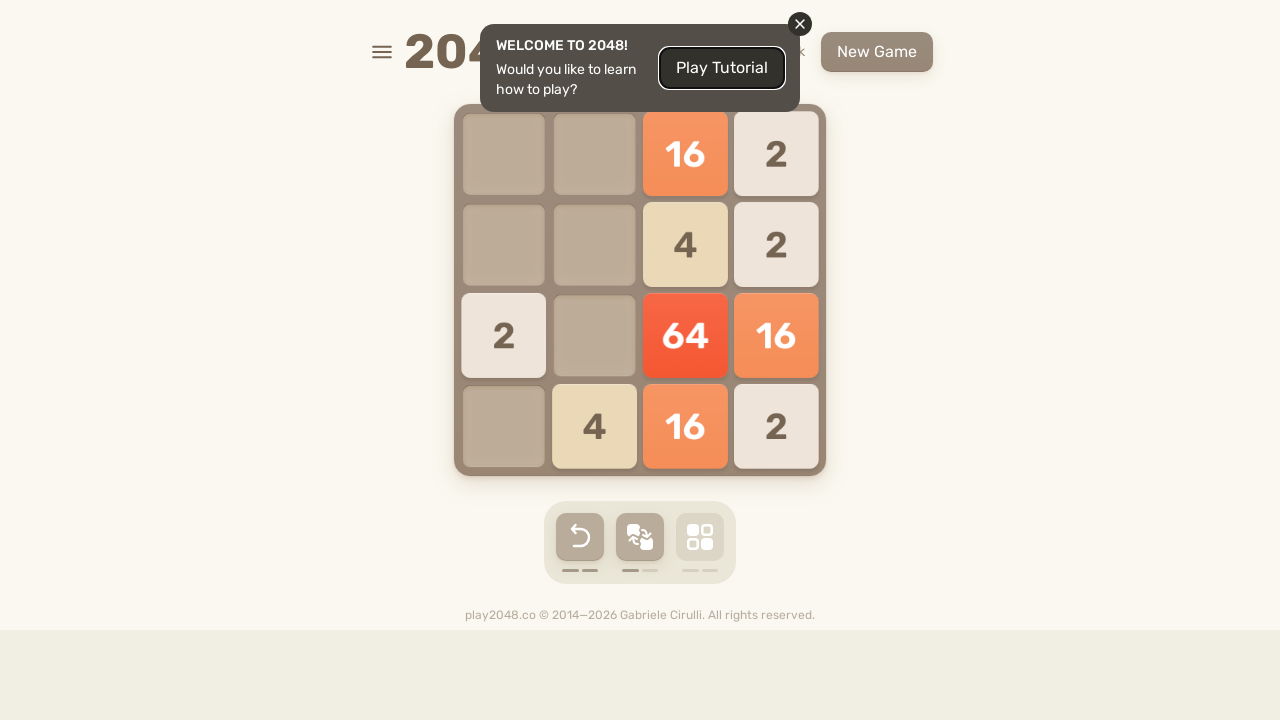

Pressed arrow key 'ArrowLeft' to move in 2048 game
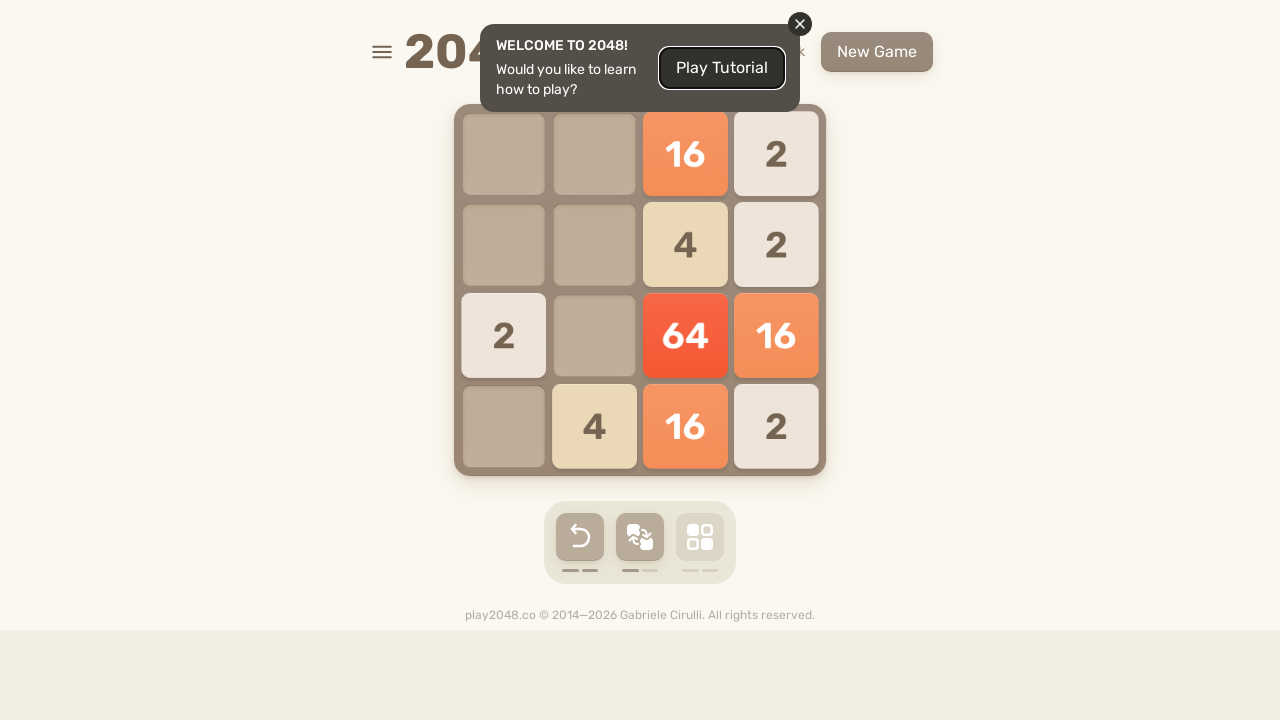

Checked for 'Play Again' button to detect game over state
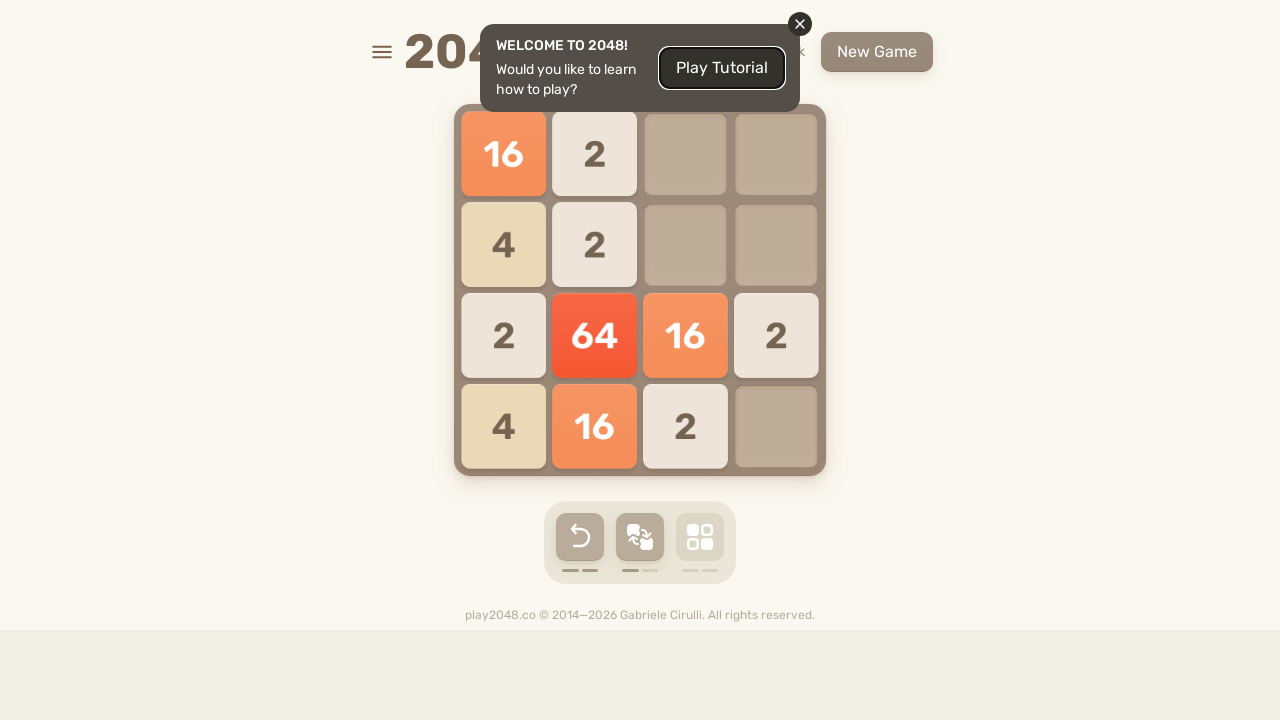

Pressed arrow key 'ArrowLeft' to move in 2048 game
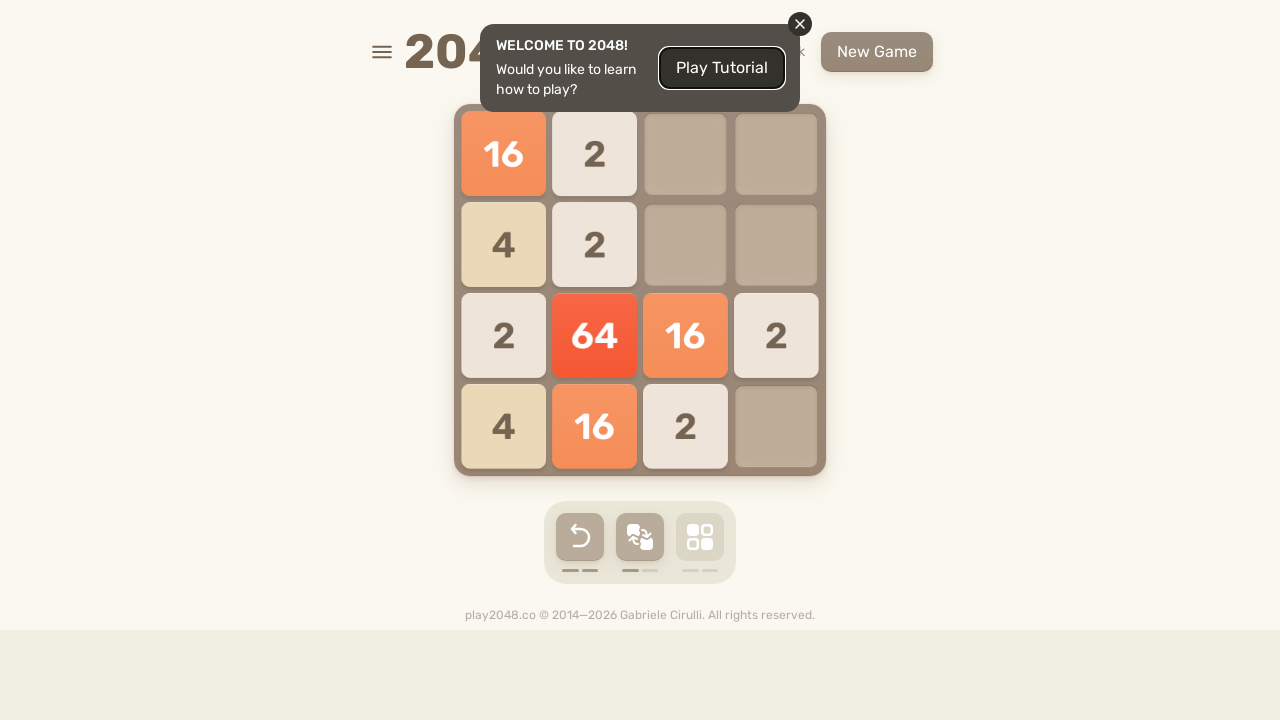

Checked for 'Play Again' button to detect game over state
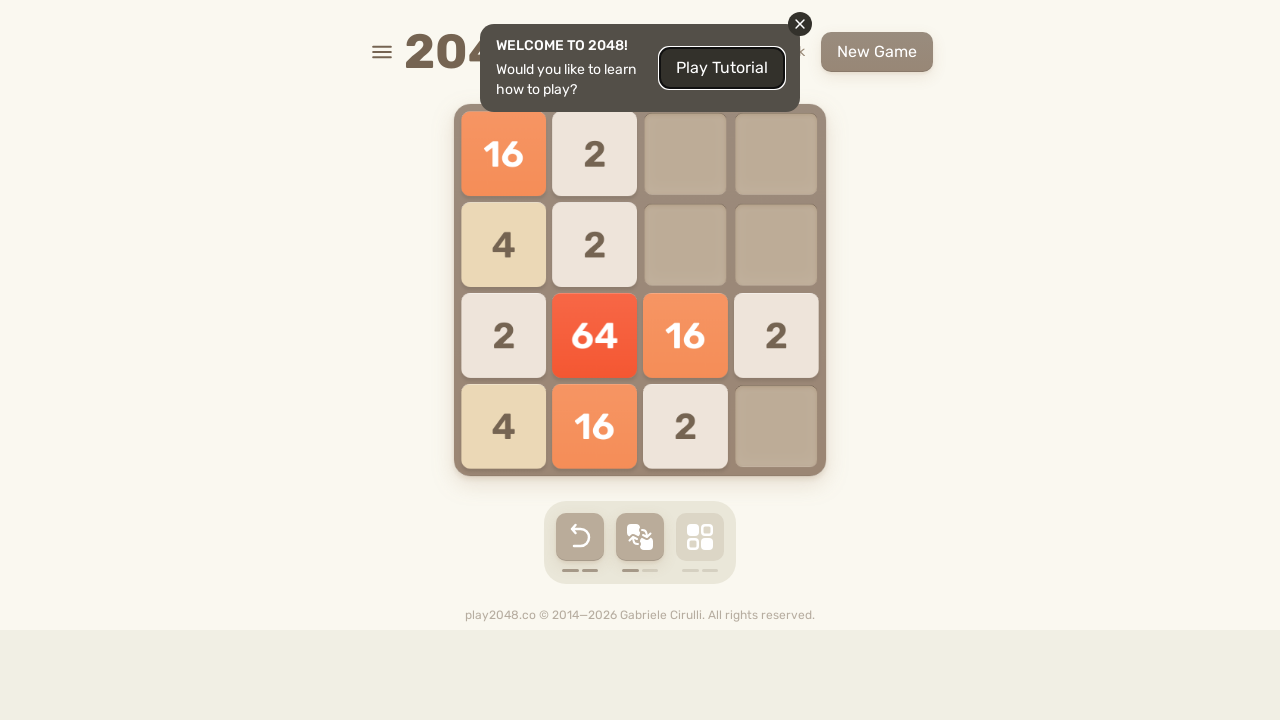

Pressed arrow key 'ArrowDown' to move in 2048 game
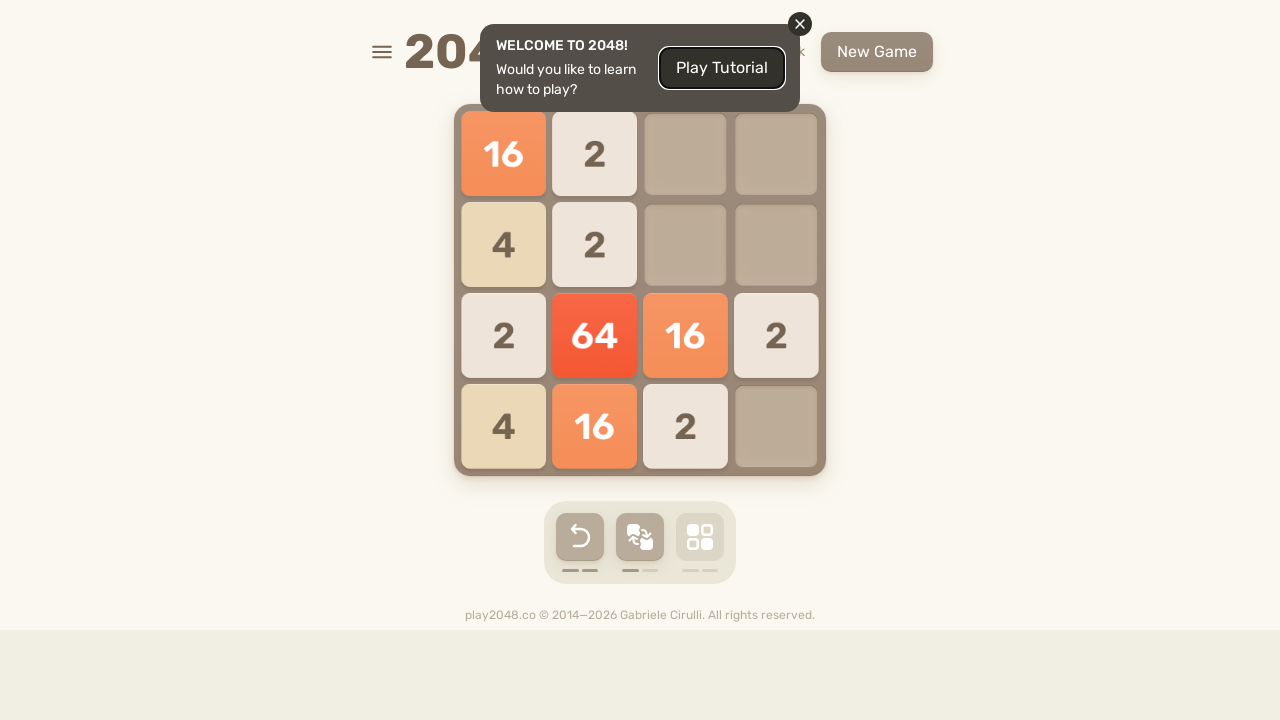

Checked for 'Play Again' button to detect game over state
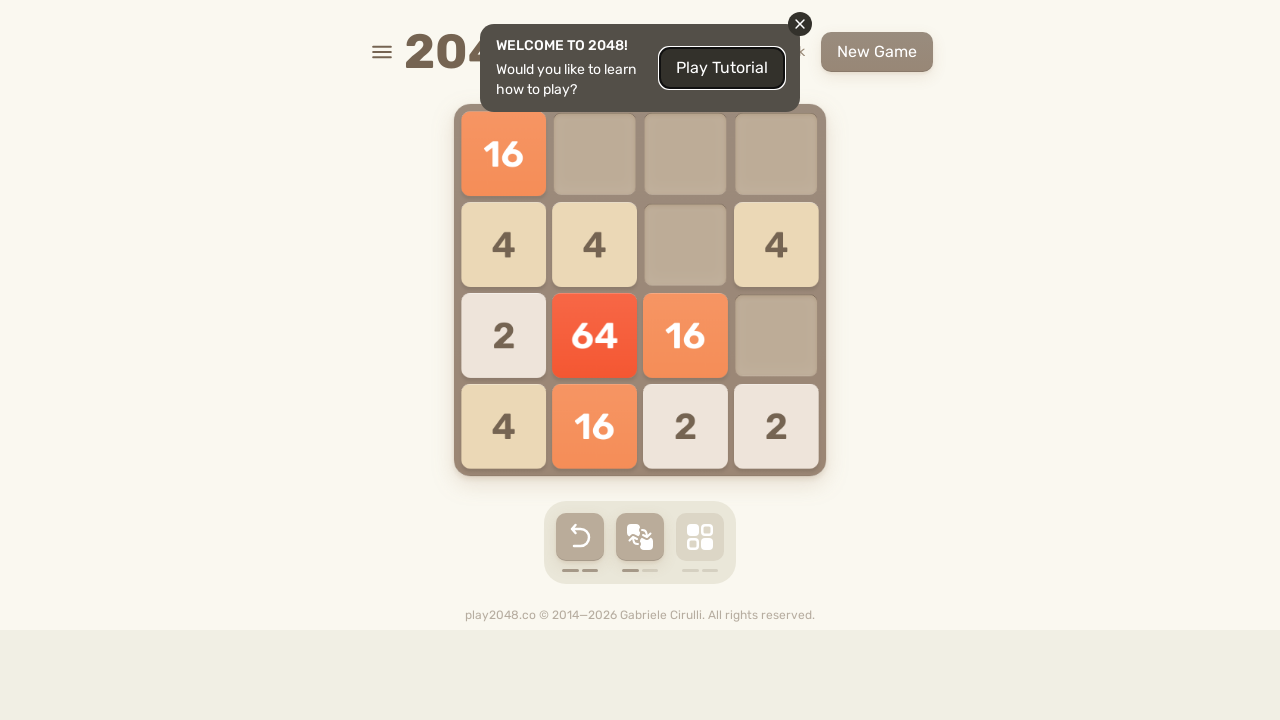

Pressed arrow key 'ArrowDown' to move in 2048 game
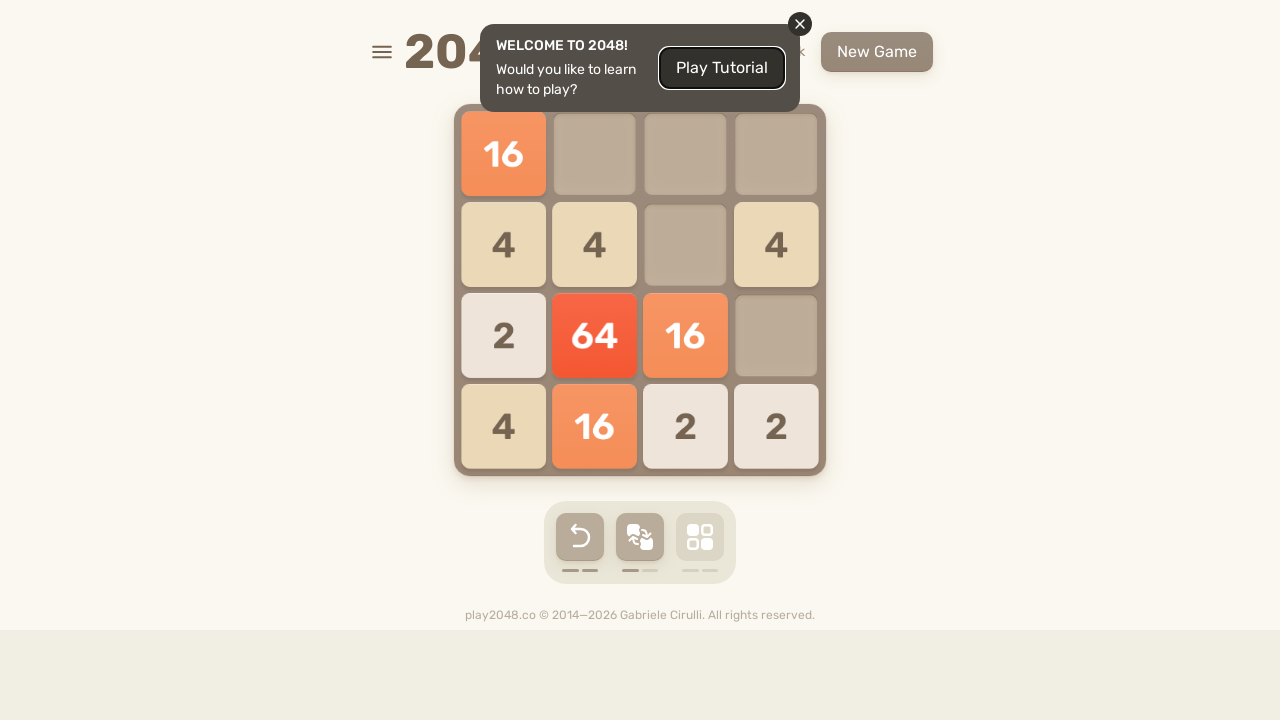

Checked for 'Play Again' button to detect game over state
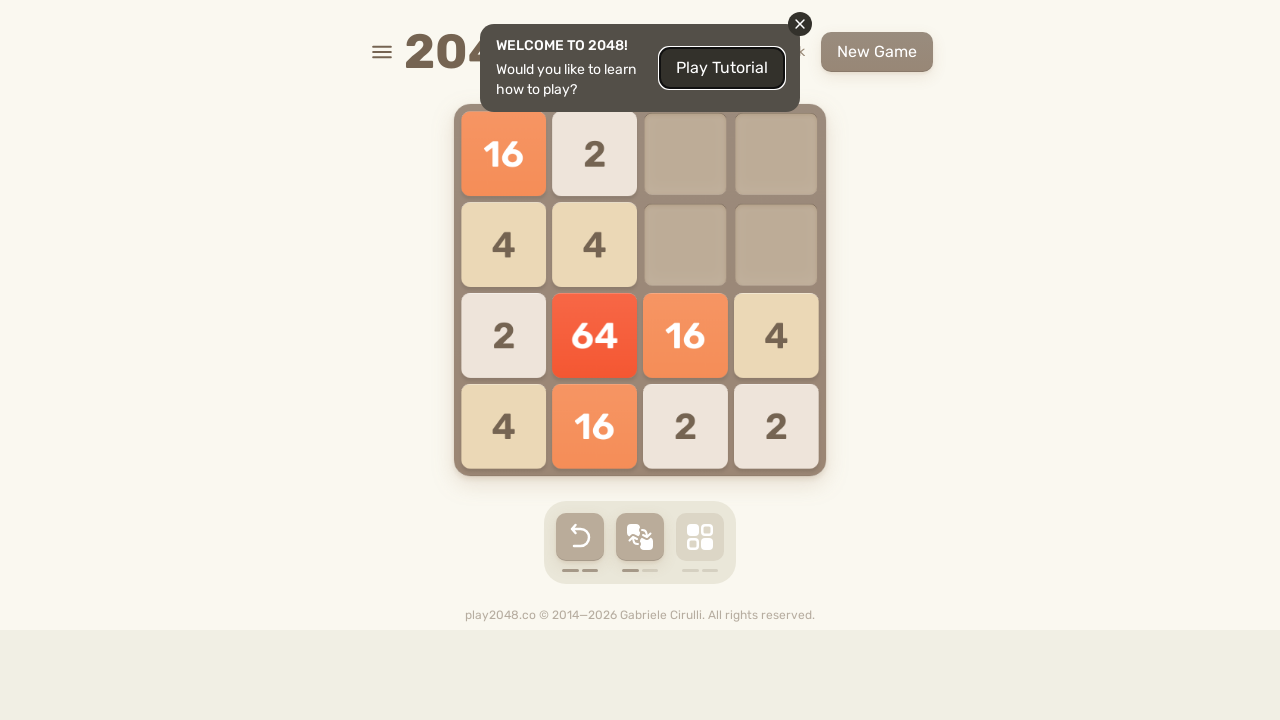

Pressed arrow key 'ArrowRight' to move in 2048 game
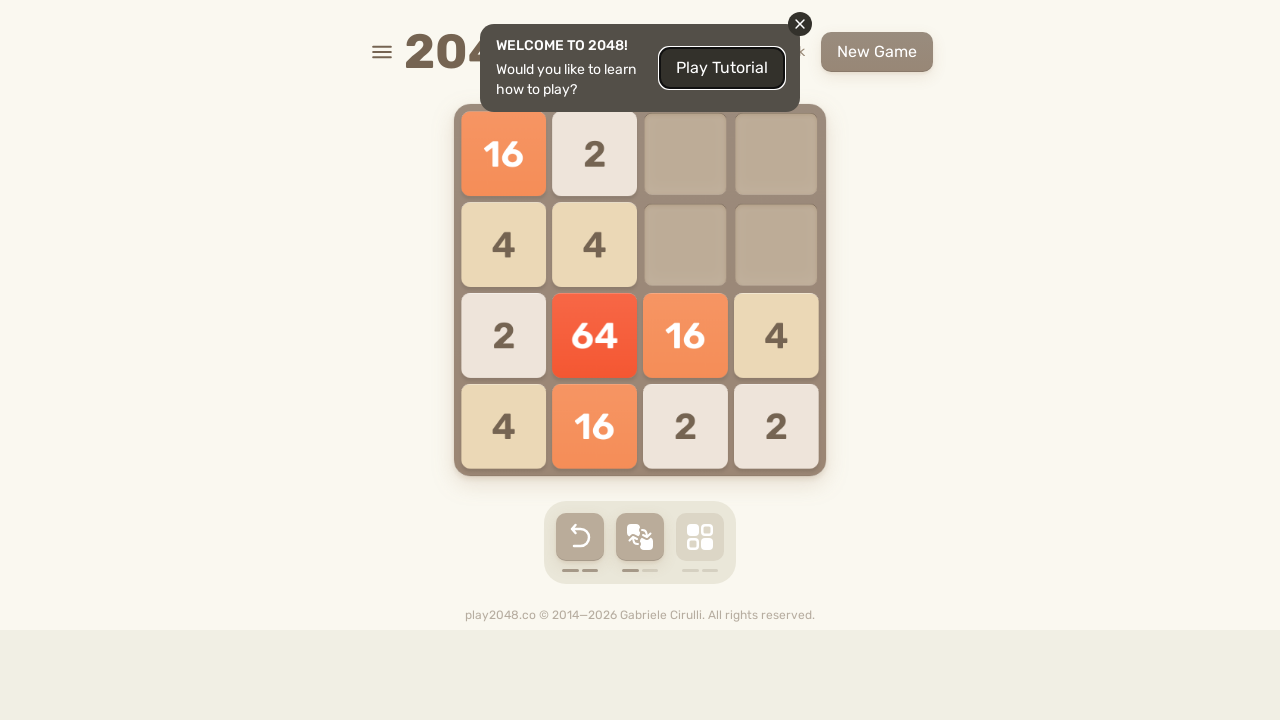

Checked for 'Play Again' button to detect game over state
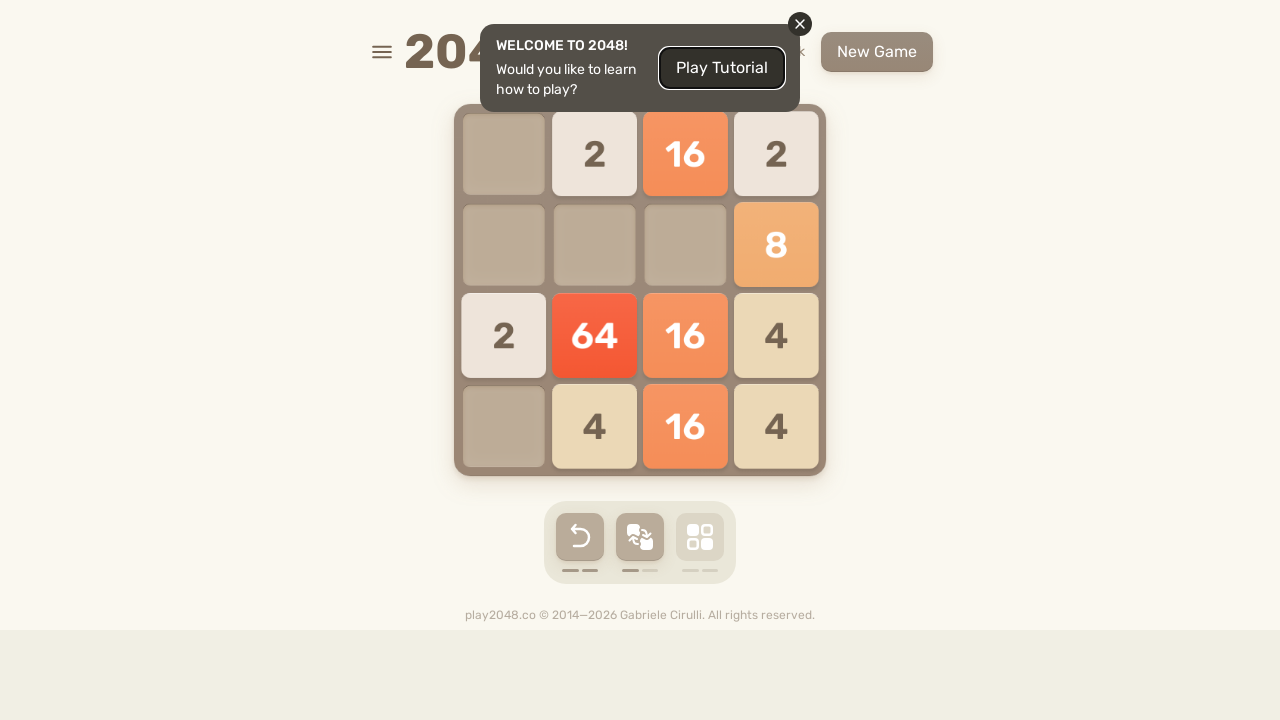

Pressed arrow key 'ArrowRight' to move in 2048 game
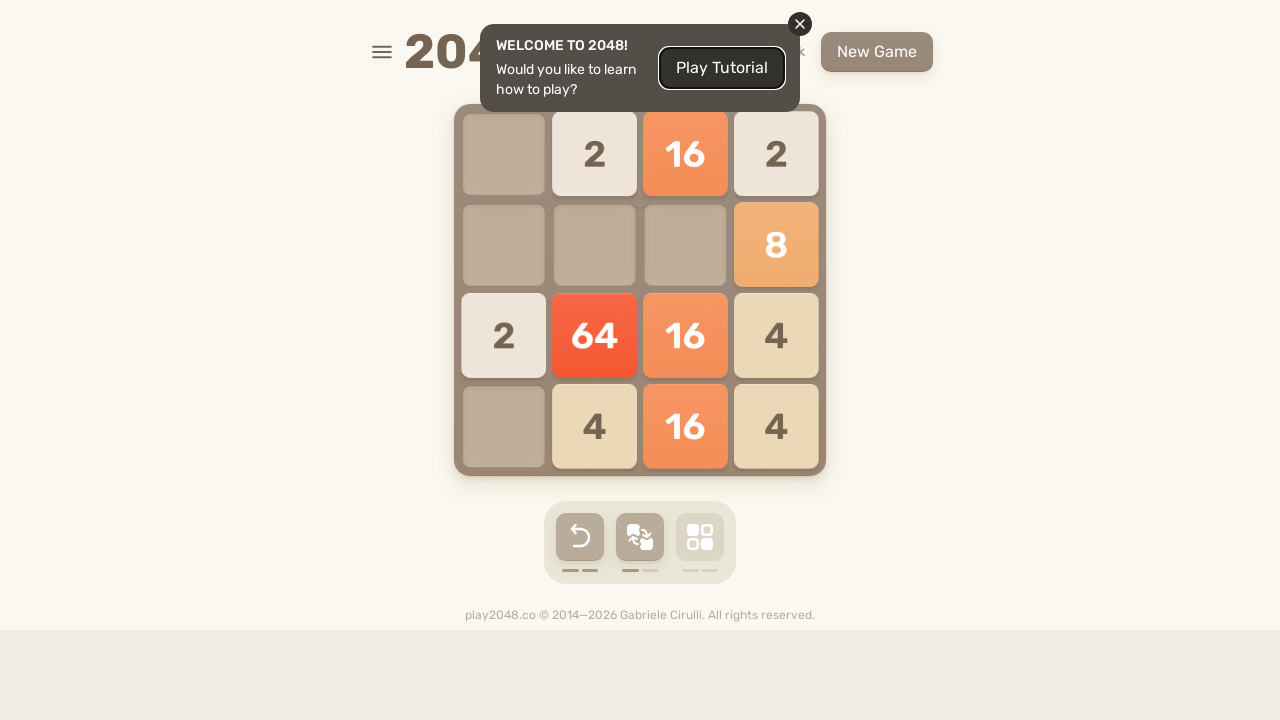

Checked for 'Play Again' button to detect game over state
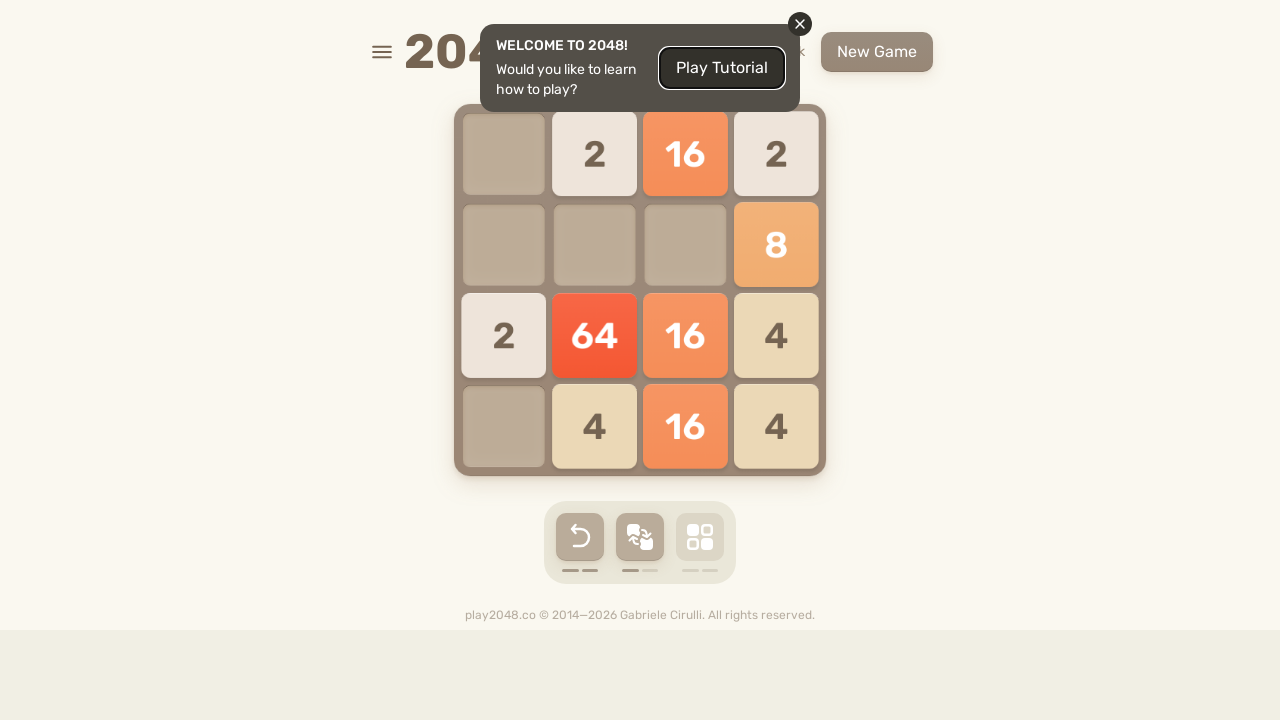

Pressed arrow key 'ArrowLeft' to move in 2048 game
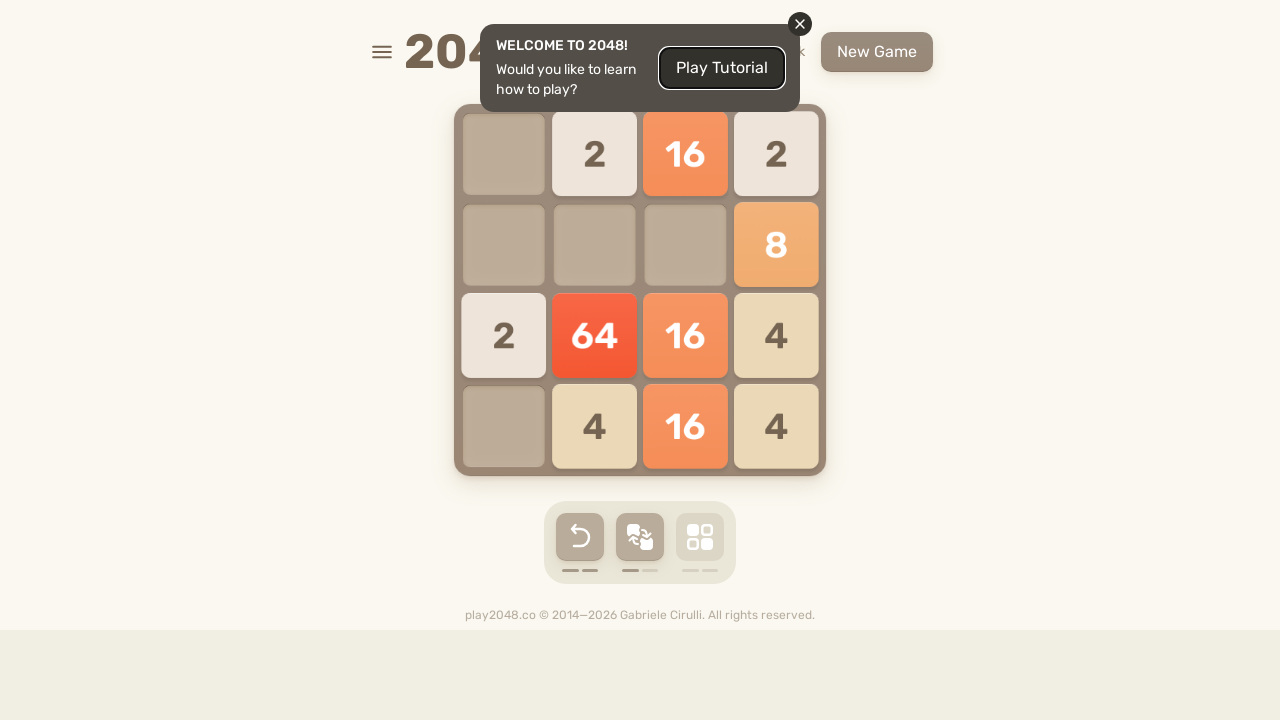

Checked for 'Play Again' button to detect game over state
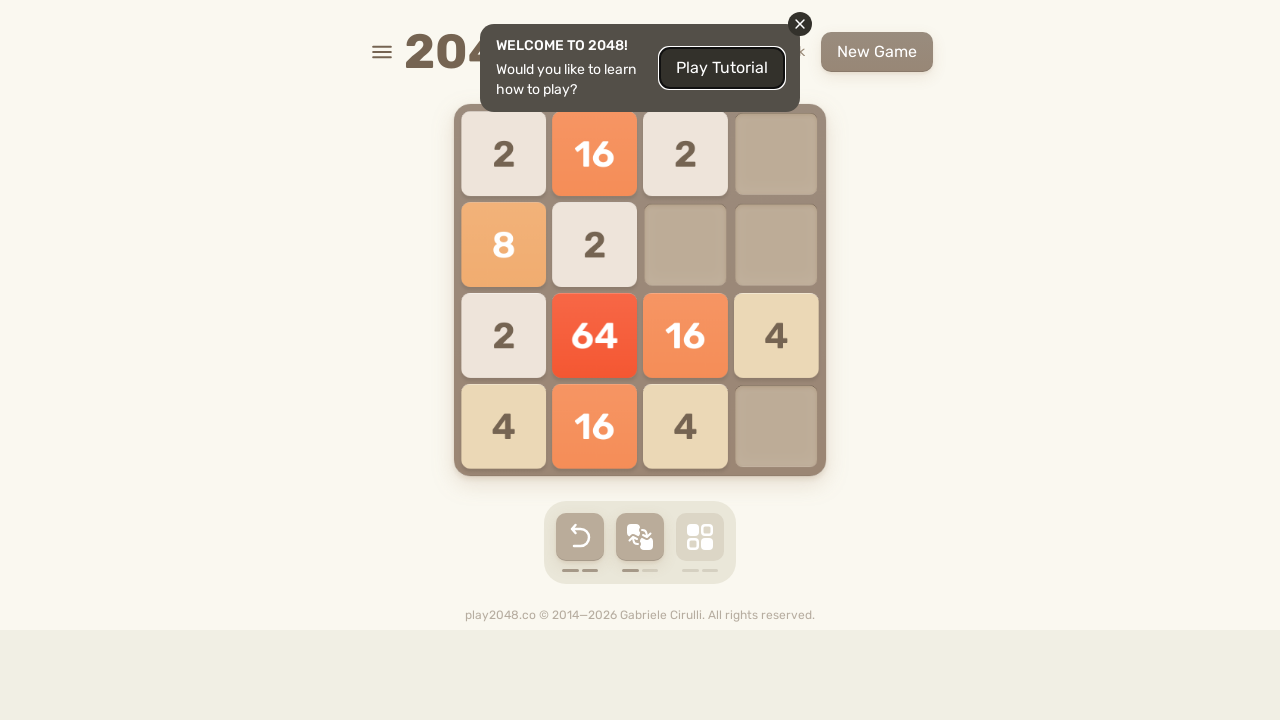

Pressed arrow key 'ArrowDown' to move in 2048 game
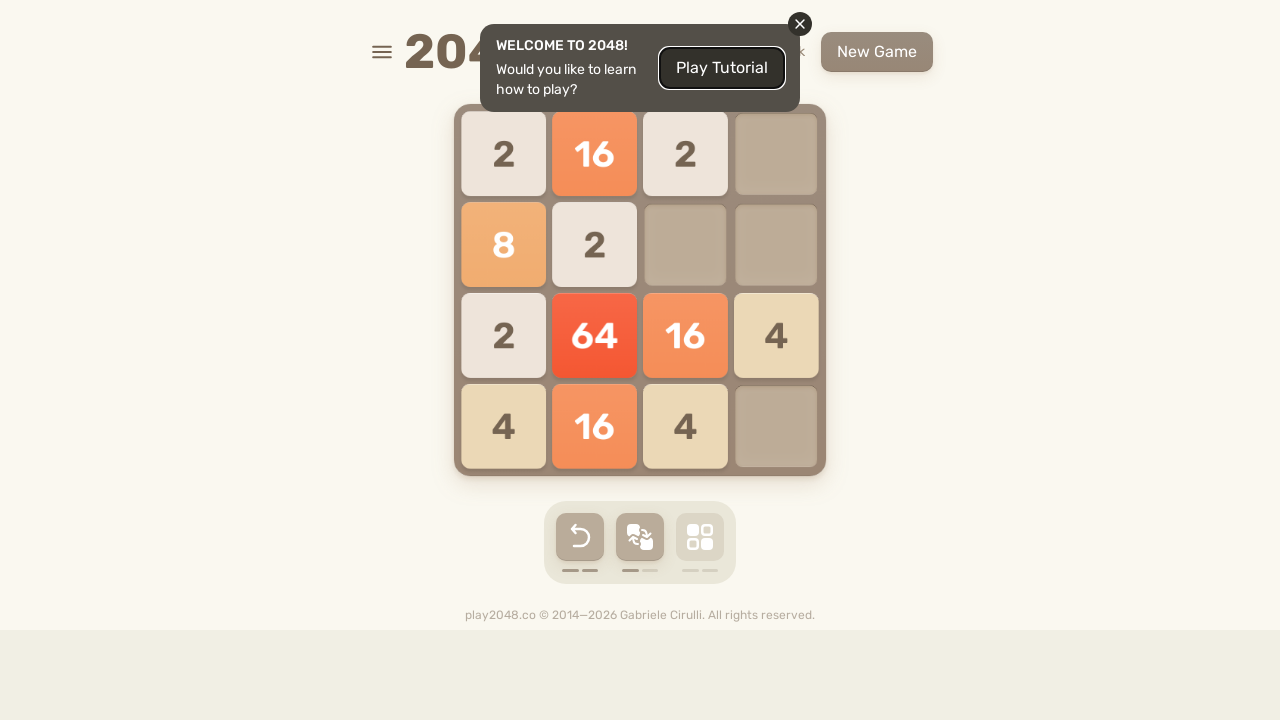

Checked for 'Play Again' button to detect game over state
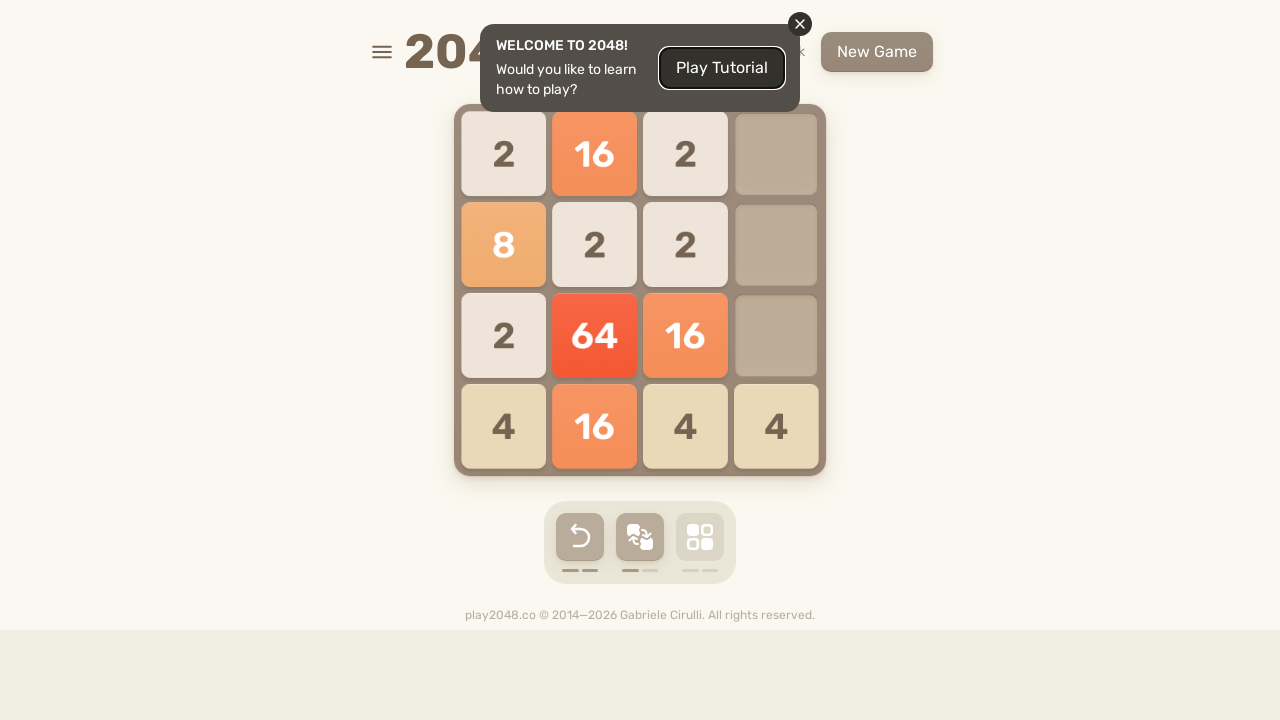

Pressed arrow key 'ArrowUp' to move in 2048 game
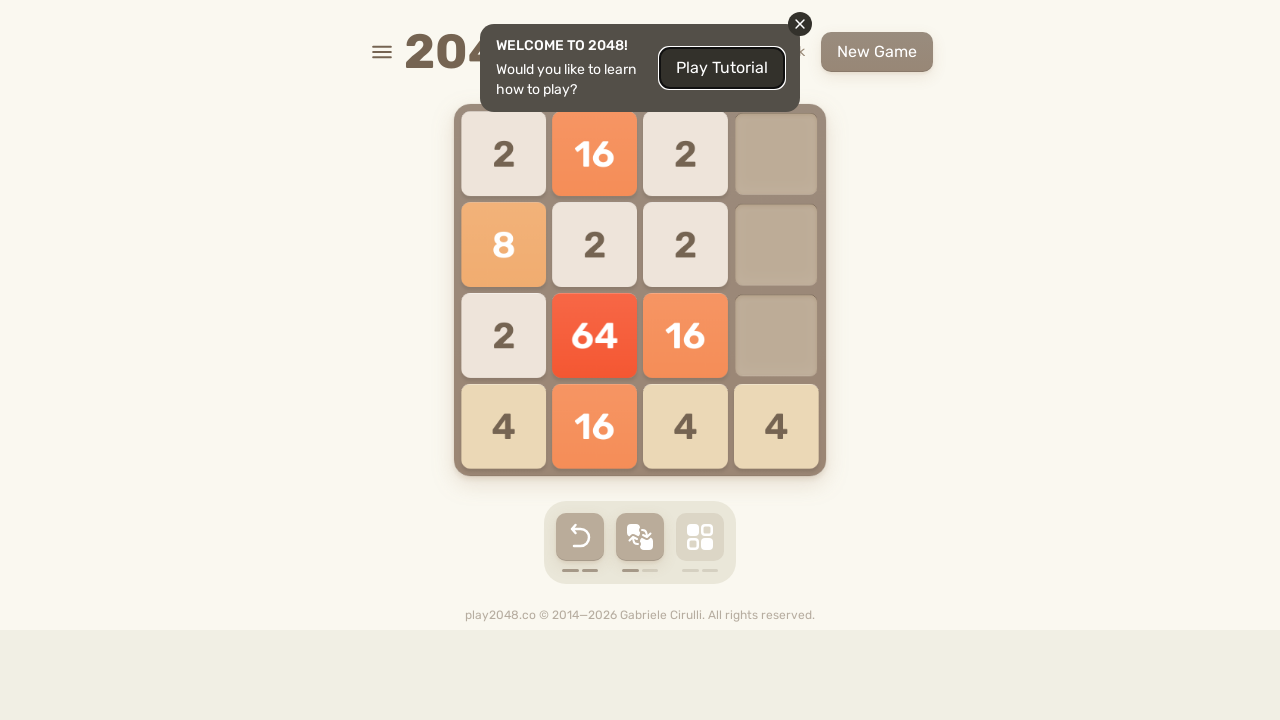

Checked for 'Play Again' button to detect game over state
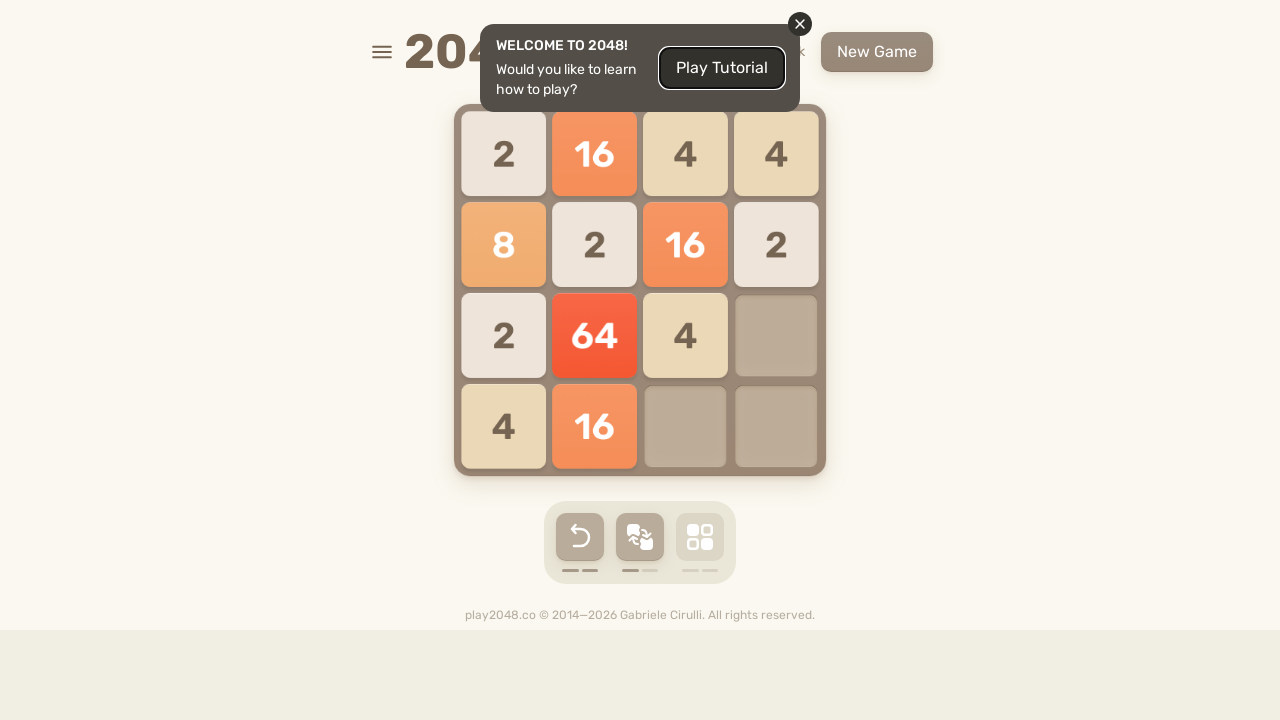

Pressed arrow key 'ArrowRight' to move in 2048 game
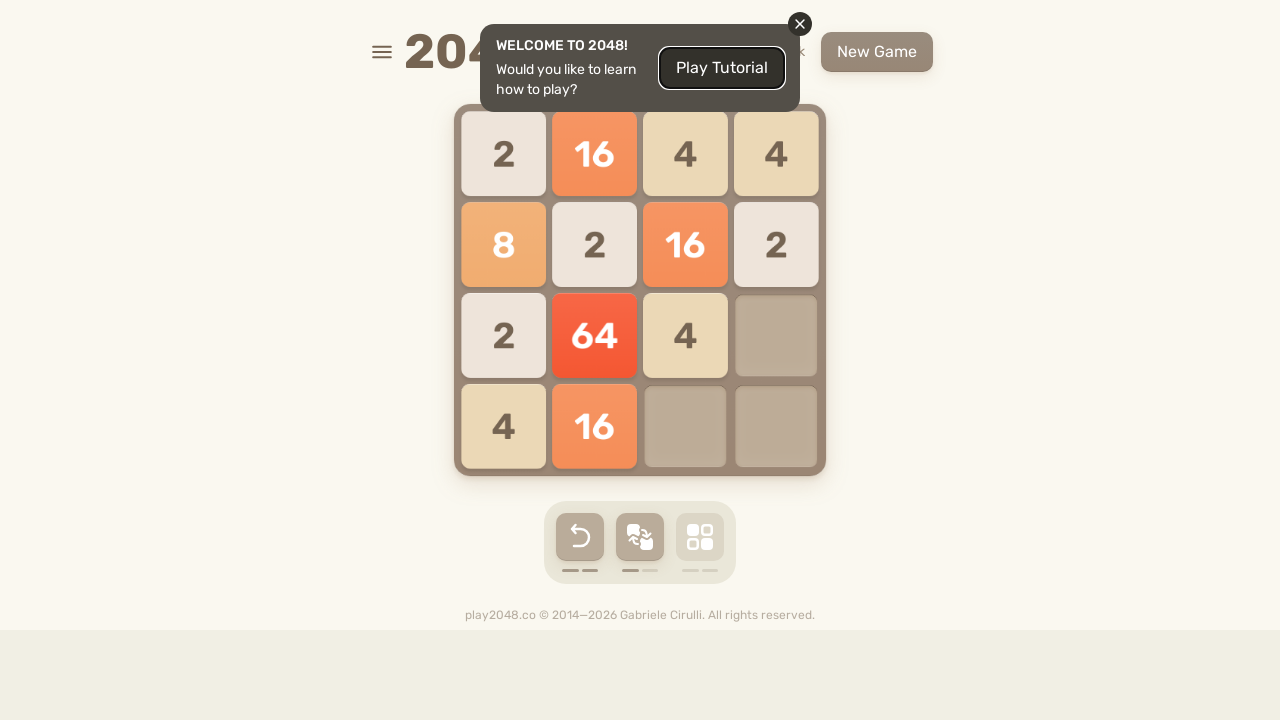

Checked for 'Play Again' button to detect game over state
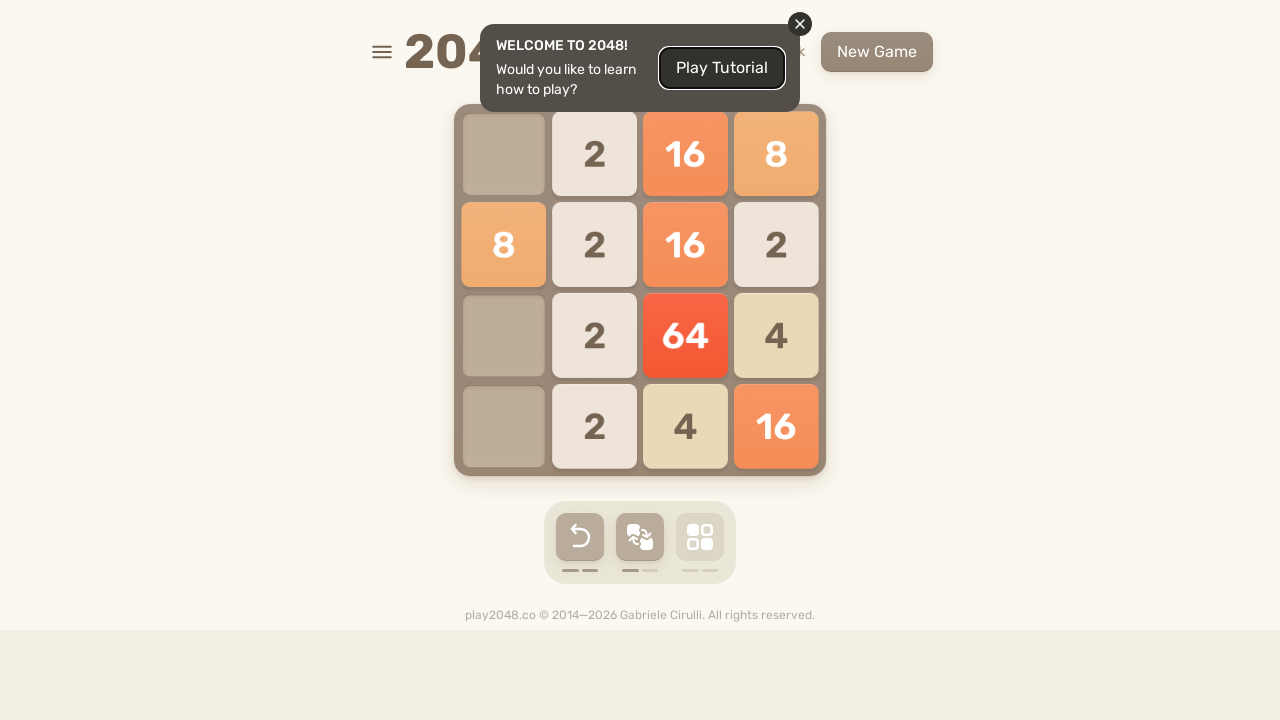

Pressed arrow key 'ArrowUp' to move in 2048 game
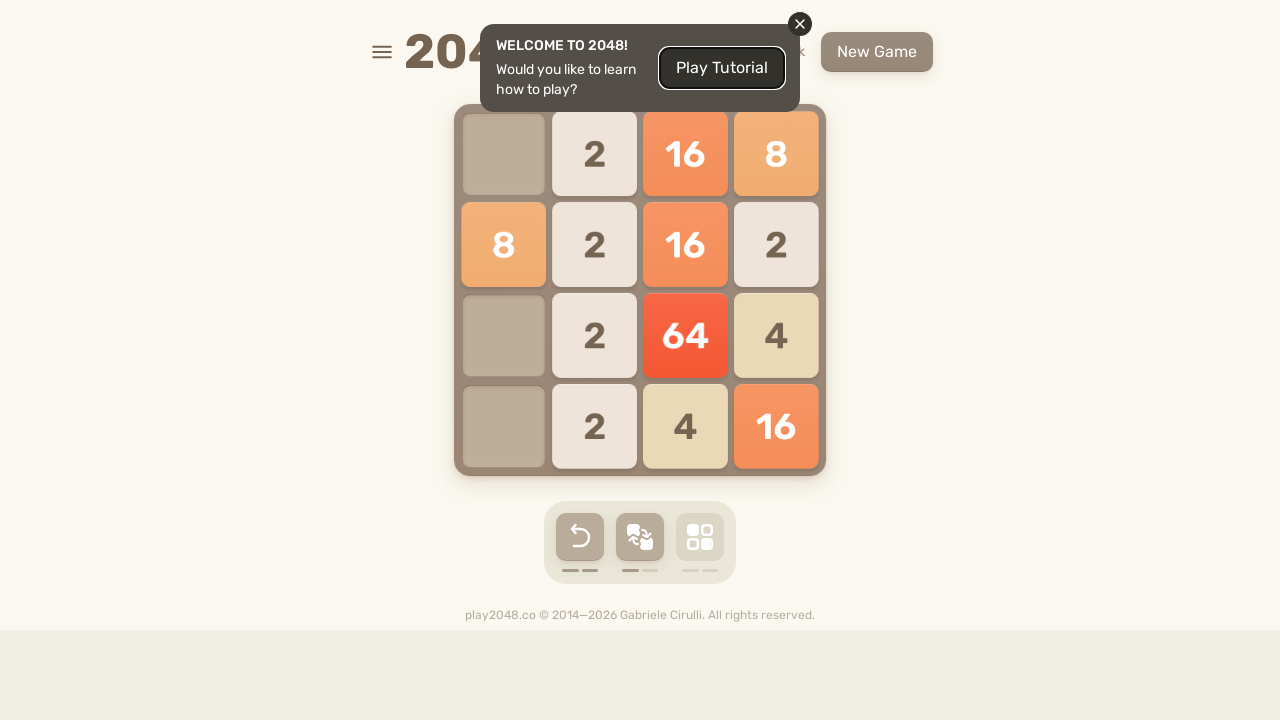

Checked for 'Play Again' button to detect game over state
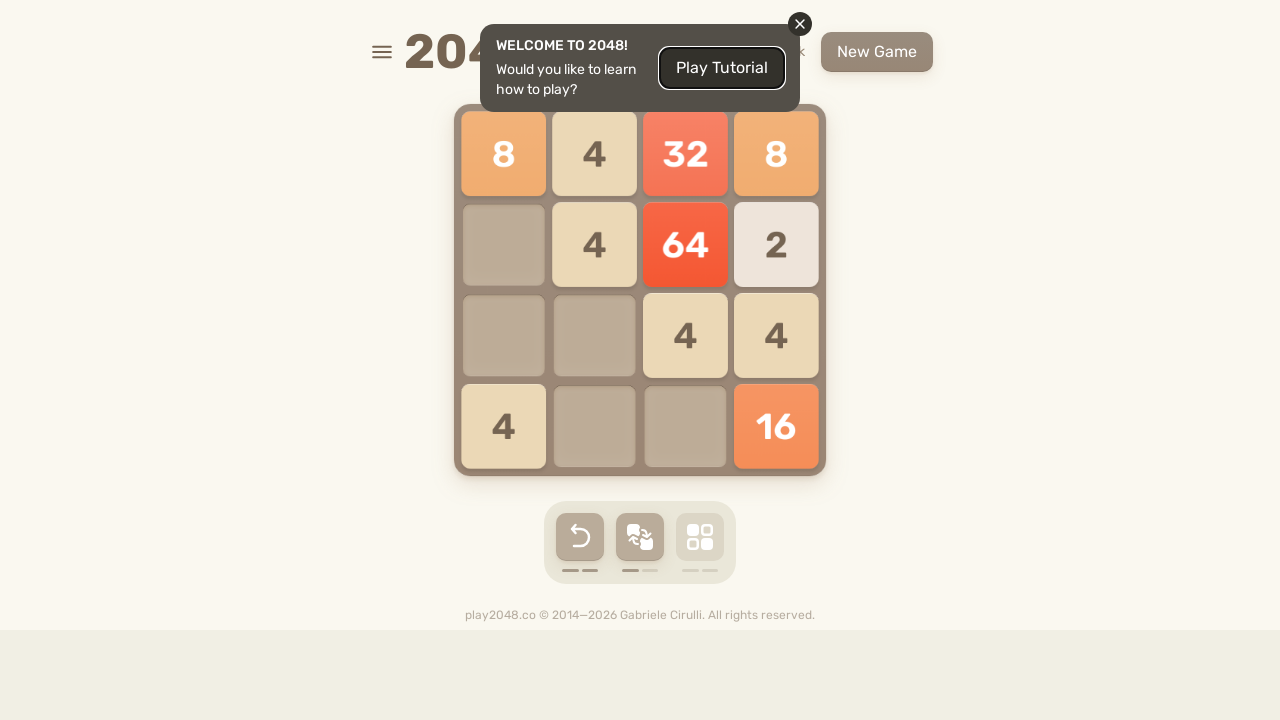

Pressed arrow key 'ArrowUp' to move in 2048 game
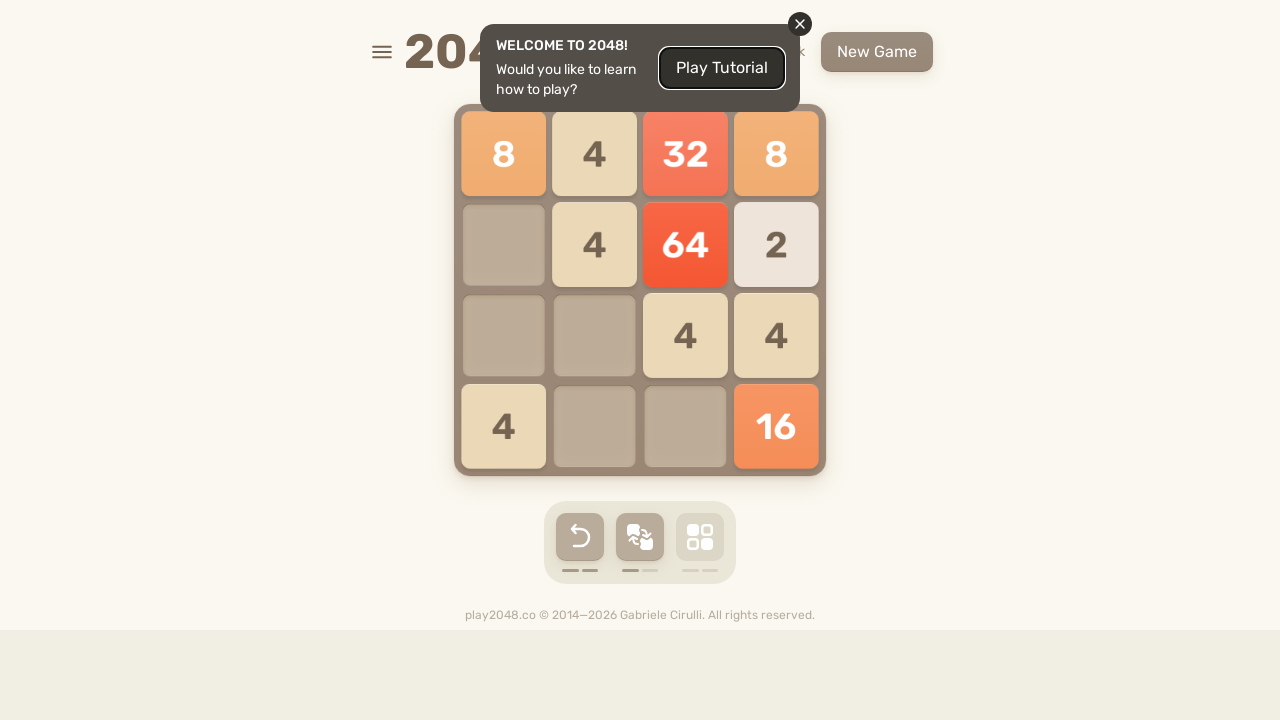

Checked for 'Play Again' button to detect game over state
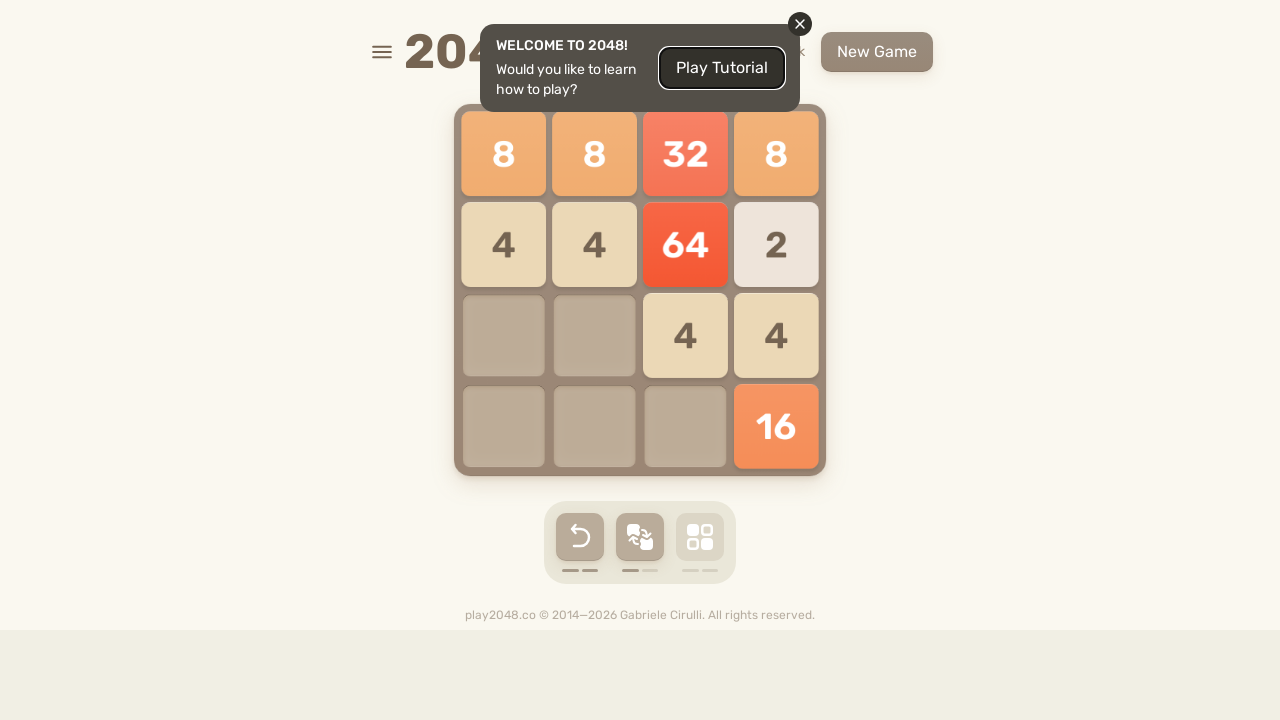

Pressed arrow key 'ArrowLeft' to move in 2048 game
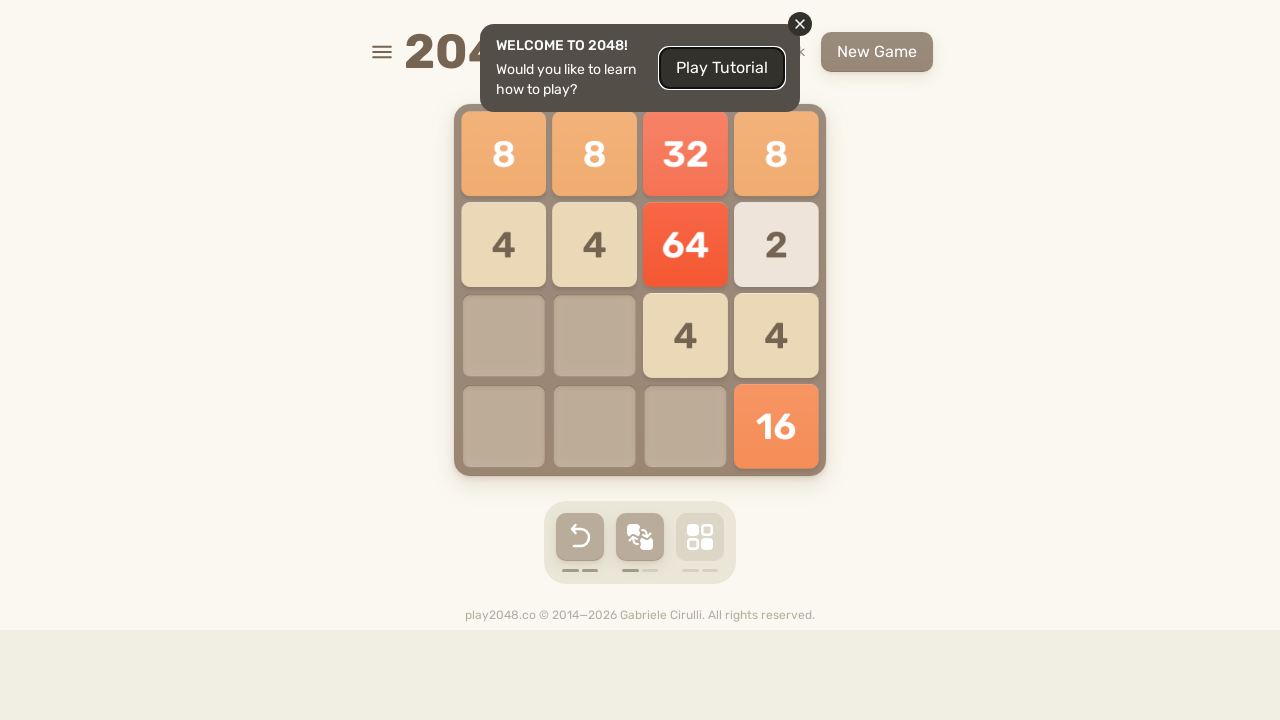

Checked for 'Play Again' button to detect game over state
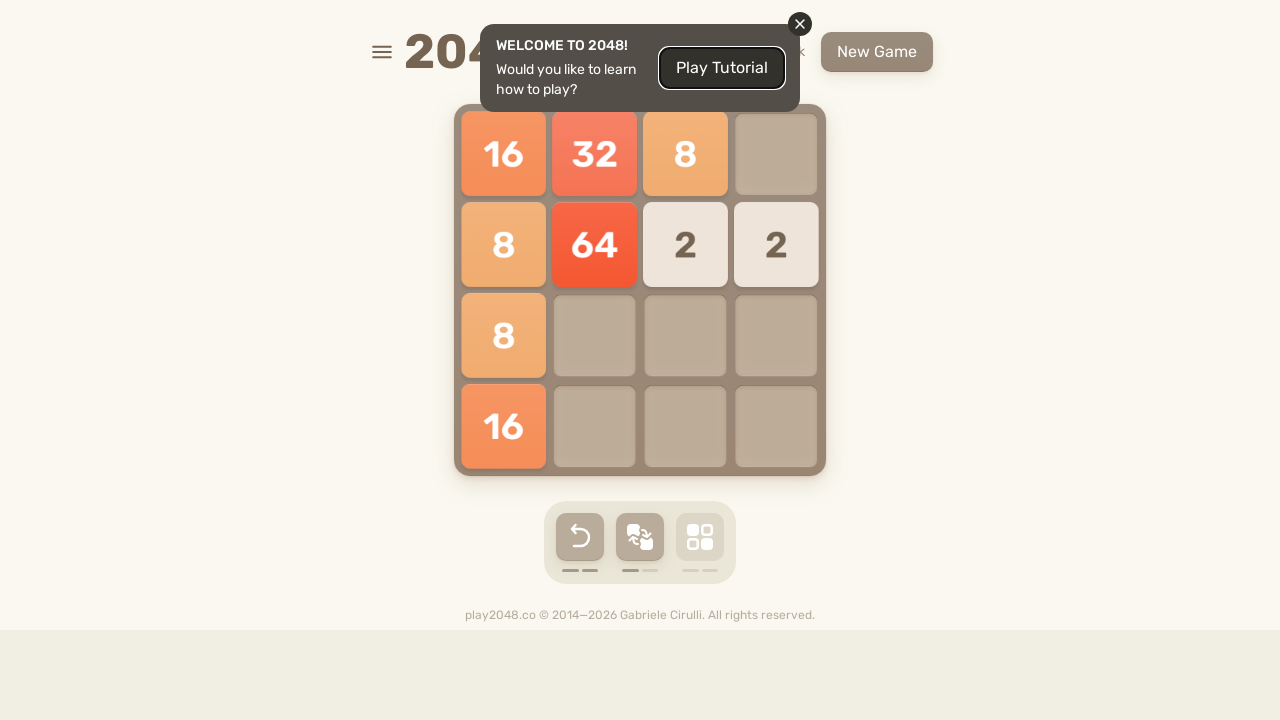

Pressed arrow key 'ArrowRight' to move in 2048 game
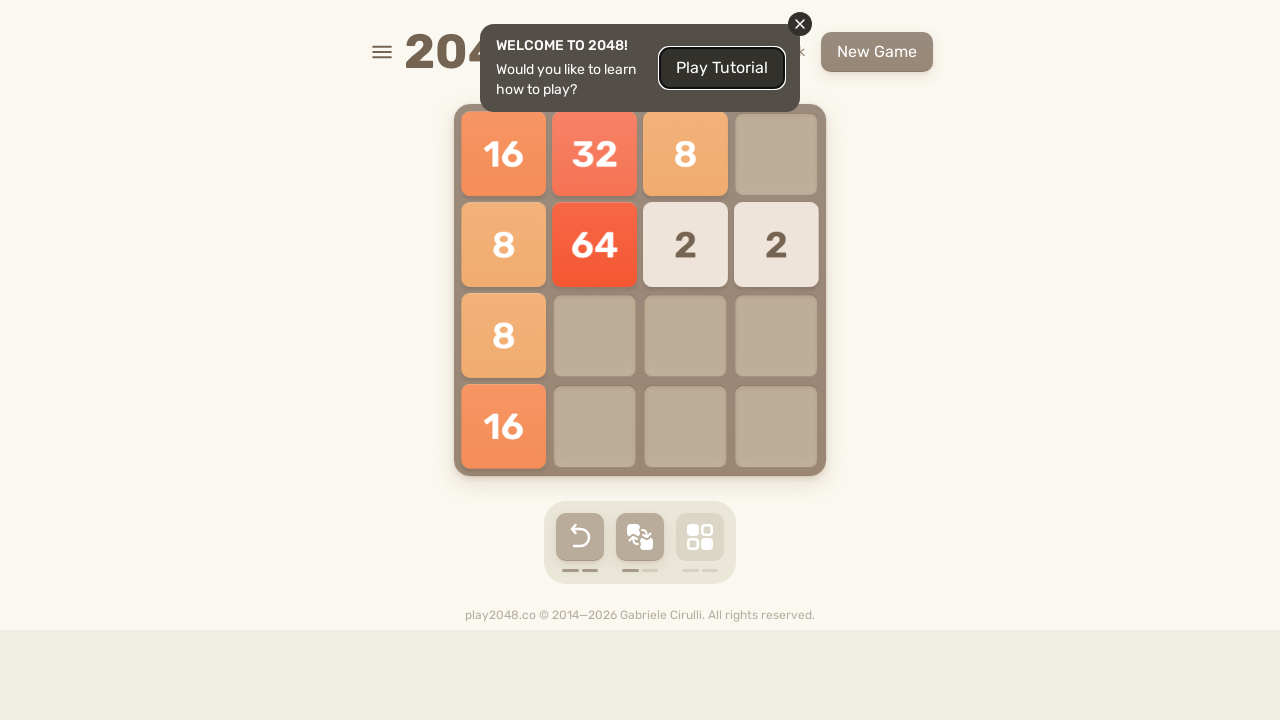

Checked for 'Play Again' button to detect game over state
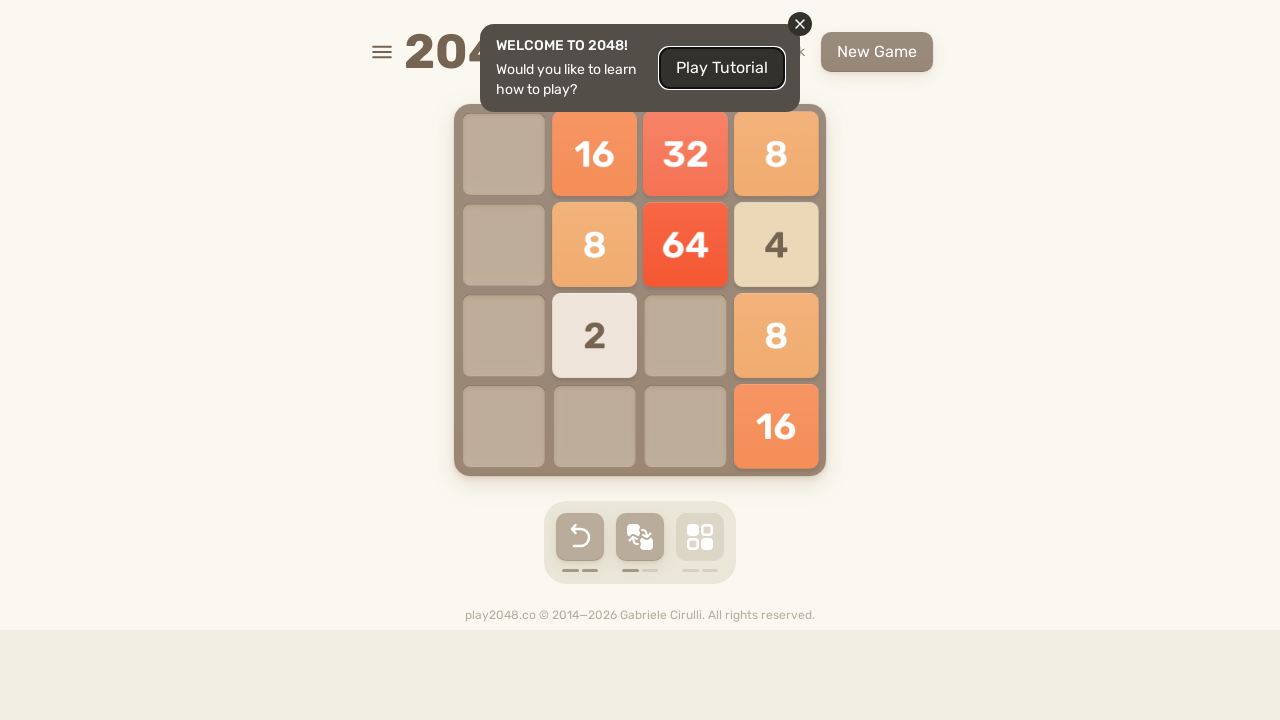

Pressed arrow key 'ArrowRight' to move in 2048 game
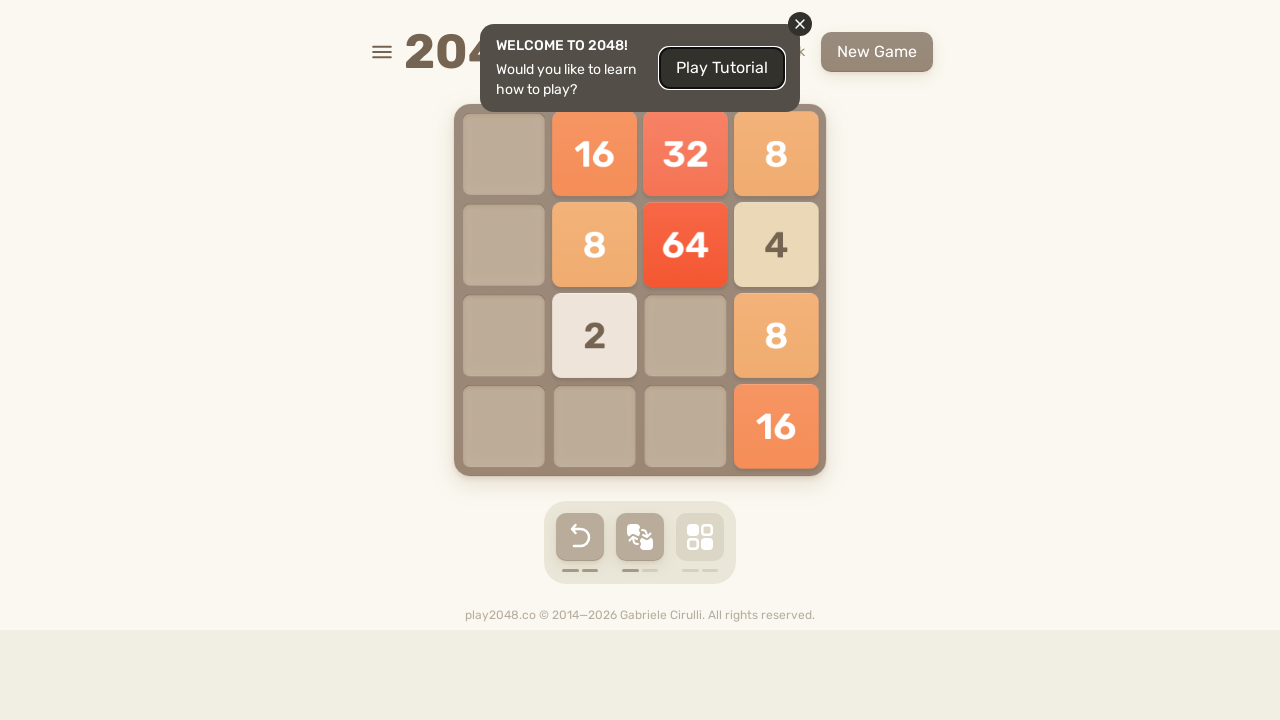

Checked for 'Play Again' button to detect game over state
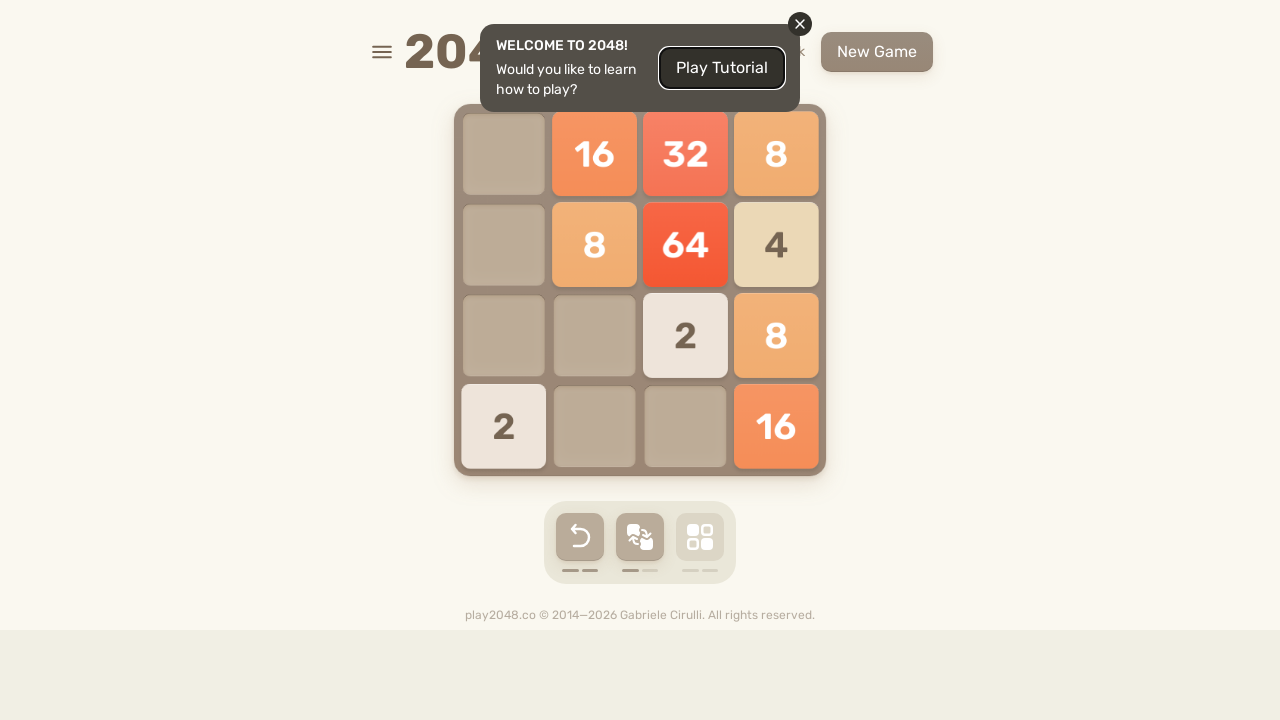

Pressed arrow key 'ArrowLeft' to move in 2048 game
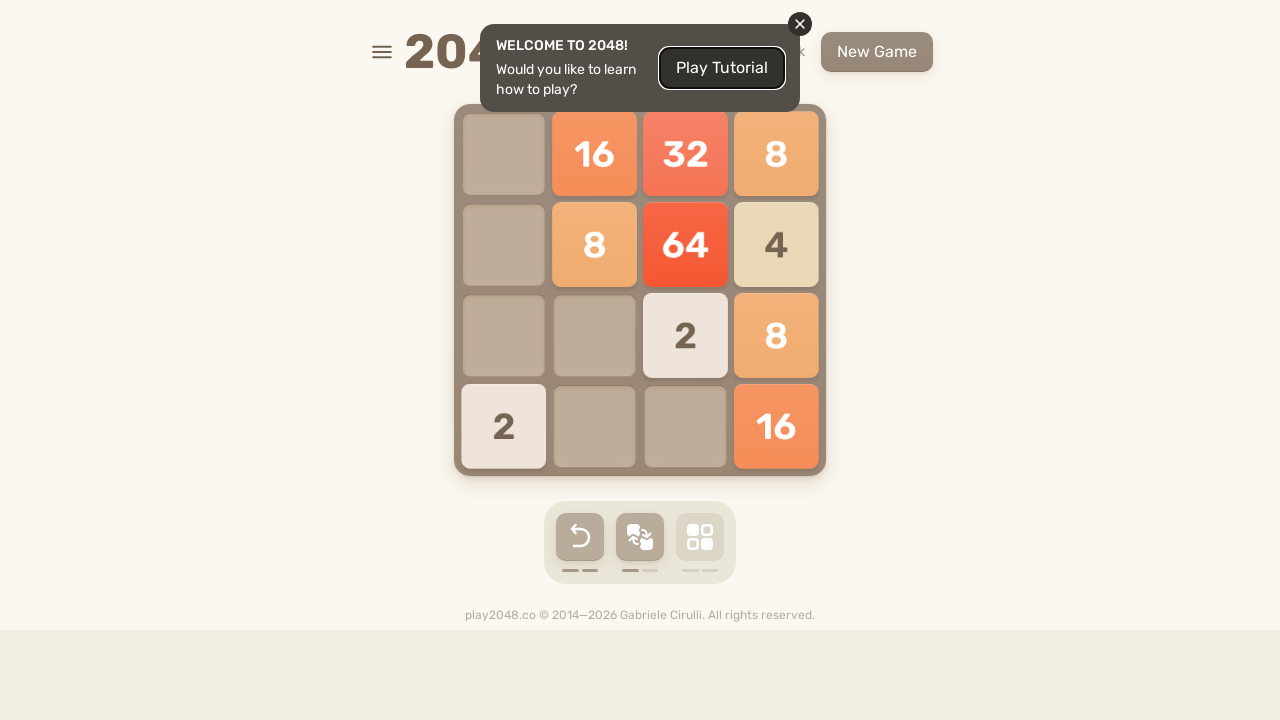

Checked for 'Play Again' button to detect game over state
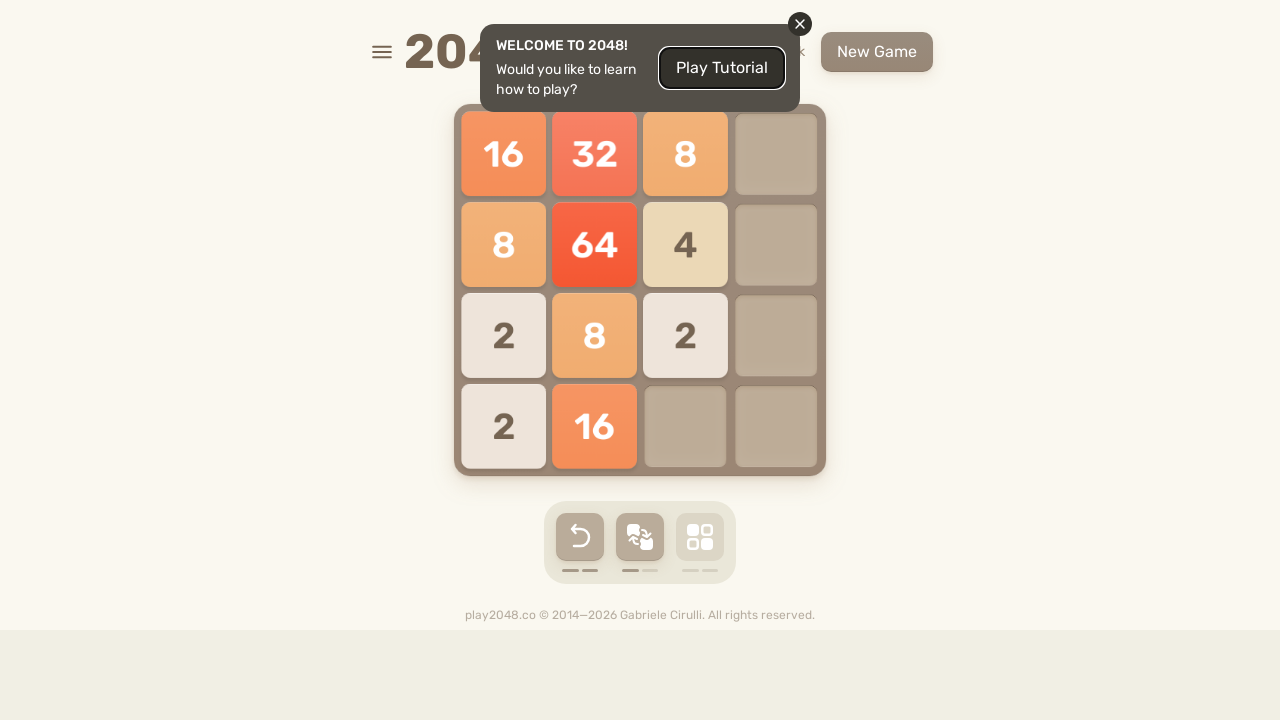

Pressed arrow key 'ArrowDown' to move in 2048 game
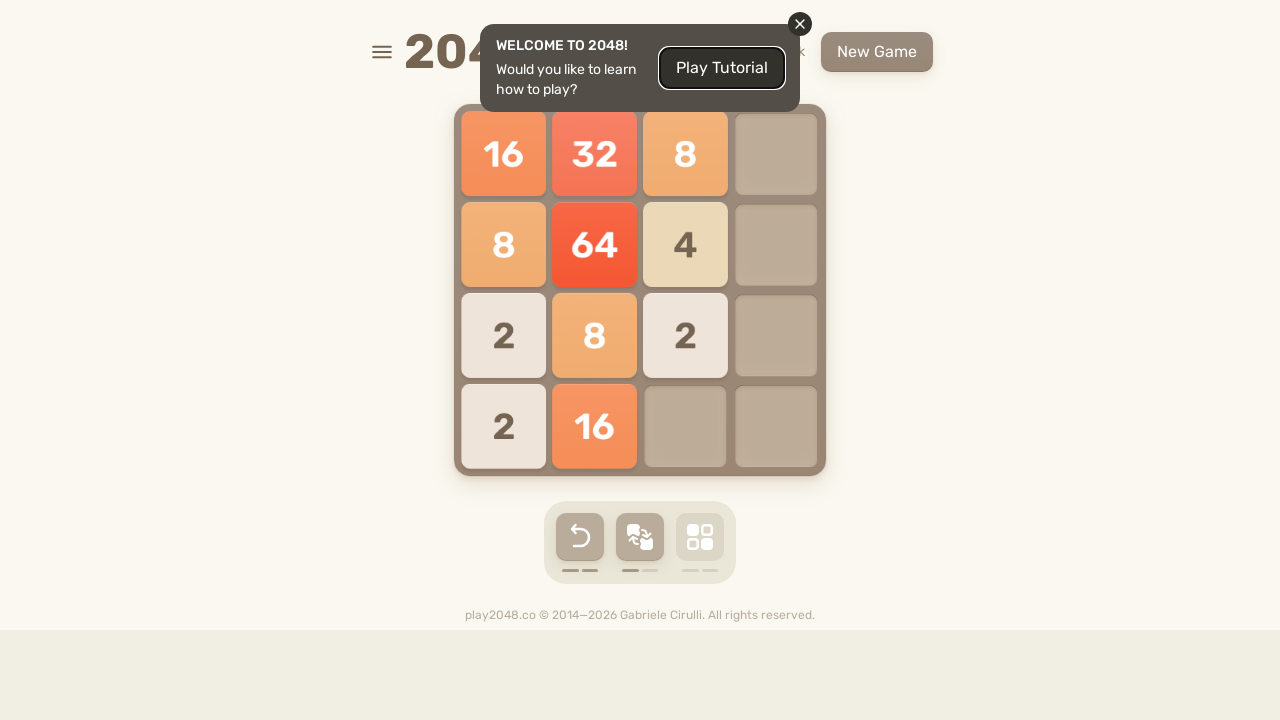

Checked for 'Play Again' button to detect game over state
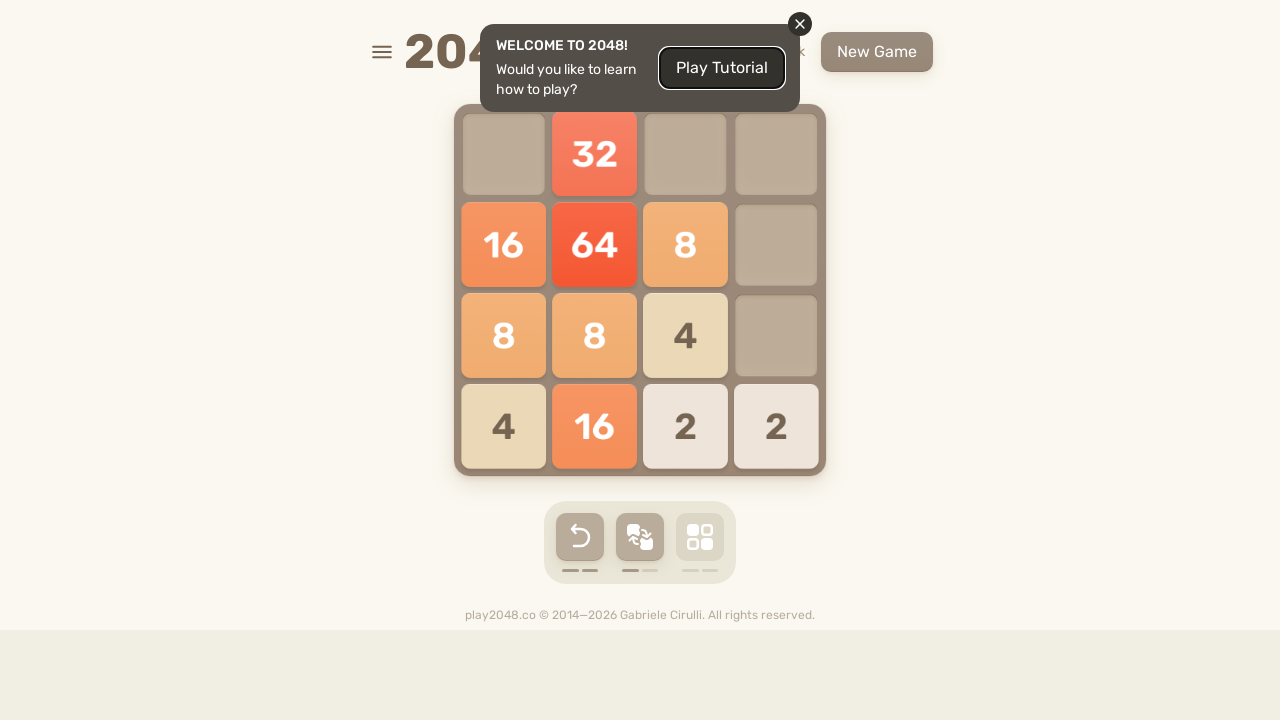

Pressed arrow key 'ArrowRight' to move in 2048 game
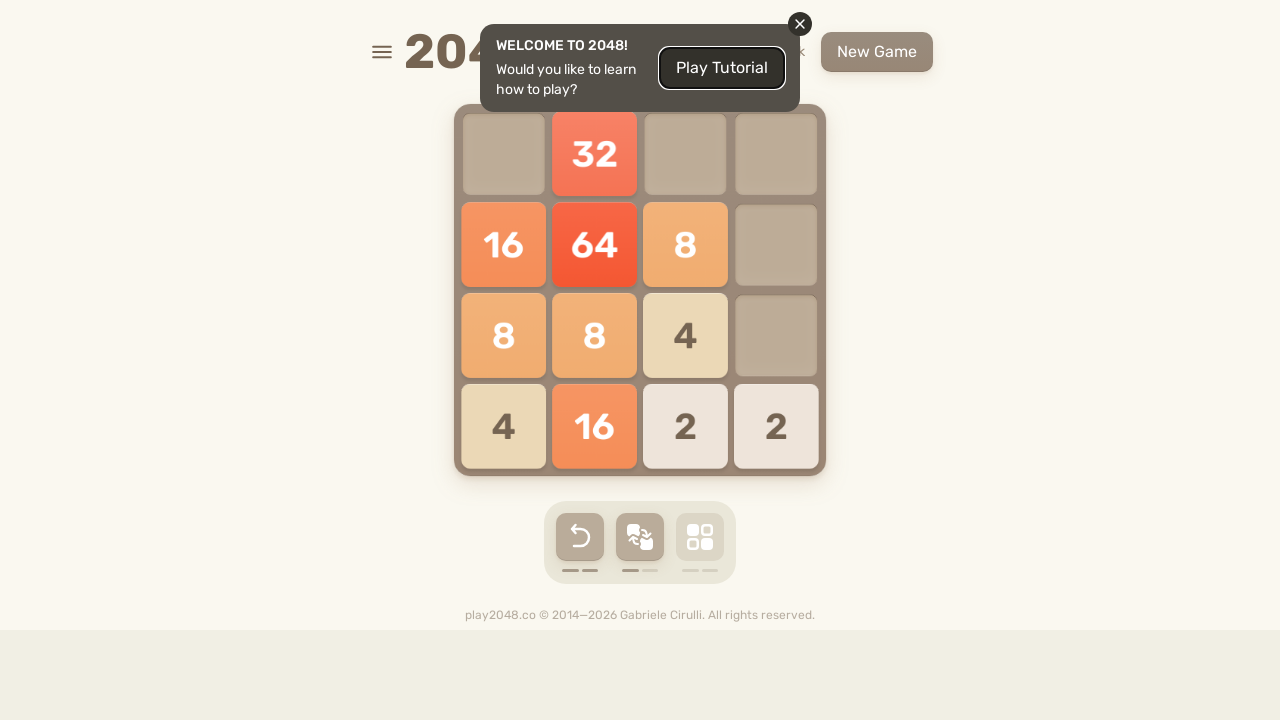

Checked for 'Play Again' button to detect game over state
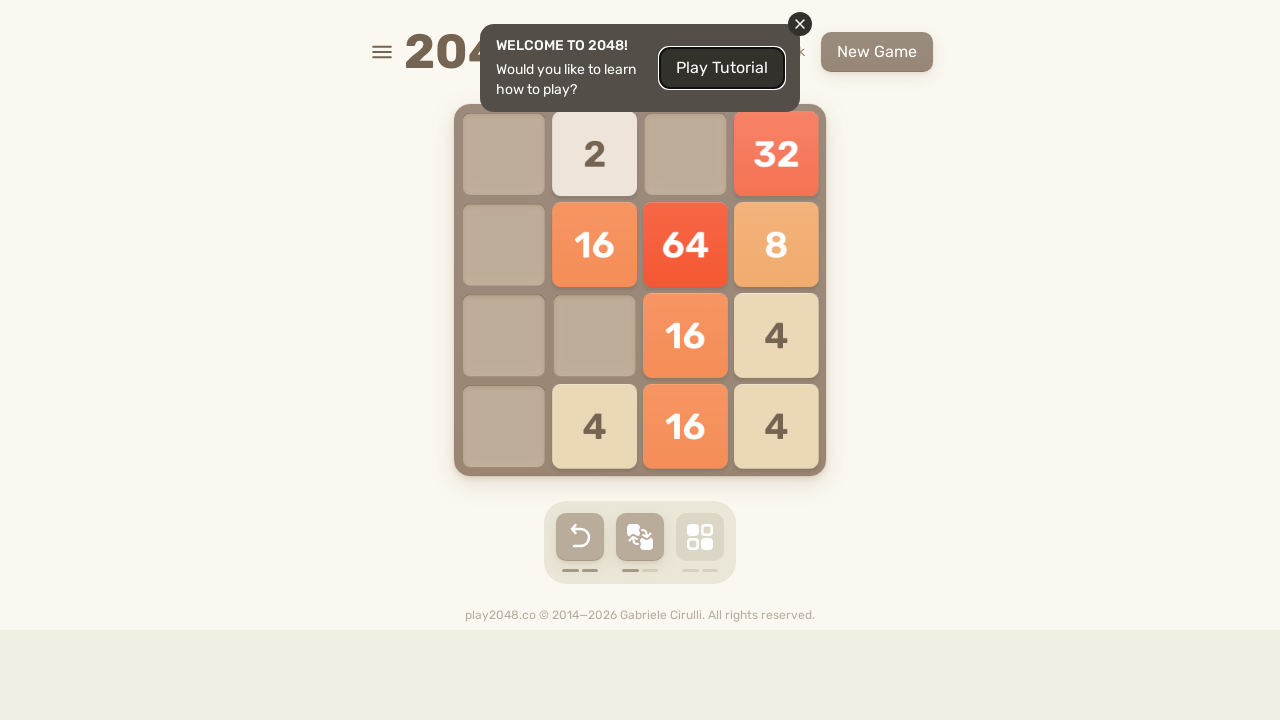

Pressed arrow key 'ArrowDown' to move in 2048 game
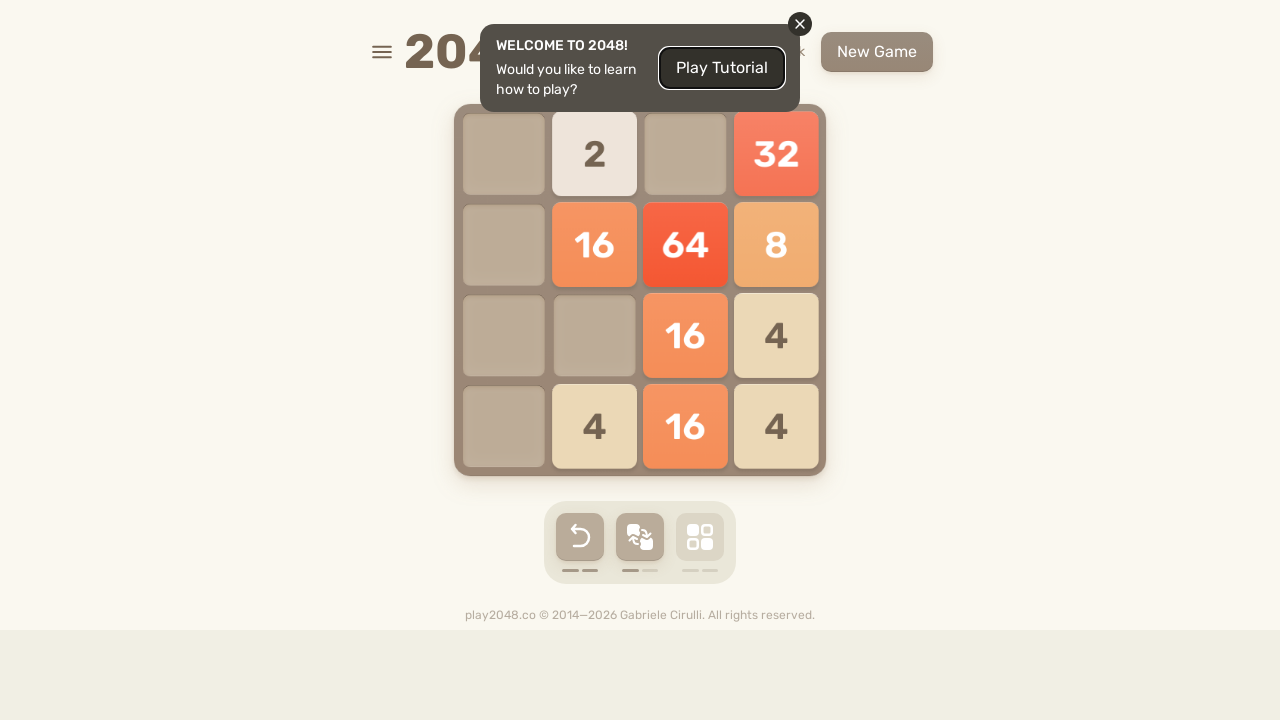

Checked for 'Play Again' button to detect game over state
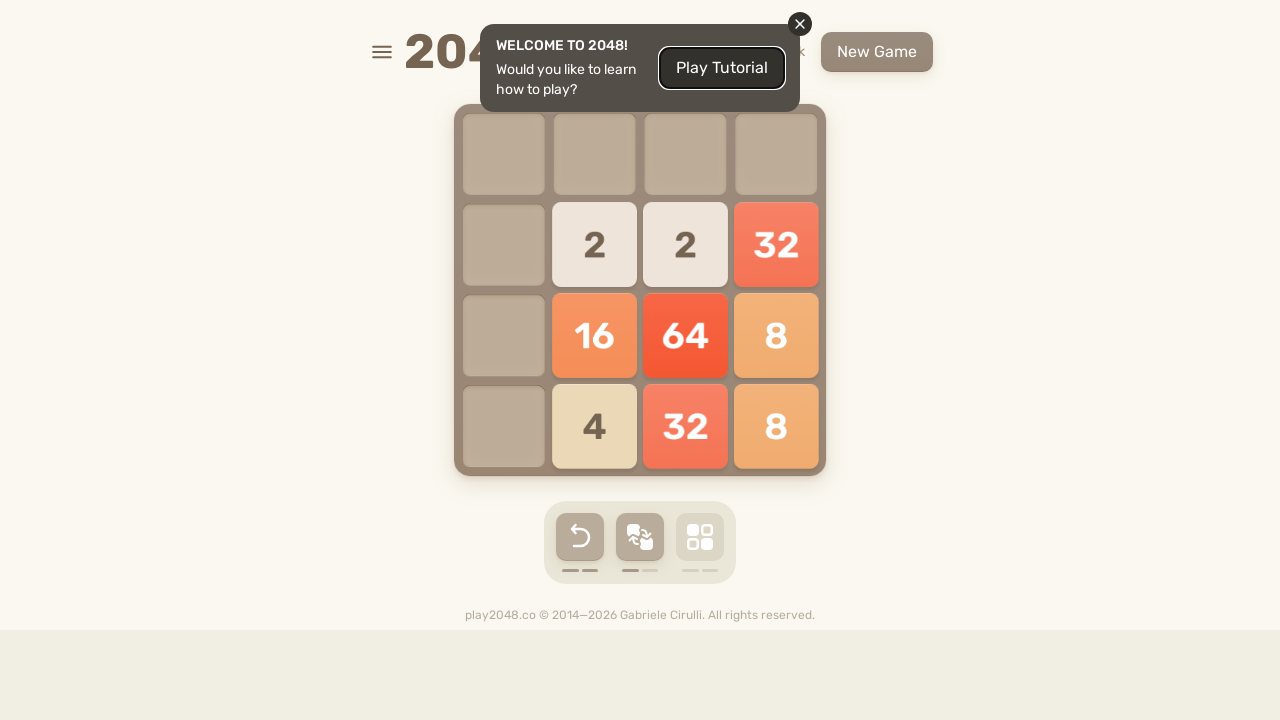

Pressed arrow key 'ArrowLeft' to move in 2048 game
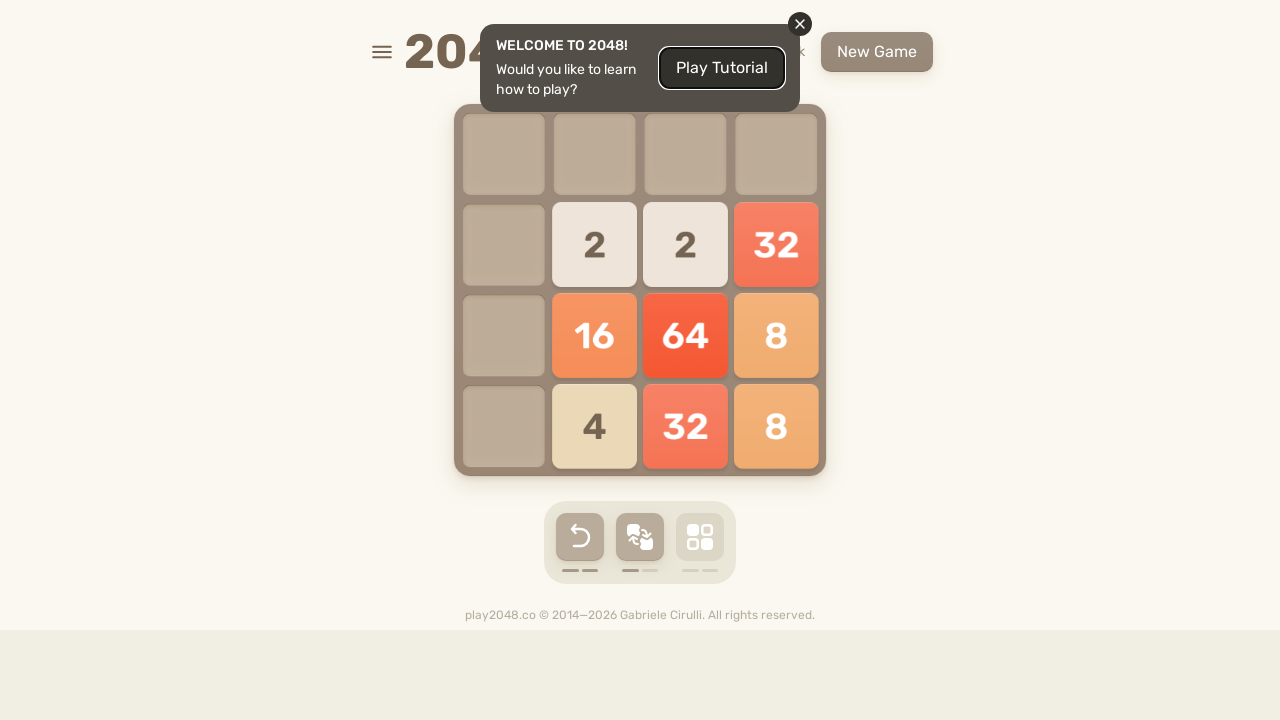

Checked for 'Play Again' button to detect game over state
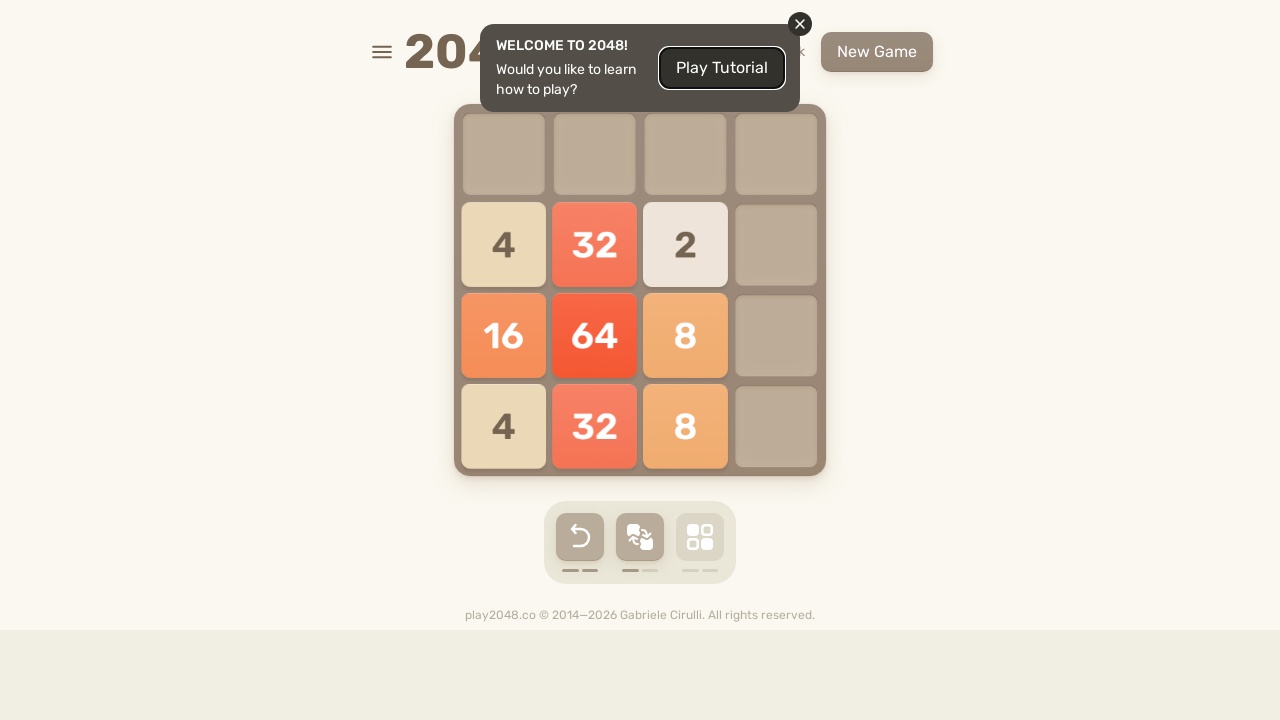

Pressed arrow key 'ArrowDown' to move in 2048 game
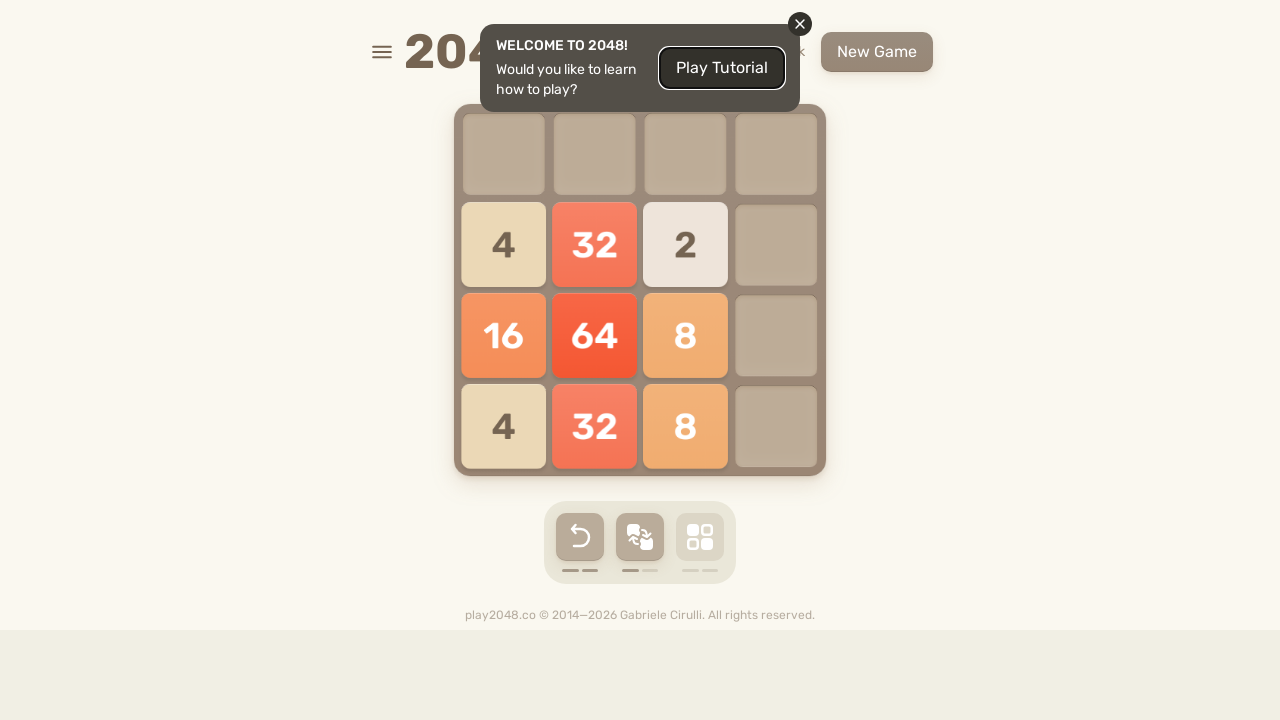

Checked for 'Play Again' button to detect game over state
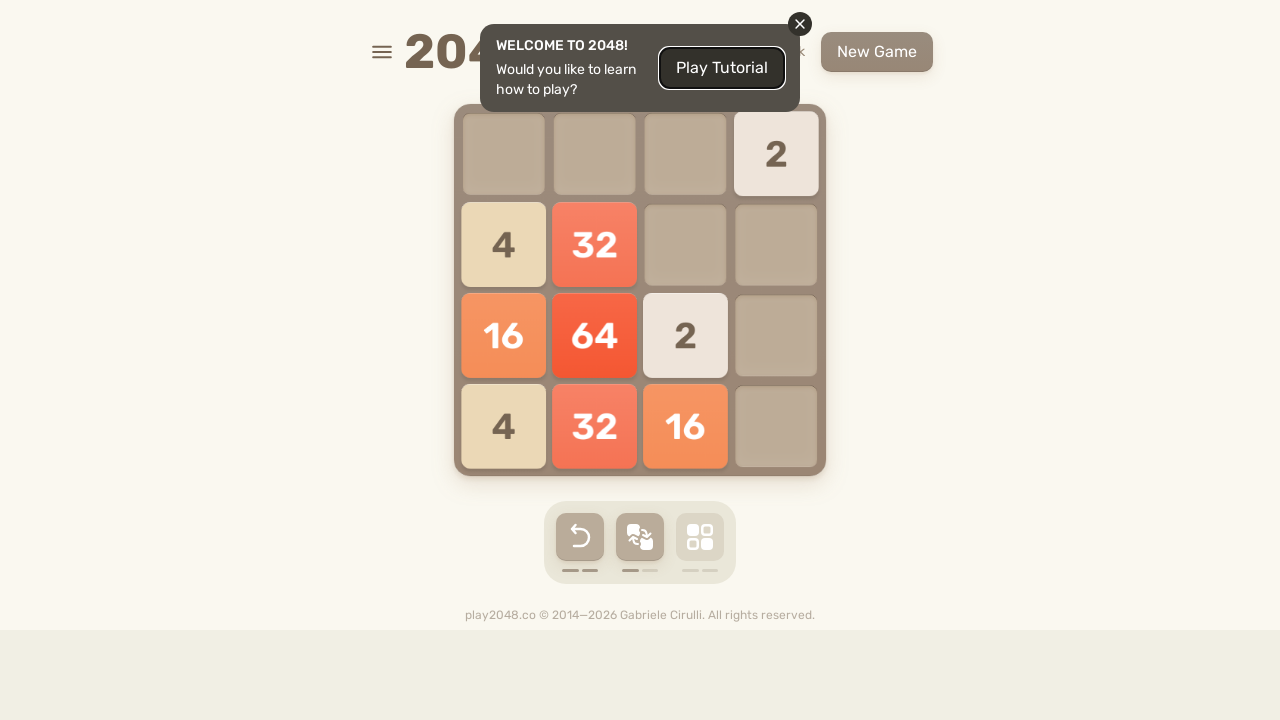

Pressed arrow key 'ArrowUp' to move in 2048 game
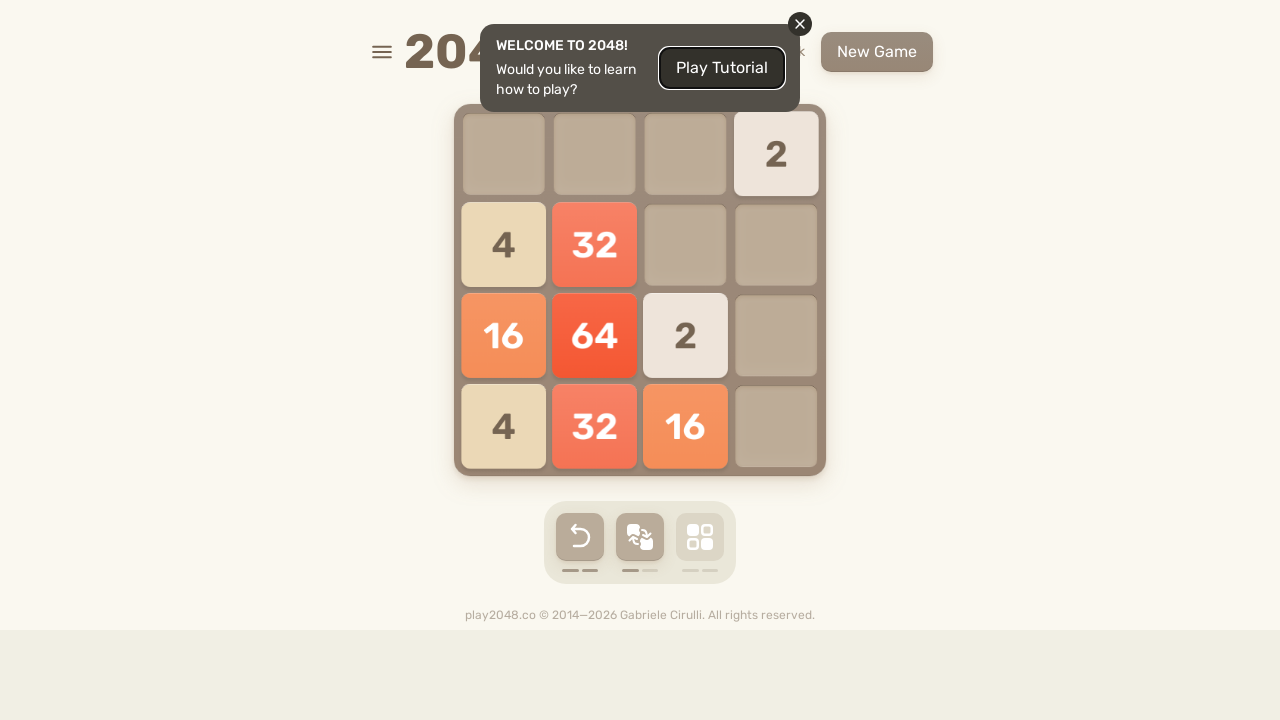

Checked for 'Play Again' button to detect game over state
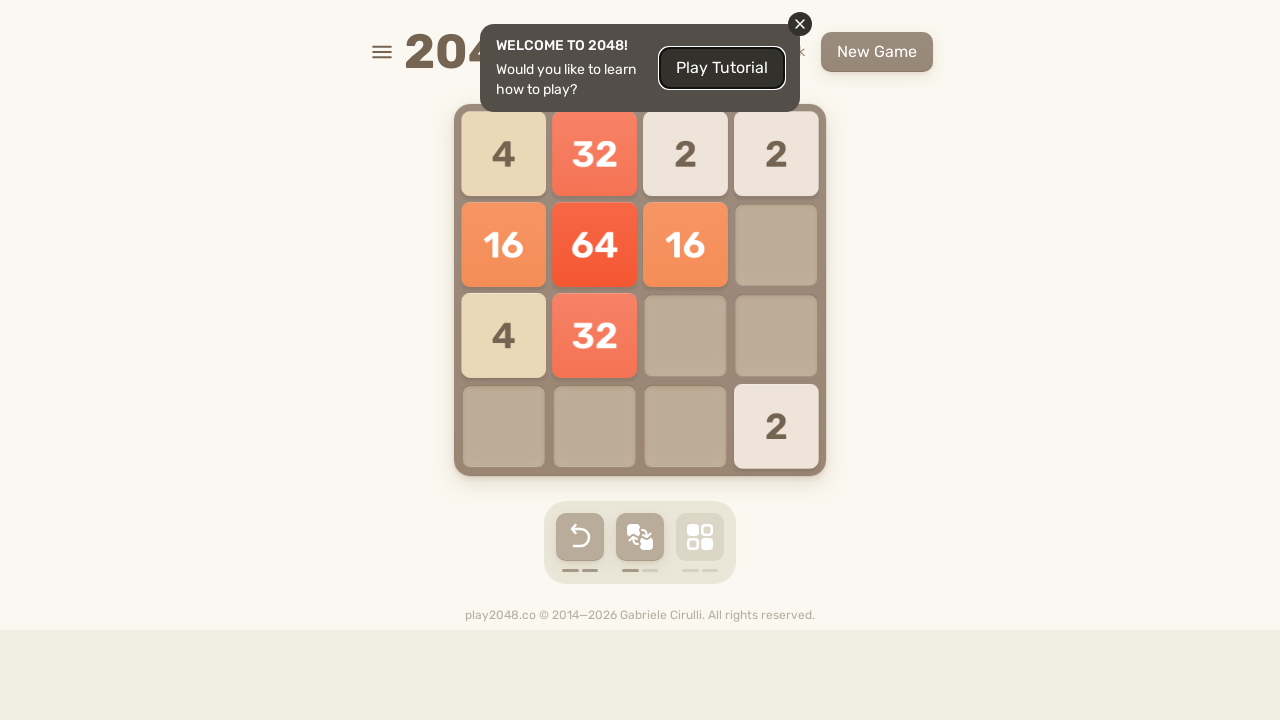

Pressed arrow key 'ArrowUp' to move in 2048 game
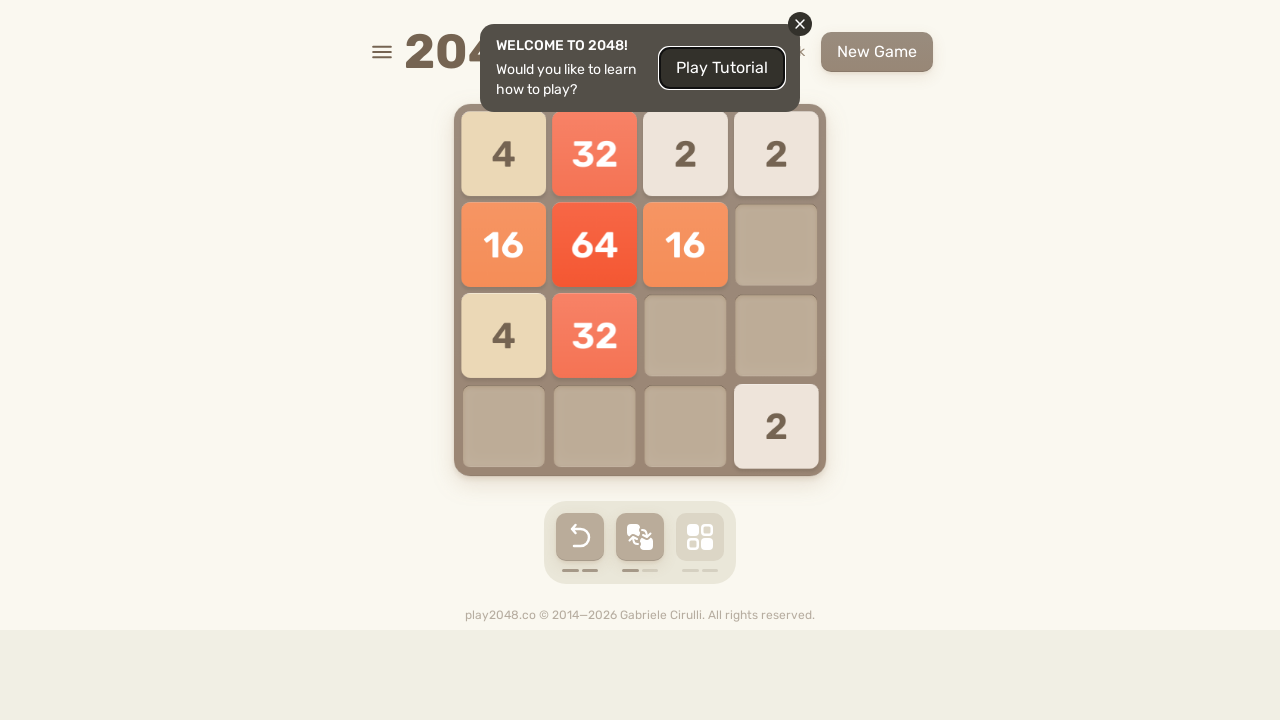

Checked for 'Play Again' button to detect game over state
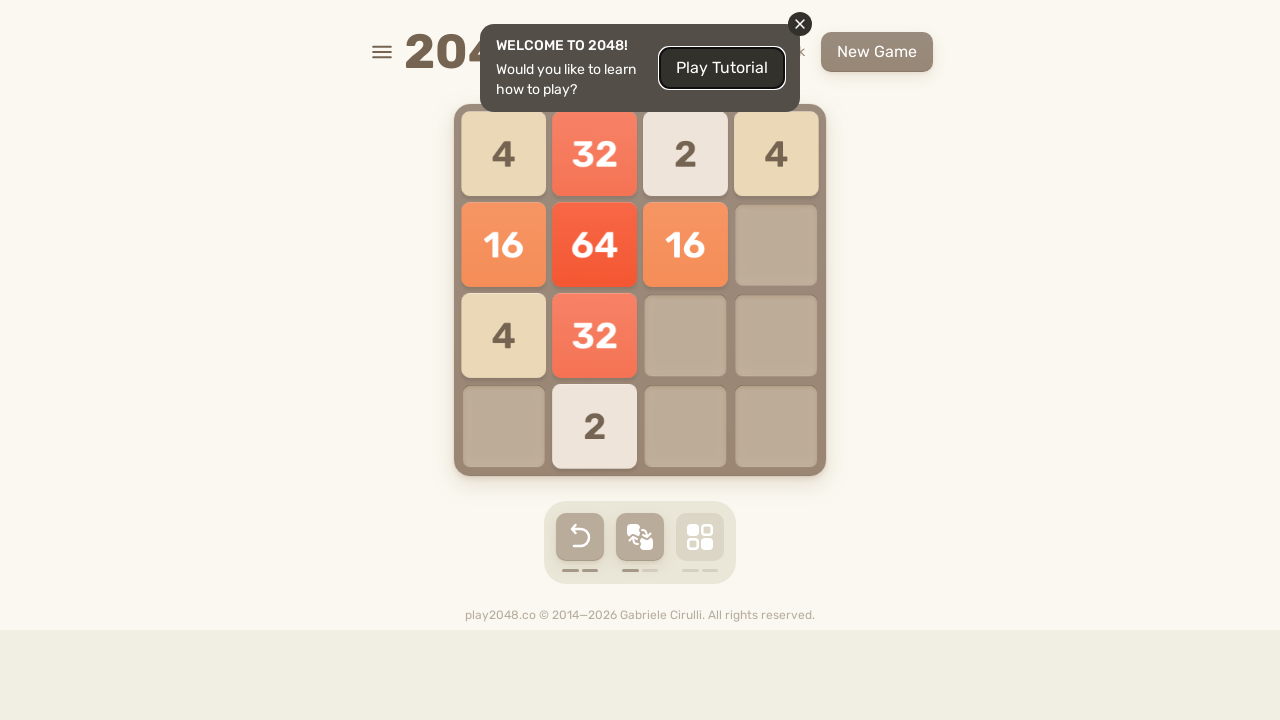

Pressed arrow key 'ArrowRight' to move in 2048 game
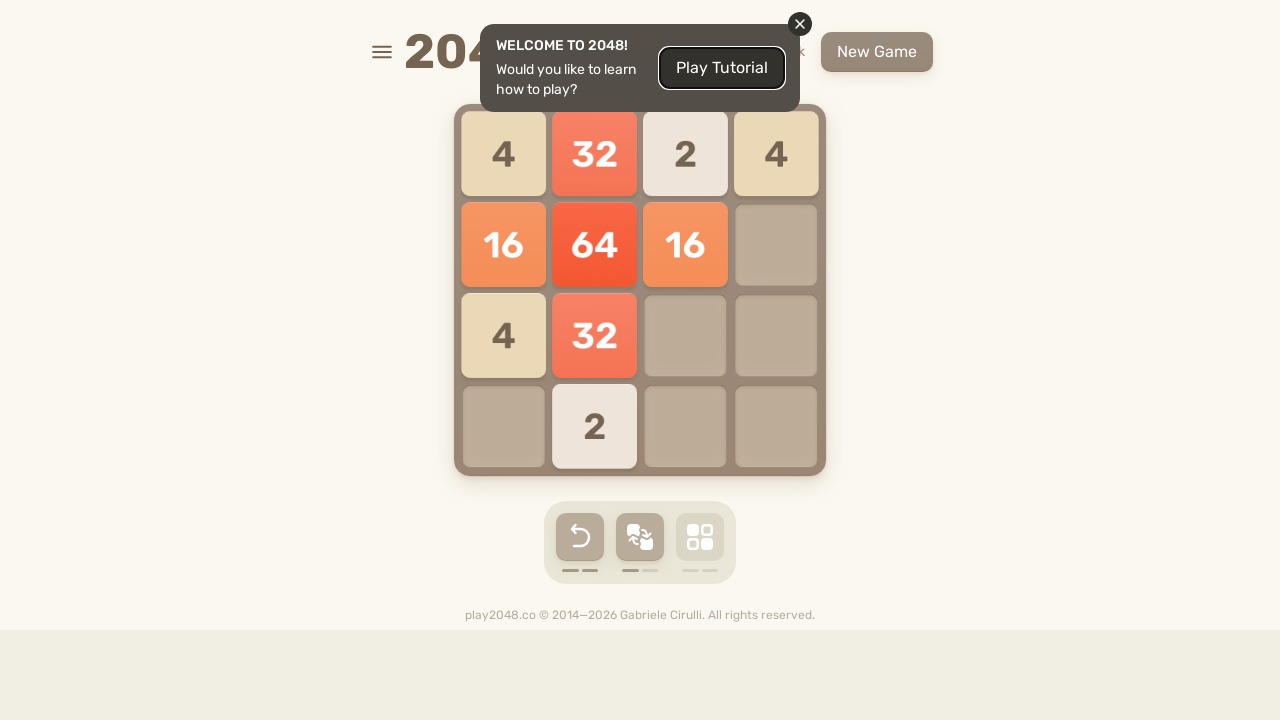

Checked for 'Play Again' button to detect game over state
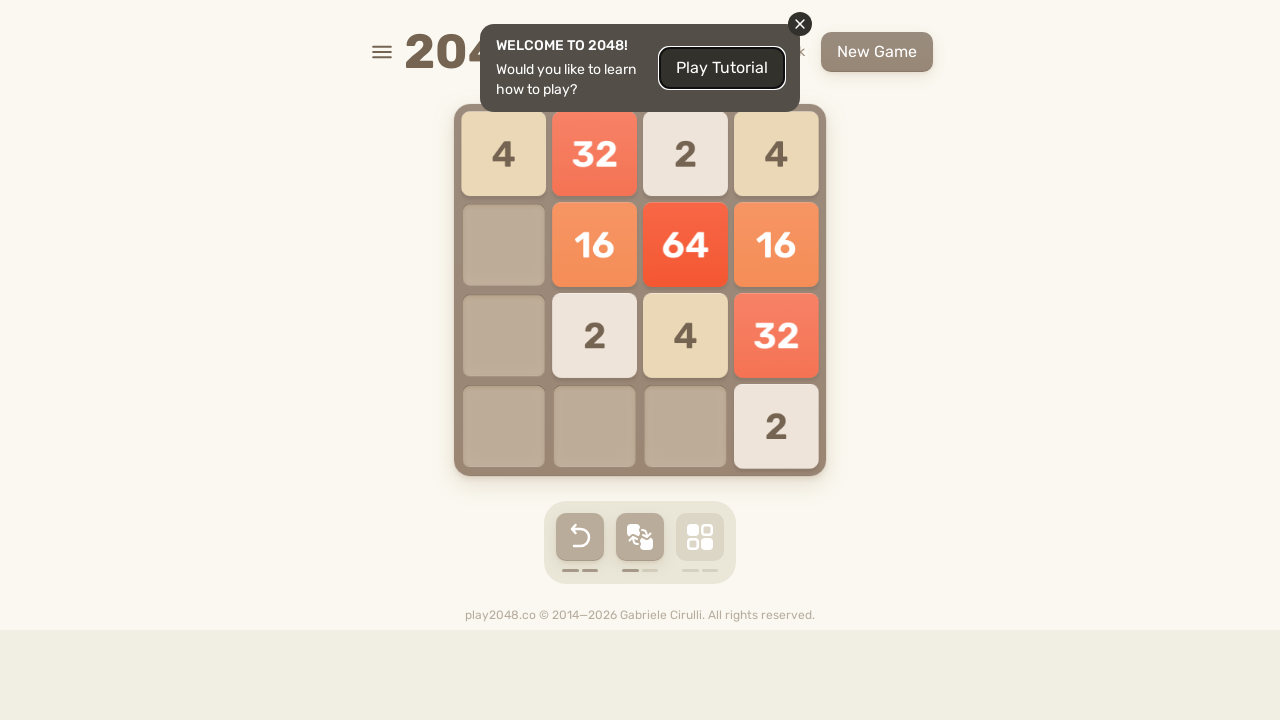

Pressed arrow key 'ArrowUp' to move in 2048 game
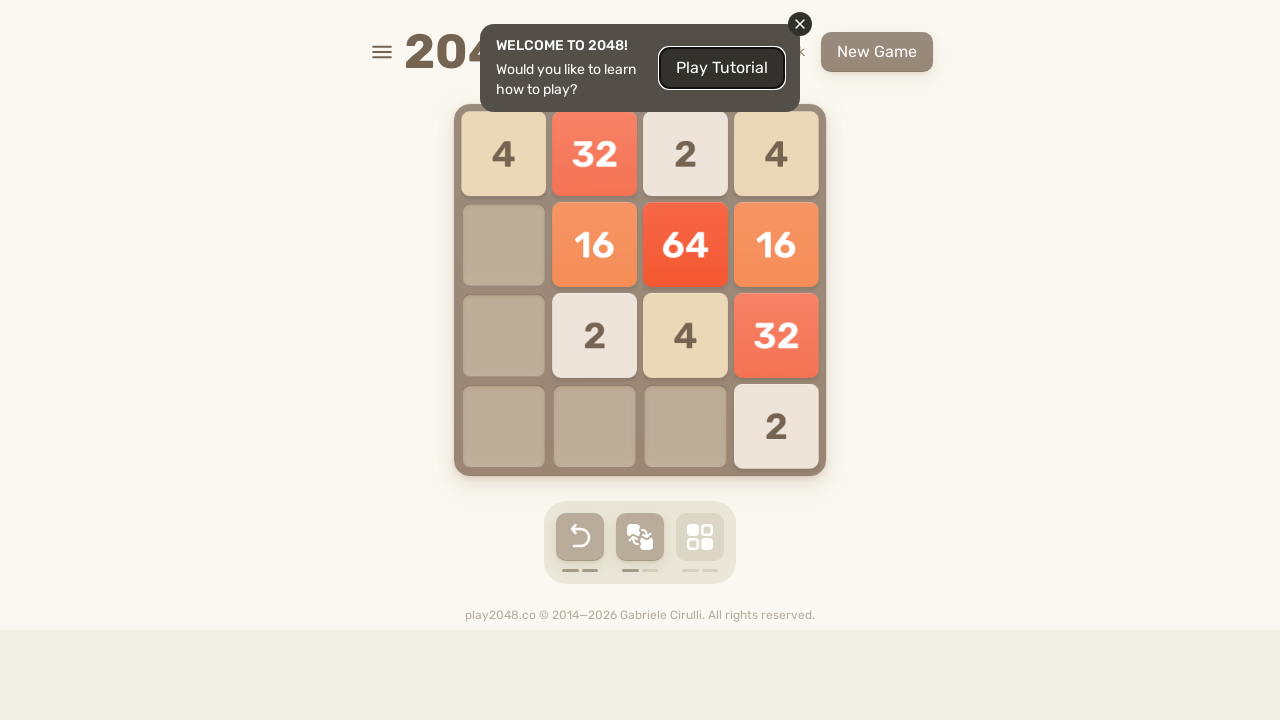

Checked for 'Play Again' button to detect game over state
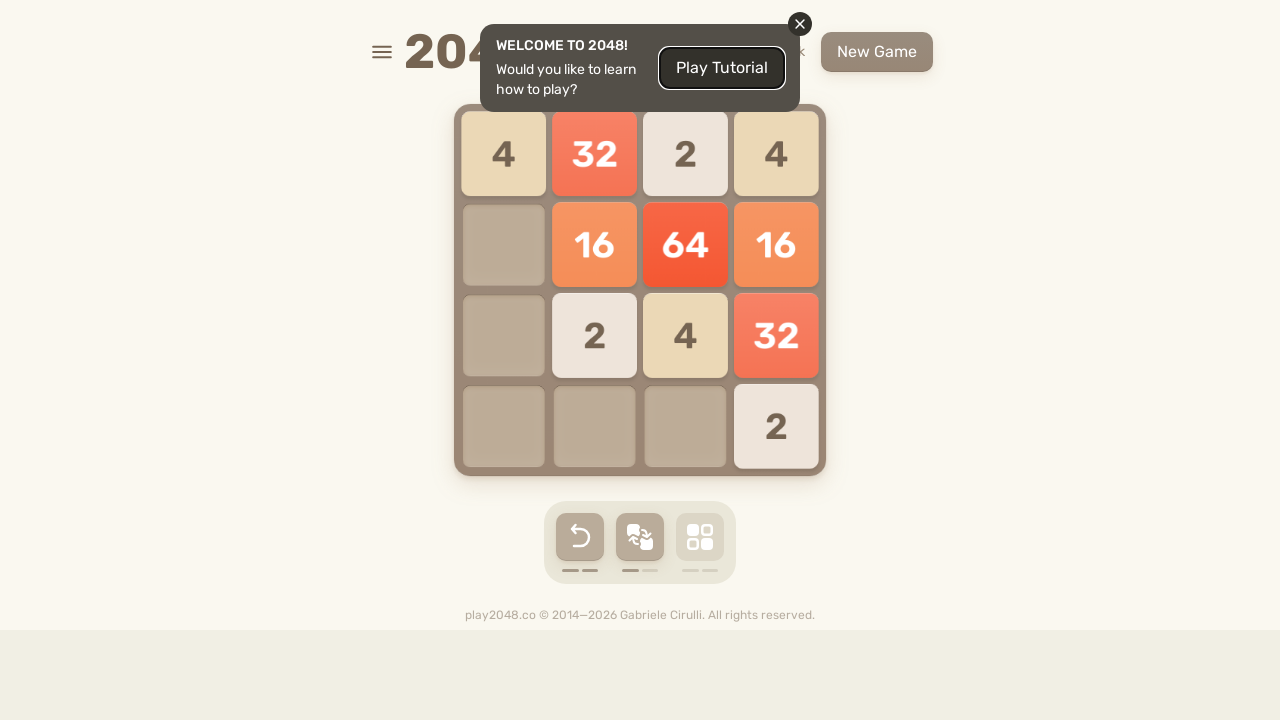

Pressed arrow key 'ArrowLeft' to move in 2048 game
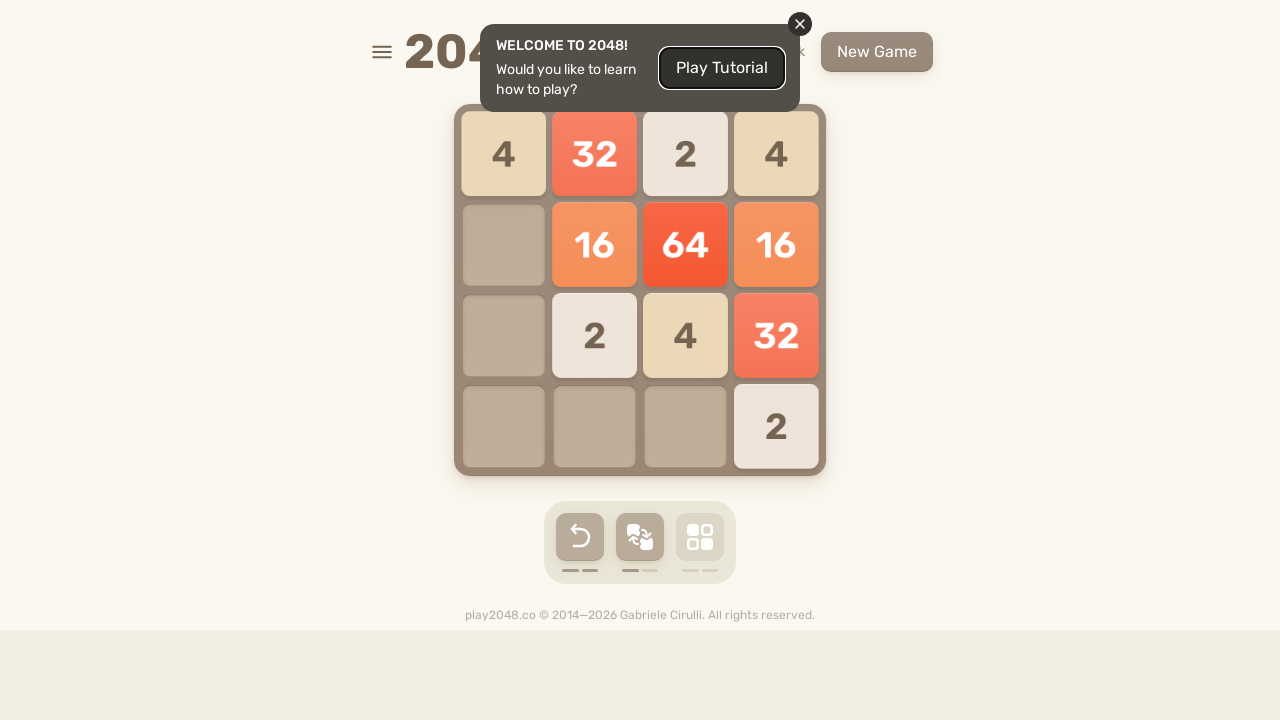

Checked for 'Play Again' button to detect game over state
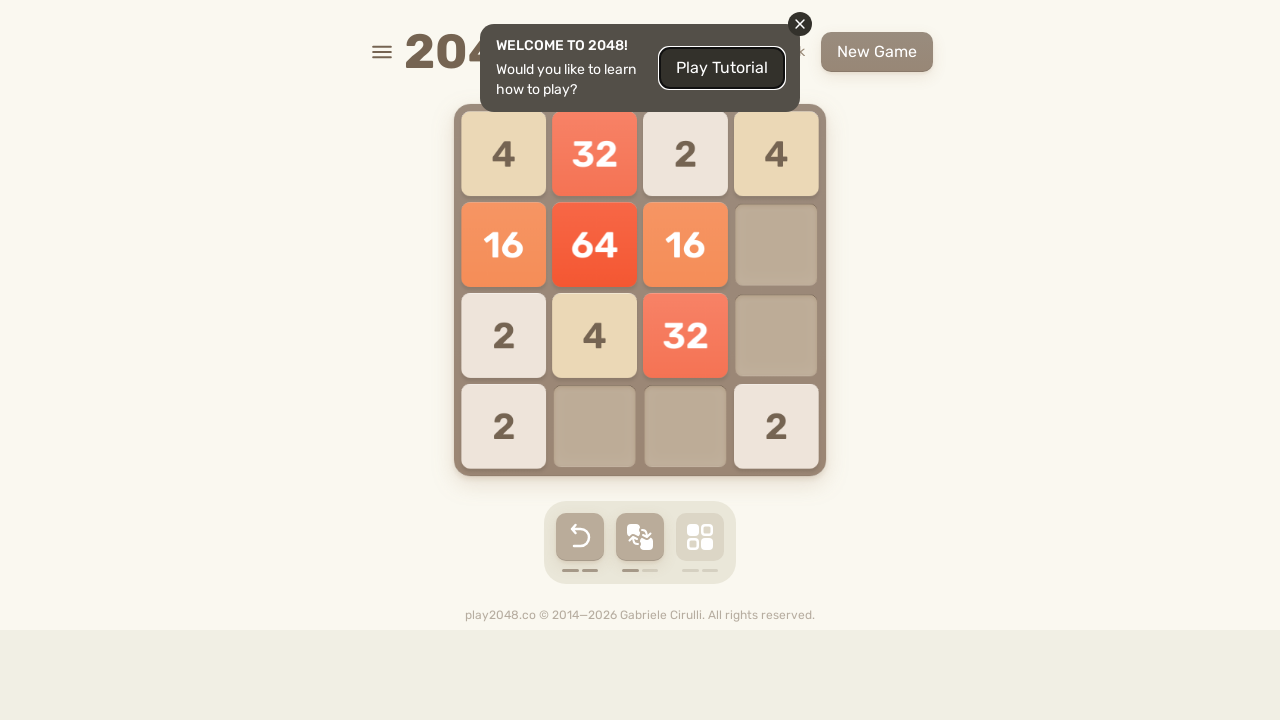

Pressed arrow key 'ArrowDown' to move in 2048 game
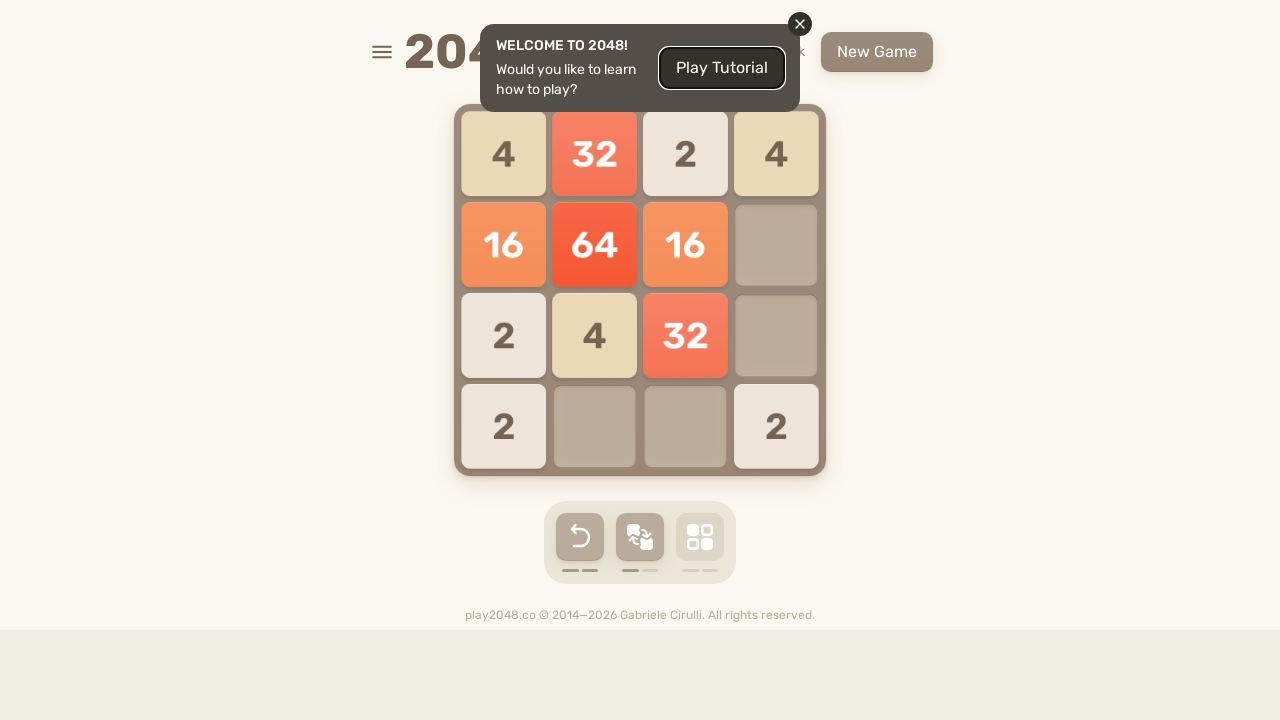

Checked for 'Play Again' button to detect game over state
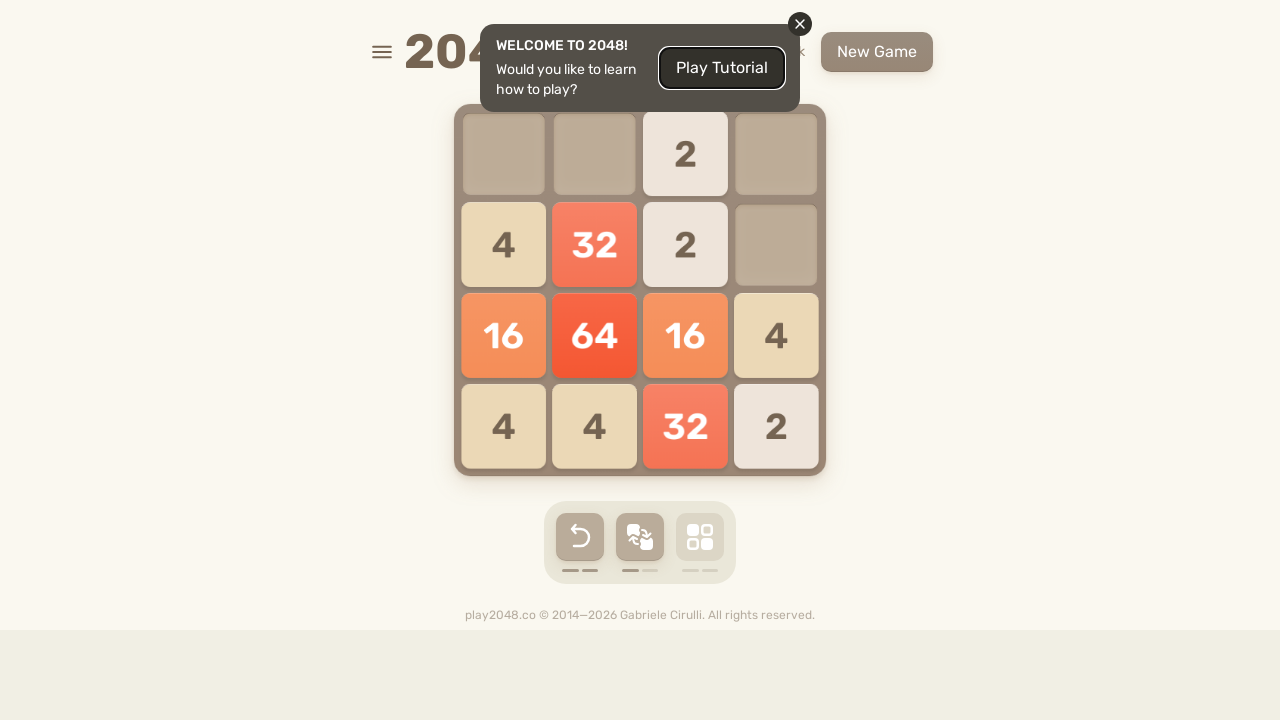

Pressed arrow key 'ArrowUp' to move in 2048 game
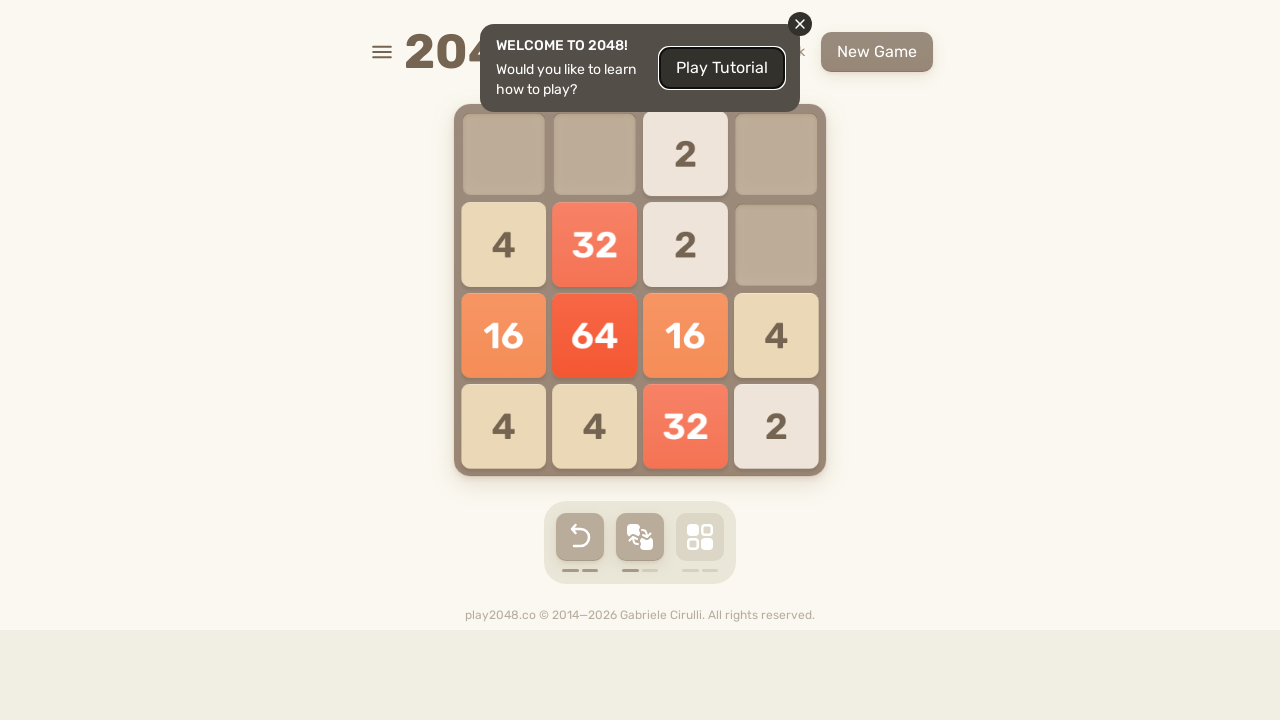

Checked for 'Play Again' button to detect game over state
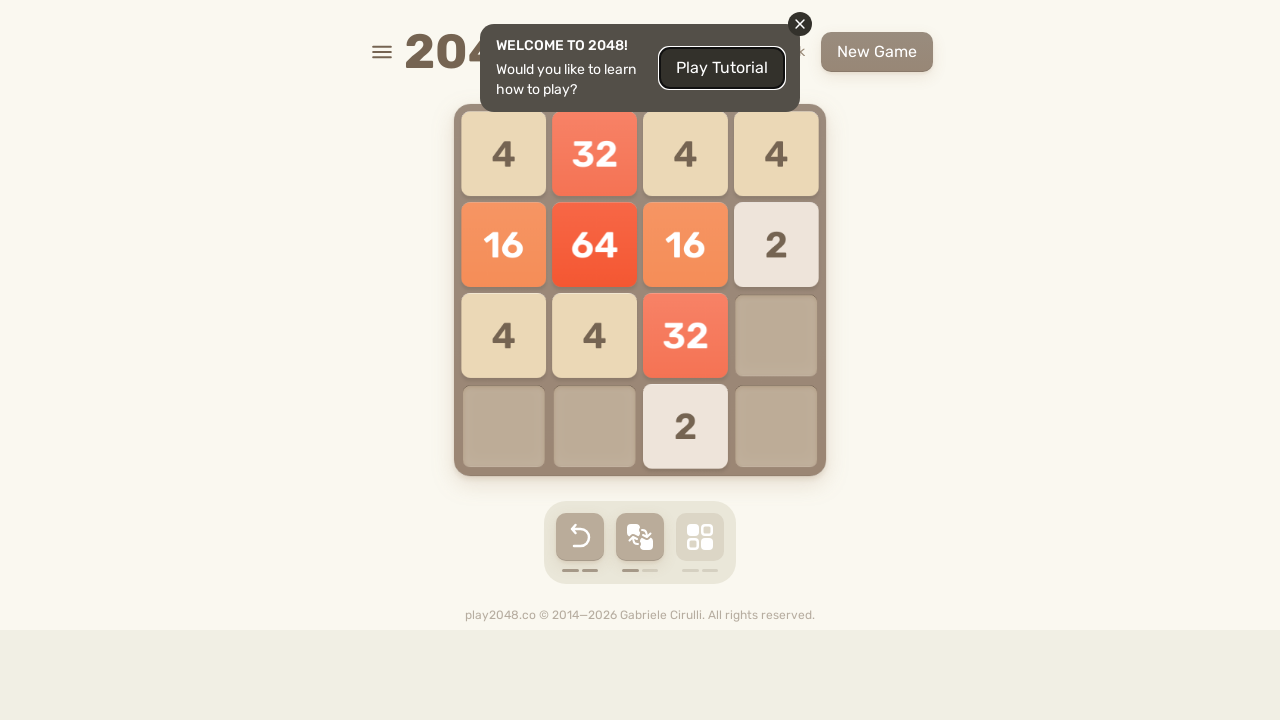

Pressed arrow key 'ArrowLeft' to move in 2048 game
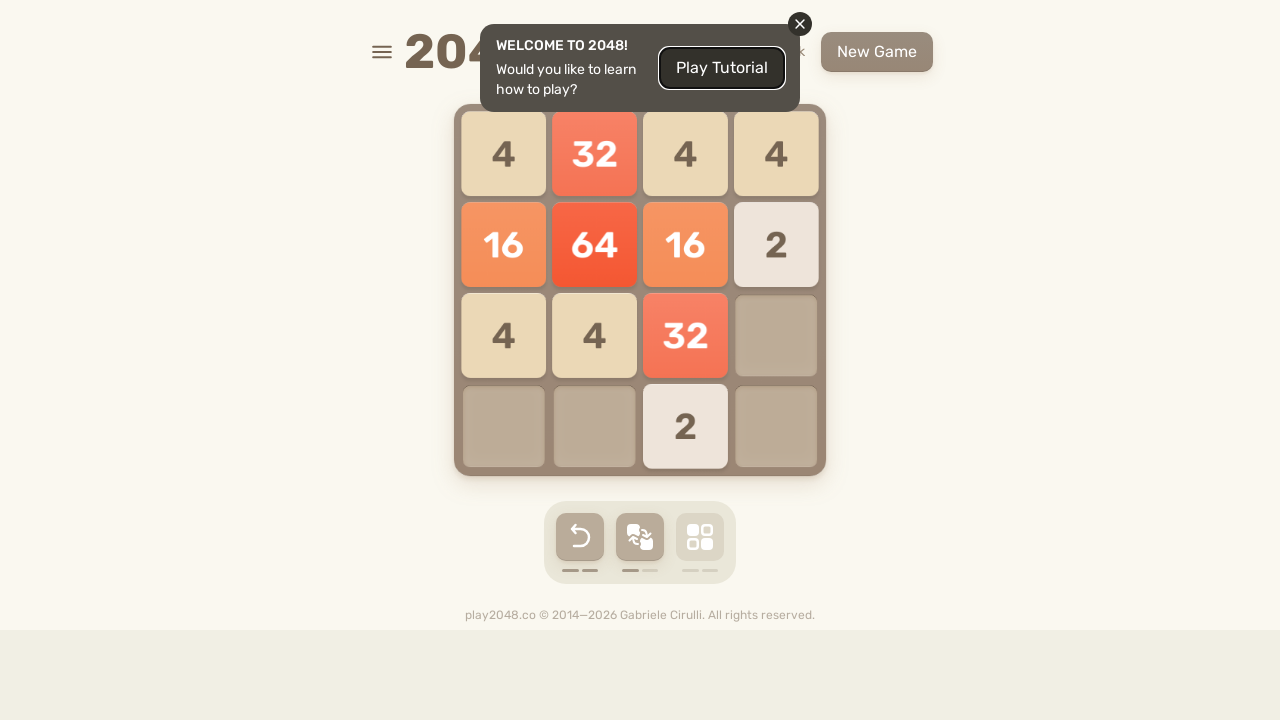

Checked for 'Play Again' button to detect game over state
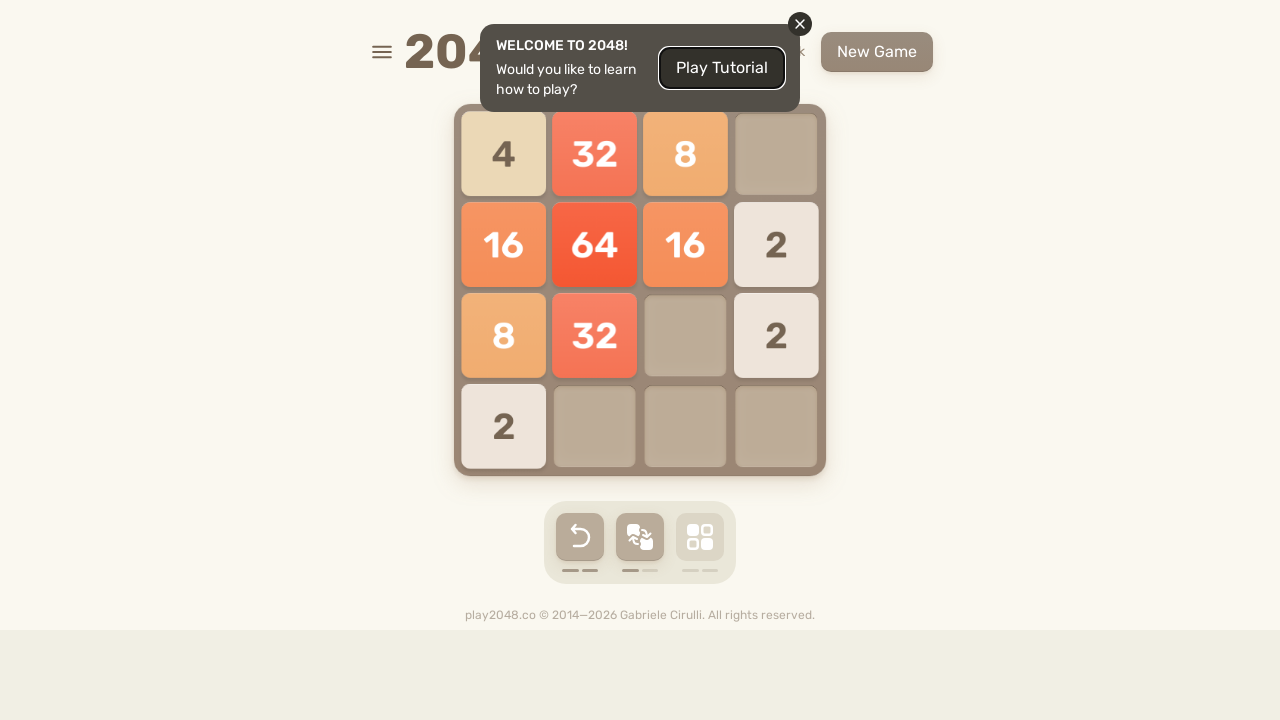

Pressed arrow key 'ArrowRight' to move in 2048 game
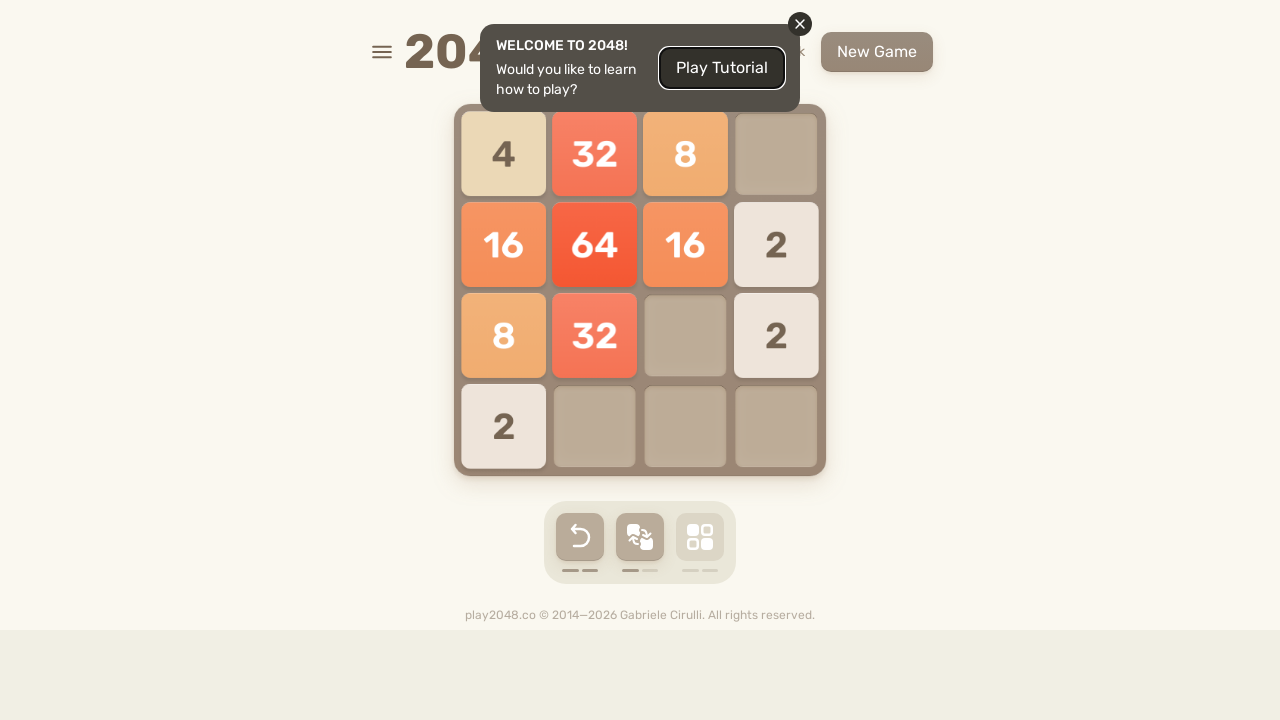

Checked for 'Play Again' button to detect game over state
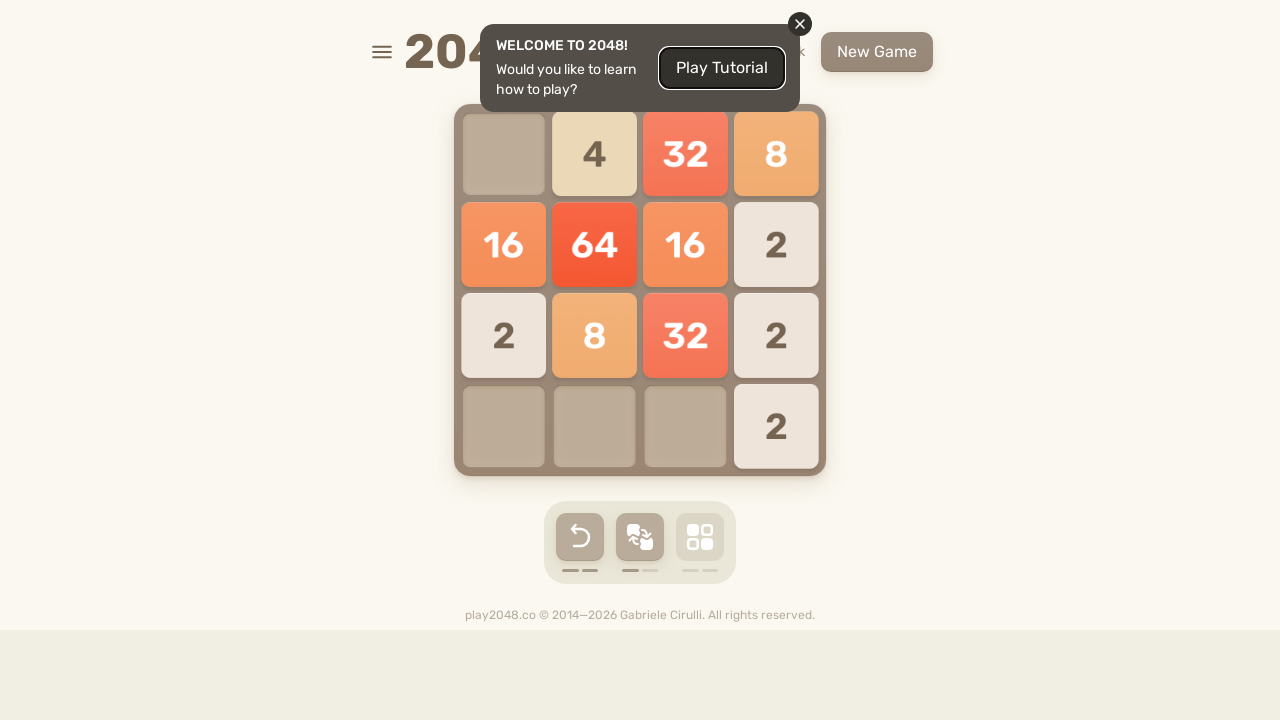

Pressed arrow key 'ArrowUp' to move in 2048 game
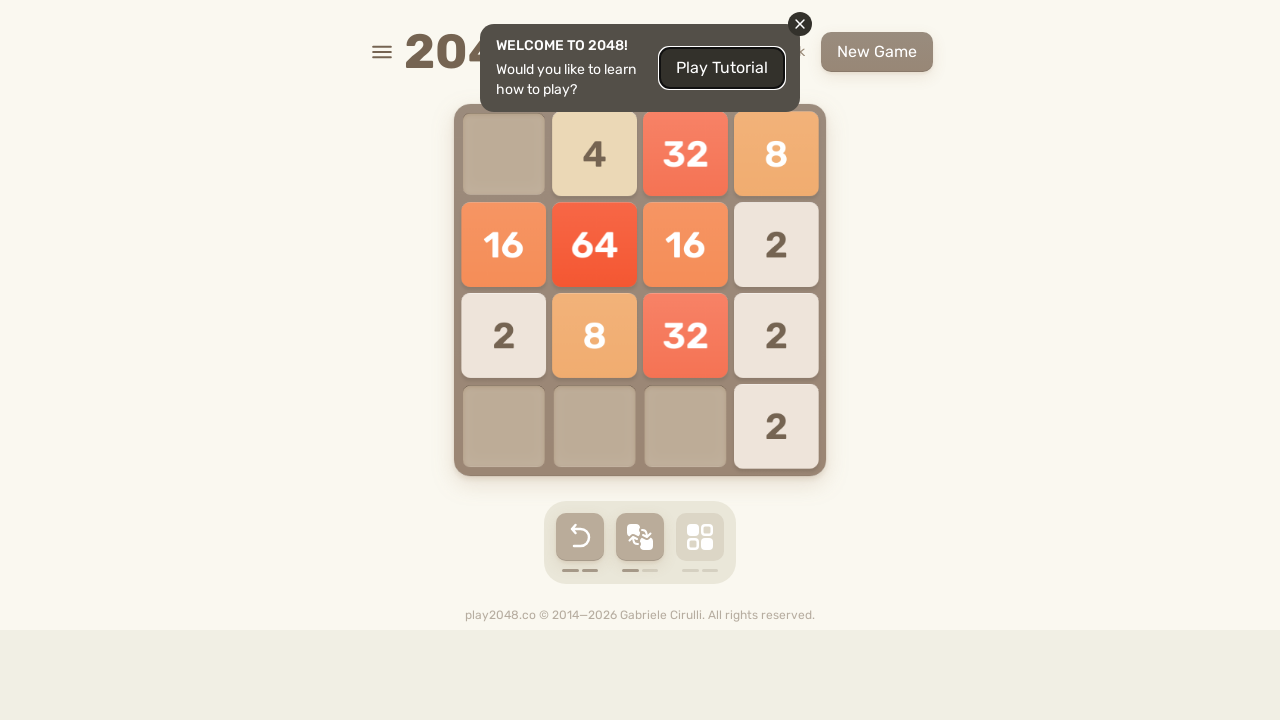

Checked for 'Play Again' button to detect game over state
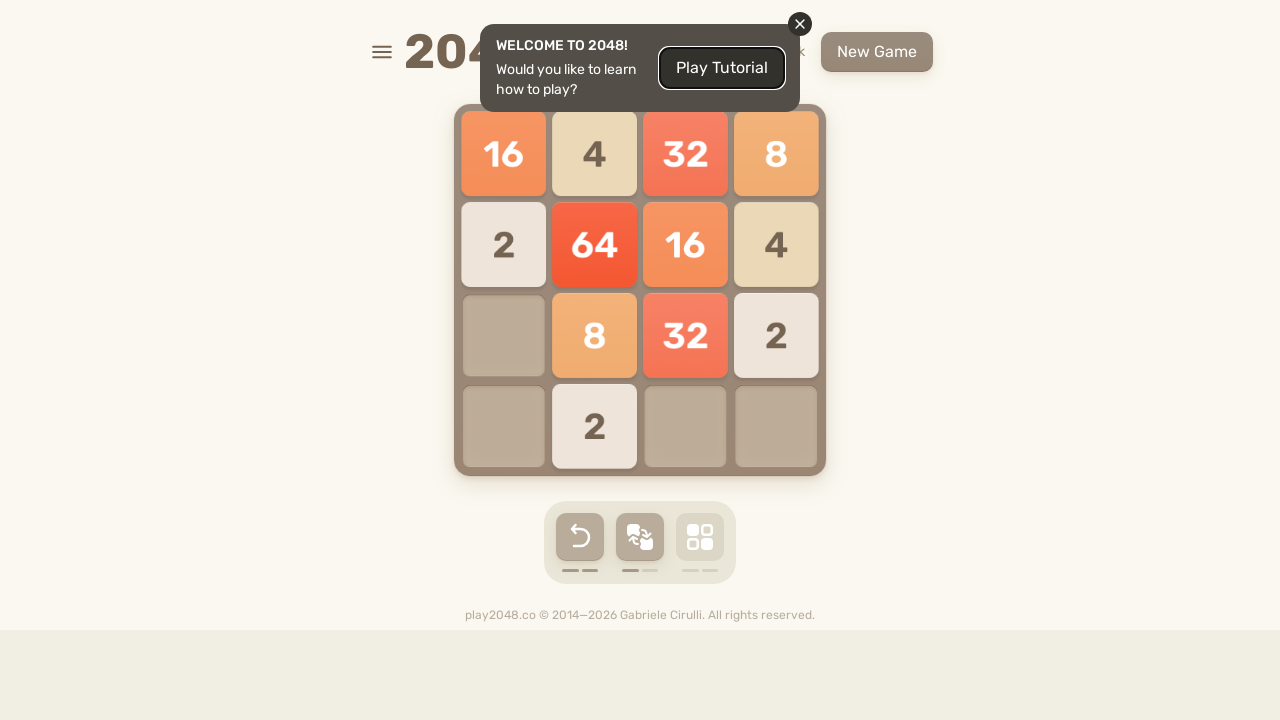

Pressed arrow key 'ArrowDown' to move in 2048 game
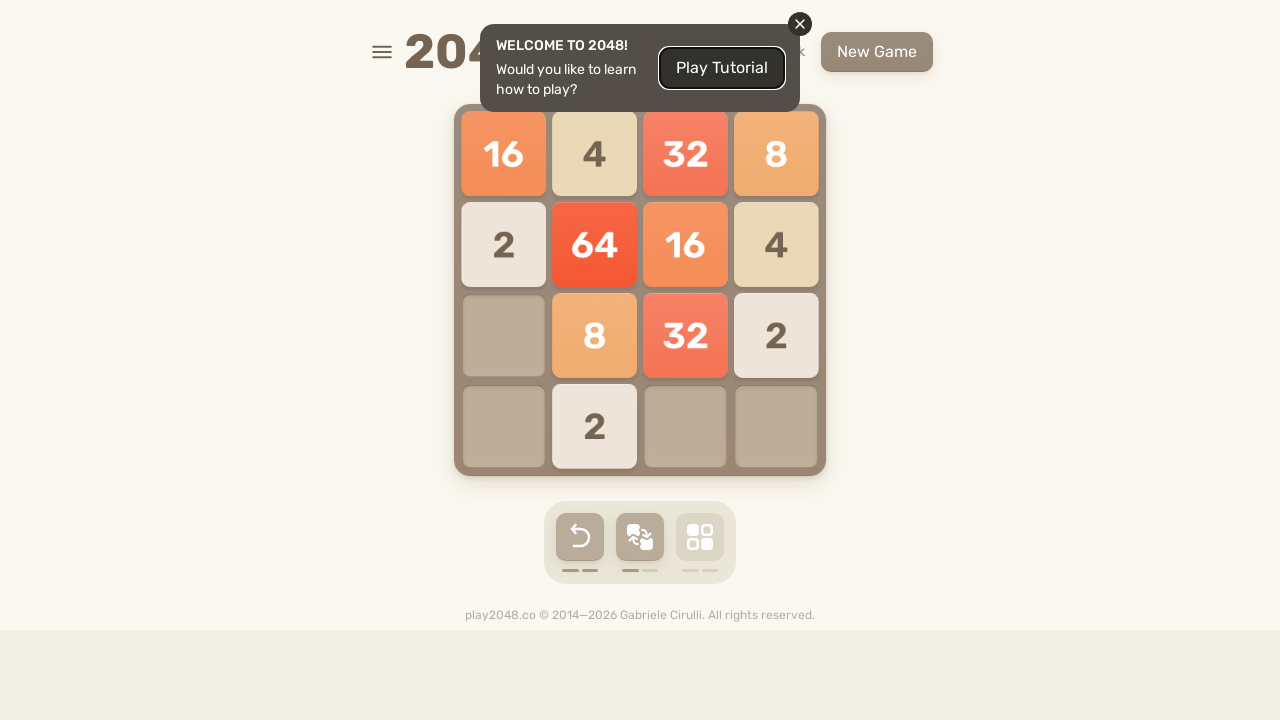

Checked for 'Play Again' button to detect game over state
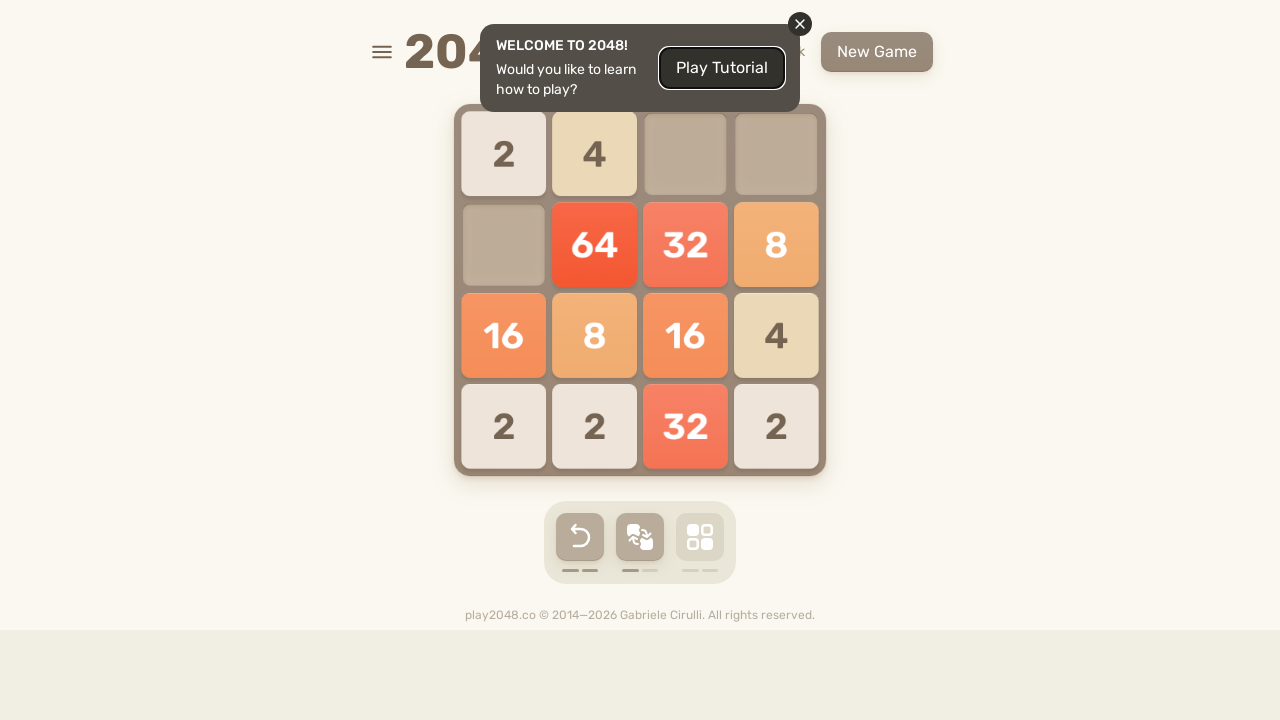

Pressed arrow key 'ArrowLeft' to move in 2048 game
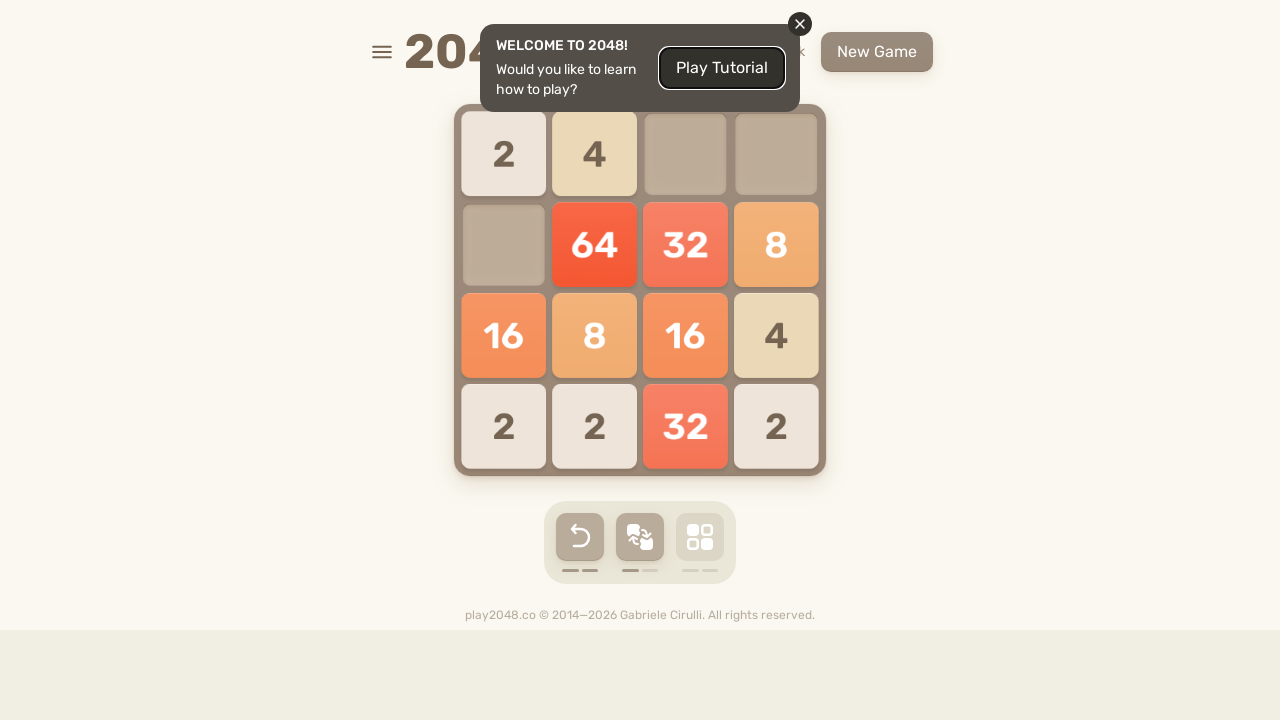

Checked for 'Play Again' button to detect game over state
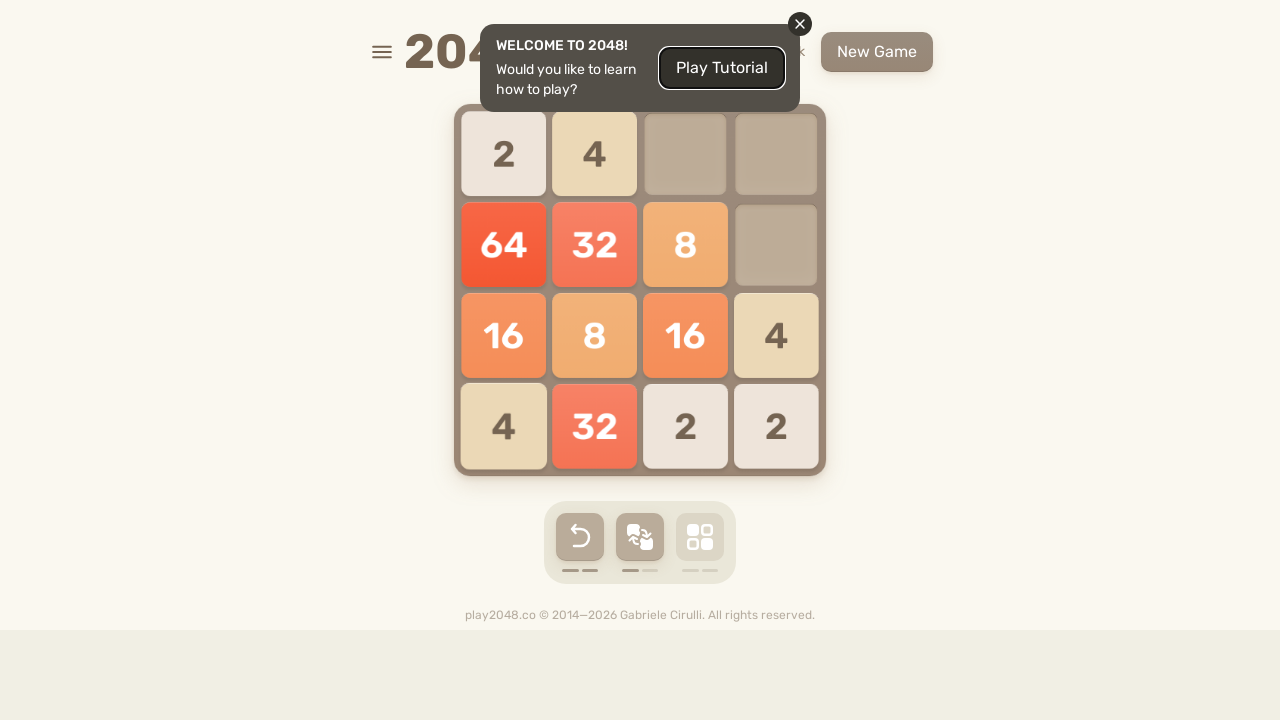

Pressed arrow key 'ArrowRight' to move in 2048 game
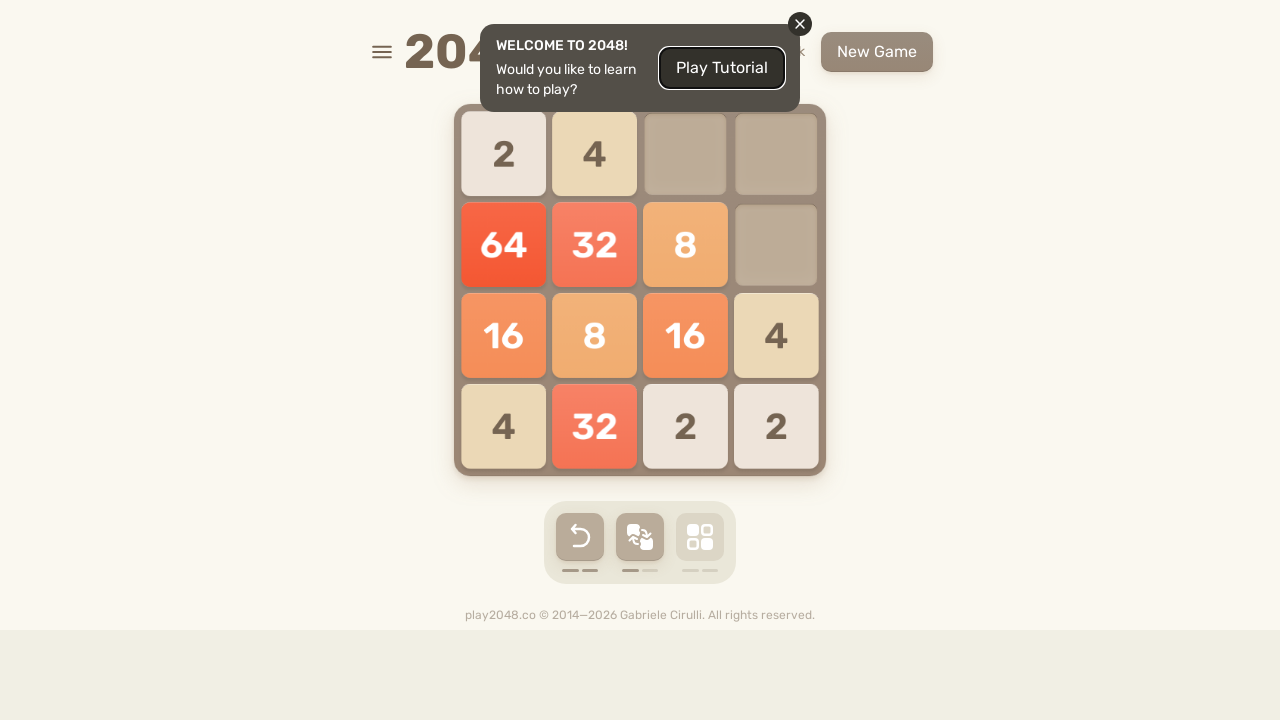

Checked for 'Play Again' button to detect game over state
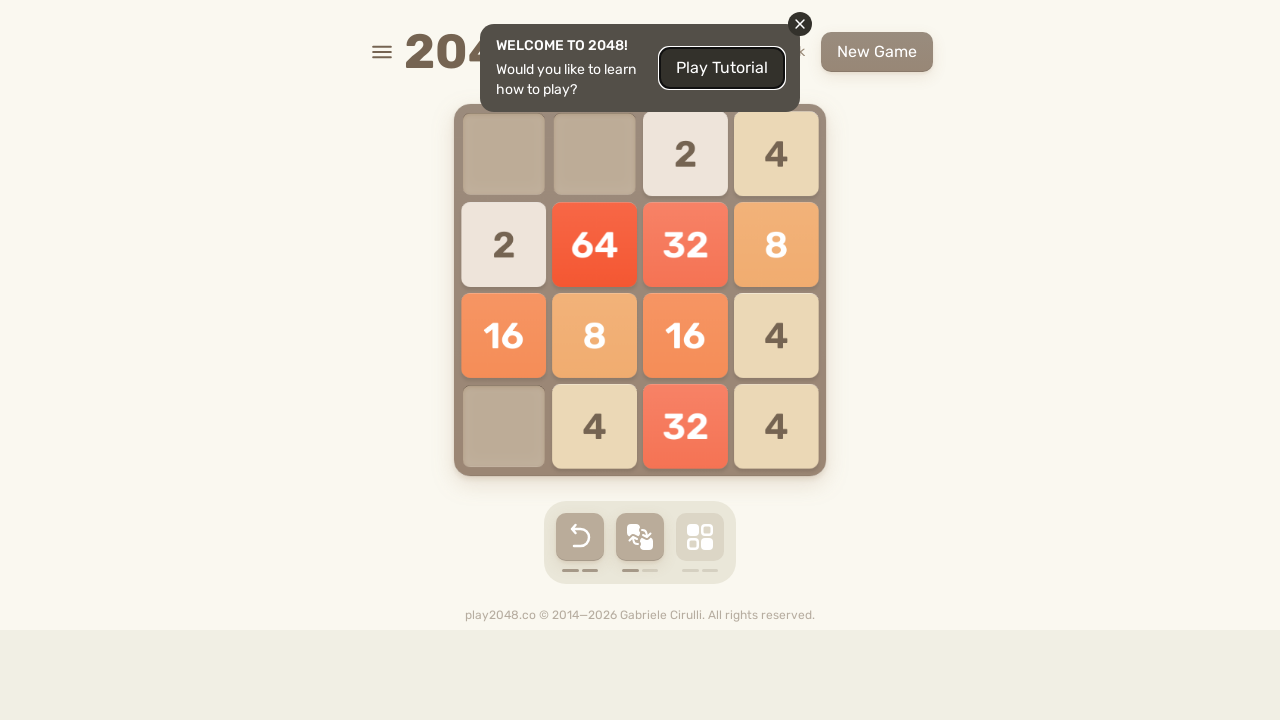

Pressed arrow key 'ArrowRight' to move in 2048 game
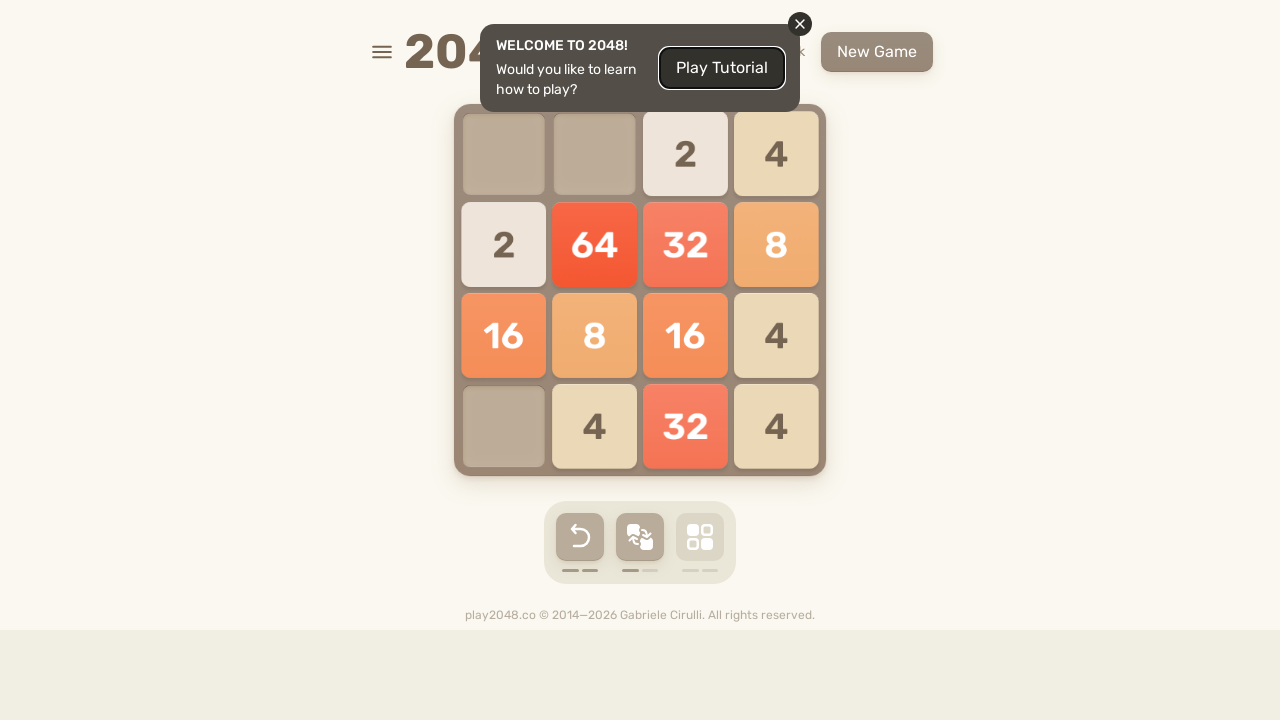

Checked for 'Play Again' button to detect game over state
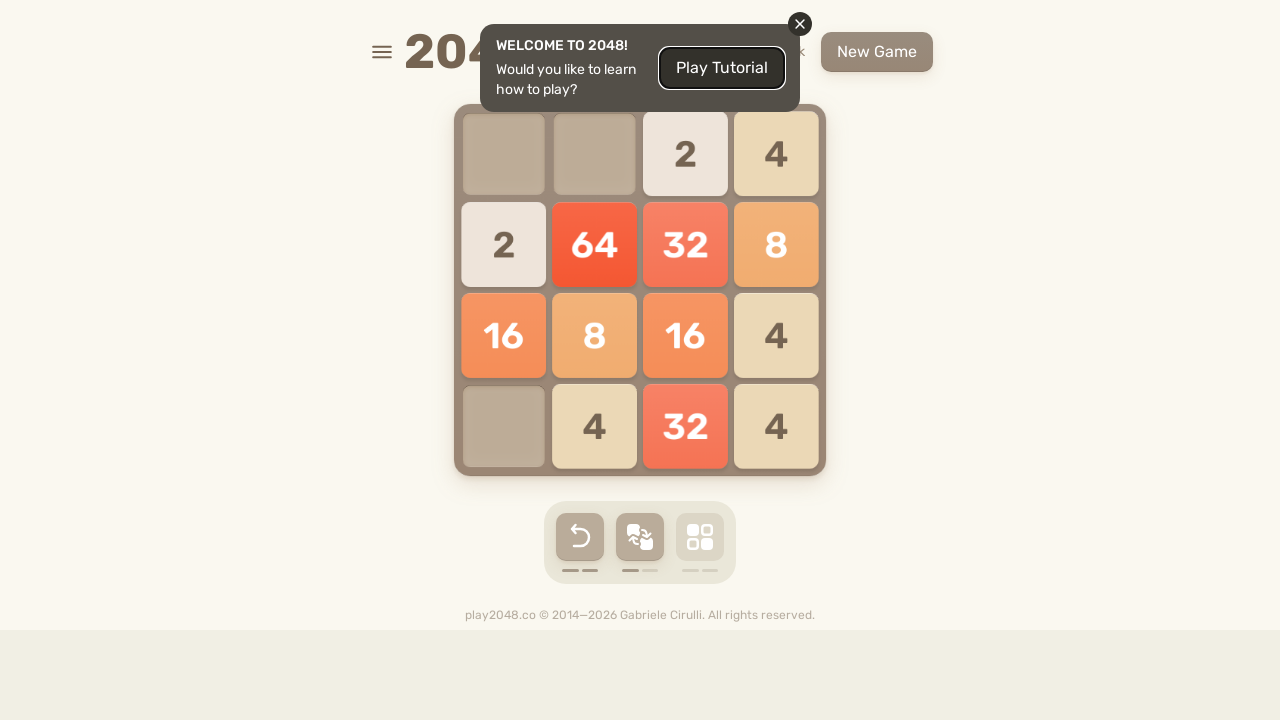

Pressed arrow key 'ArrowDown' to move in 2048 game
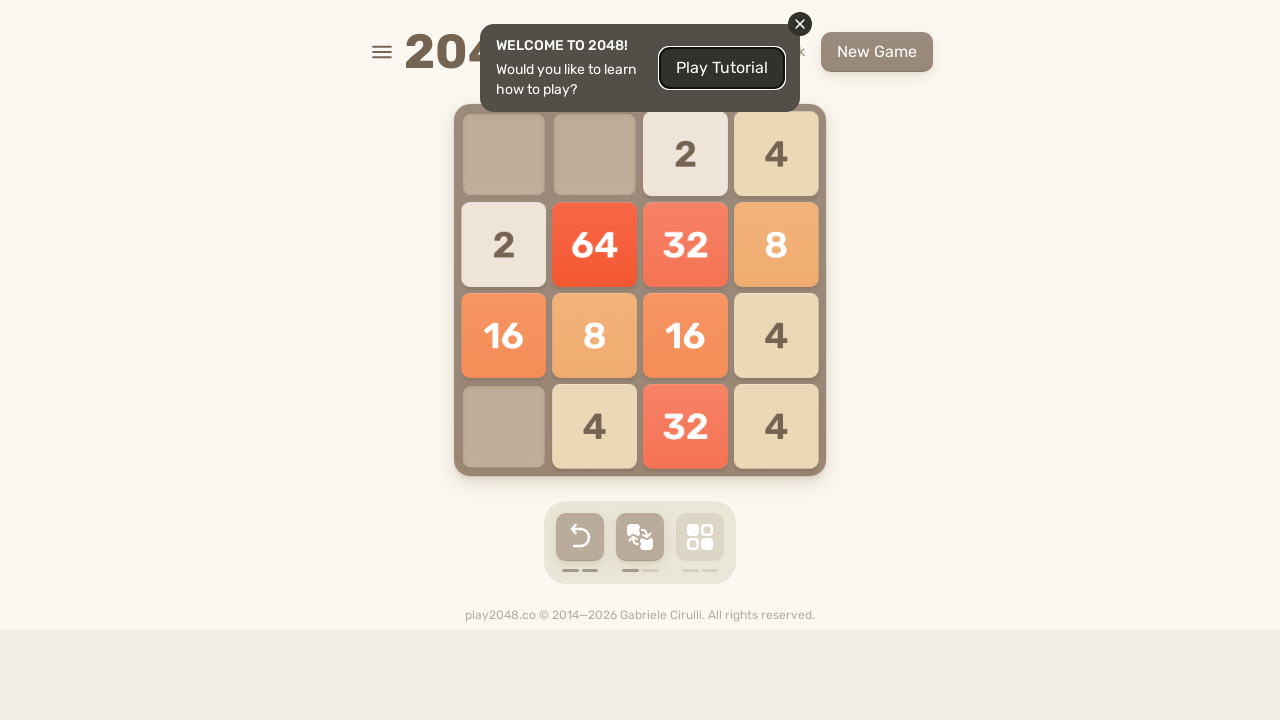

Checked for 'Play Again' button to detect game over state
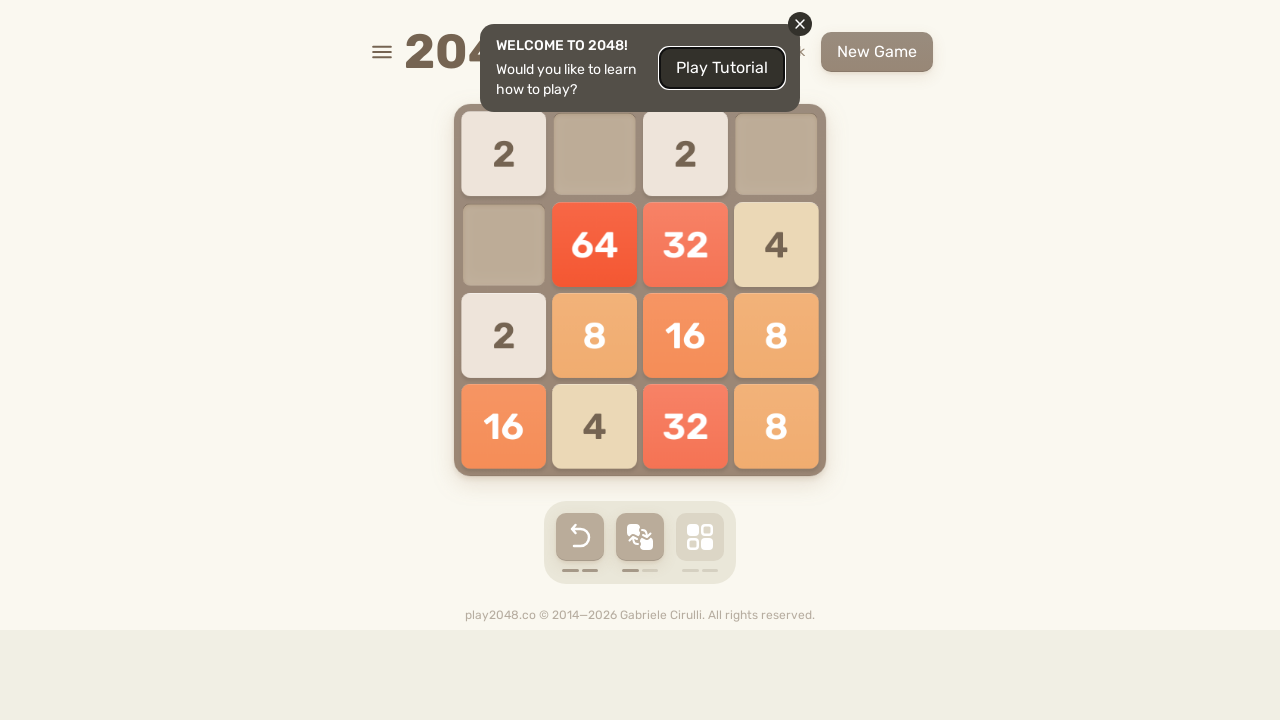

Pressed arrow key 'ArrowLeft' to move in 2048 game
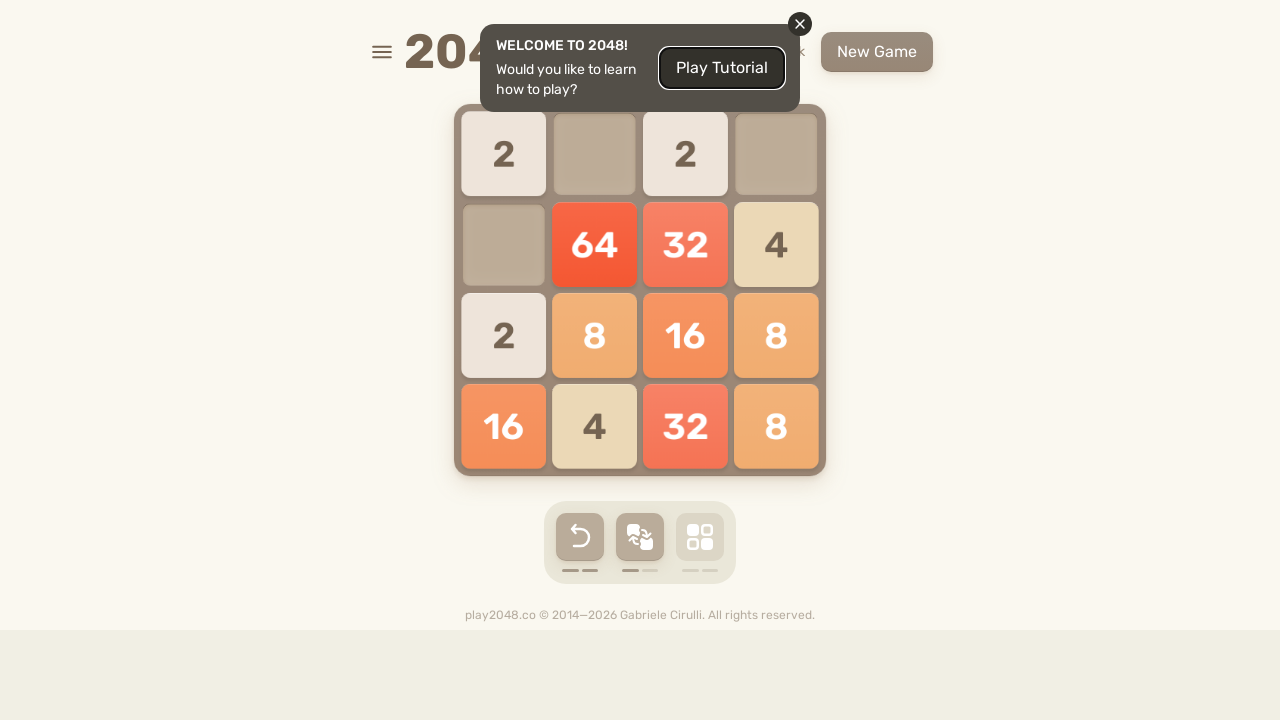

Checked for 'Play Again' button to detect game over state
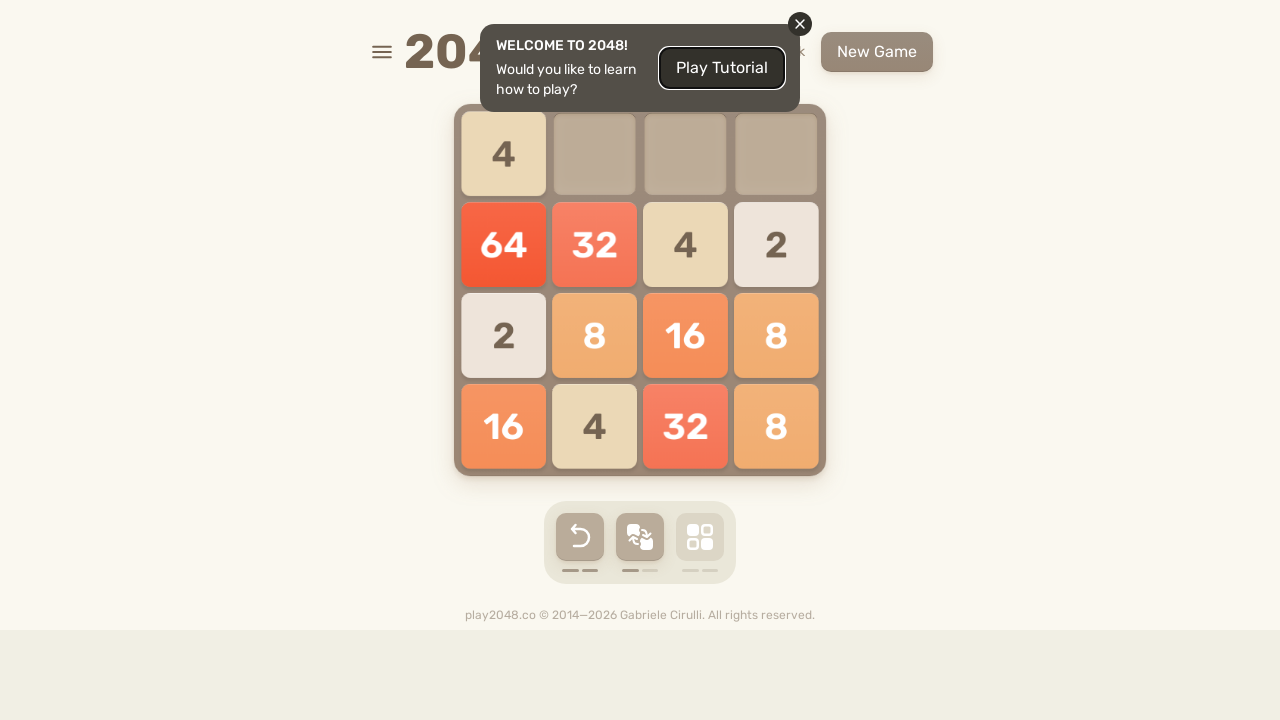

Pressed arrow key 'ArrowDown' to move in 2048 game
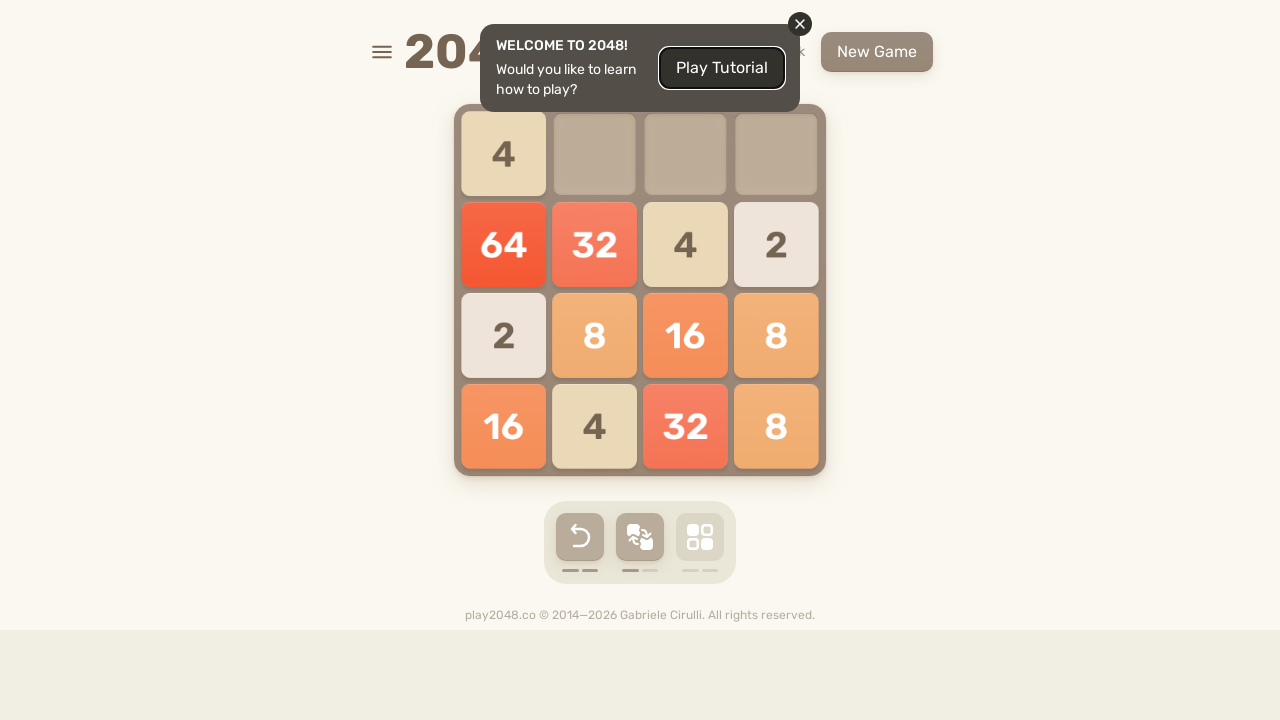

Checked for 'Play Again' button to detect game over state
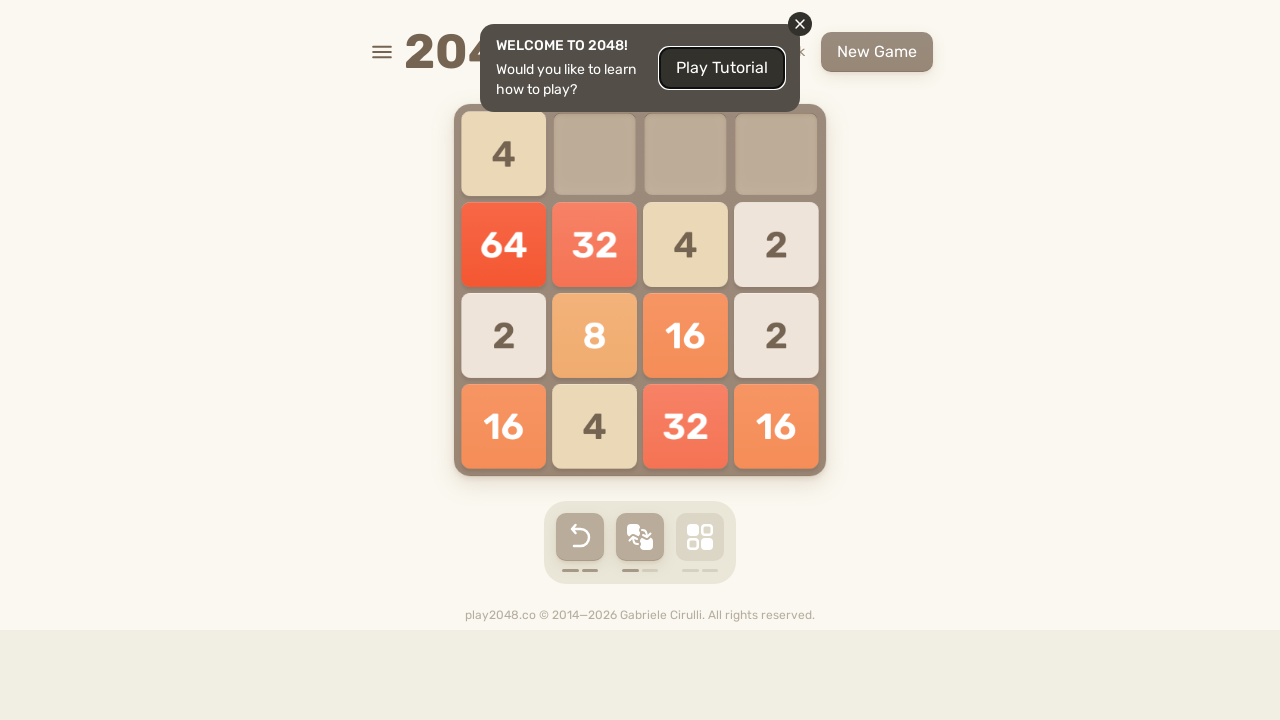

Pressed arrow key 'ArrowDown' to move in 2048 game
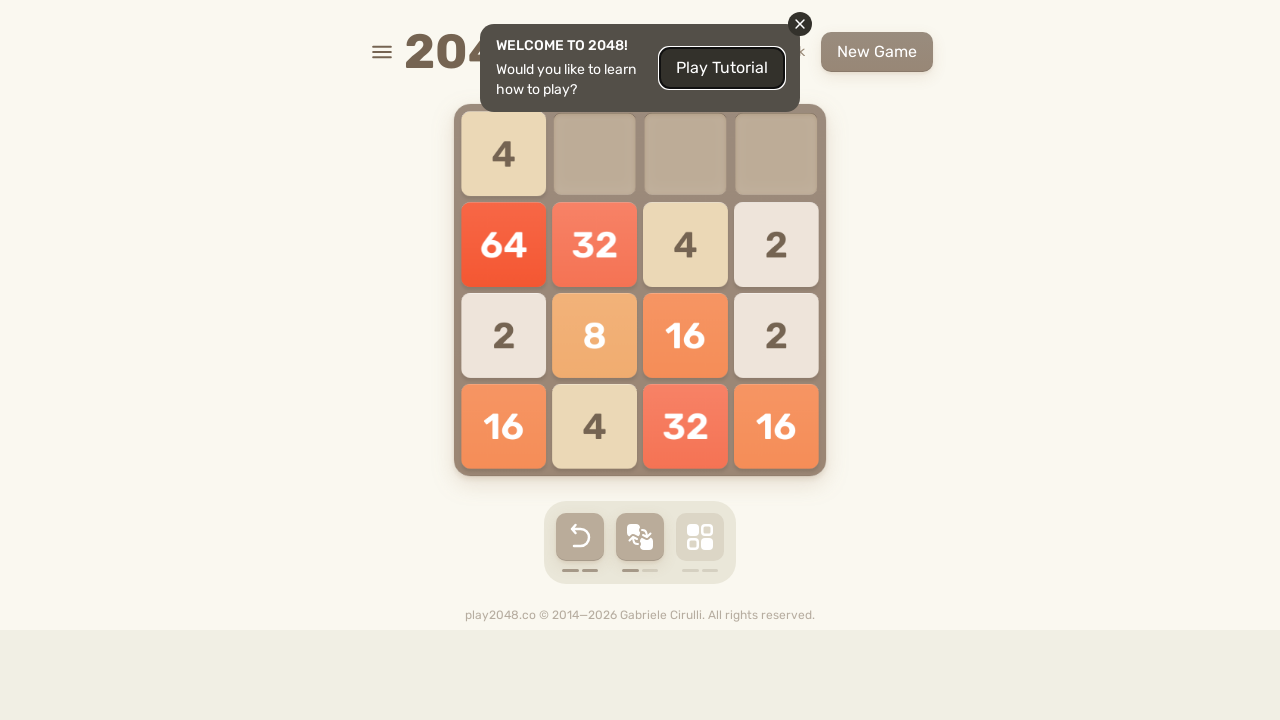

Checked for 'Play Again' button to detect game over state
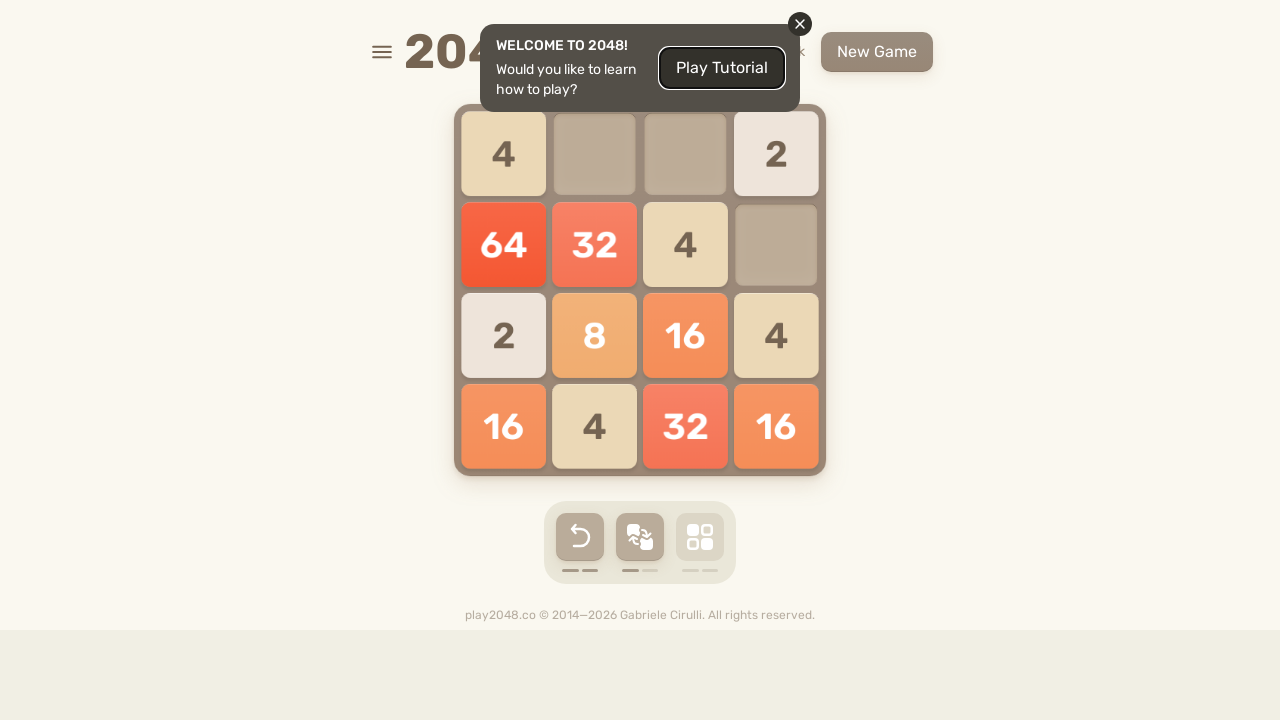

Pressed arrow key 'ArrowLeft' to move in 2048 game
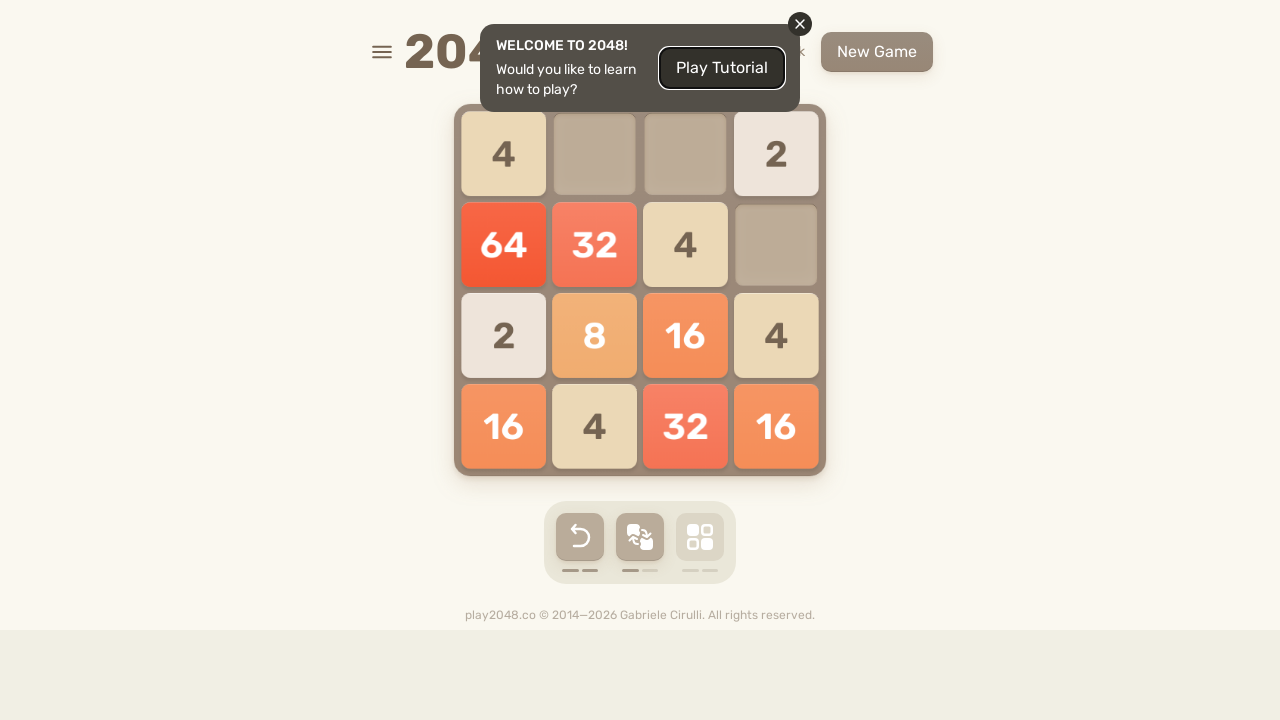

Checked for 'Play Again' button to detect game over state
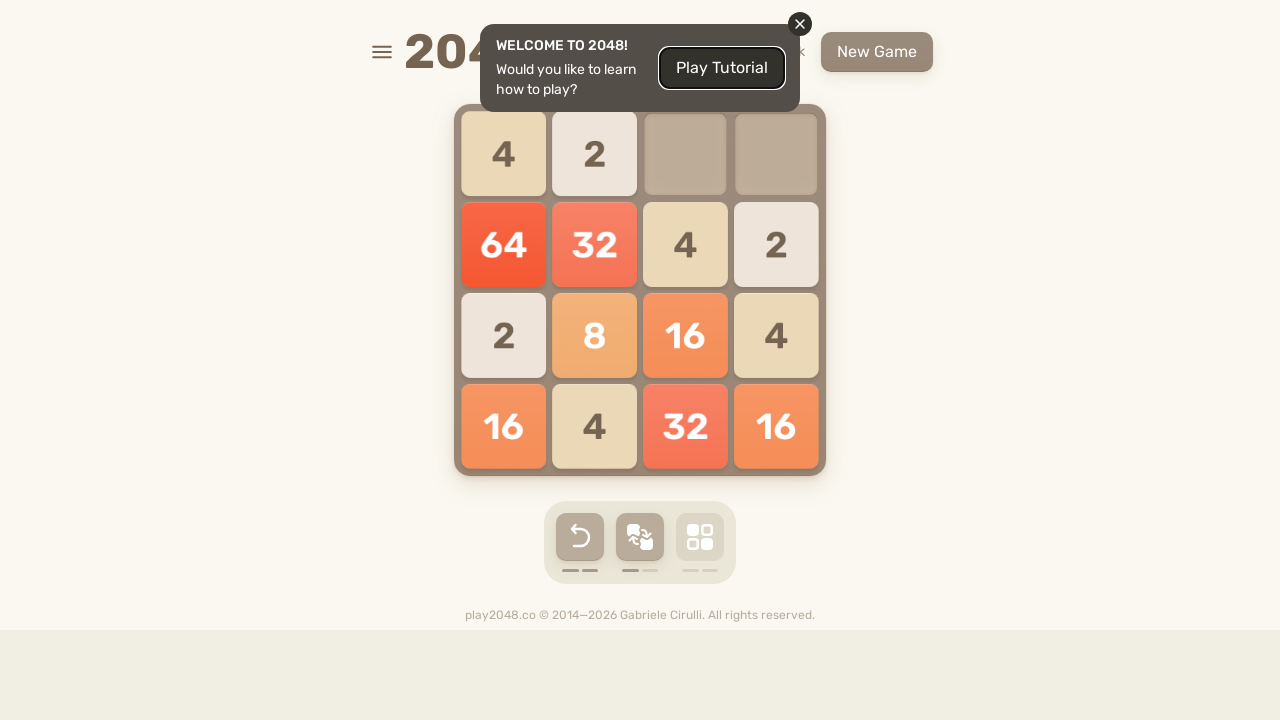

Pressed arrow key 'ArrowRight' to move in 2048 game
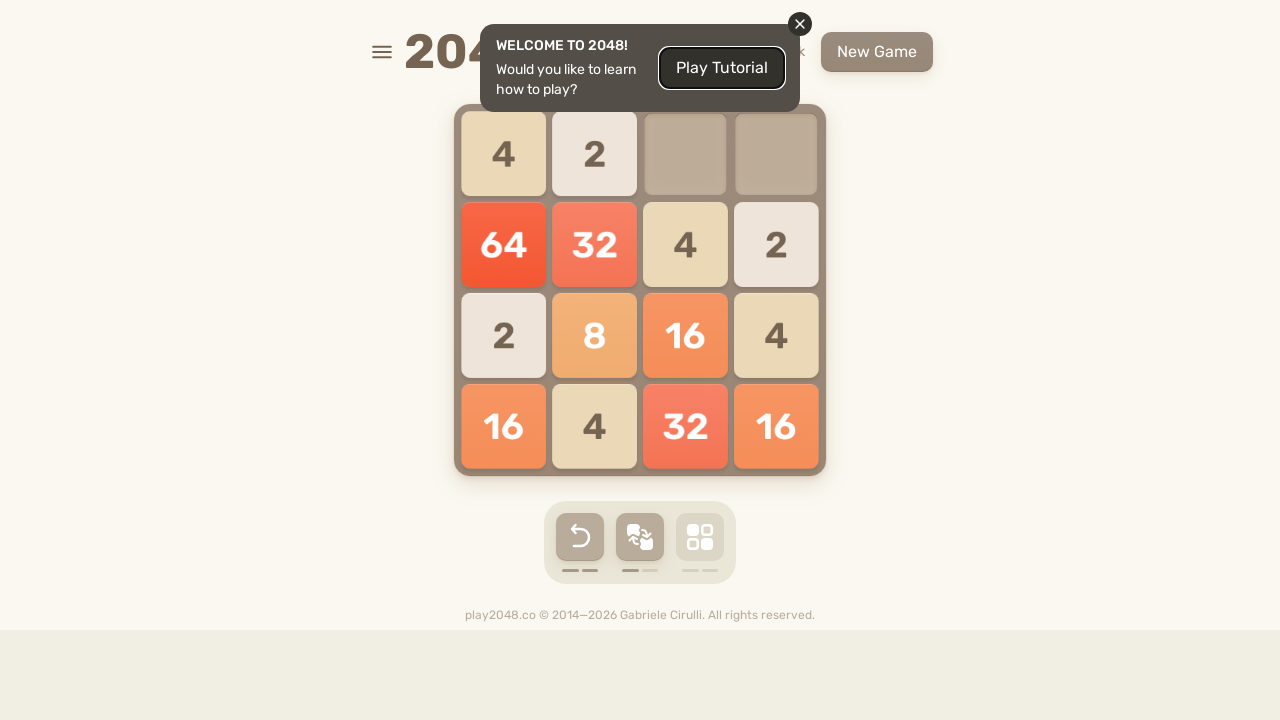

Checked for 'Play Again' button to detect game over state
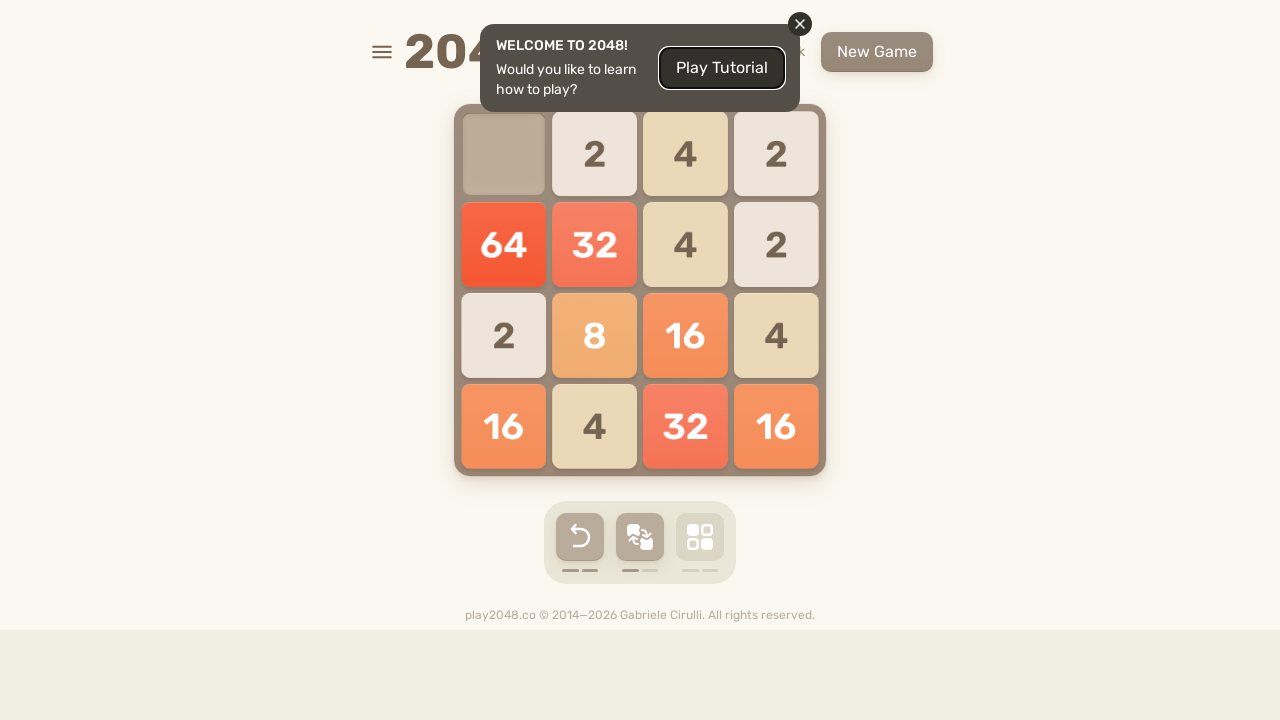

Pressed arrow key 'ArrowDown' to move in 2048 game
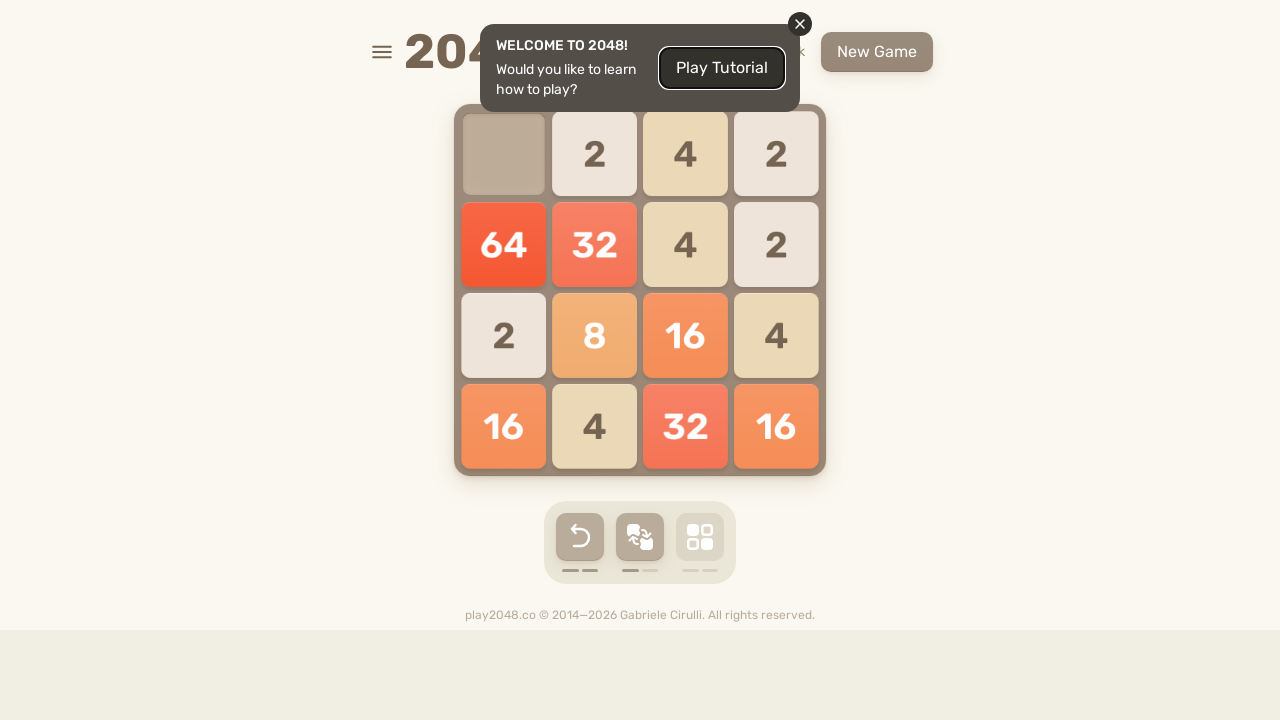

Checked for 'Play Again' button to detect game over state
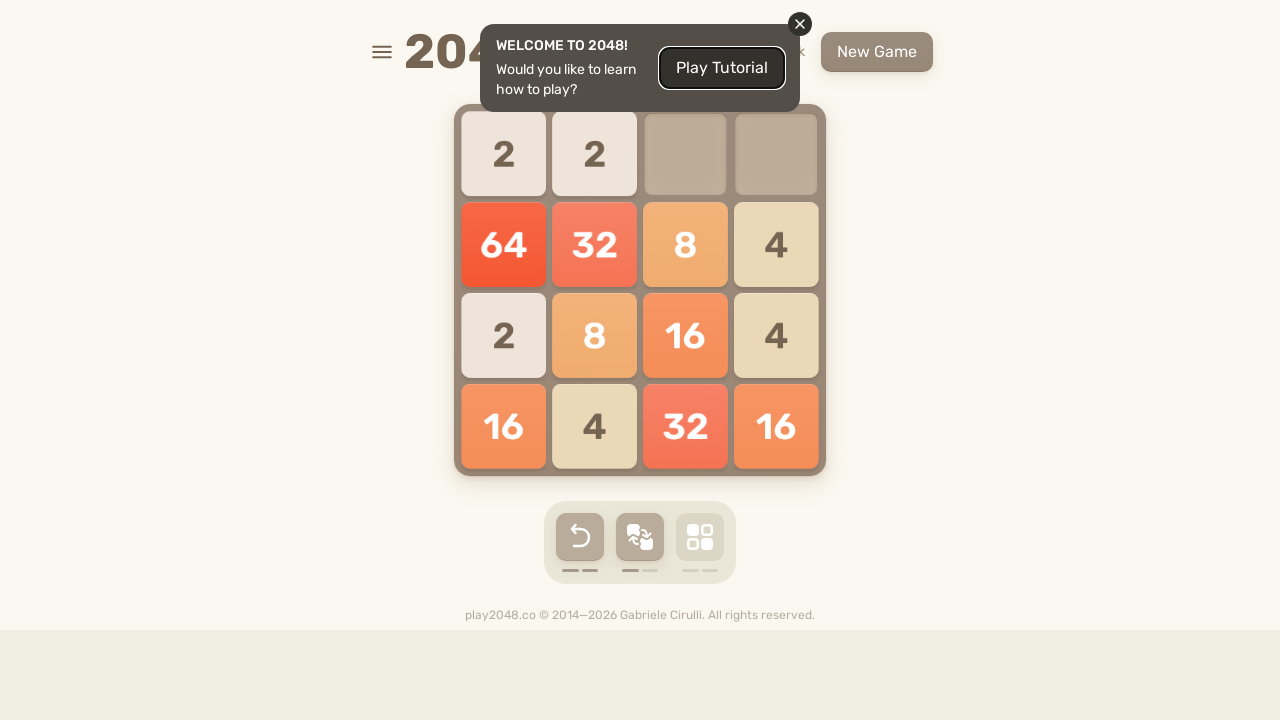

Pressed arrow key 'ArrowLeft' to move in 2048 game
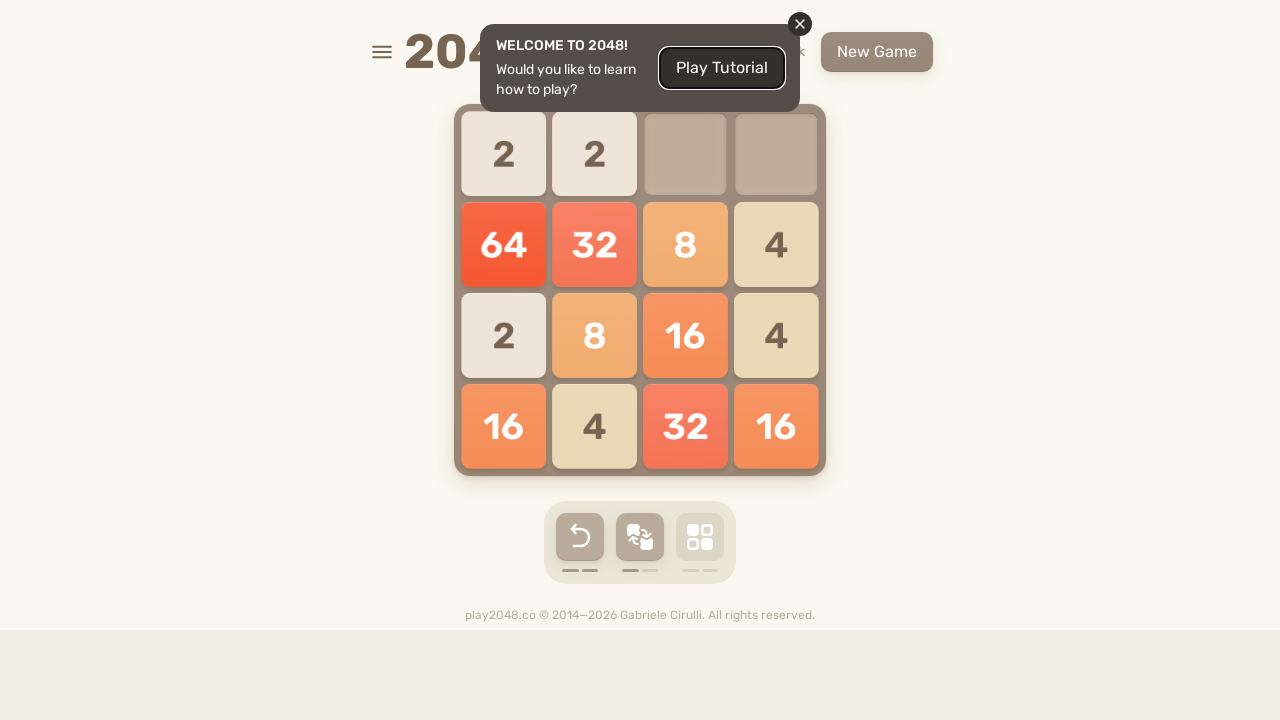

Checked for 'Play Again' button to detect game over state
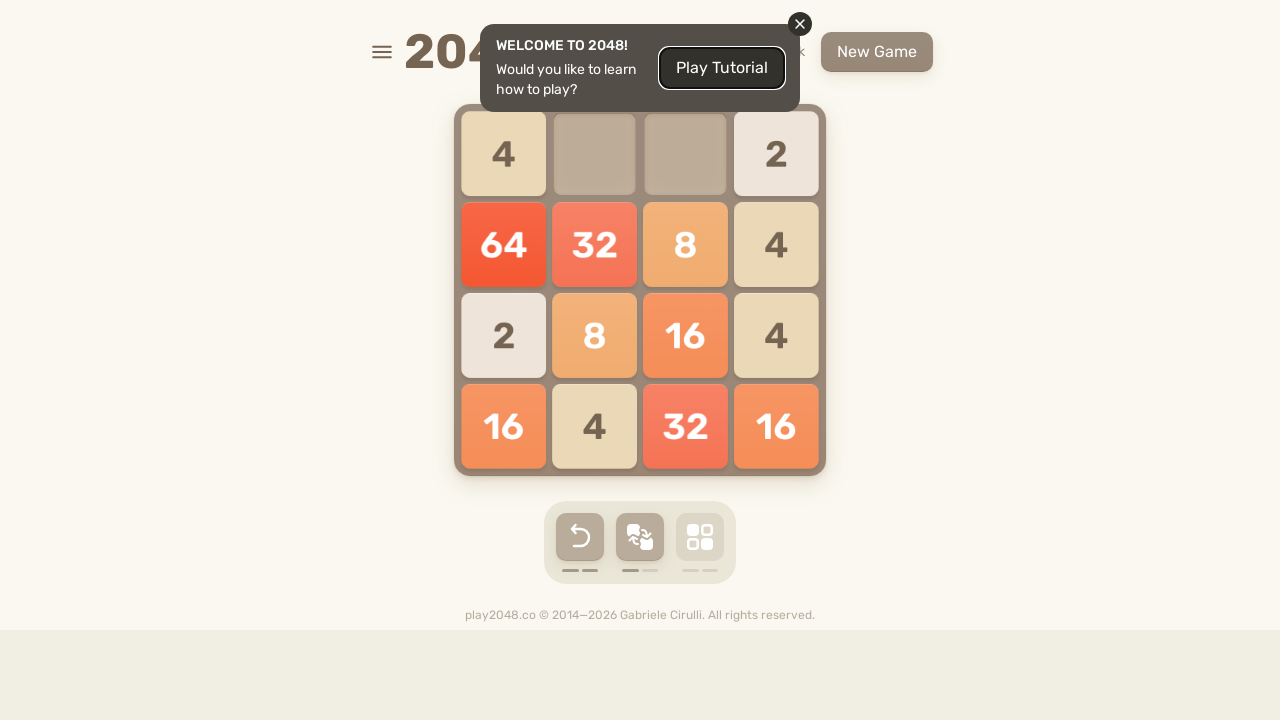

Pressed arrow key 'ArrowLeft' to move in 2048 game
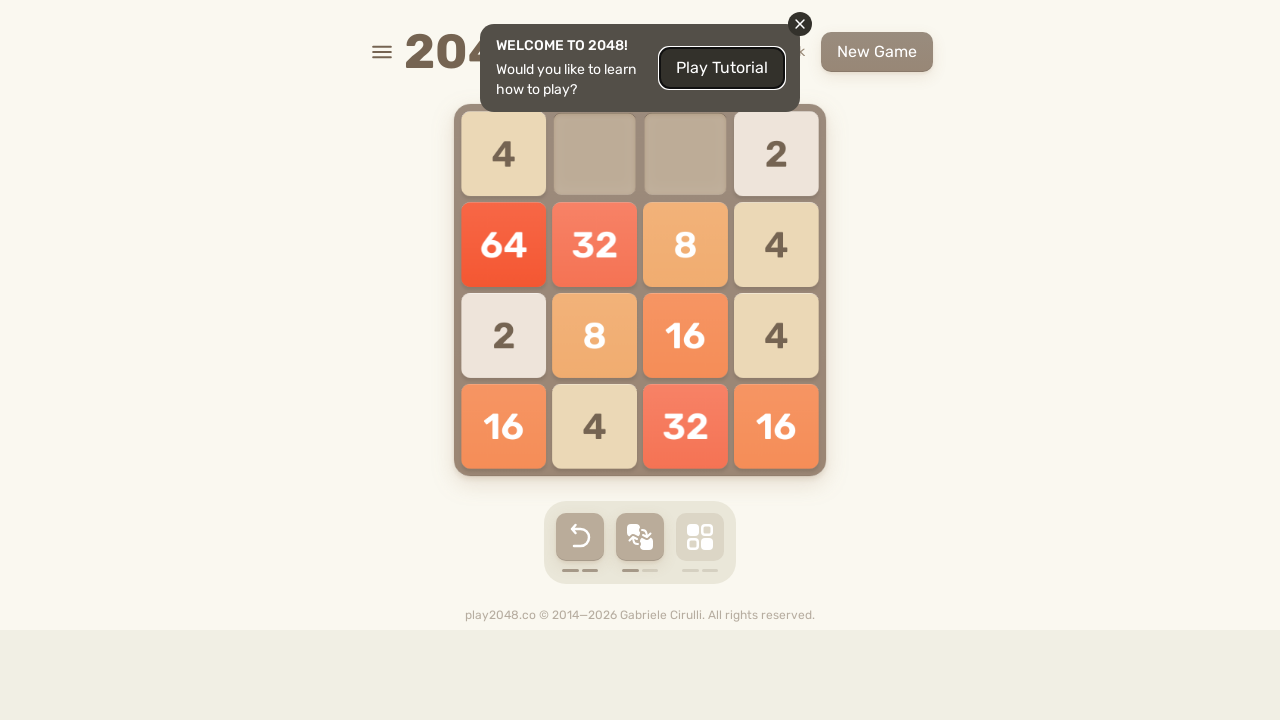

Checked for 'Play Again' button to detect game over state
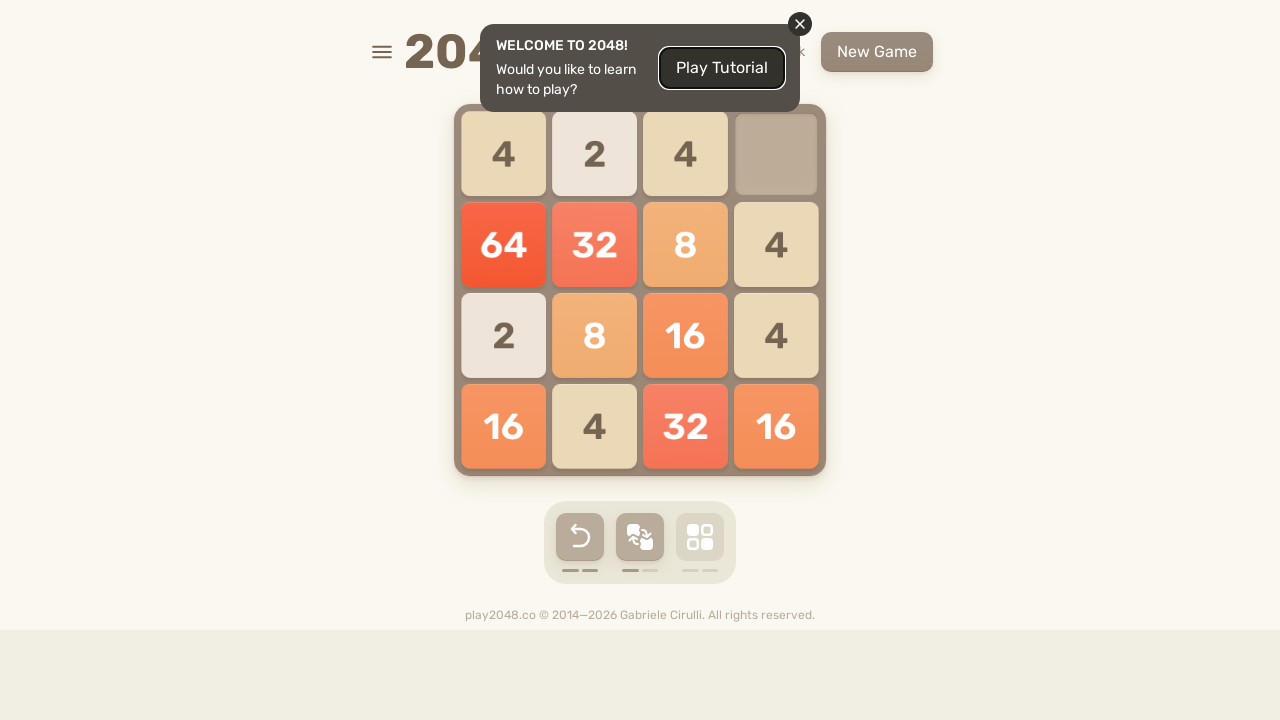

Pressed arrow key 'ArrowUp' to move in 2048 game
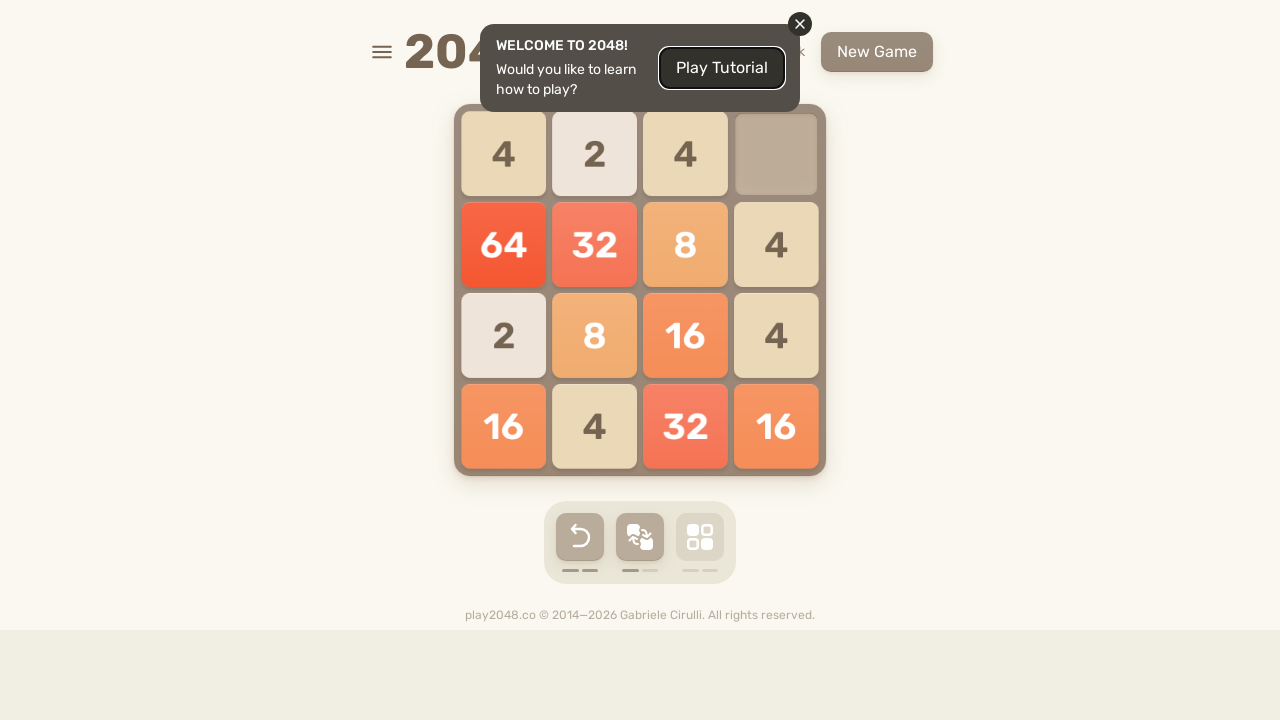

Checked for 'Play Again' button to detect game over state
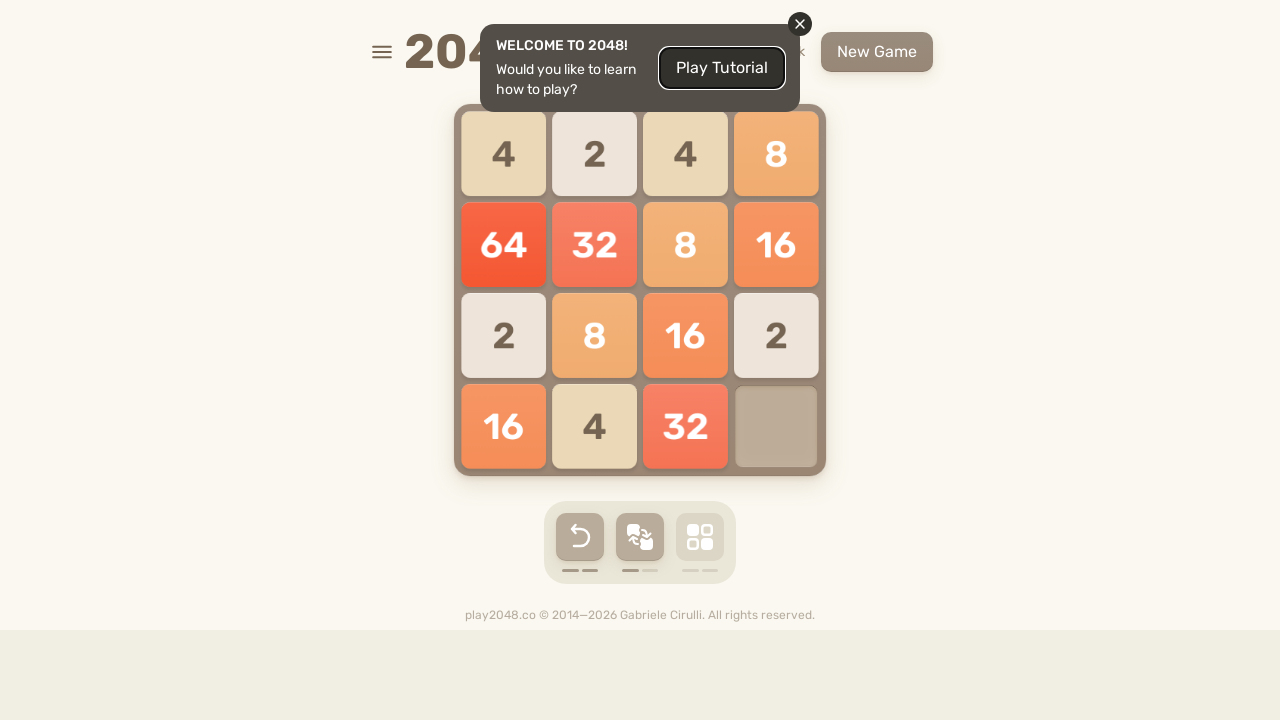

Pressed arrow key 'ArrowRight' to move in 2048 game
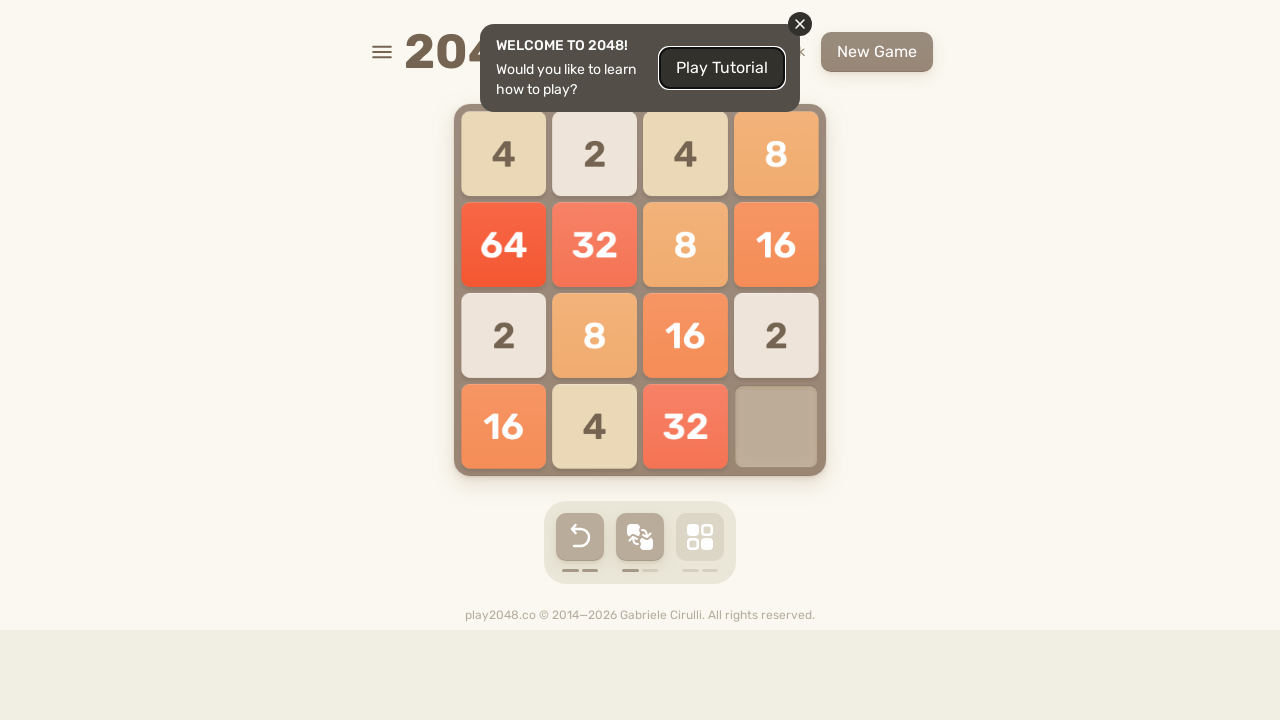

Checked for 'Play Again' button to detect game over state
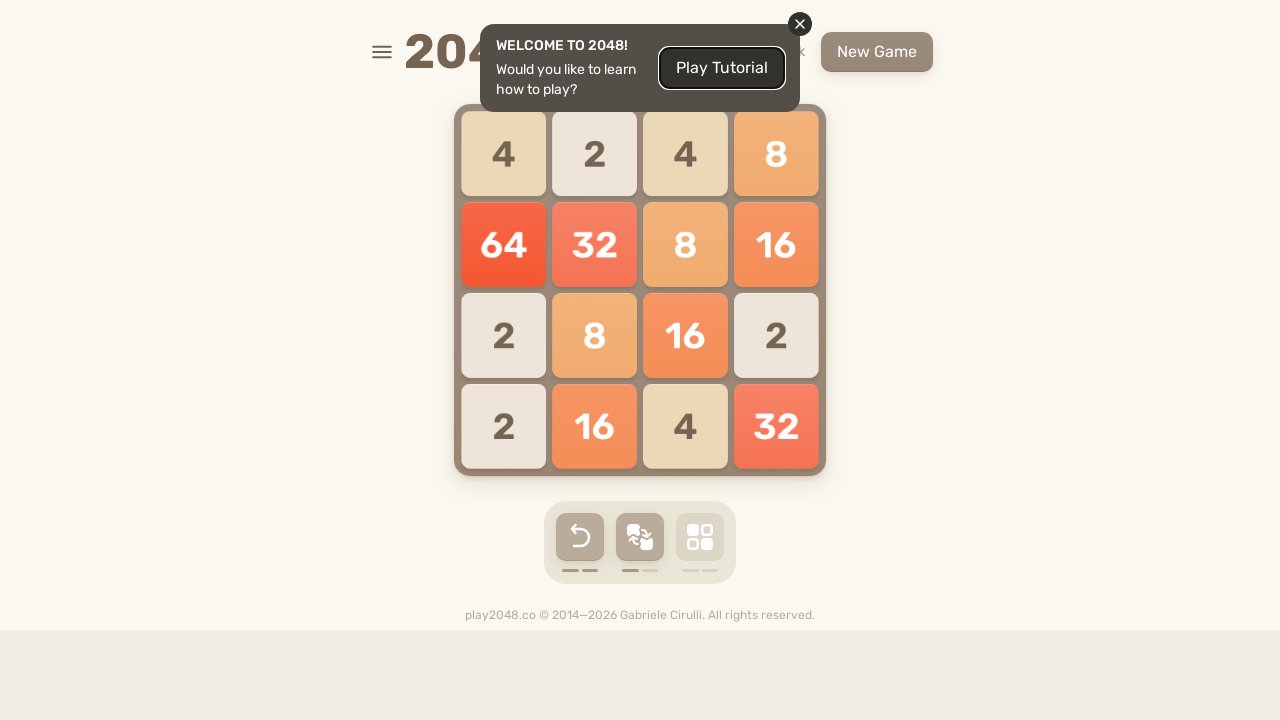

Pressed arrow key 'ArrowRight' to move in 2048 game
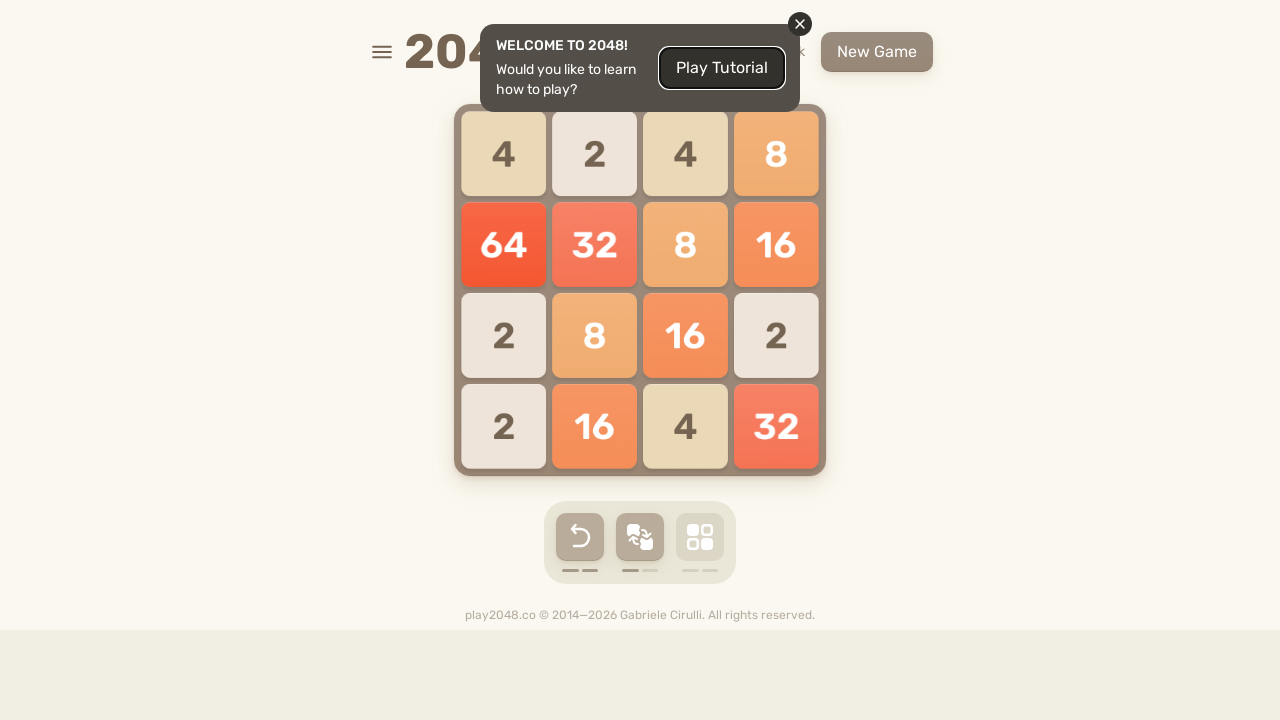

Checked for 'Play Again' button to detect game over state
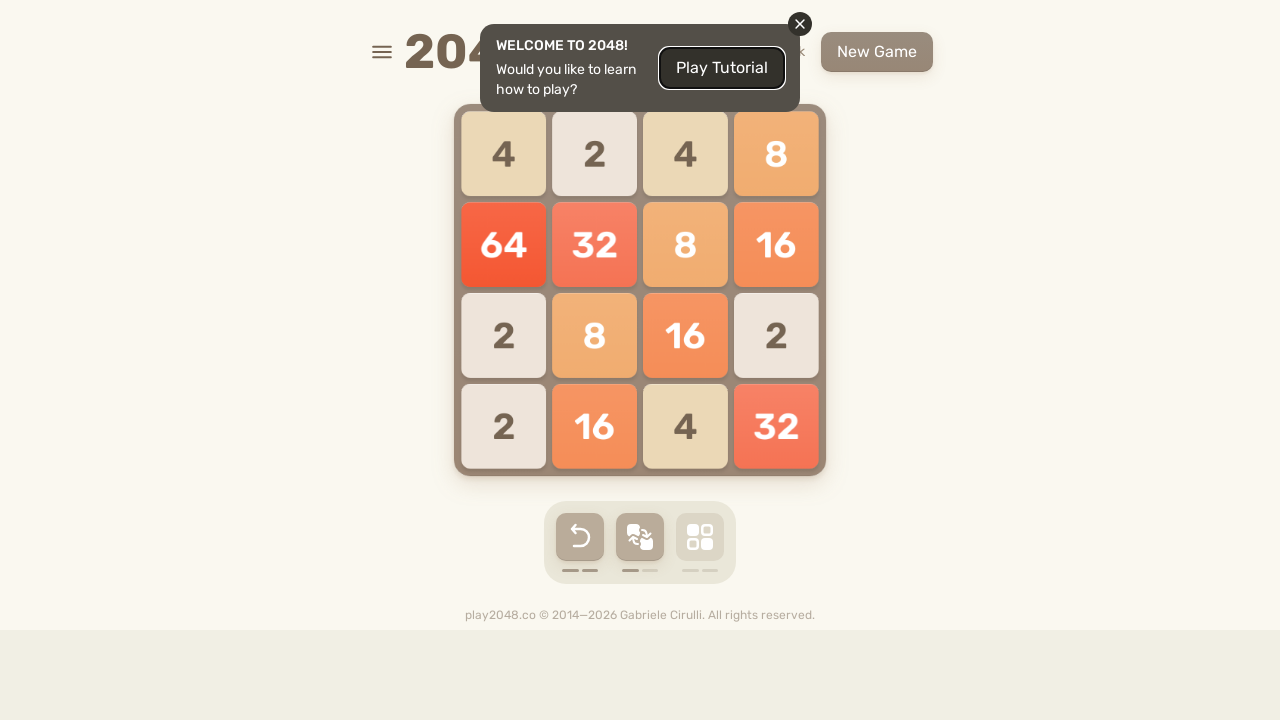

Pressed arrow key 'ArrowLeft' to move in 2048 game
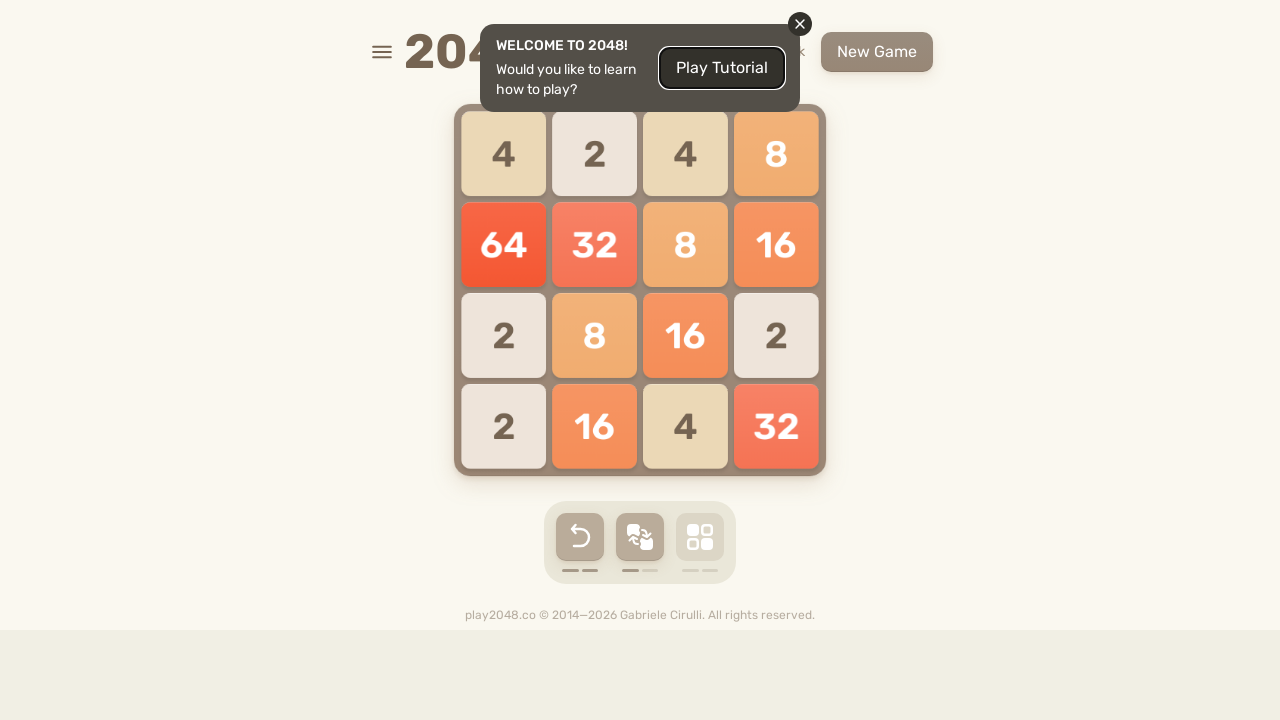

Checked for 'Play Again' button to detect game over state
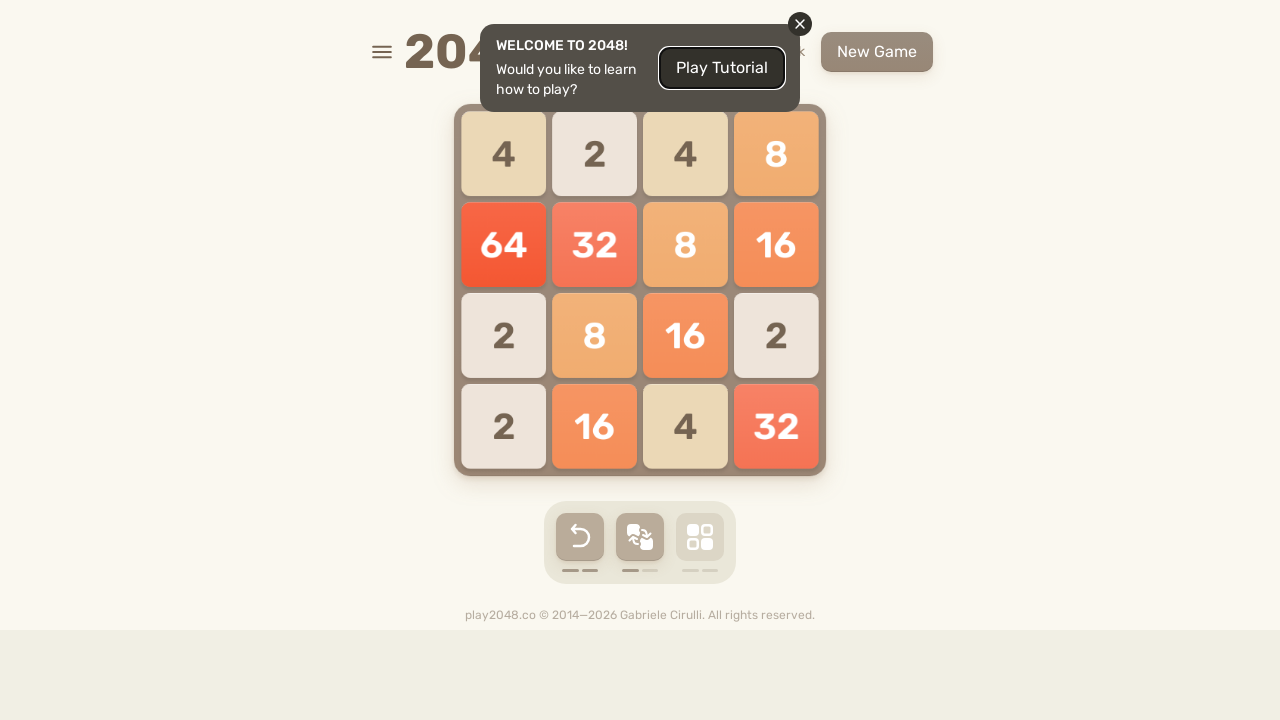

Pressed arrow key 'ArrowUp' to move in 2048 game
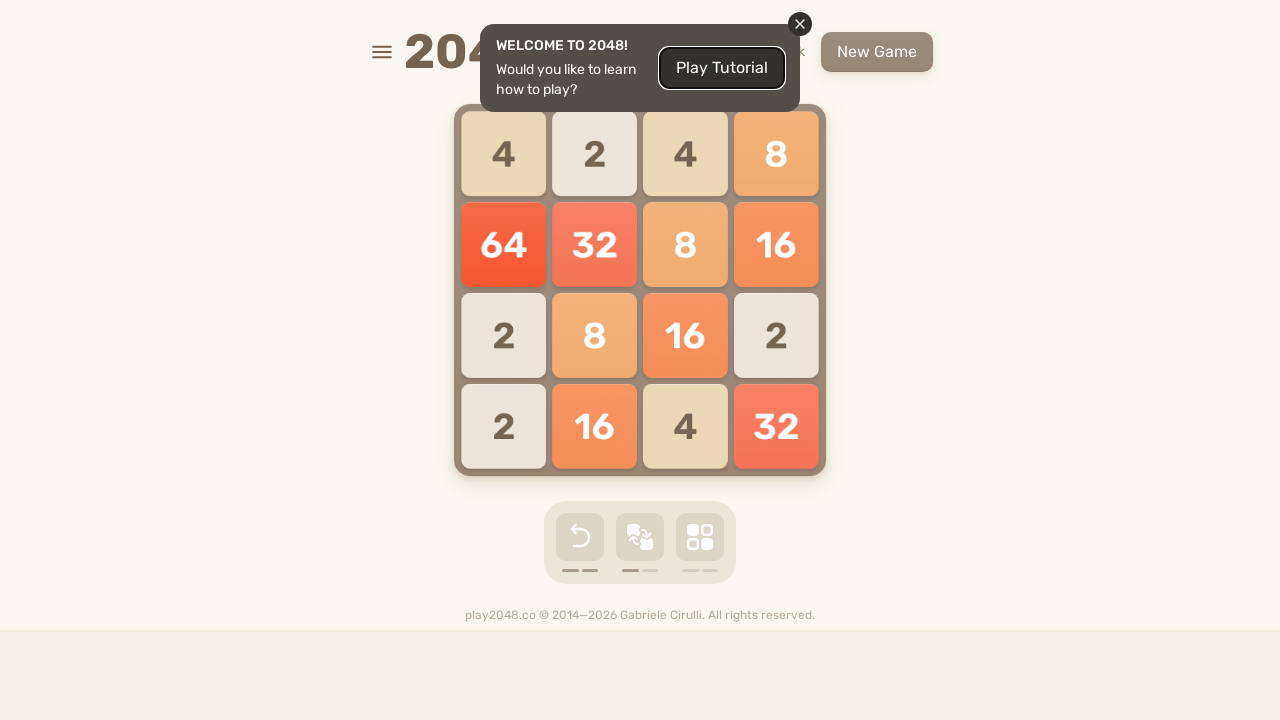

Checked for 'Play Again' button to detect game over state
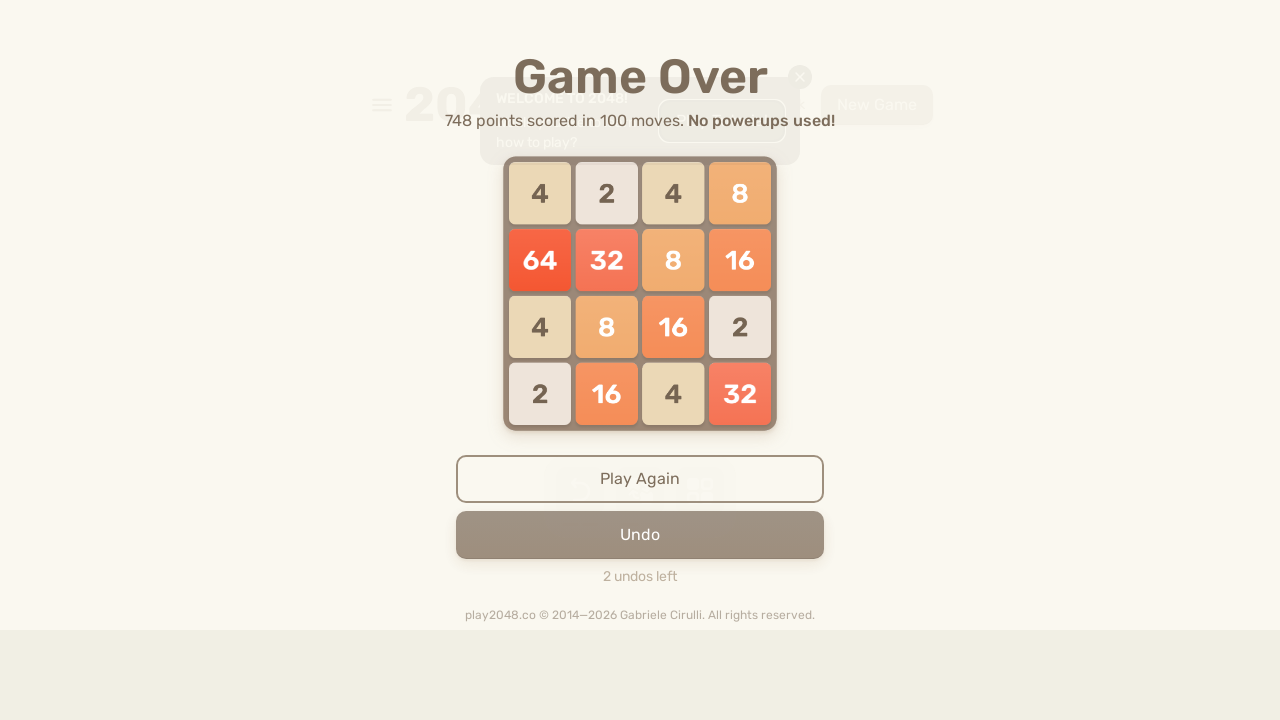

Game Over detected - 'Play Again' button found
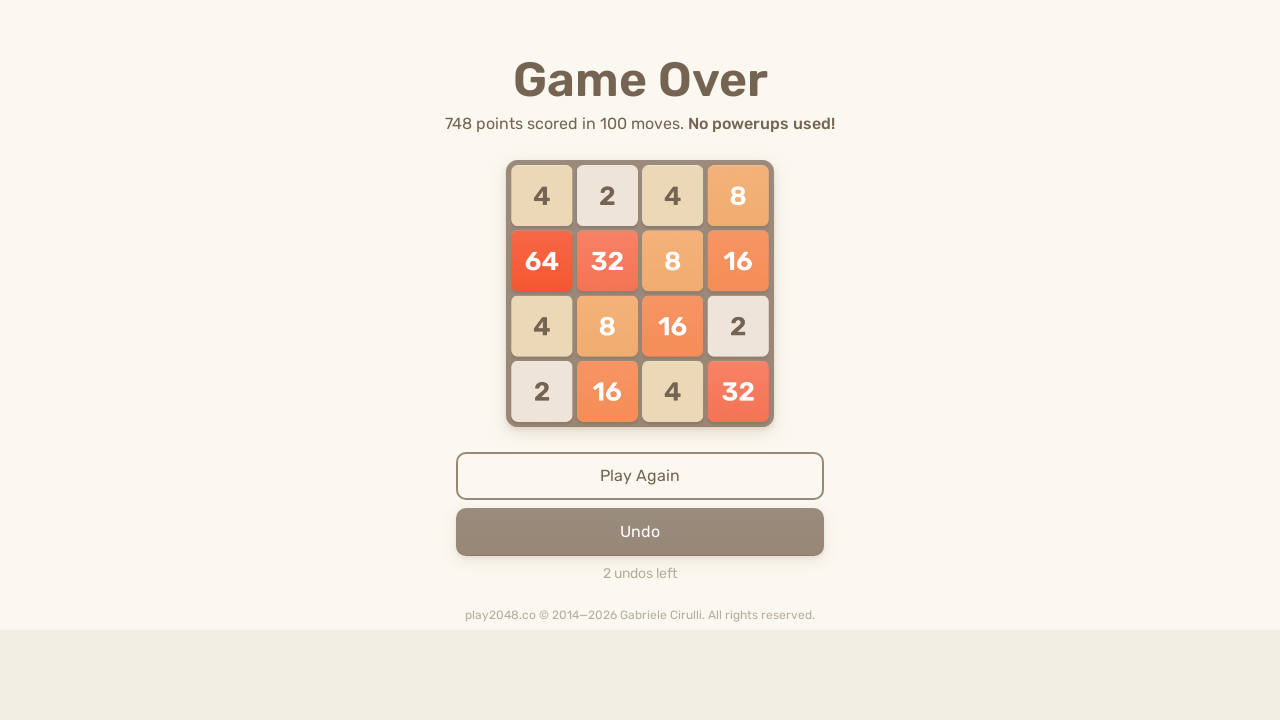

Waited 2 seconds to view final game state
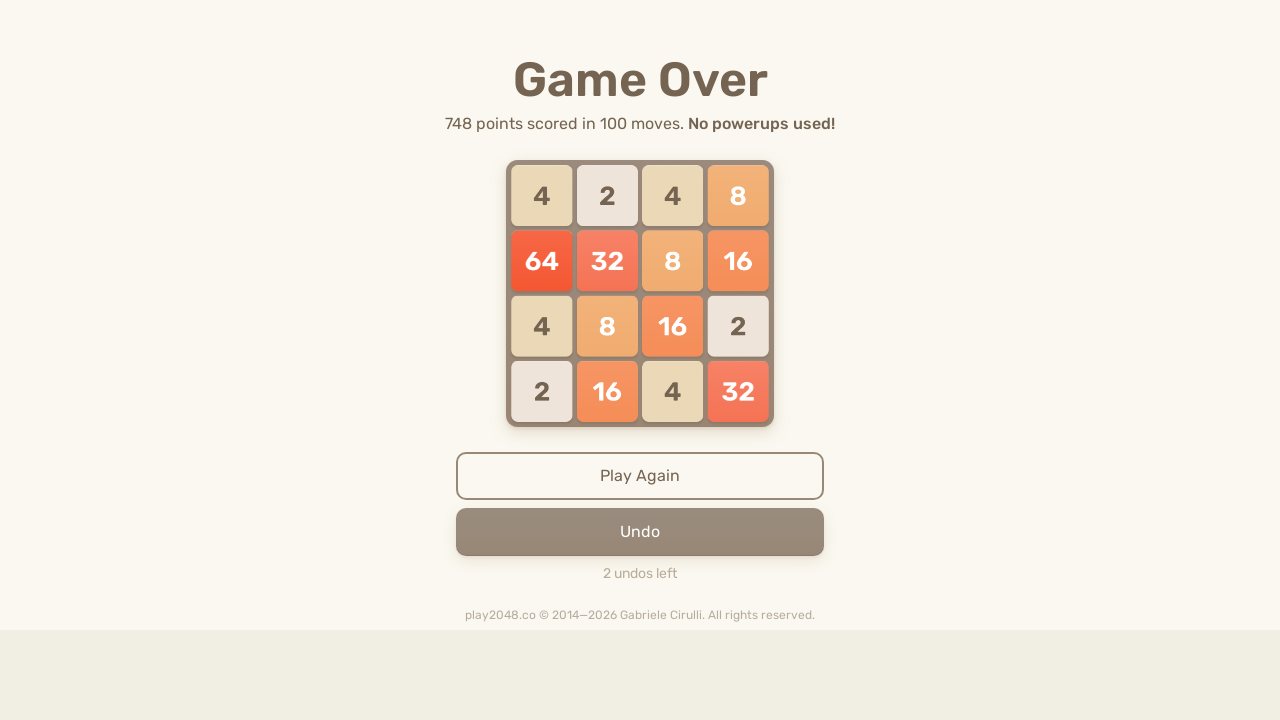

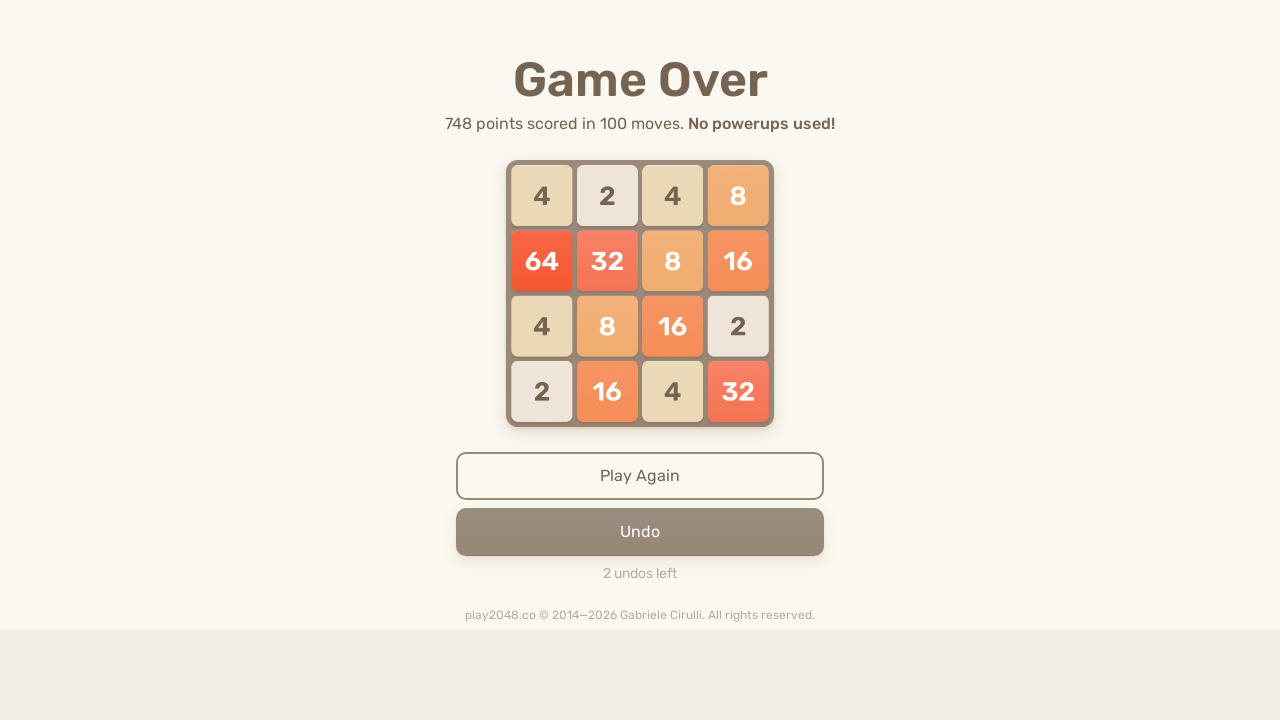